Tests dropdown selection functionality by iterating through all options in a skills dropdown menu

Starting URL: https://demo.automationtesting.in/Register.html

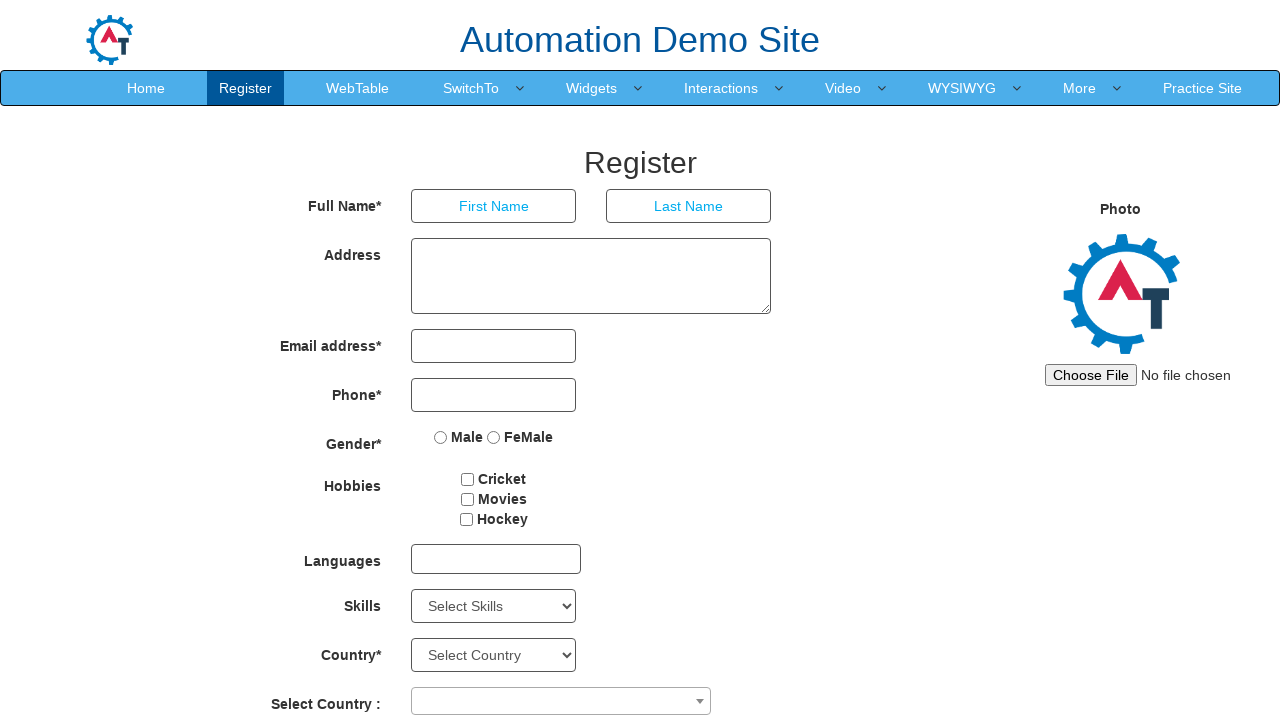

Located skills dropdown element
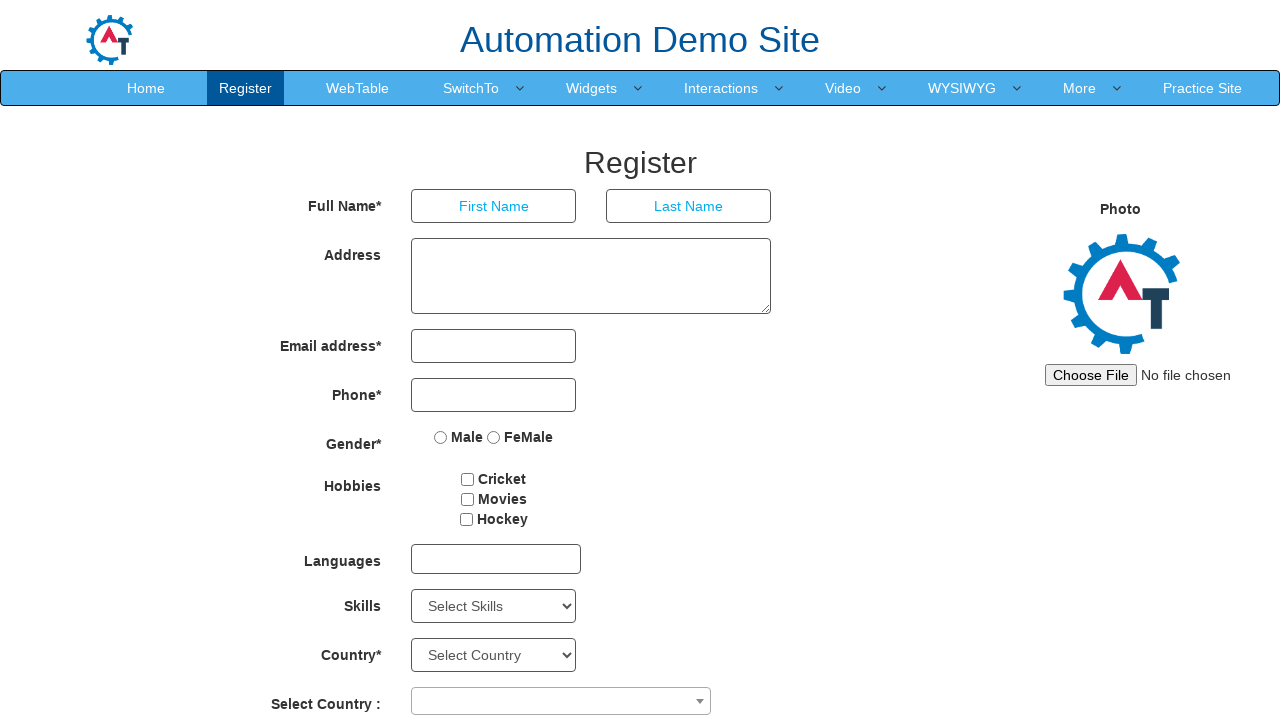

Retrieved all options from dropdown
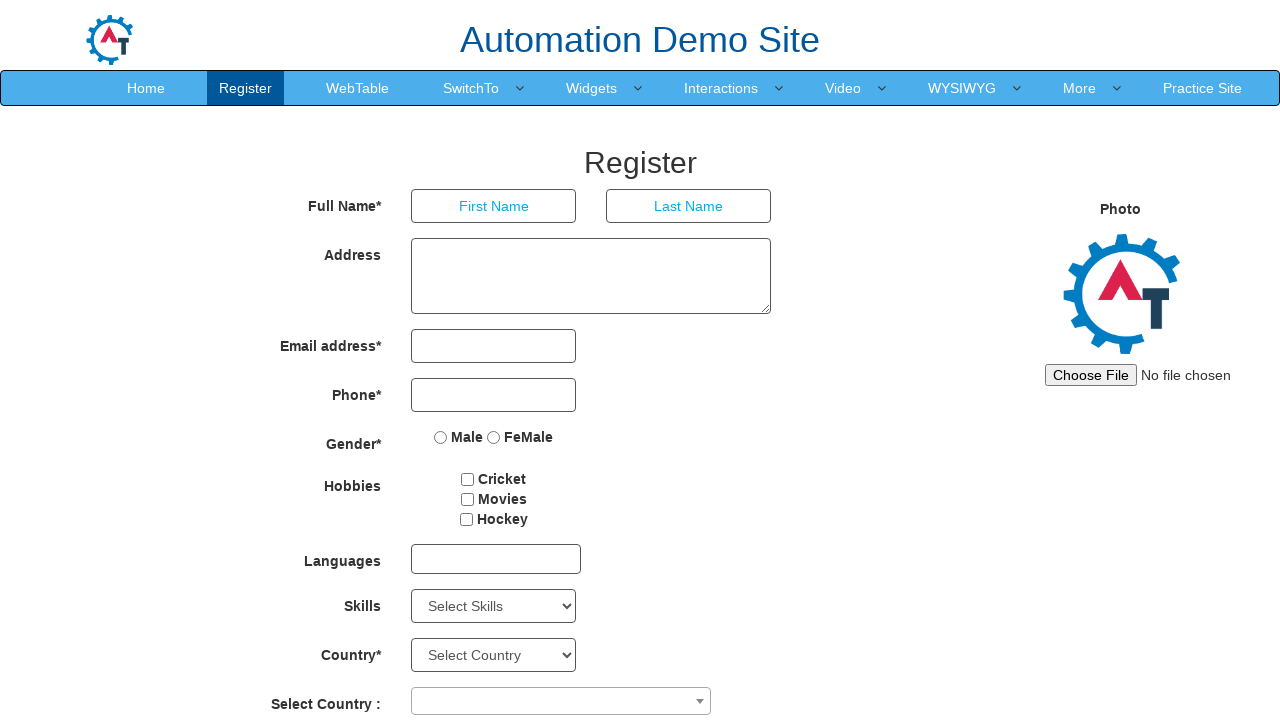

Counted 78 options in dropdown
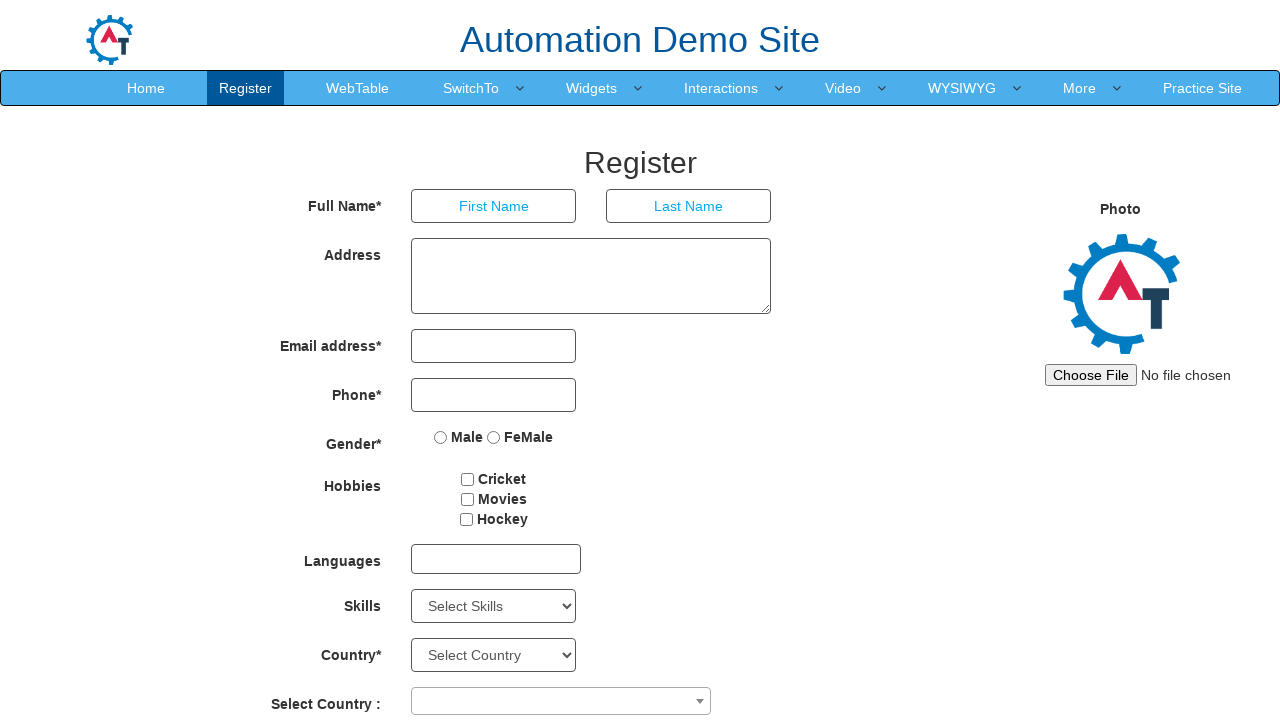

Retrieved text from option at index 77: XHTML
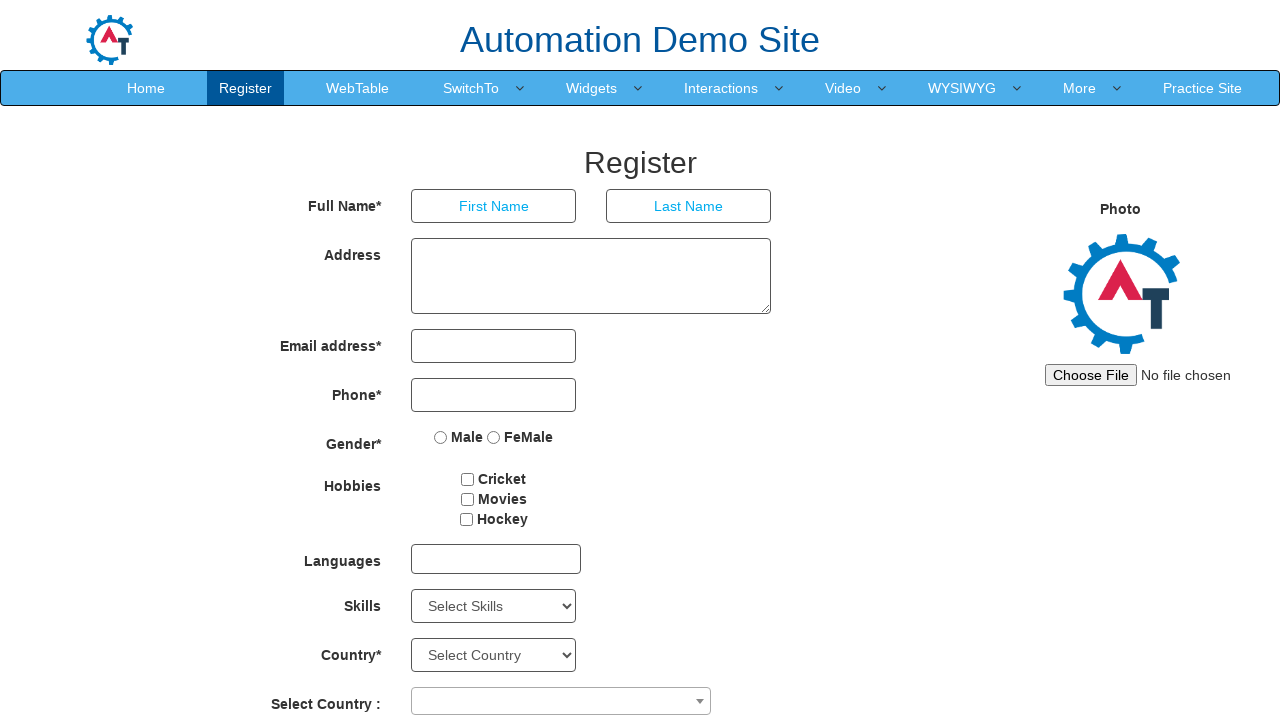

Selected option 0: Select Skills on #Skills
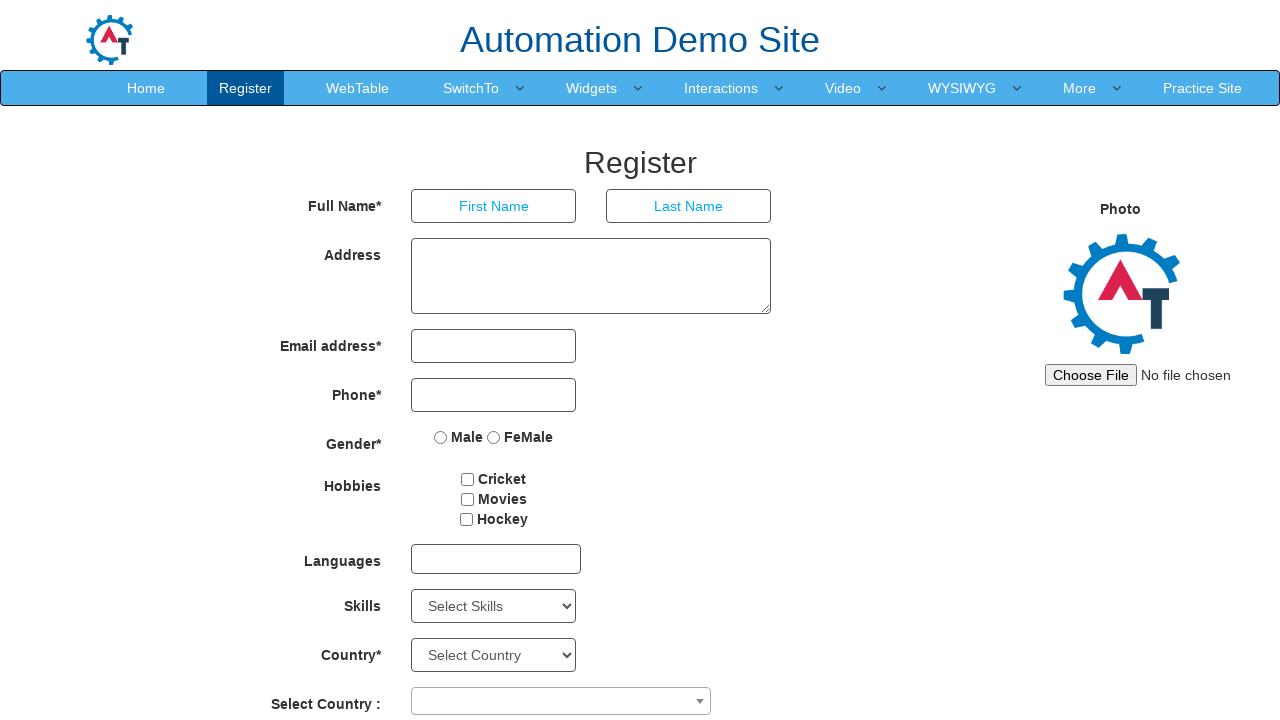

Waited 500ms for selection change to be visible
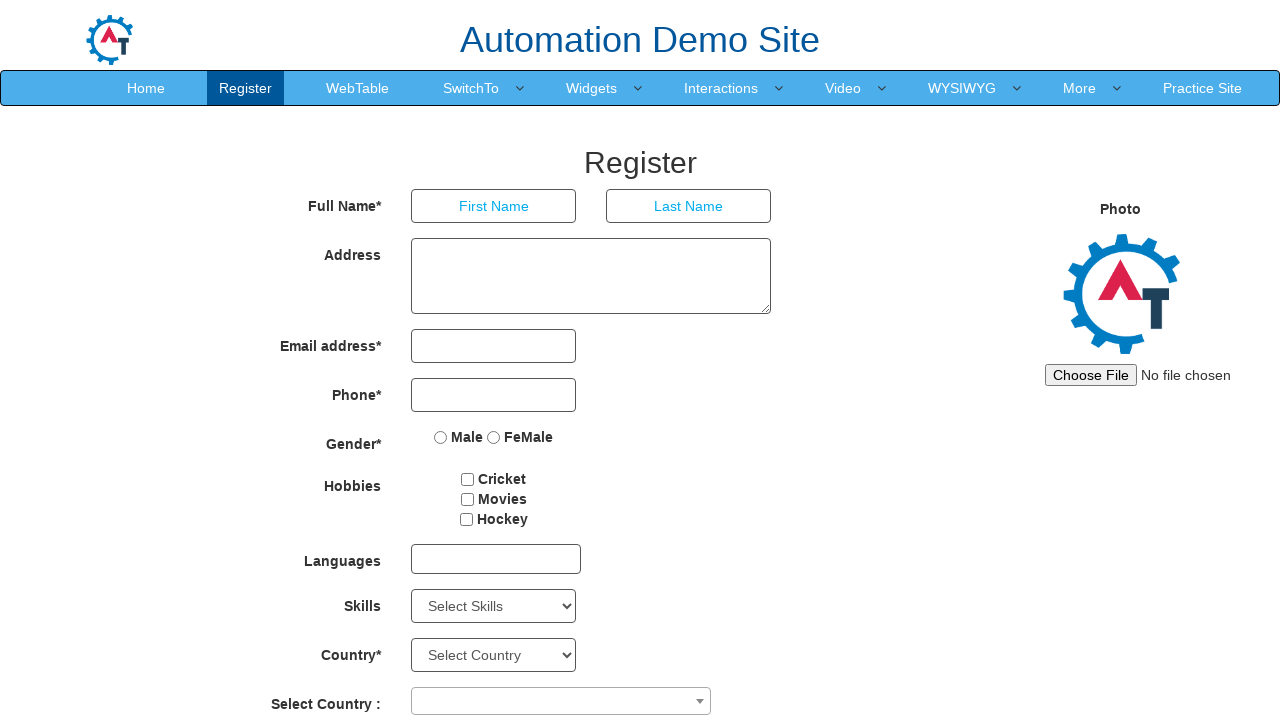

Selected option 1: Adobe InDesign on #Skills
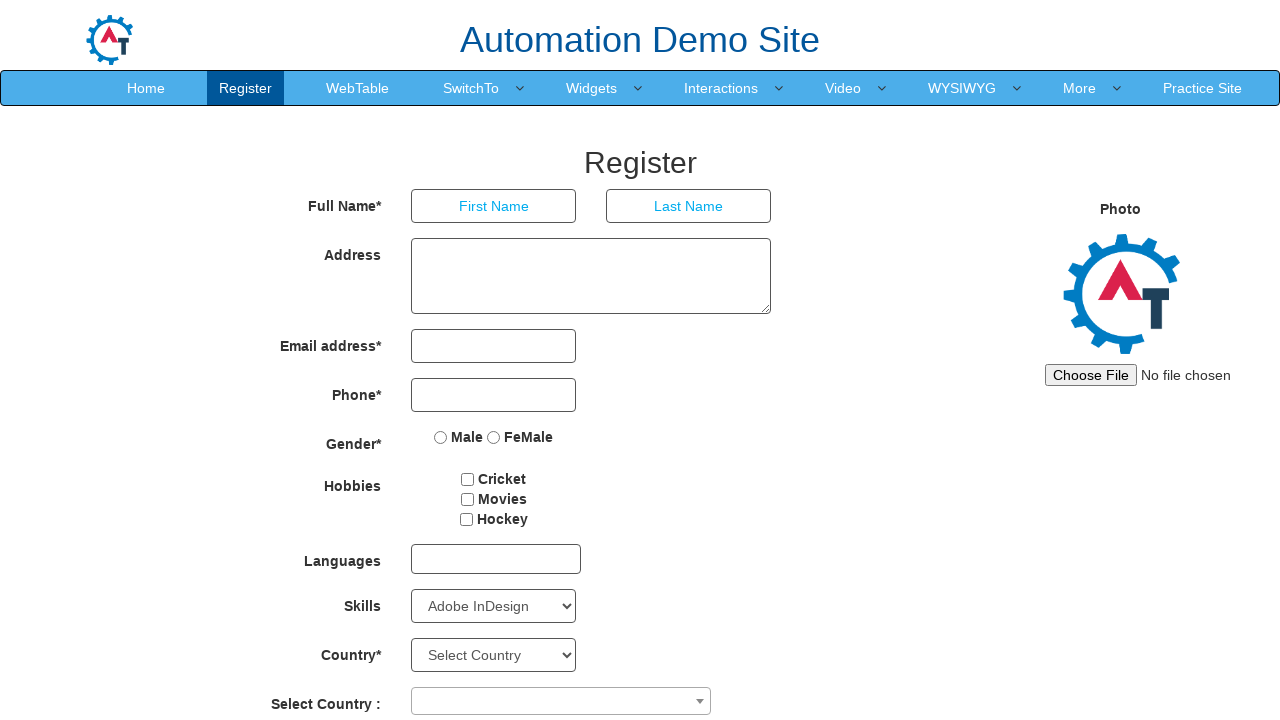

Waited 500ms for selection change to be visible
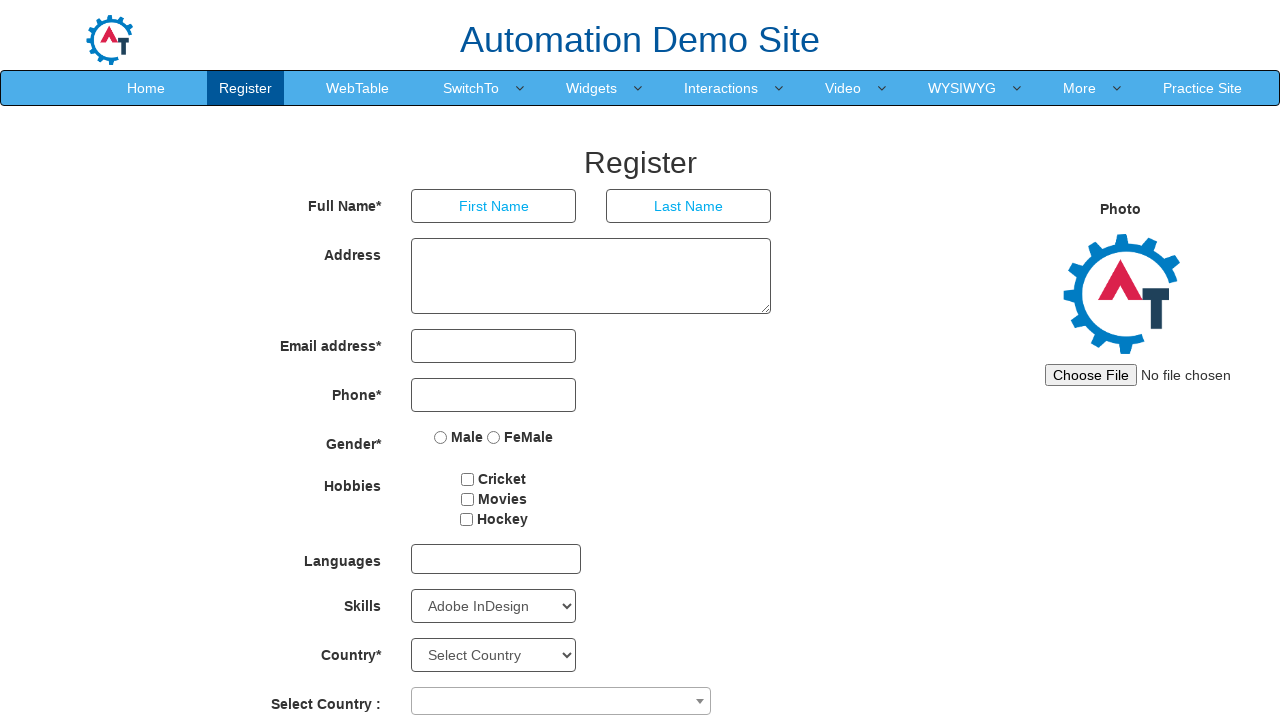

Selected option 2: Adobe Photoshop on #Skills
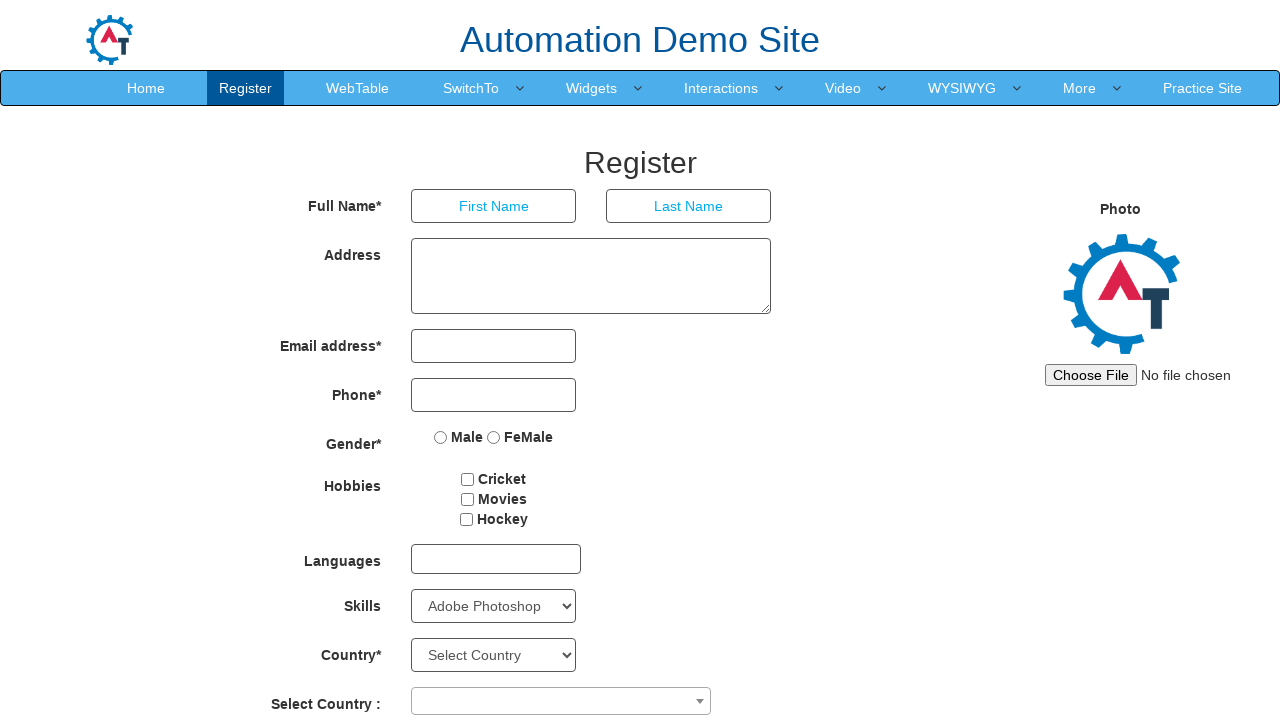

Waited 500ms for selection change to be visible
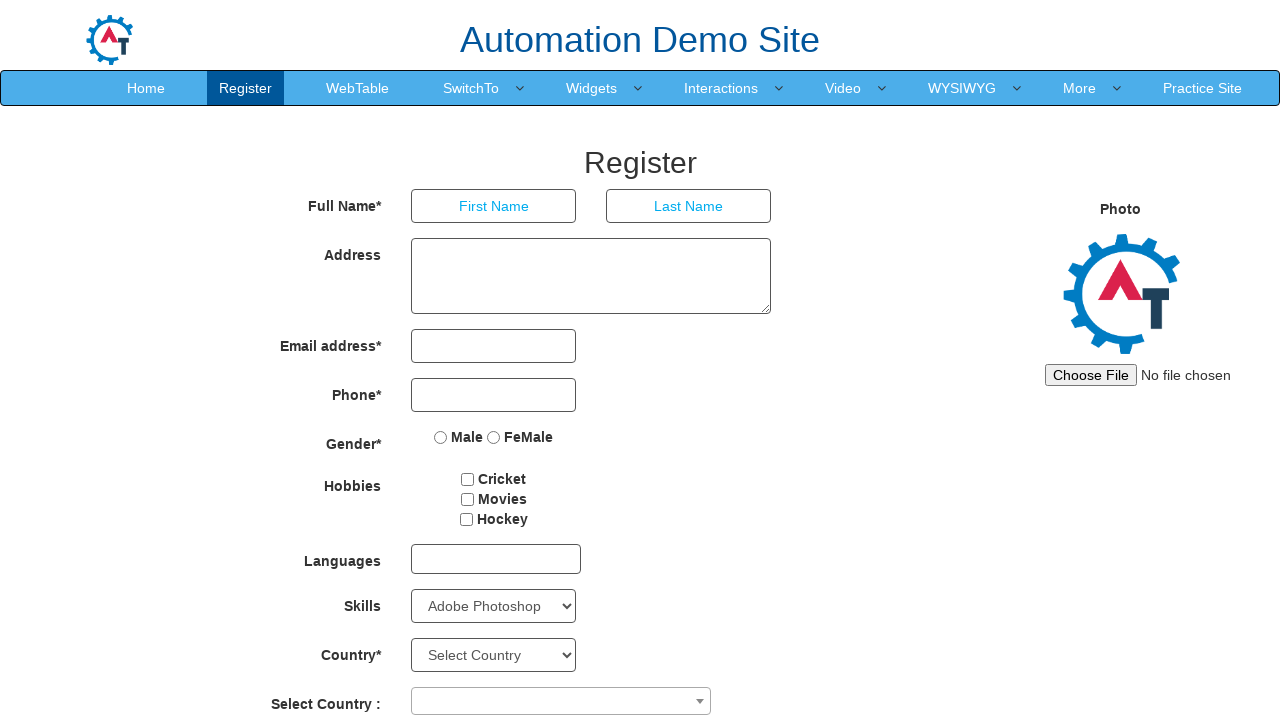

Selected option 3: Analytics on #Skills
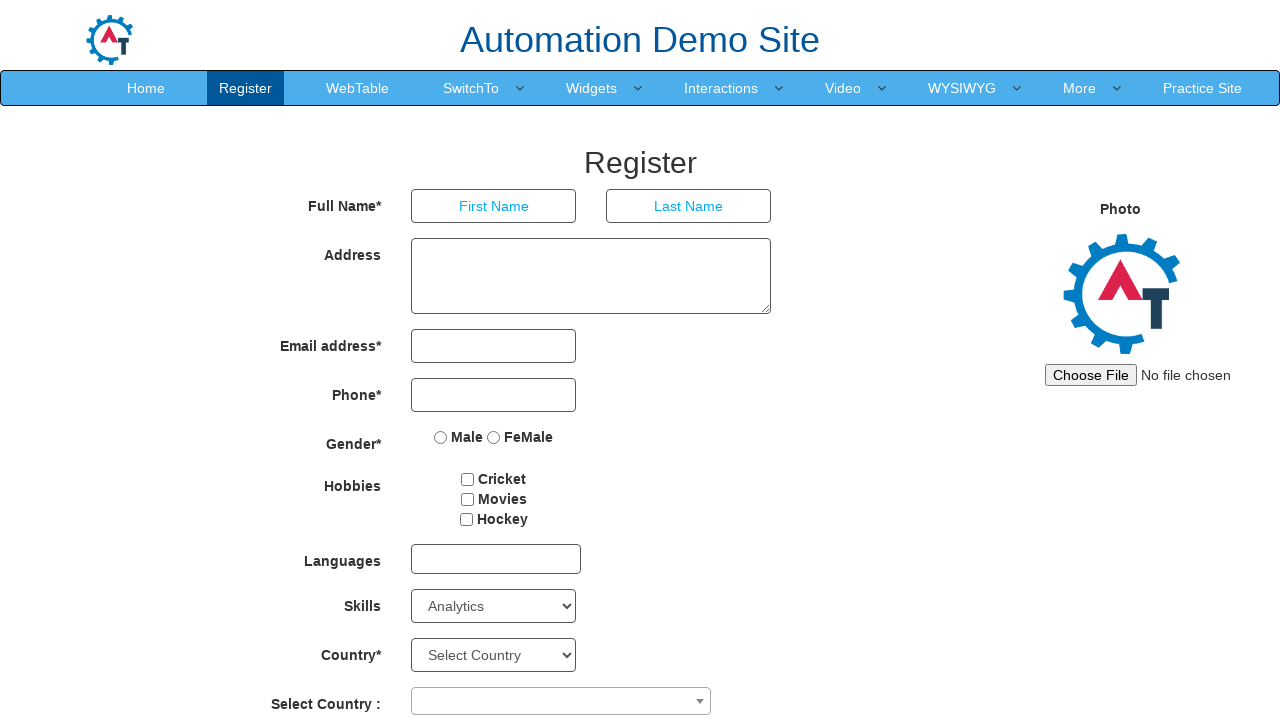

Waited 500ms for selection change to be visible
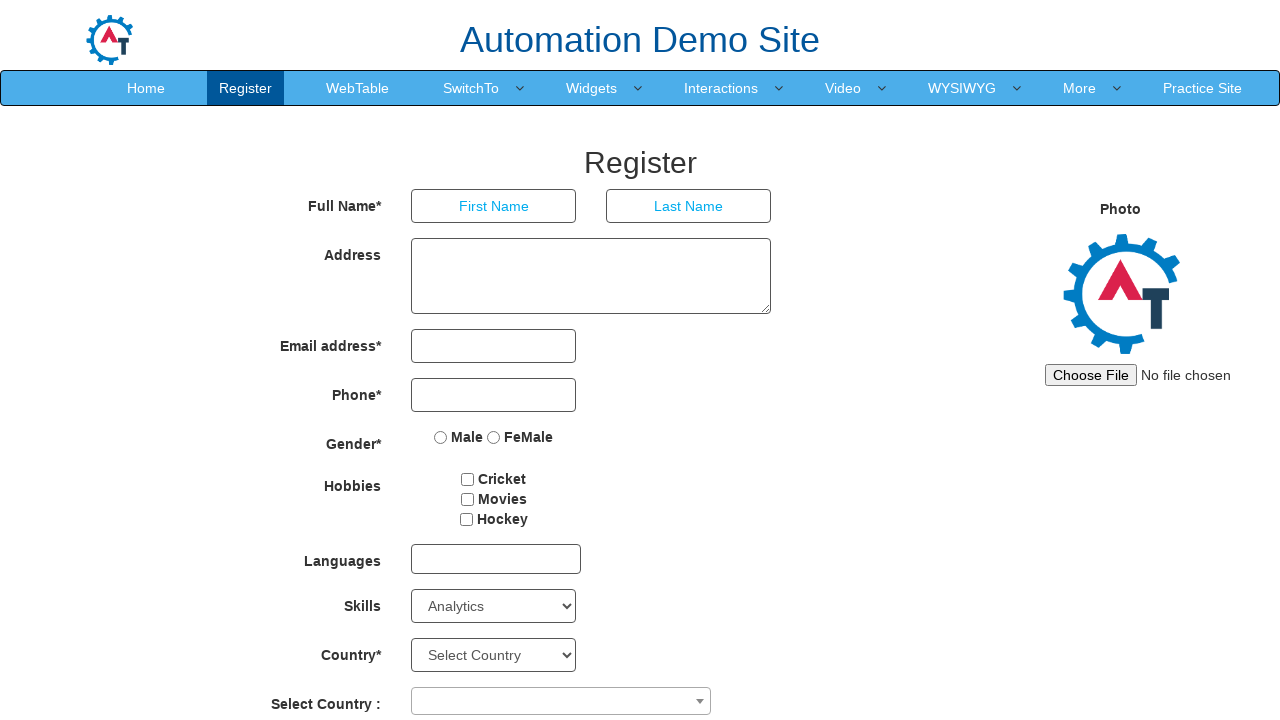

Selected option 4: Android on #Skills
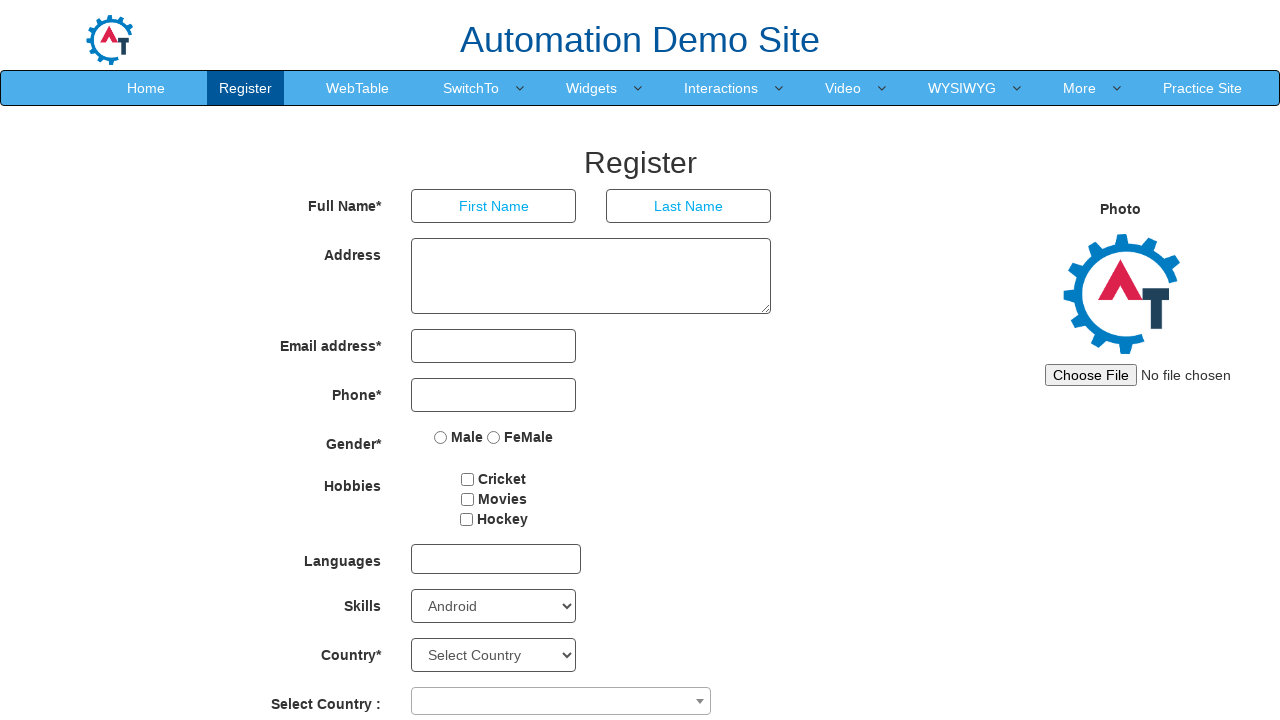

Waited 500ms for selection change to be visible
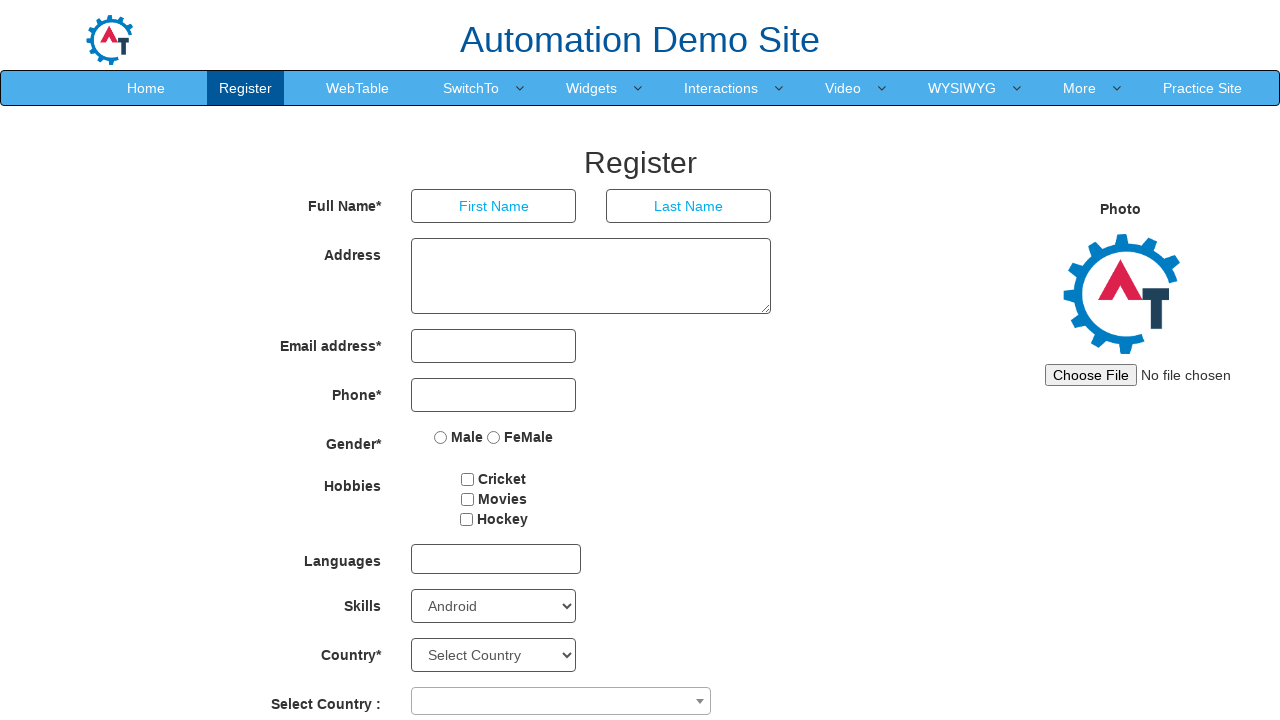

Selected option 5: APIs on #Skills
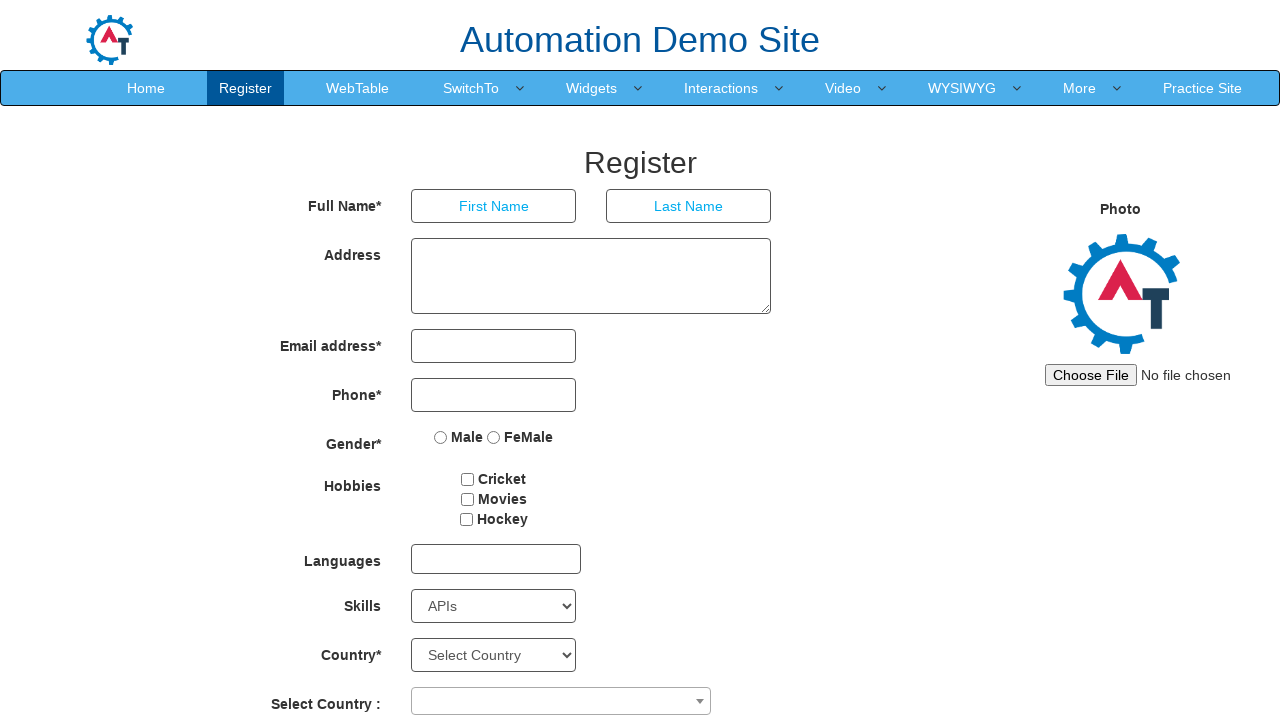

Waited 500ms for selection change to be visible
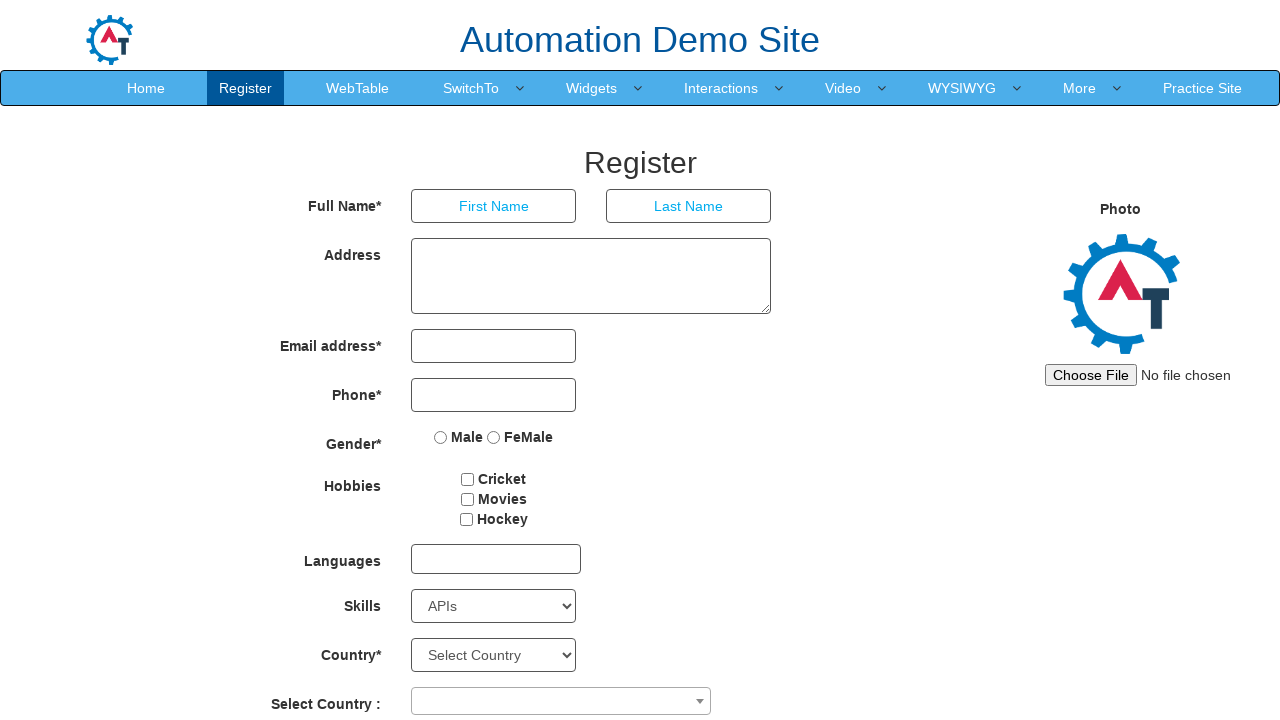

Selected option 6: Art Design on #Skills
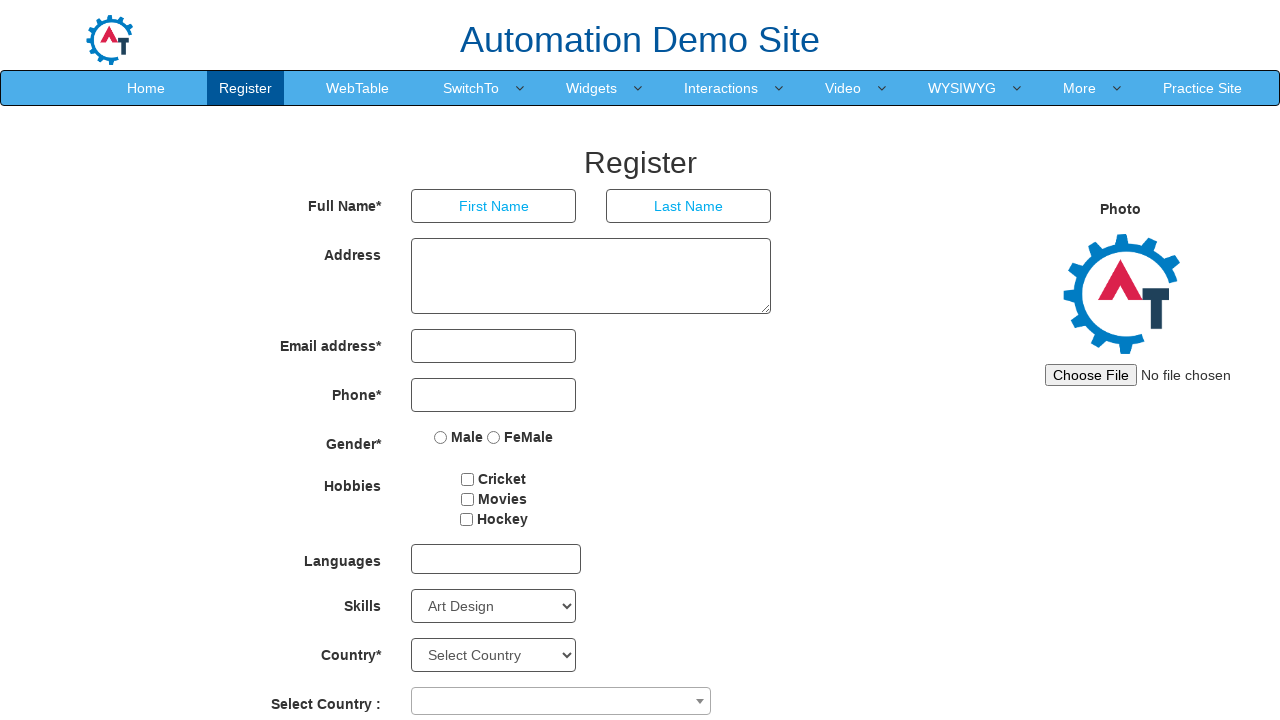

Waited 500ms for selection change to be visible
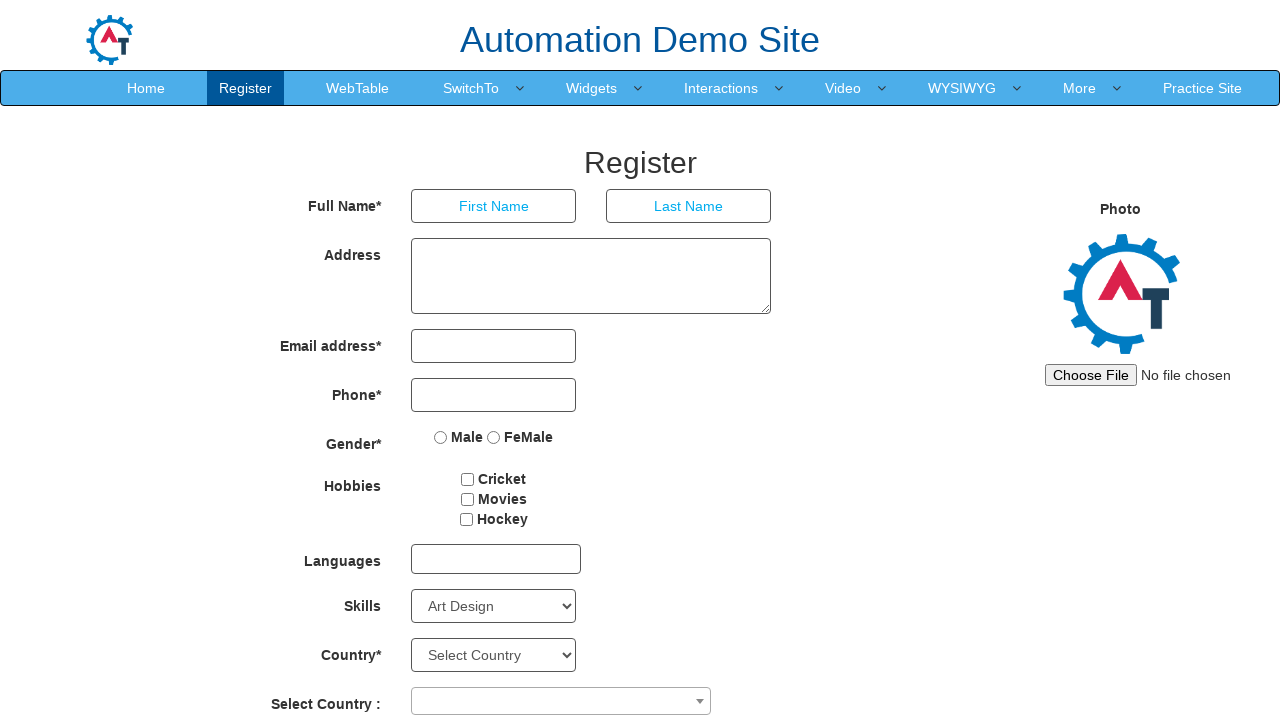

Selected option 7: AutoCAD on #Skills
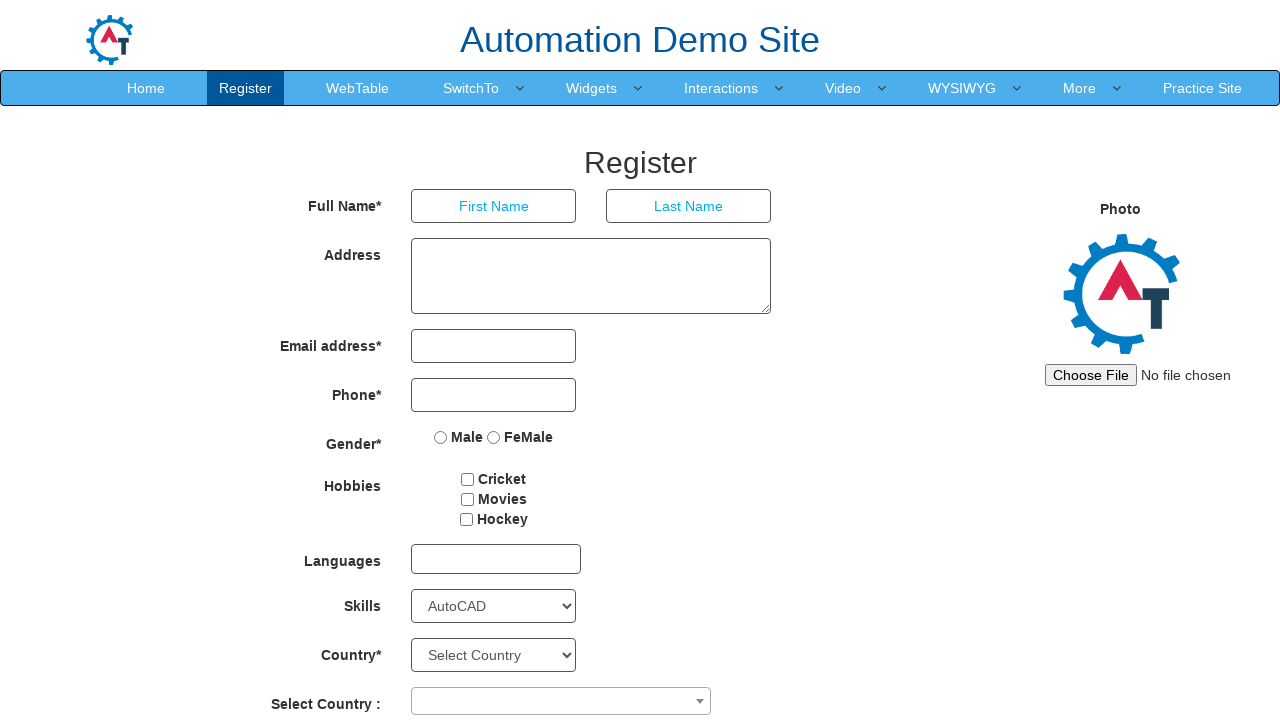

Waited 500ms for selection change to be visible
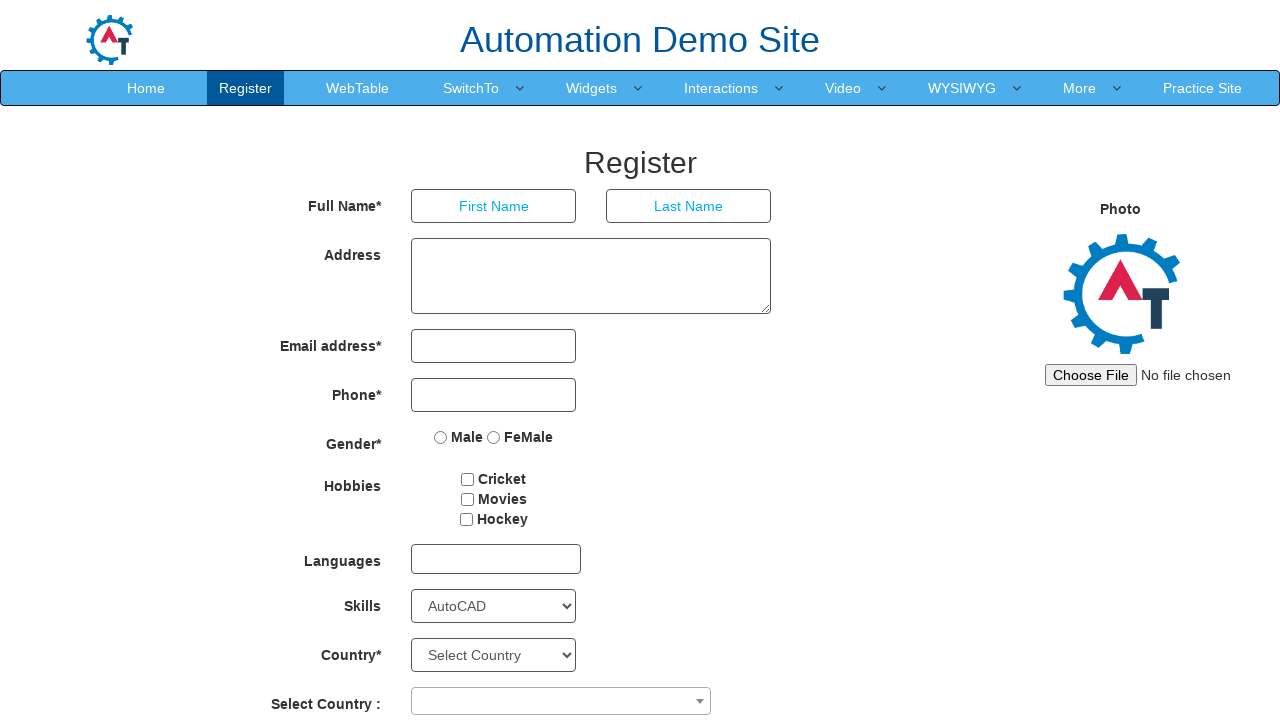

Selected option 8: Backup Management on #Skills
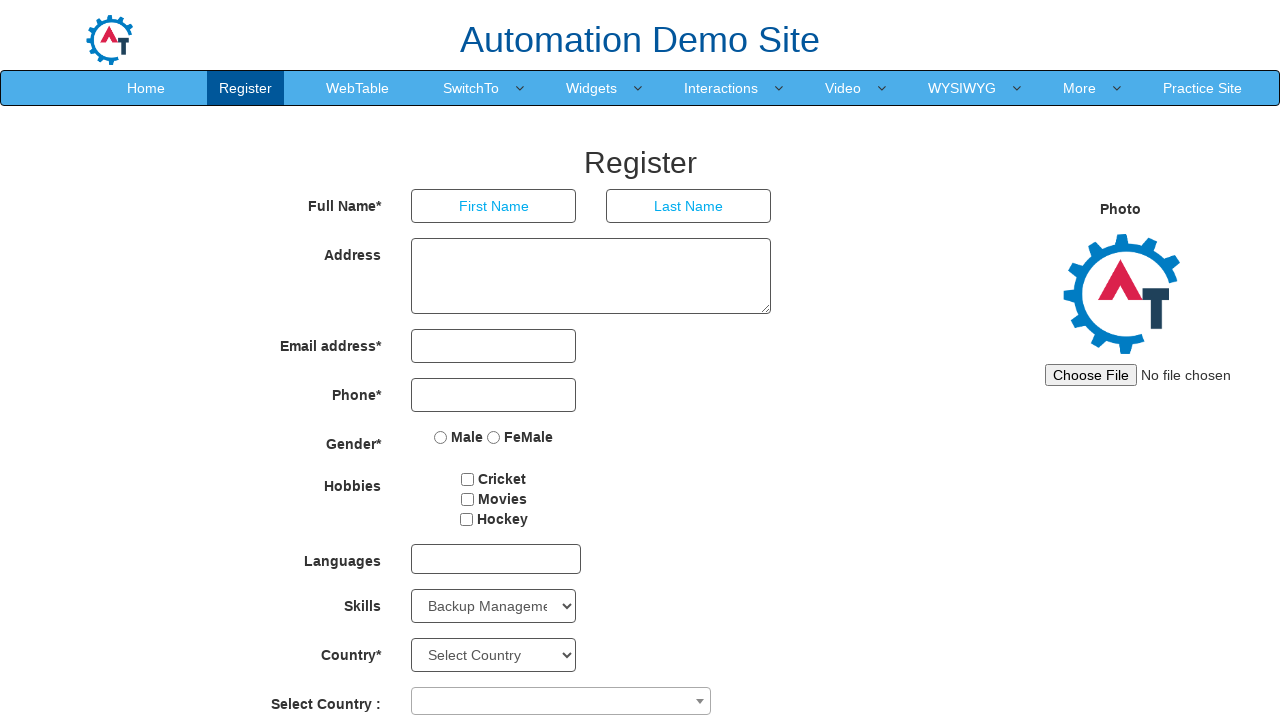

Waited 500ms for selection change to be visible
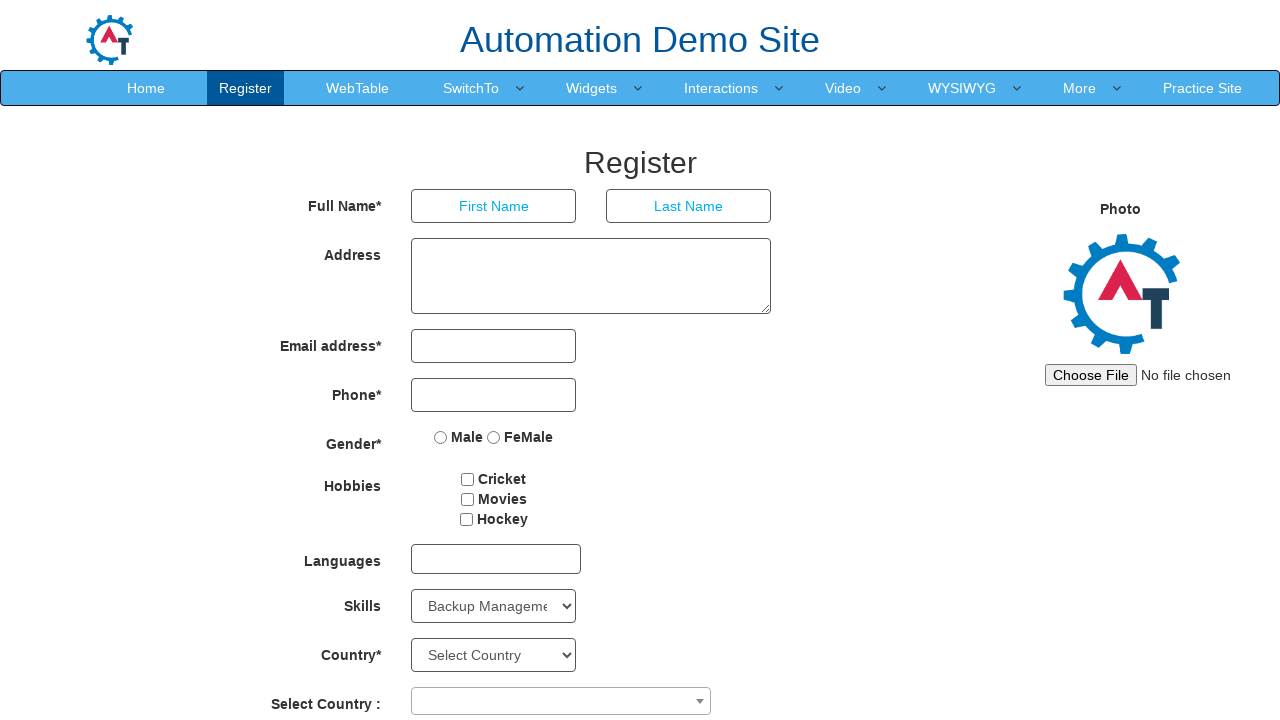

Selected option 9: C on #Skills
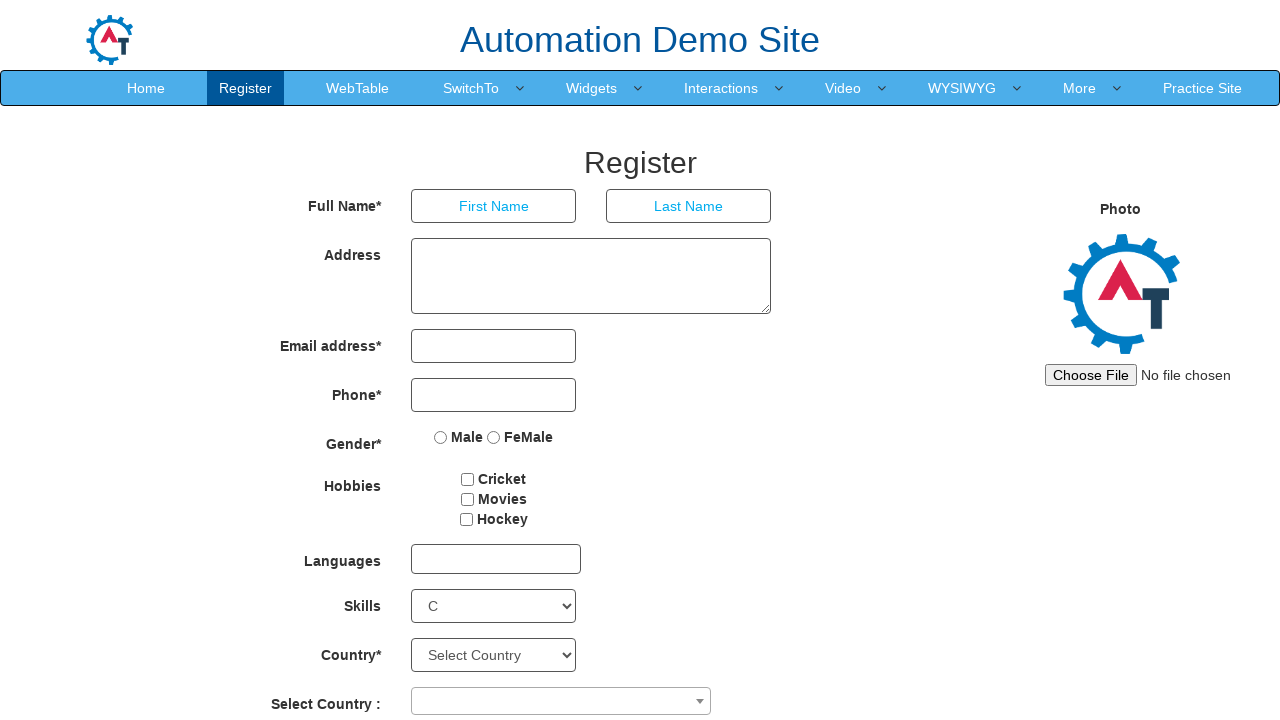

Waited 500ms for selection change to be visible
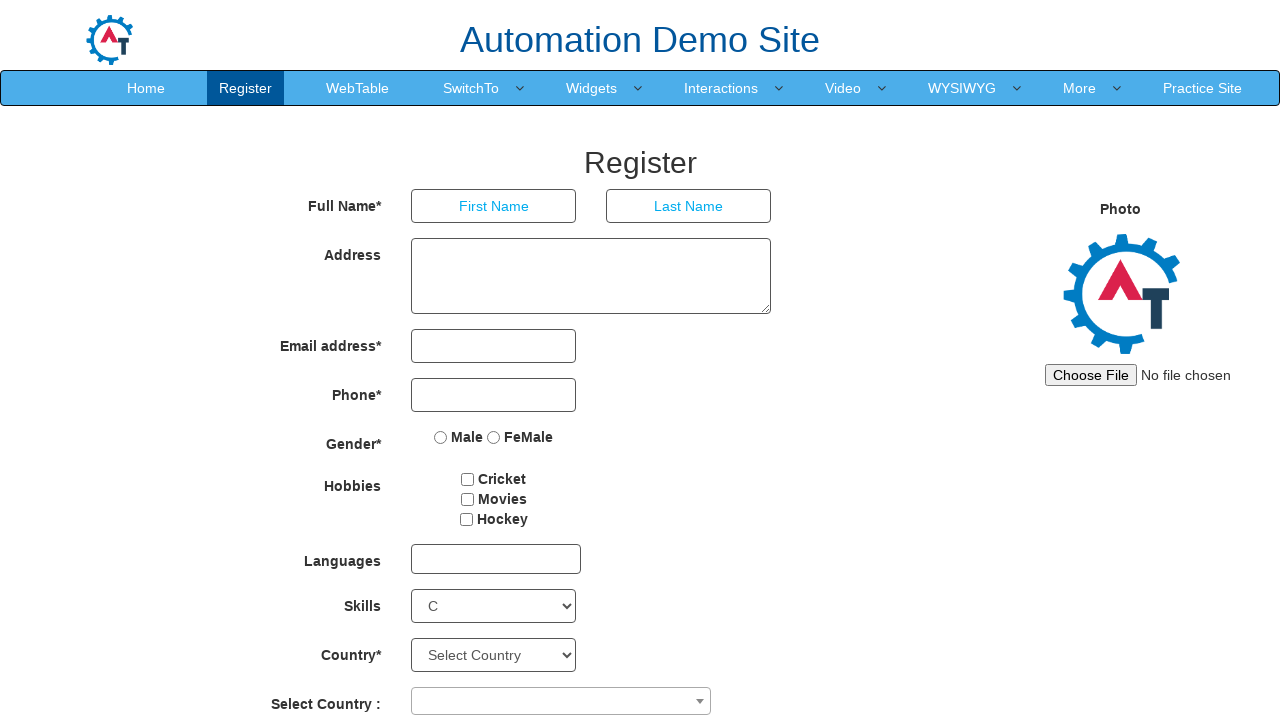

Selected option 10: C++ on #Skills
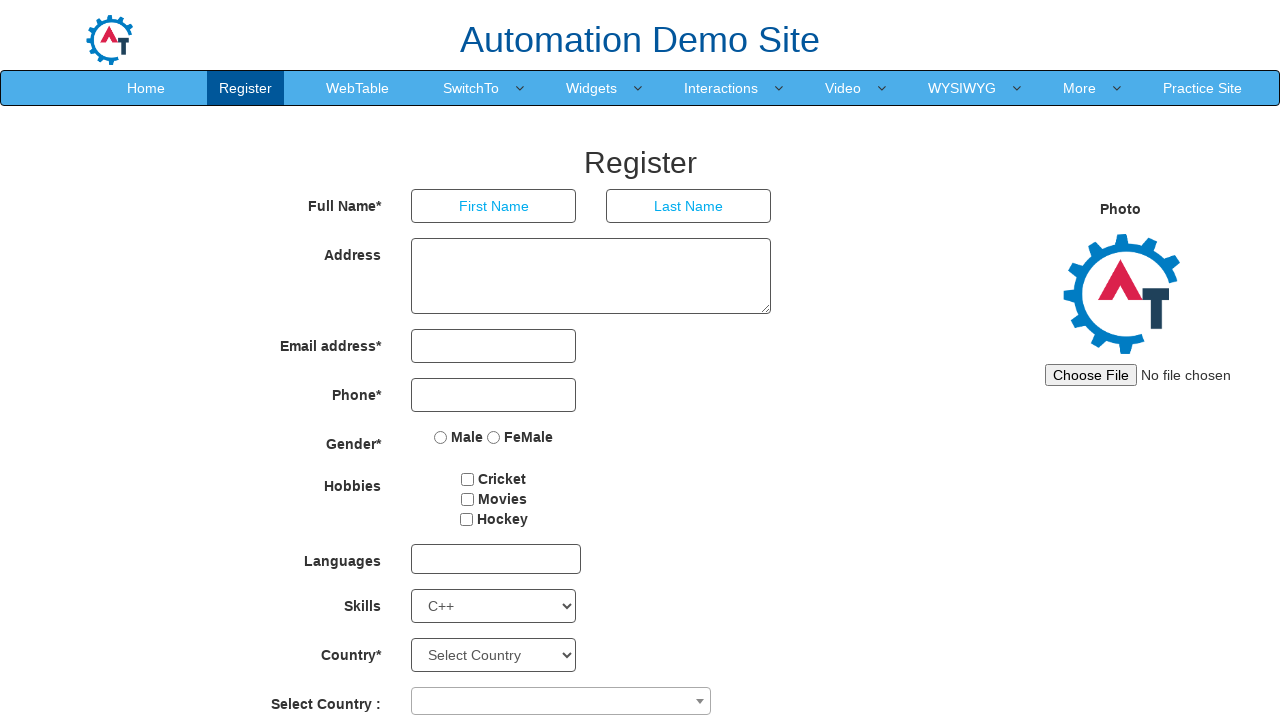

Waited 500ms for selection change to be visible
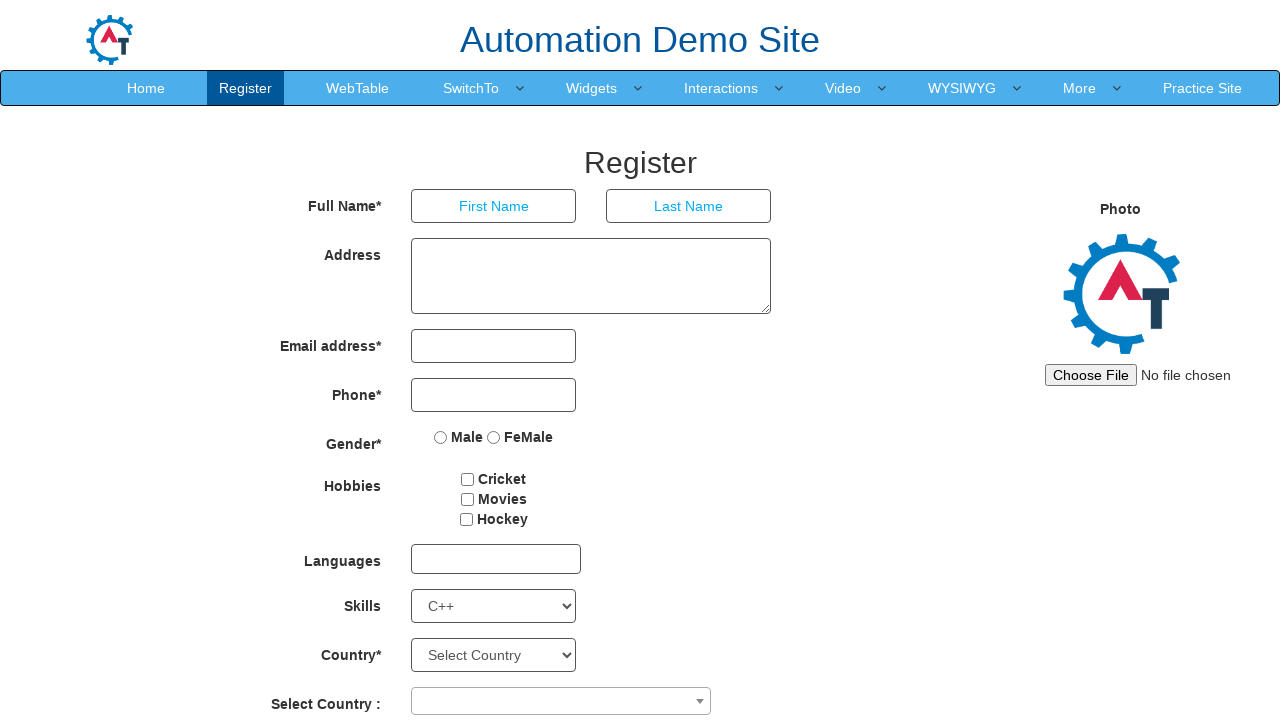

Selected option 11: Certifications on #Skills
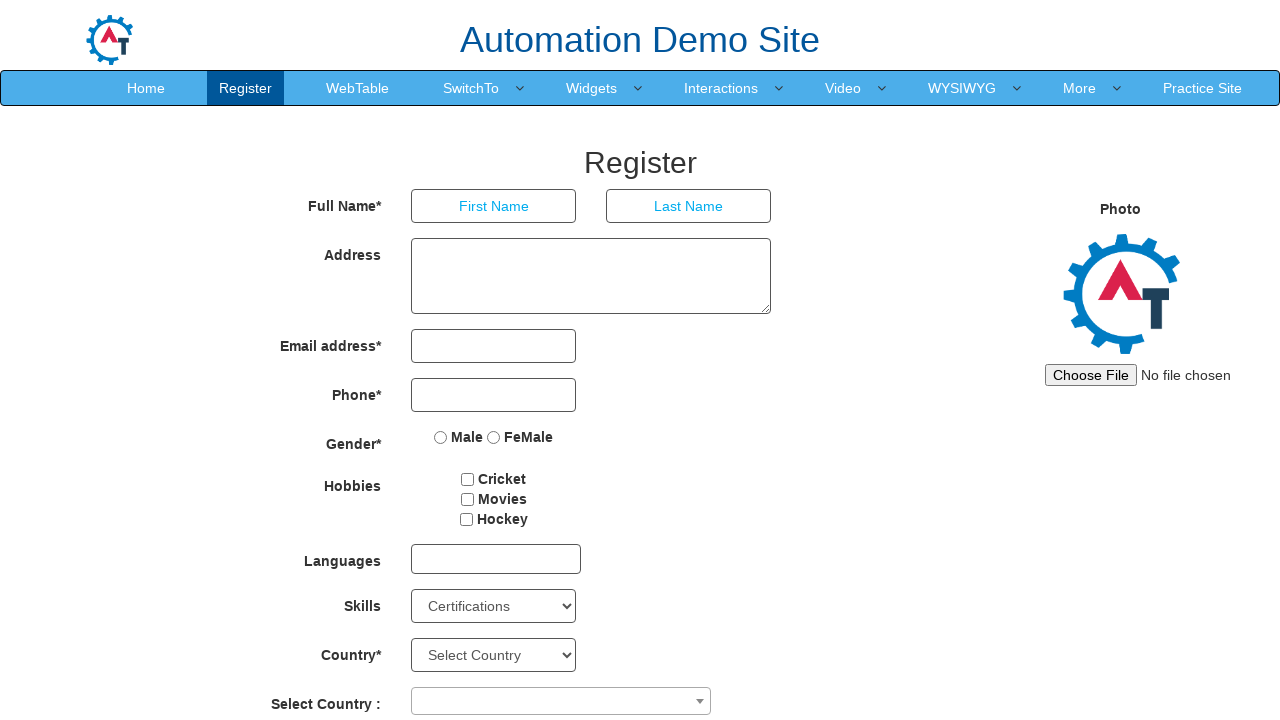

Waited 500ms for selection change to be visible
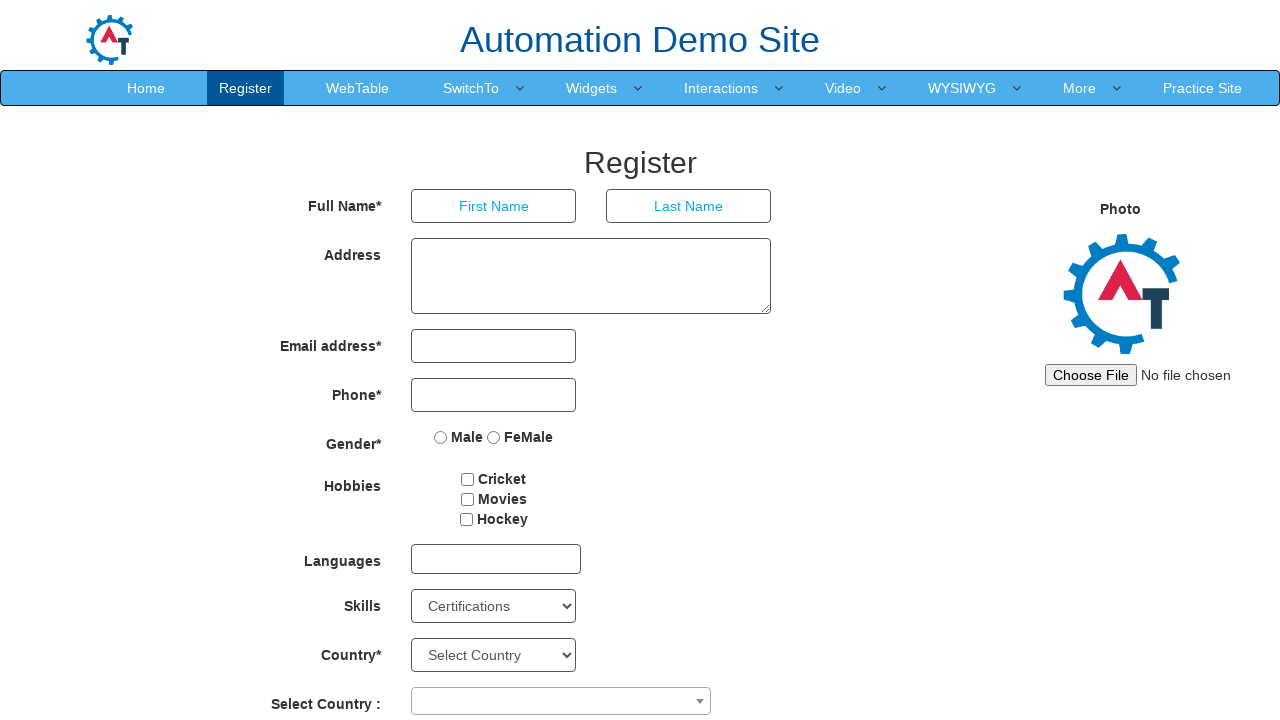

Selected option 12: Client Server on #Skills
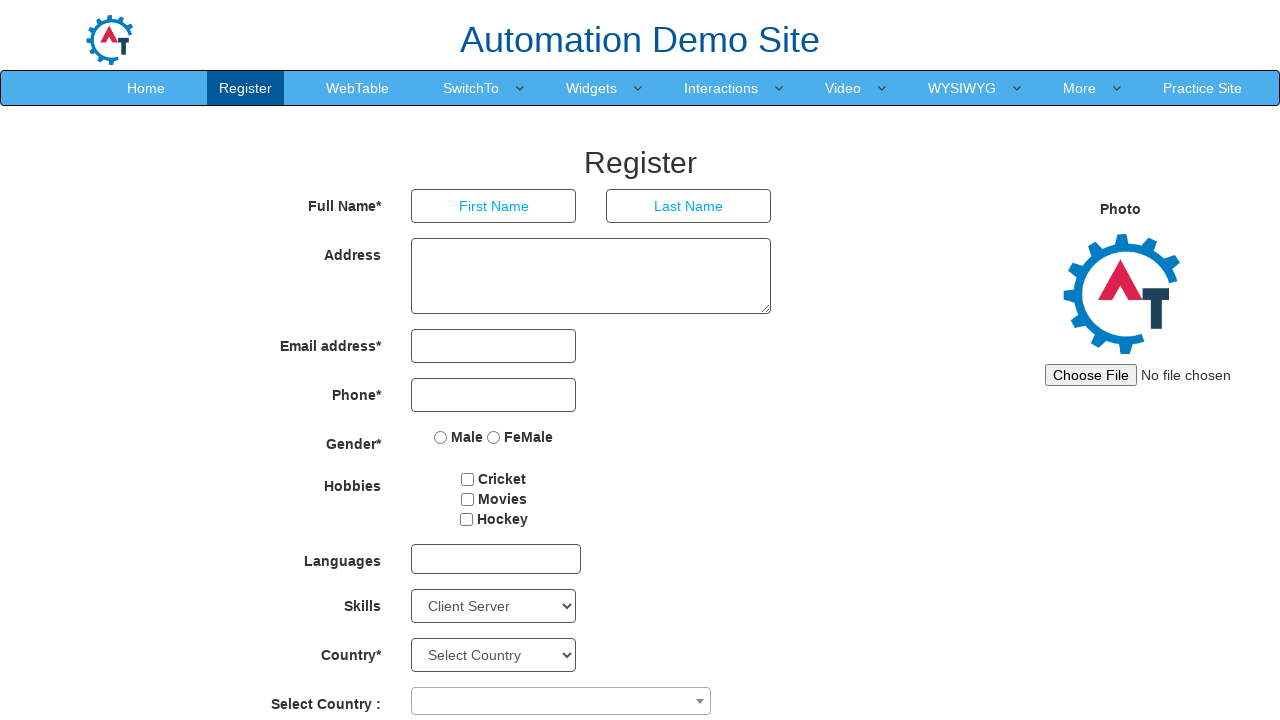

Waited 500ms for selection change to be visible
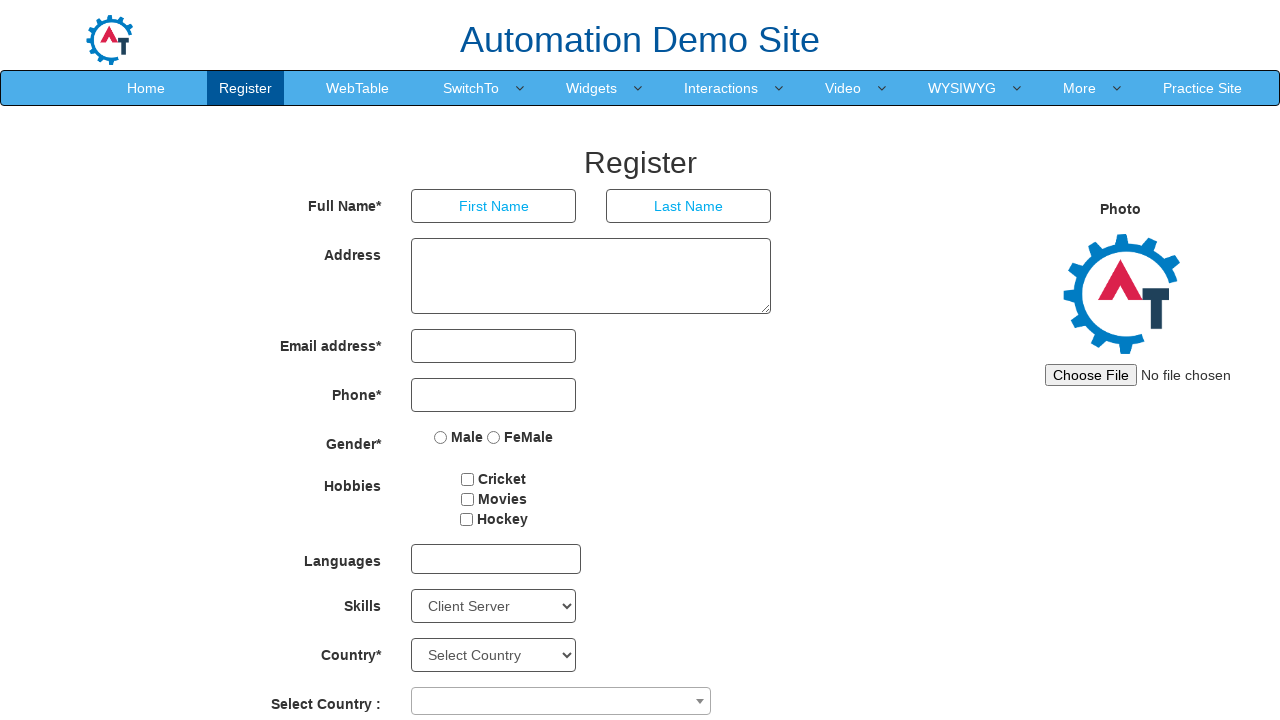

Selected option 13: Client Support on #Skills
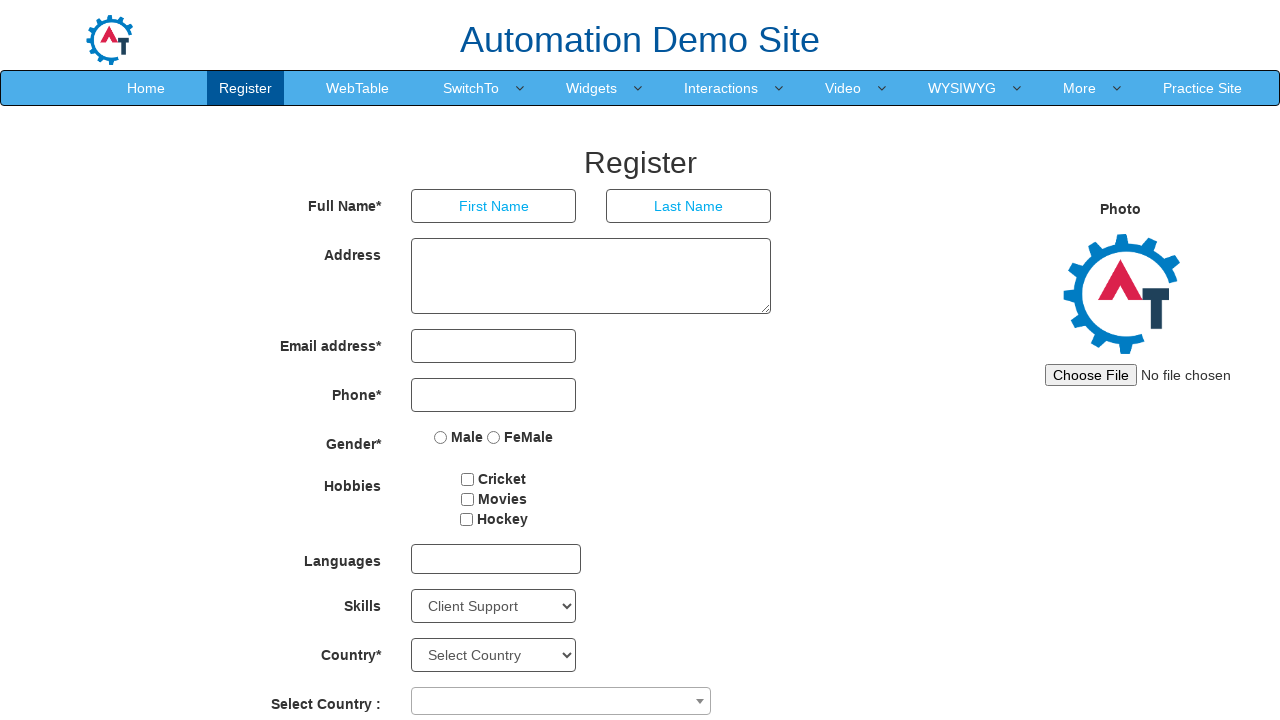

Waited 500ms for selection change to be visible
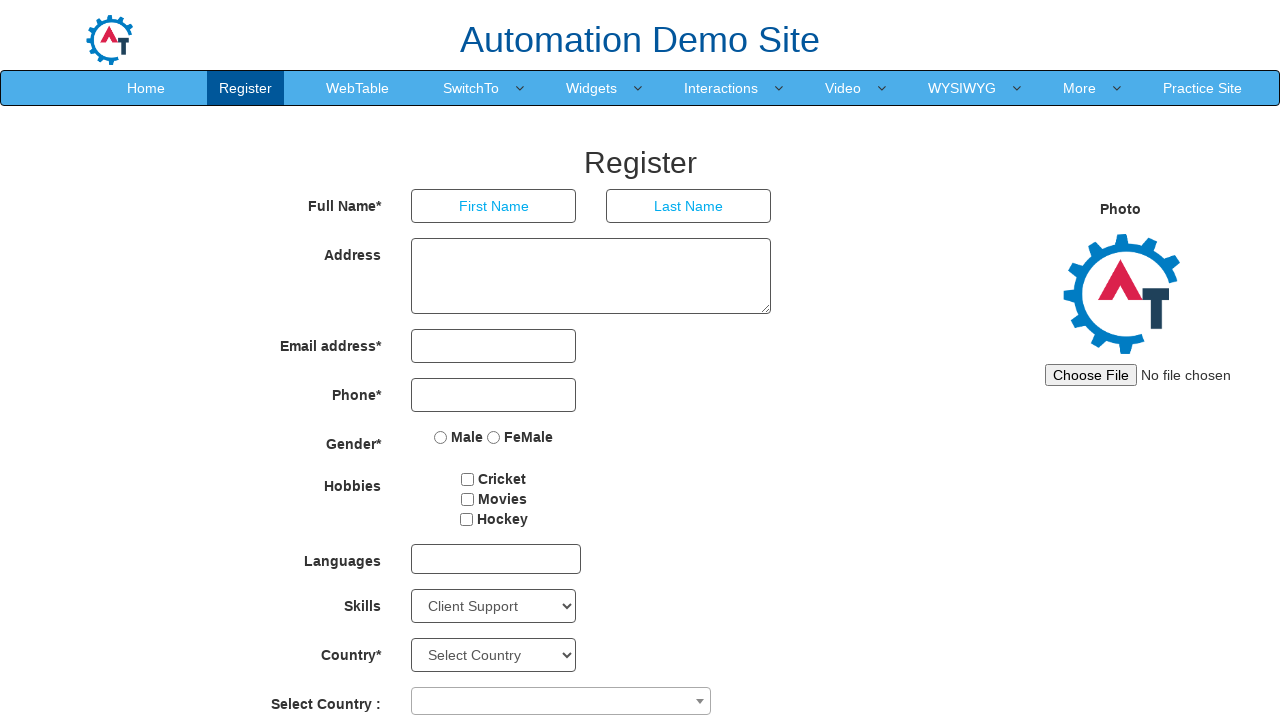

Selected option 14: Configuration on #Skills
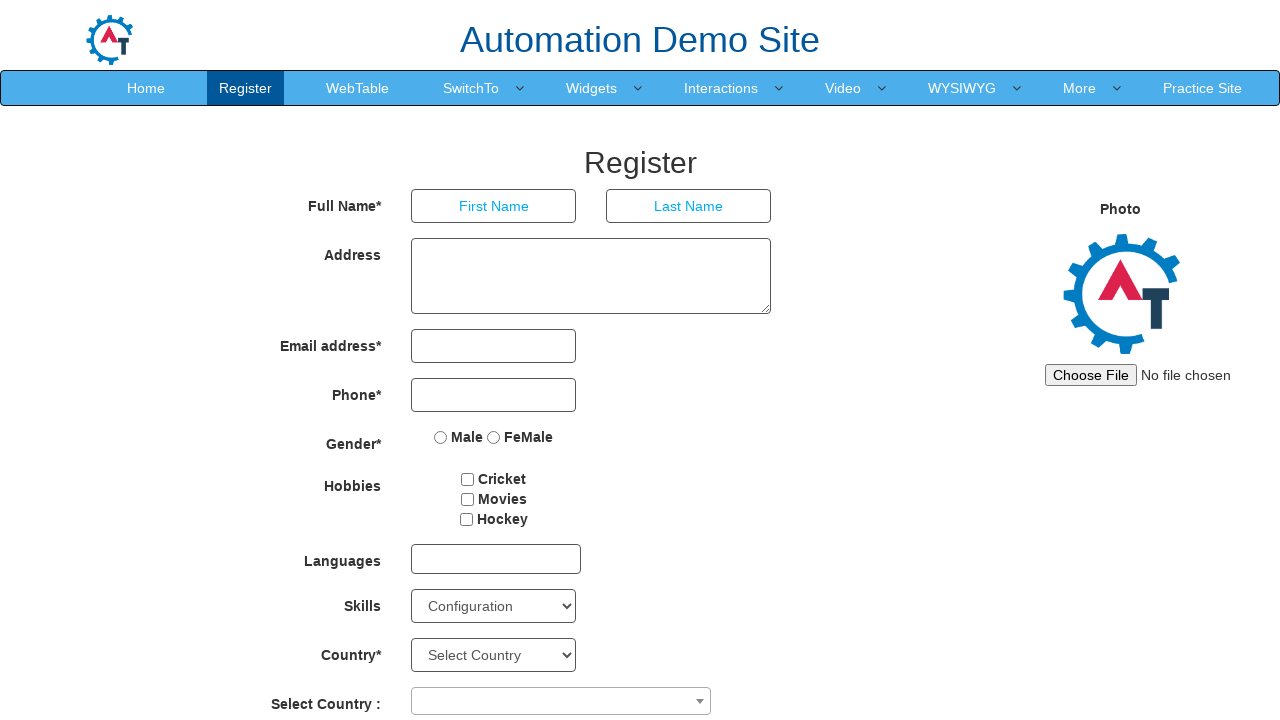

Waited 500ms for selection change to be visible
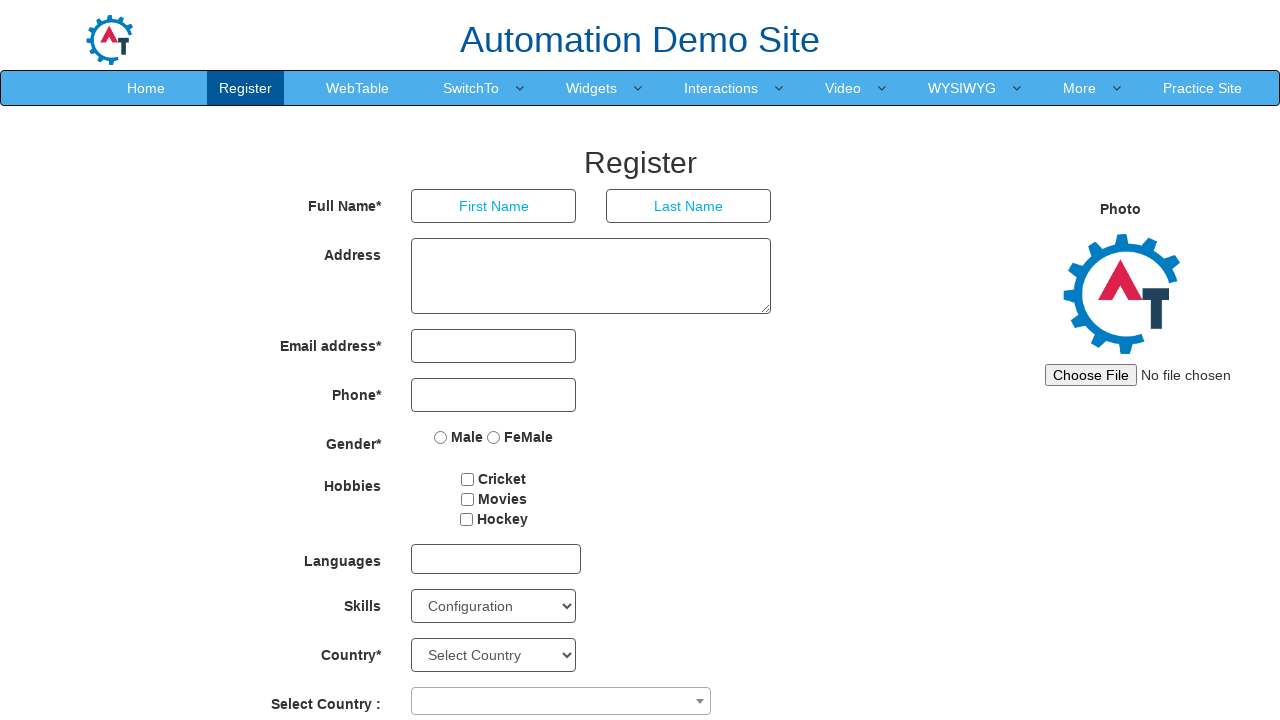

Selected option 15: Content Managment on #Skills
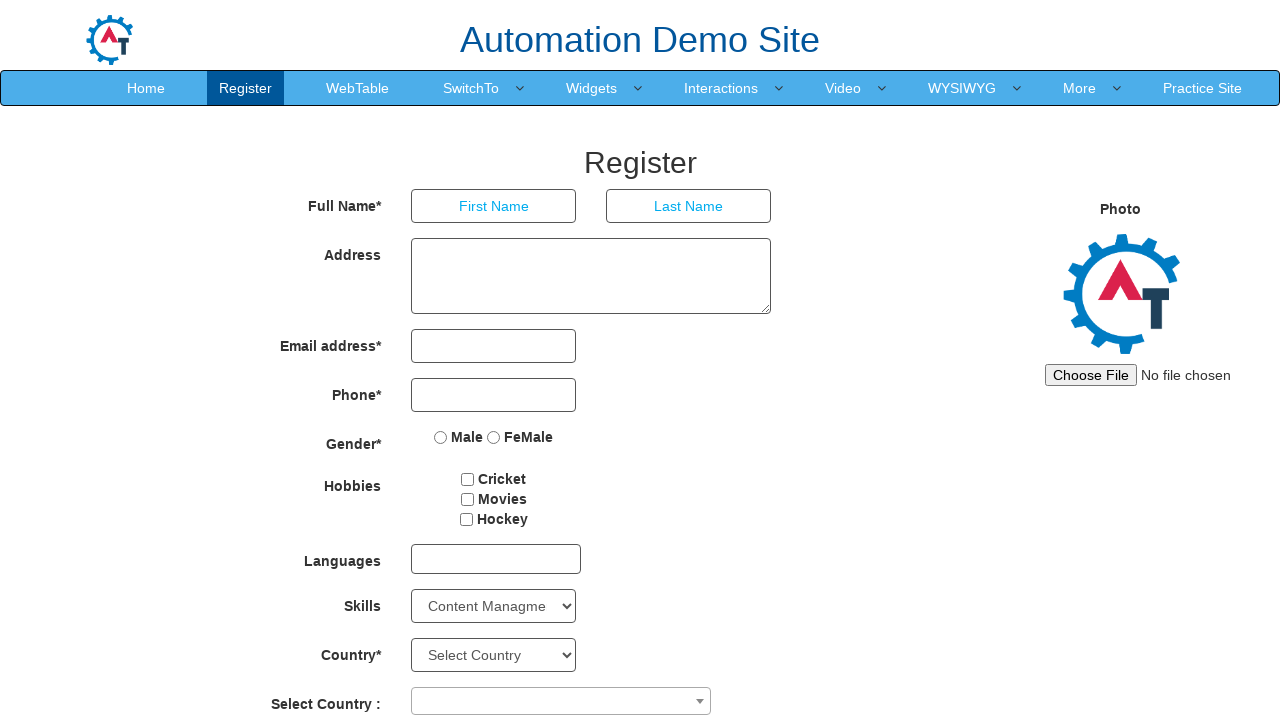

Waited 500ms for selection change to be visible
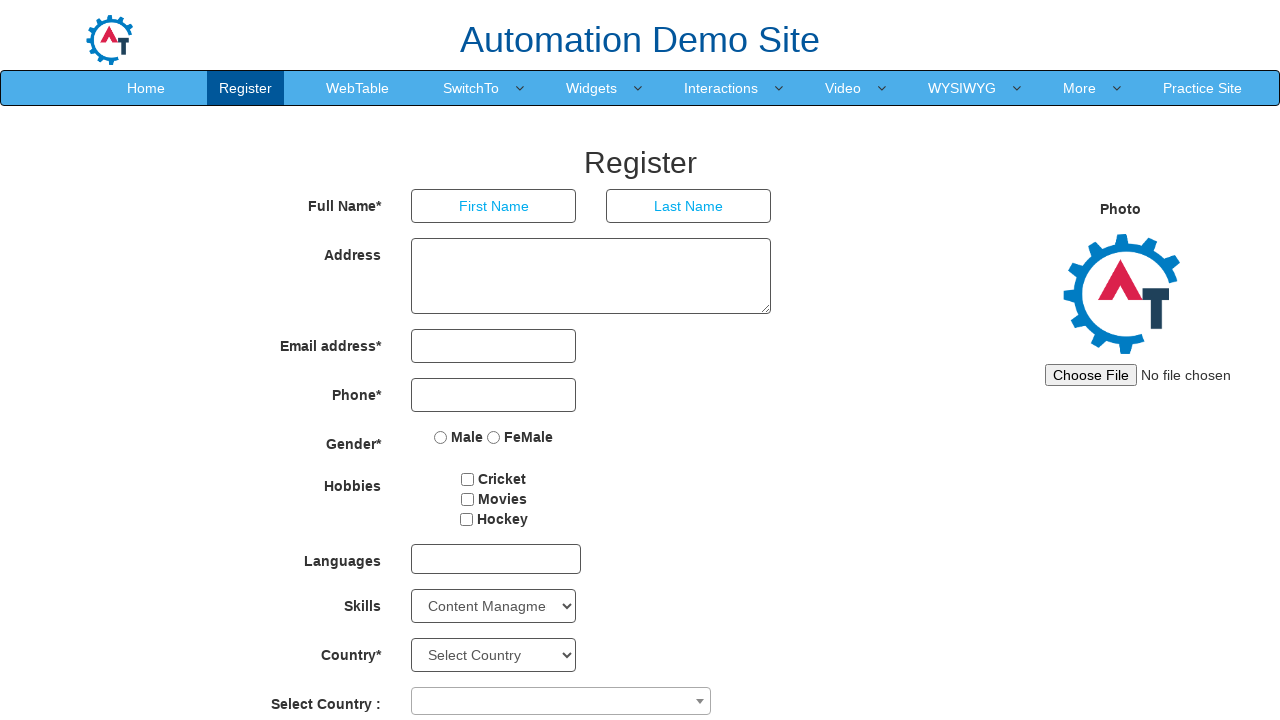

Selected option 16: Content Management Systems (CMS) on #Skills
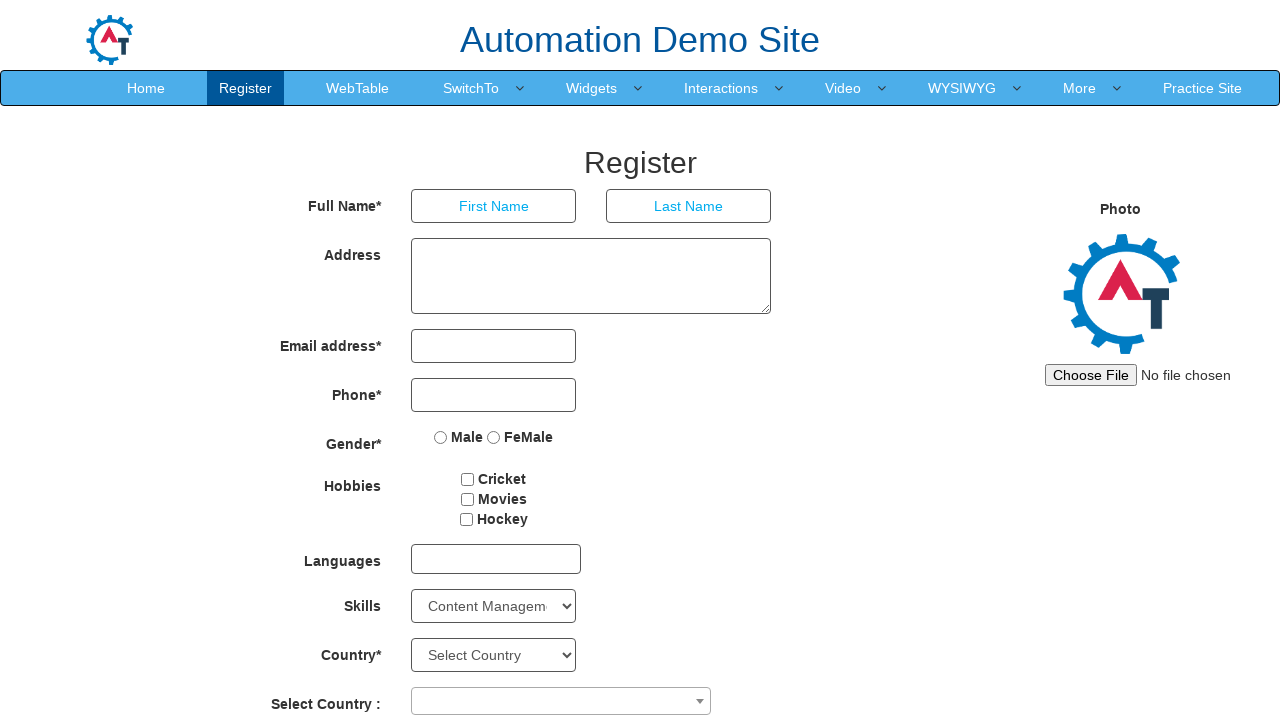

Waited 500ms for selection change to be visible
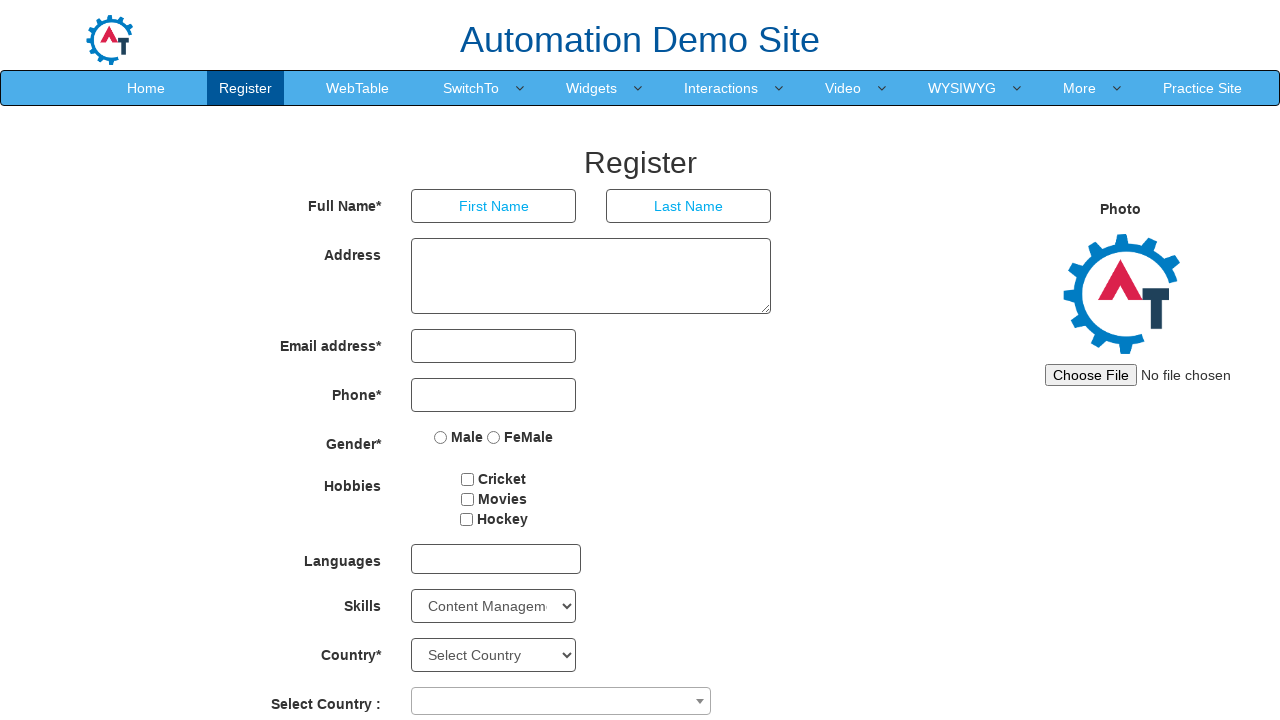

Selected option 17: Corel Draw on #Skills
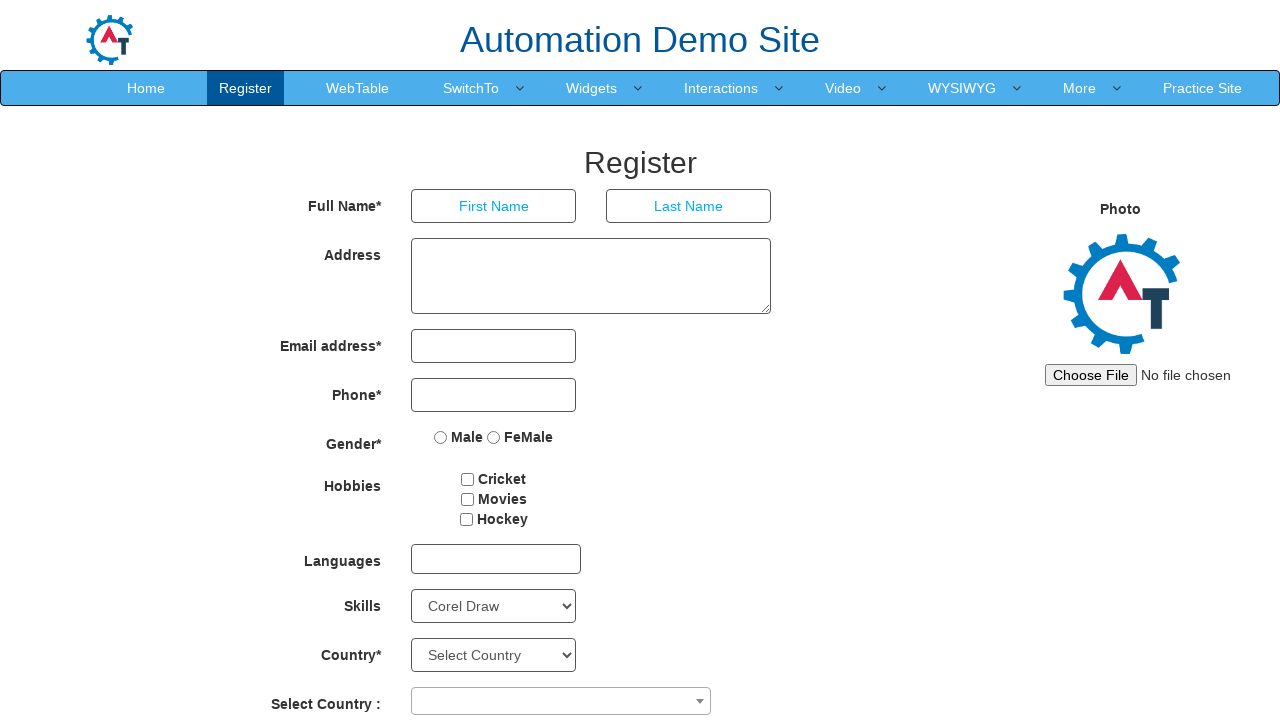

Waited 500ms for selection change to be visible
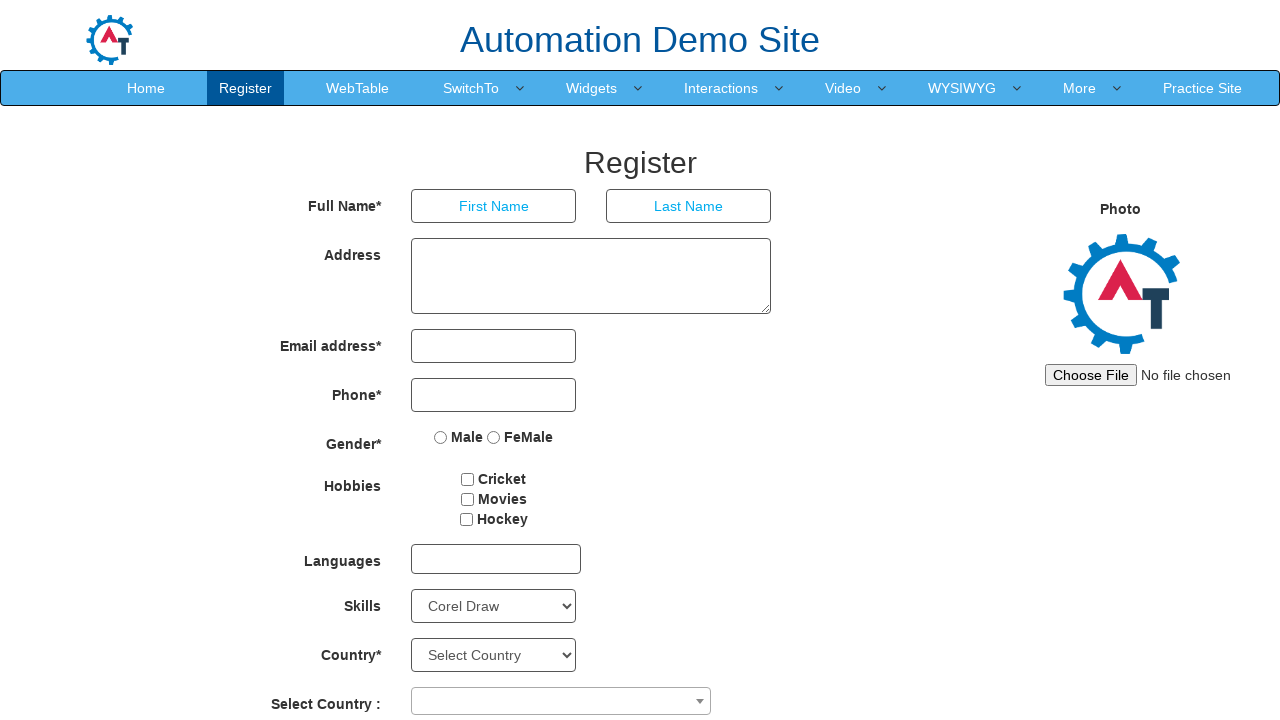

Selected option 18: Corel Word Perfect on #Skills
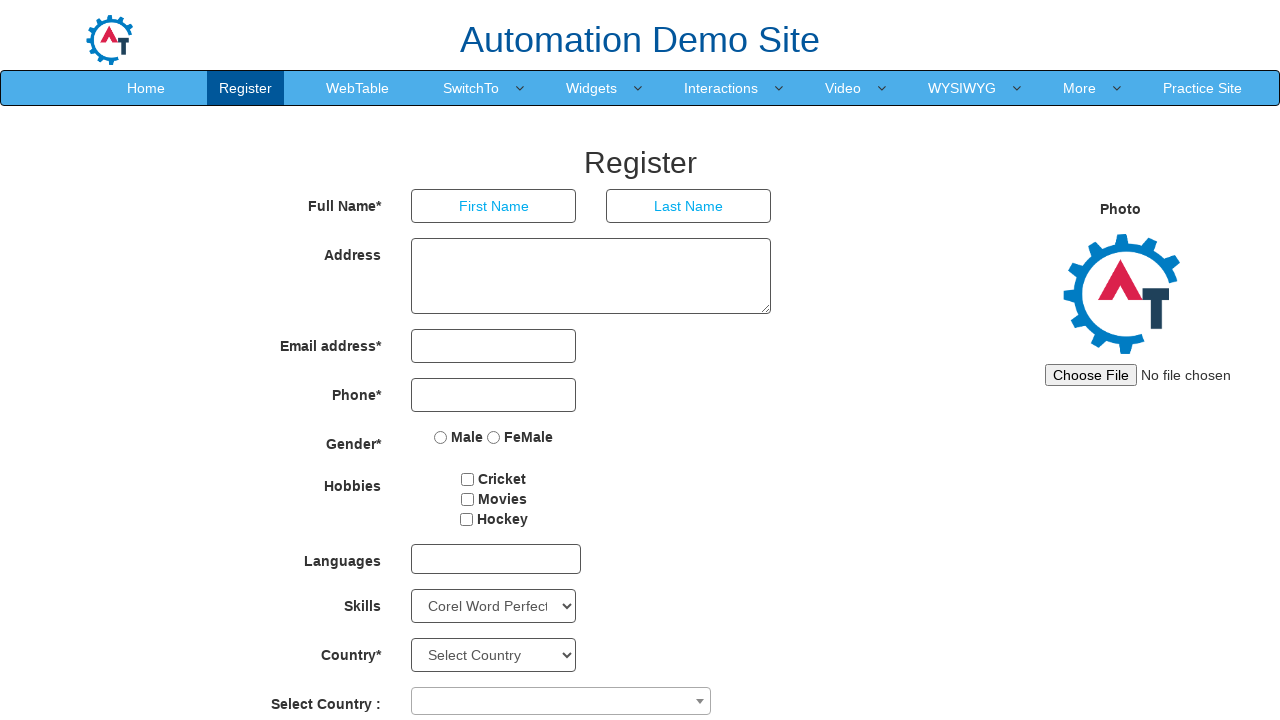

Waited 500ms for selection change to be visible
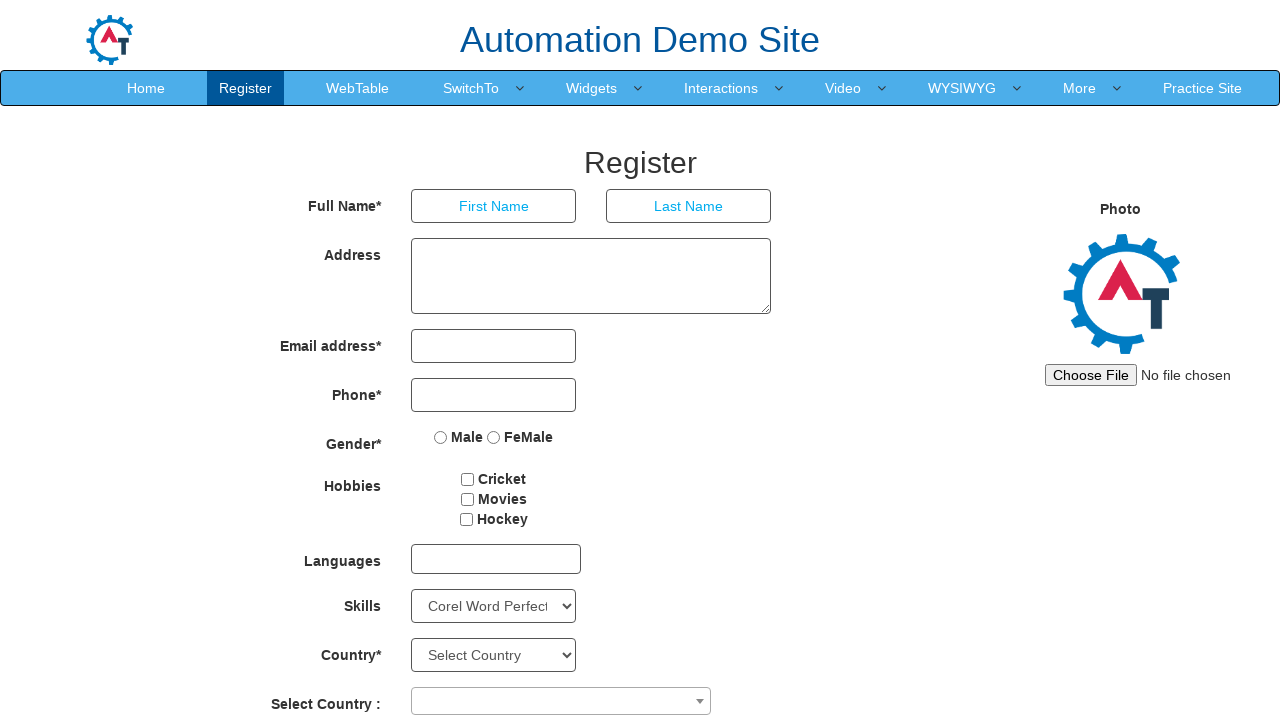

Selected option 19: CSS on #Skills
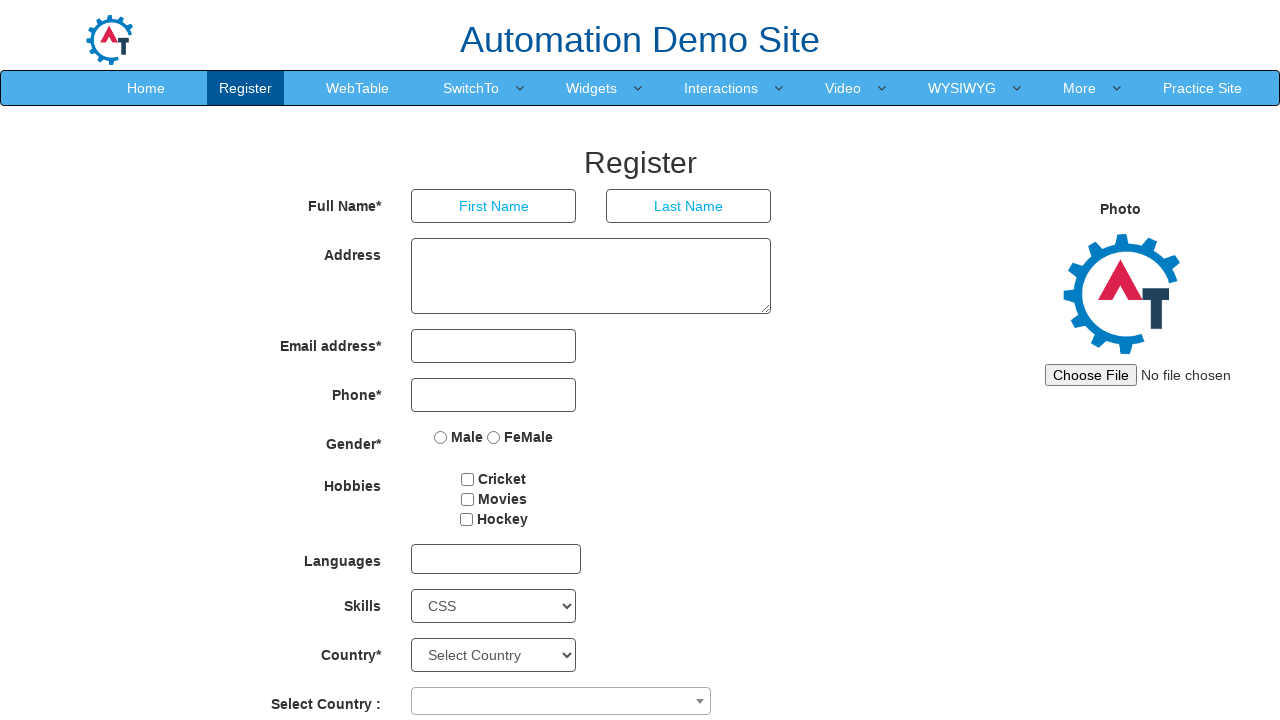

Waited 500ms for selection change to be visible
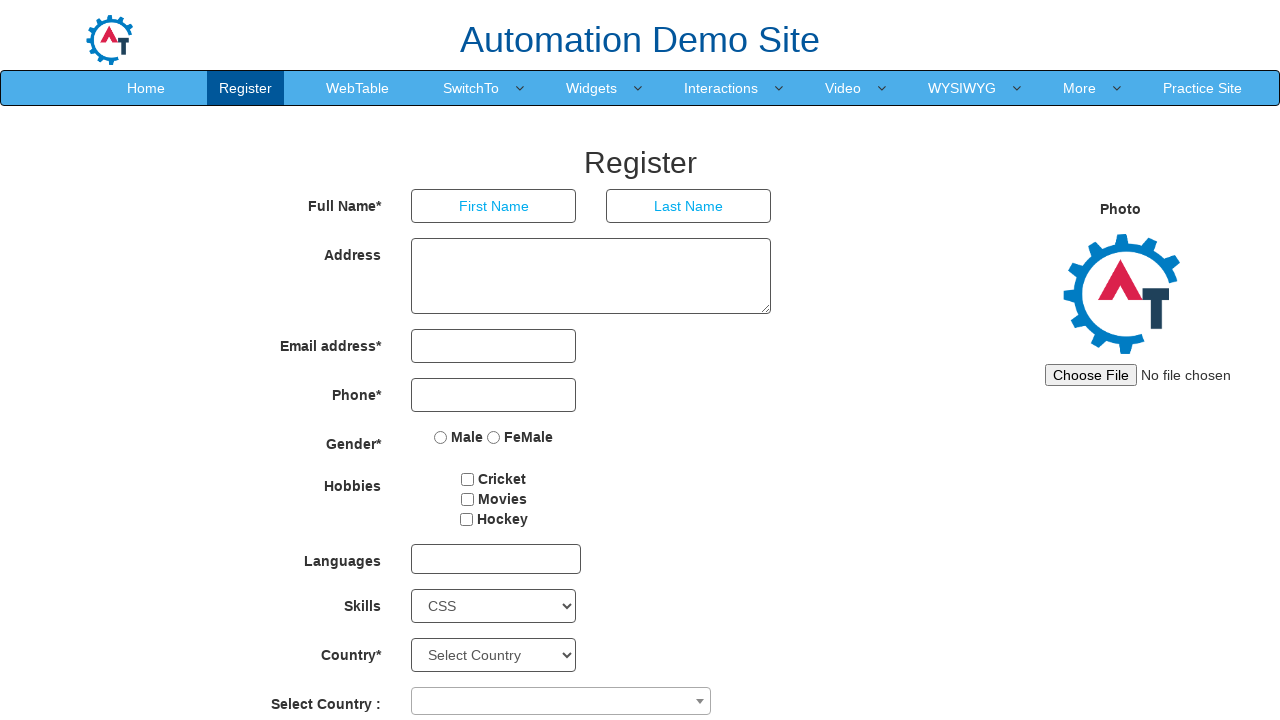

Selected option 20: Data Analytics on #Skills
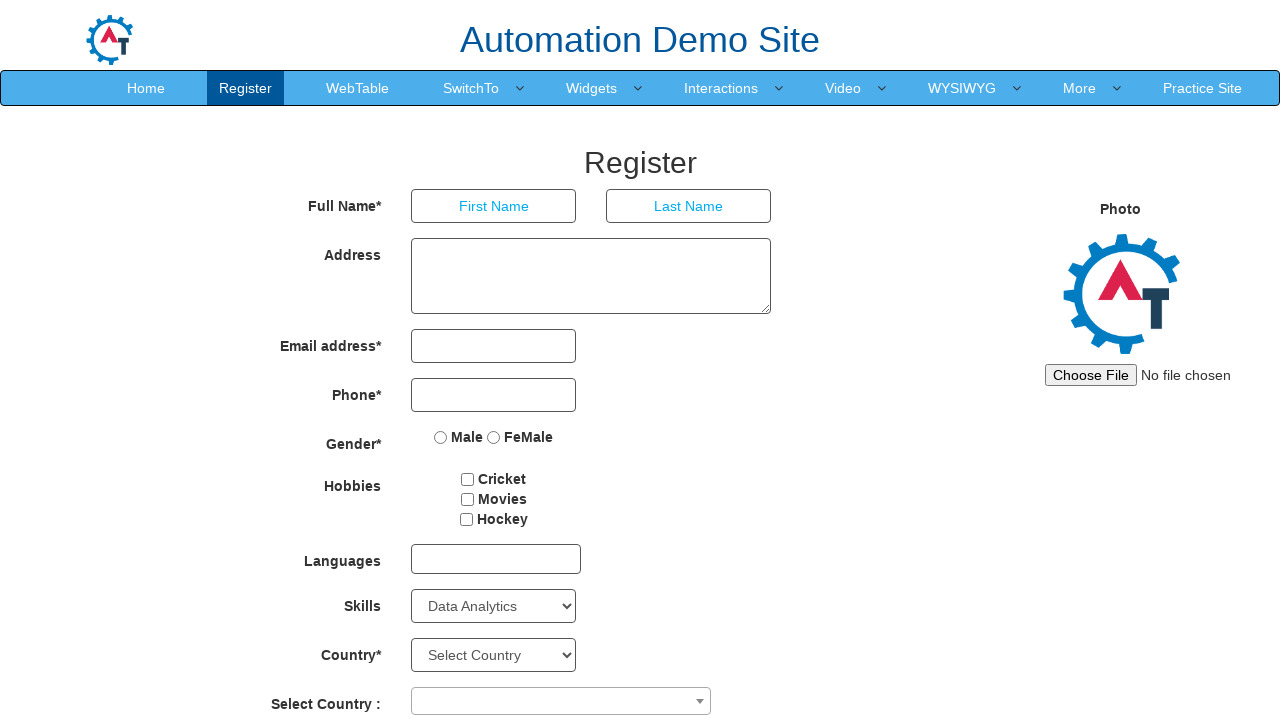

Waited 500ms for selection change to be visible
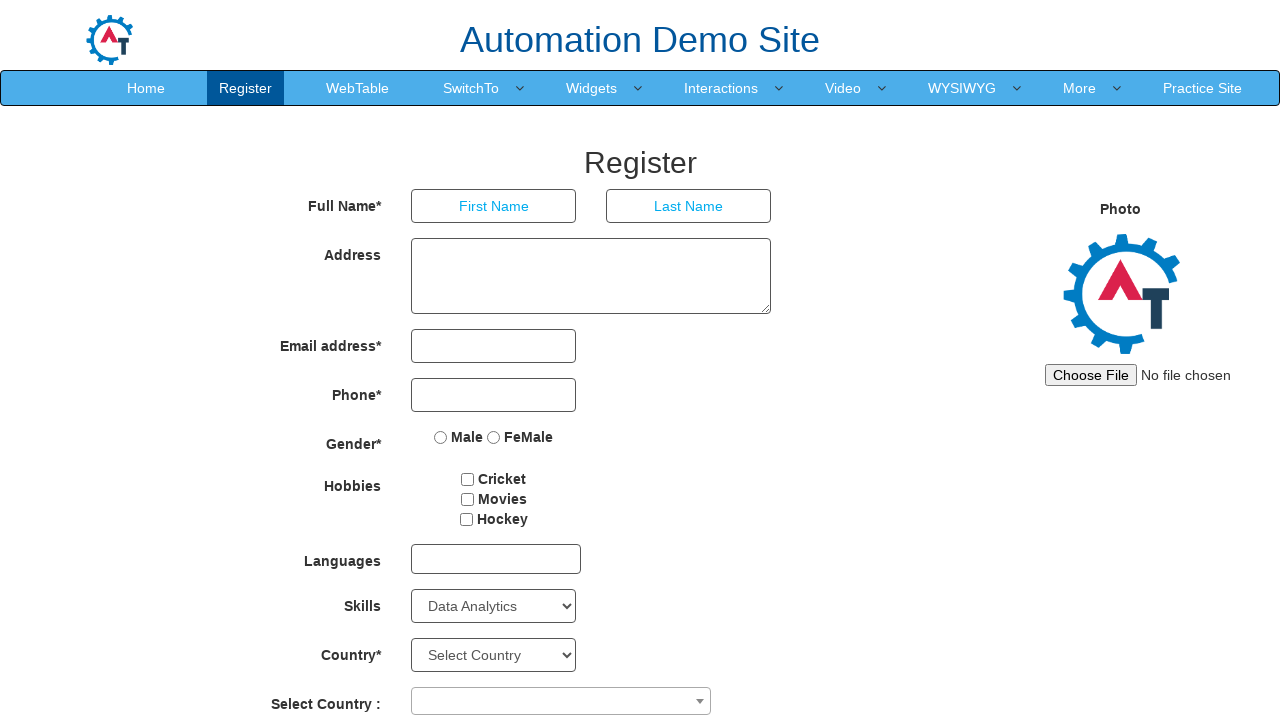

Selected option 21: Desktop Publishing on #Skills
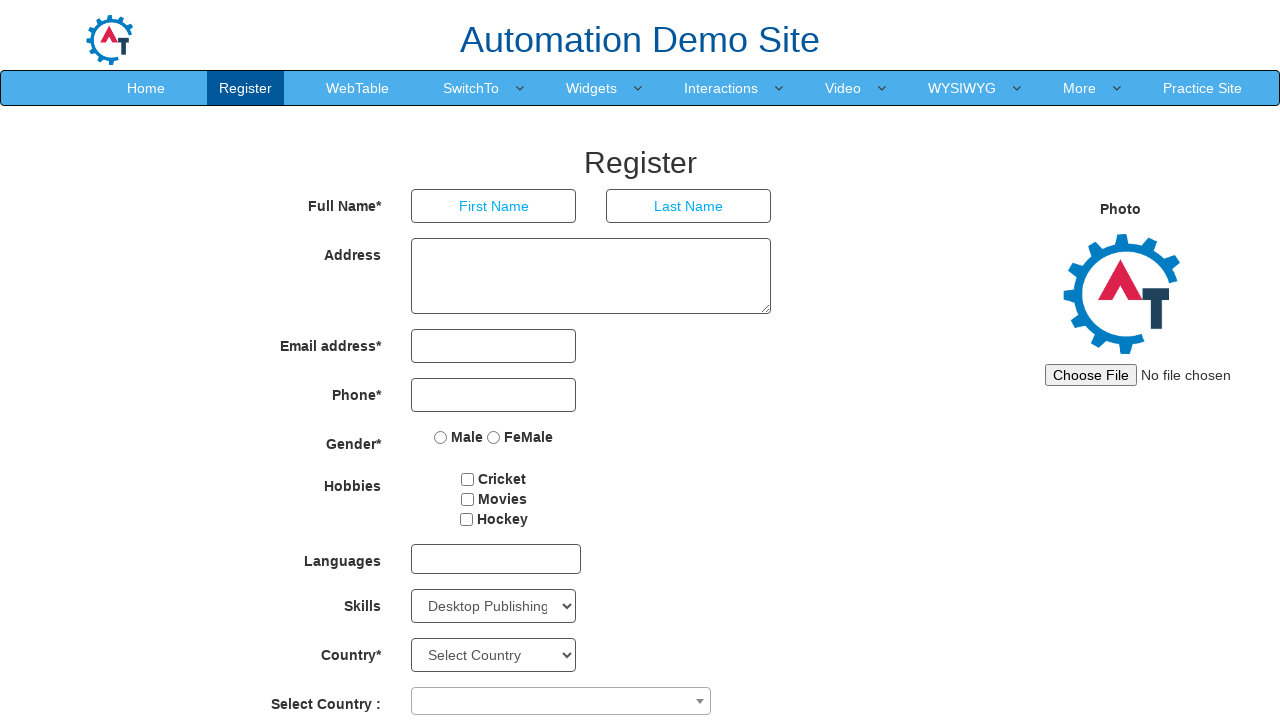

Waited 500ms for selection change to be visible
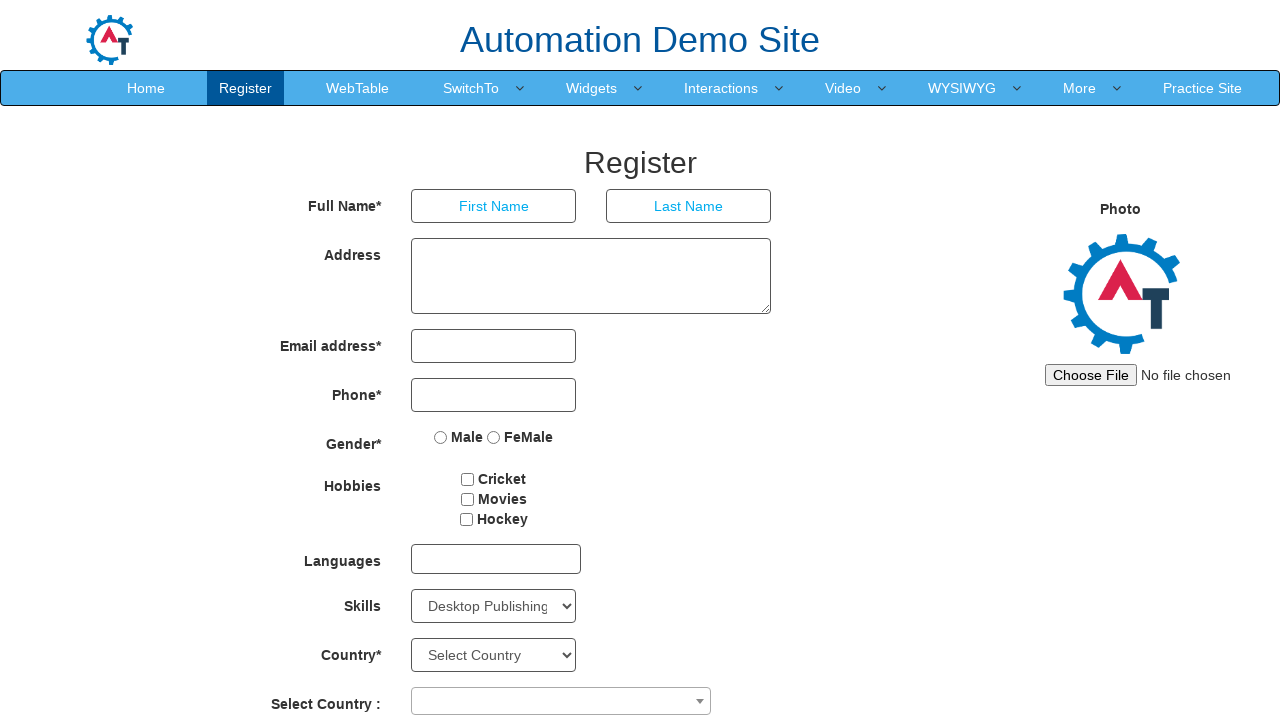

Selected option 22: Design on #Skills
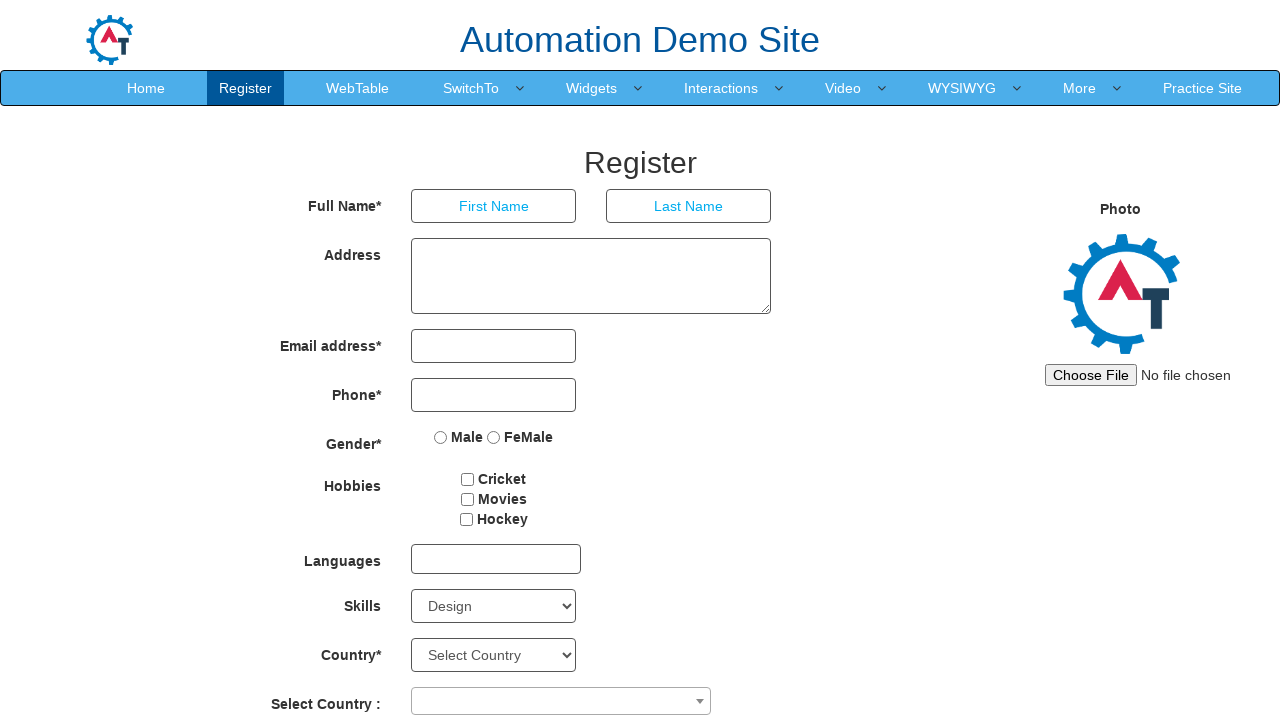

Waited 500ms for selection change to be visible
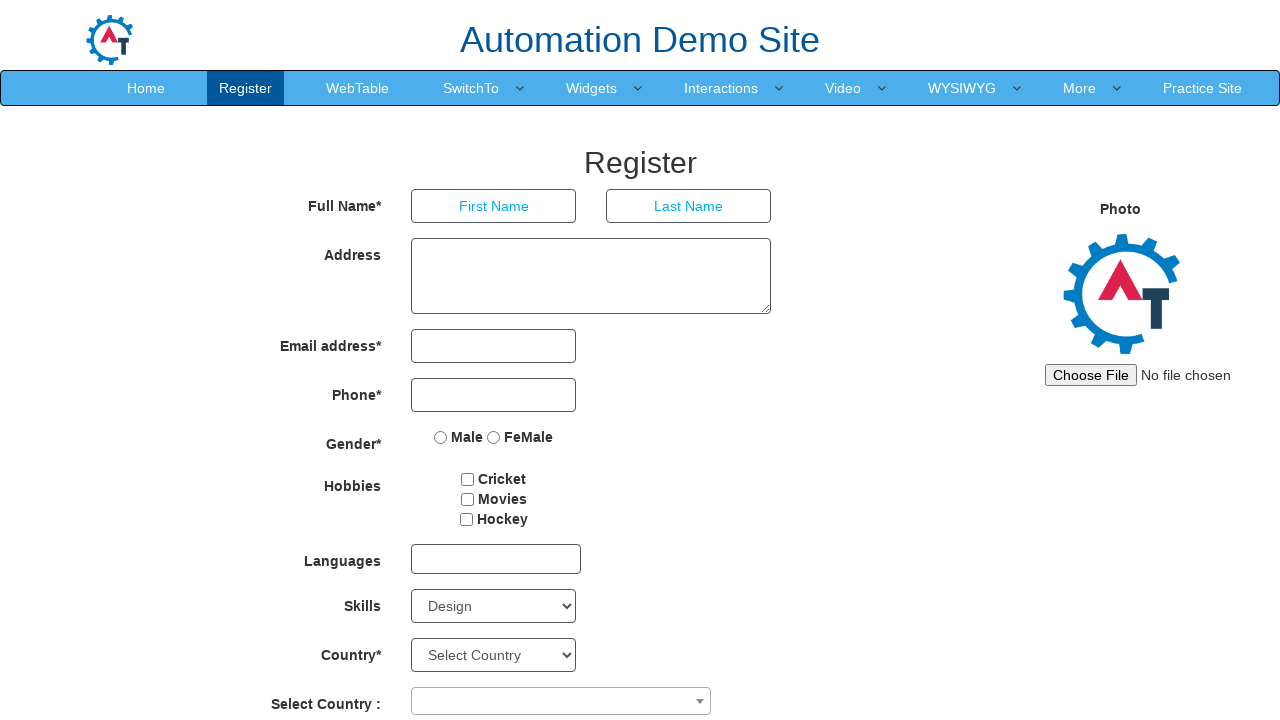

Selected option 23: Diagnostics on #Skills
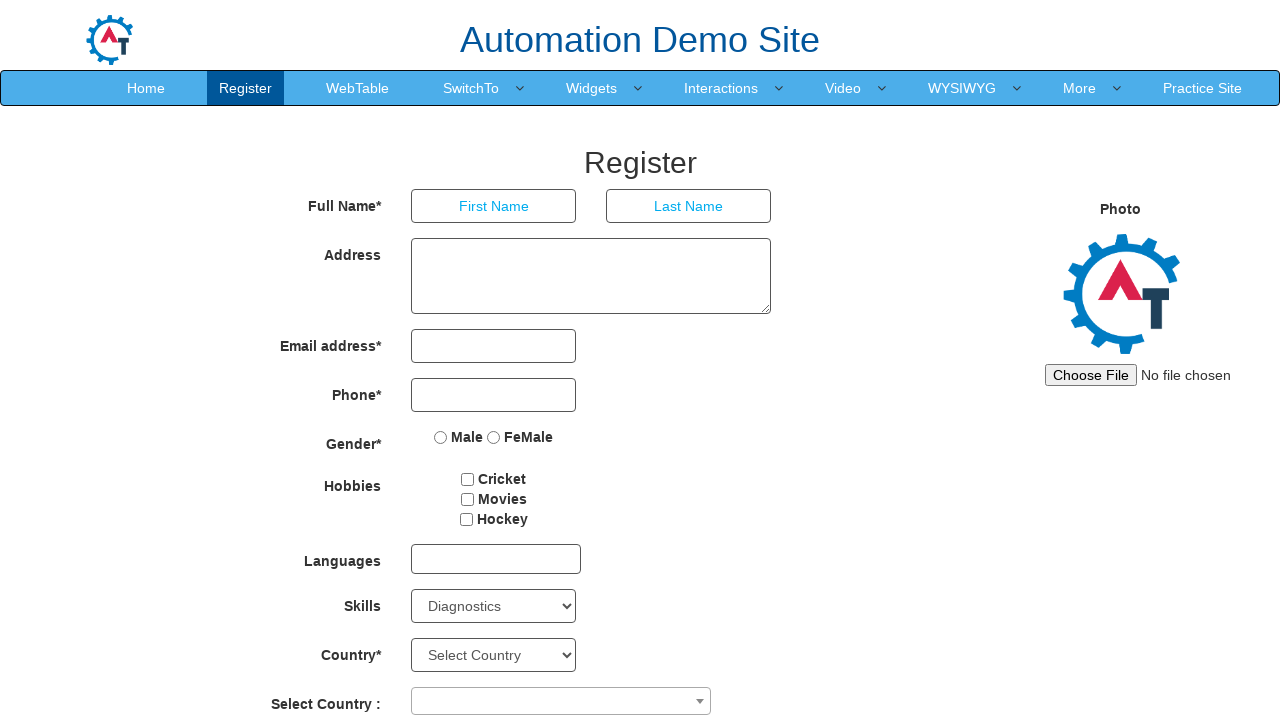

Waited 500ms for selection change to be visible
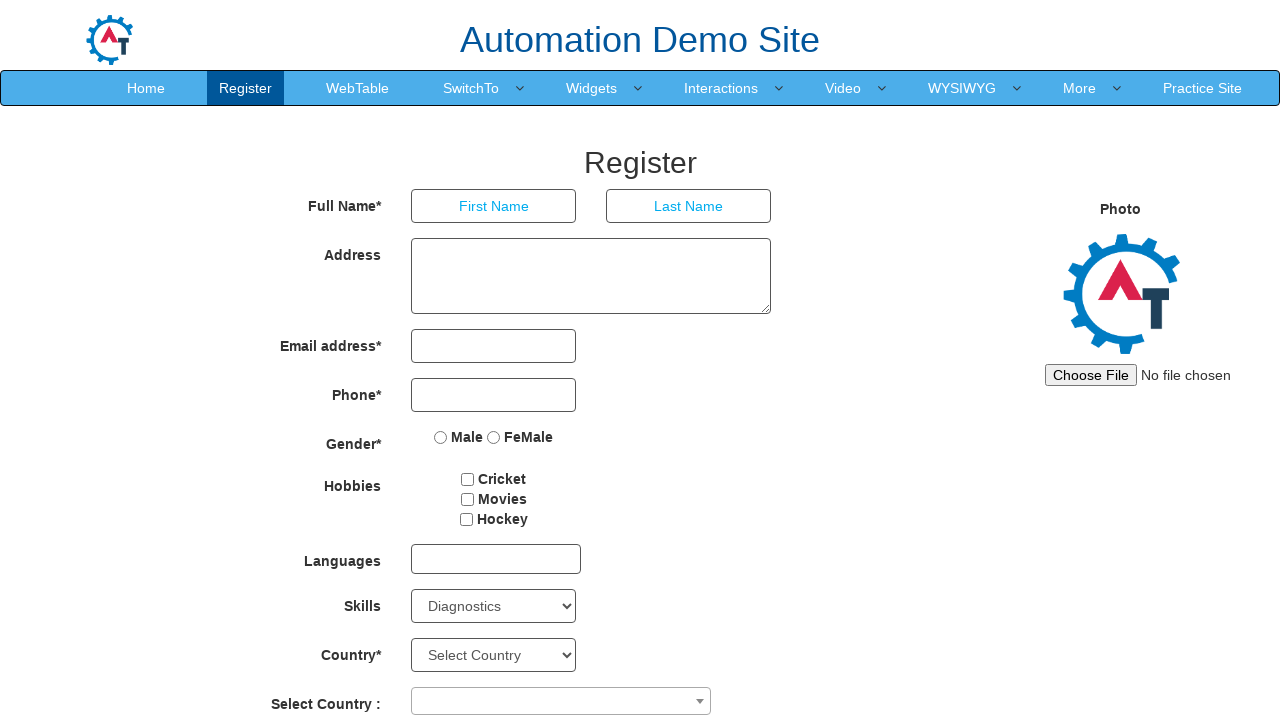

Selected option 24: Documentation on #Skills
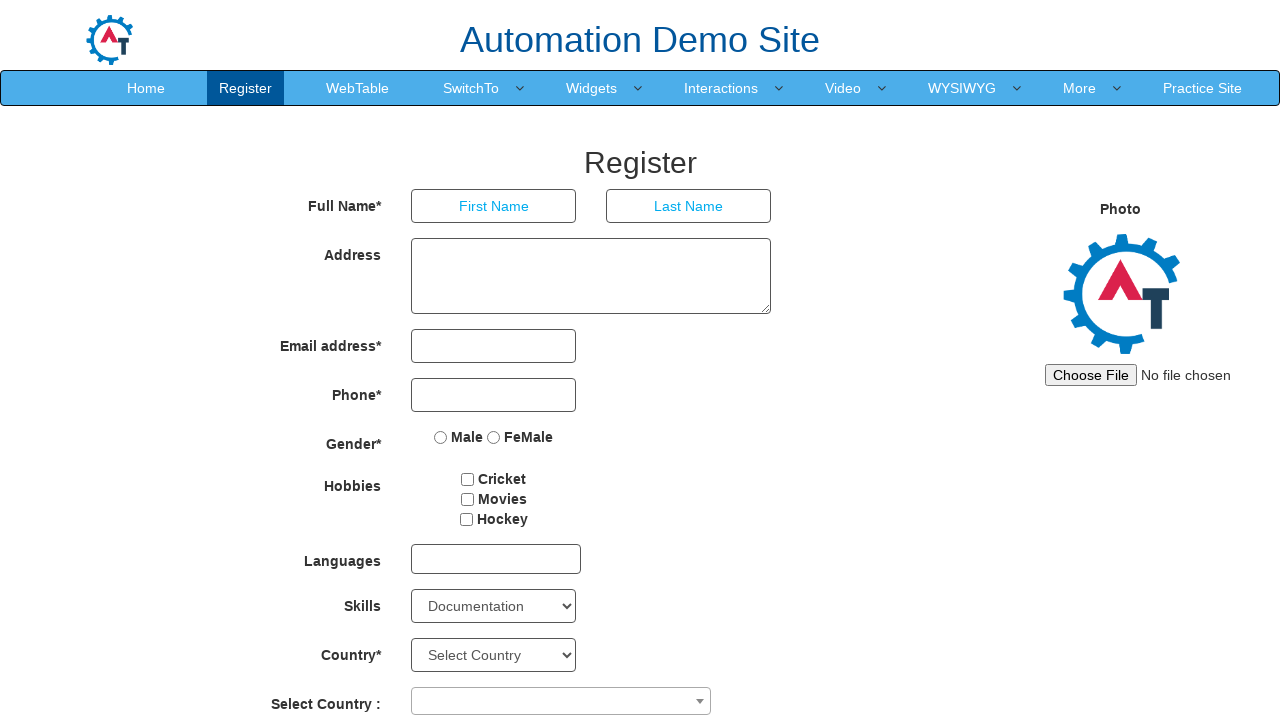

Waited 500ms for selection change to be visible
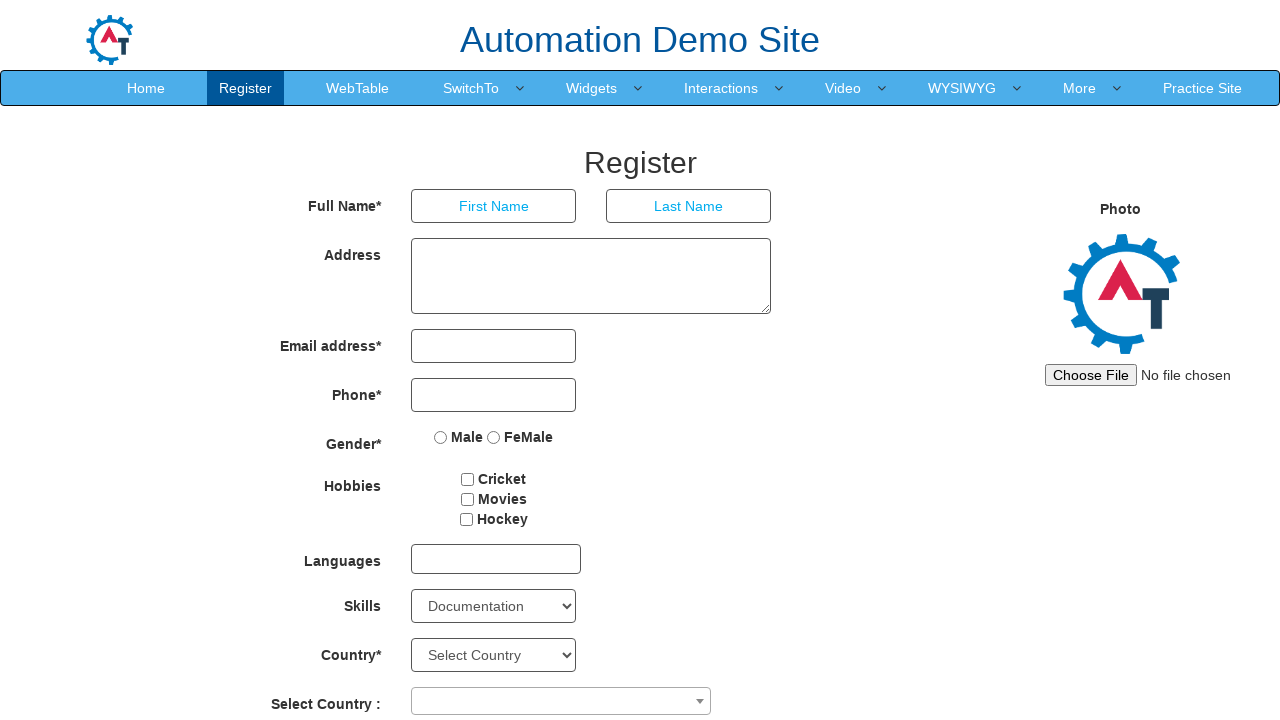

Selected option 25: End User Support on #Skills
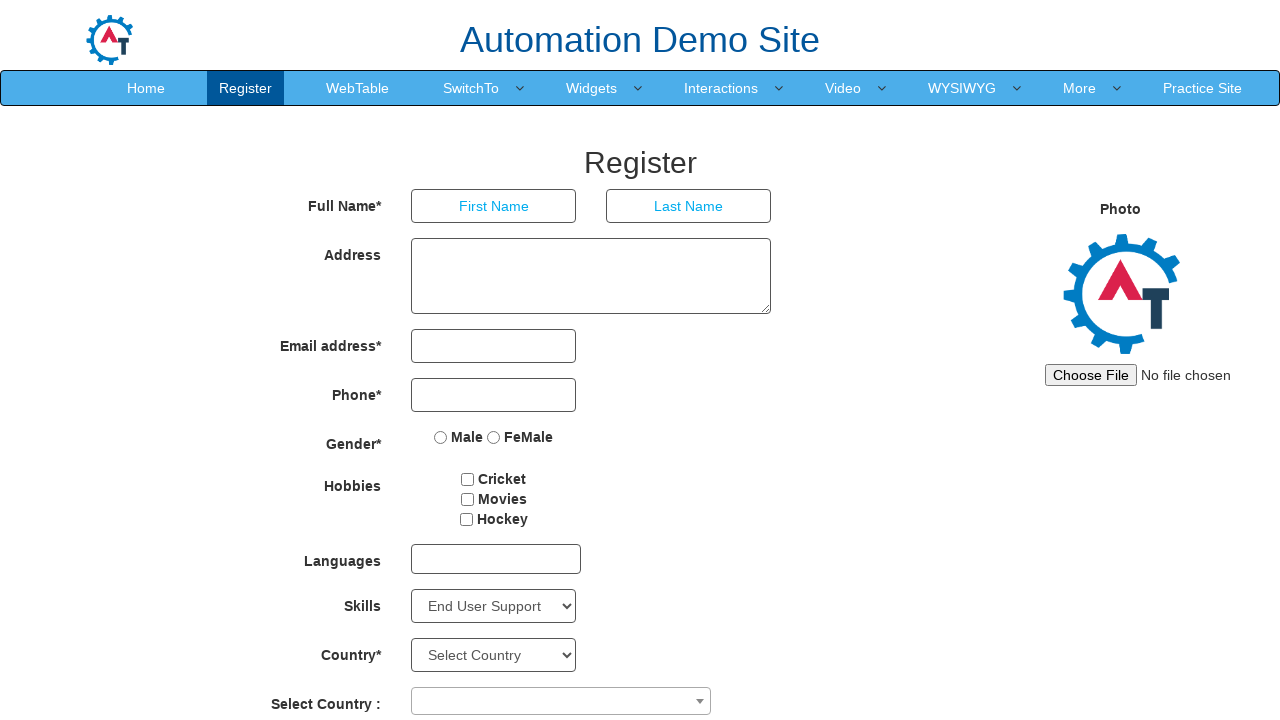

Waited 500ms for selection change to be visible
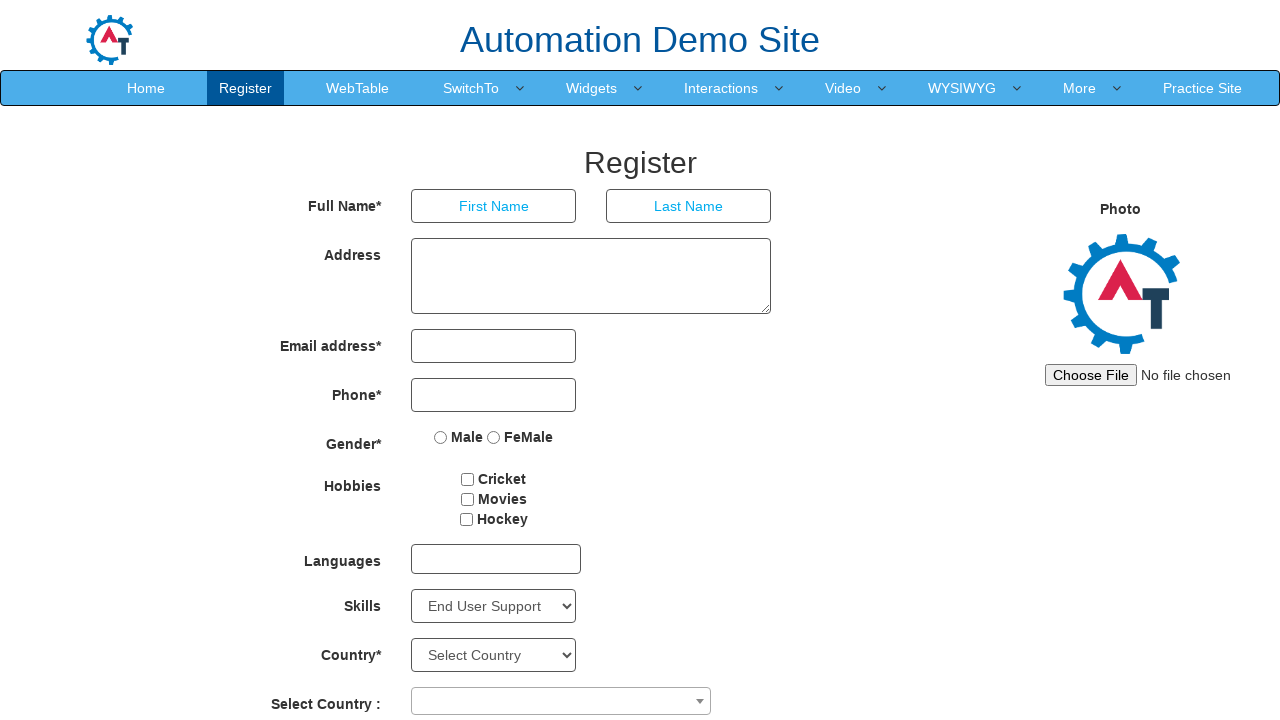

Selected option 26: Email on #Skills
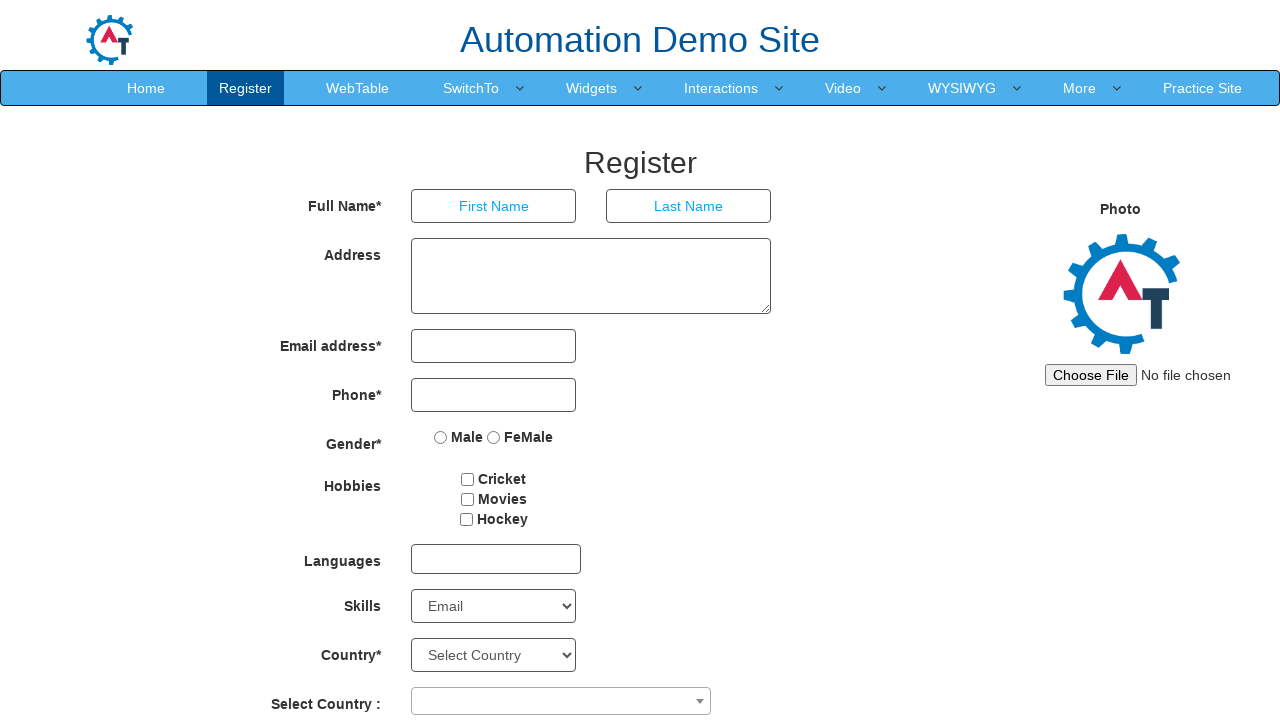

Waited 500ms for selection change to be visible
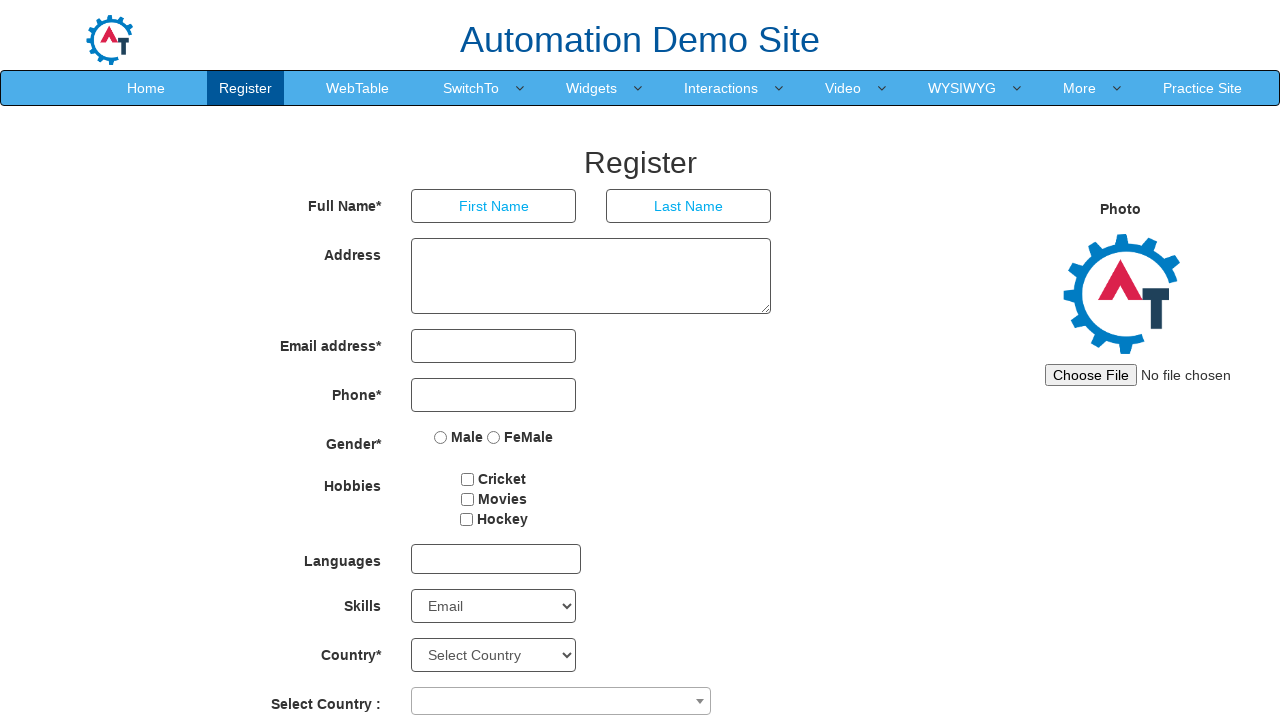

Selected option 27: Engineering on #Skills
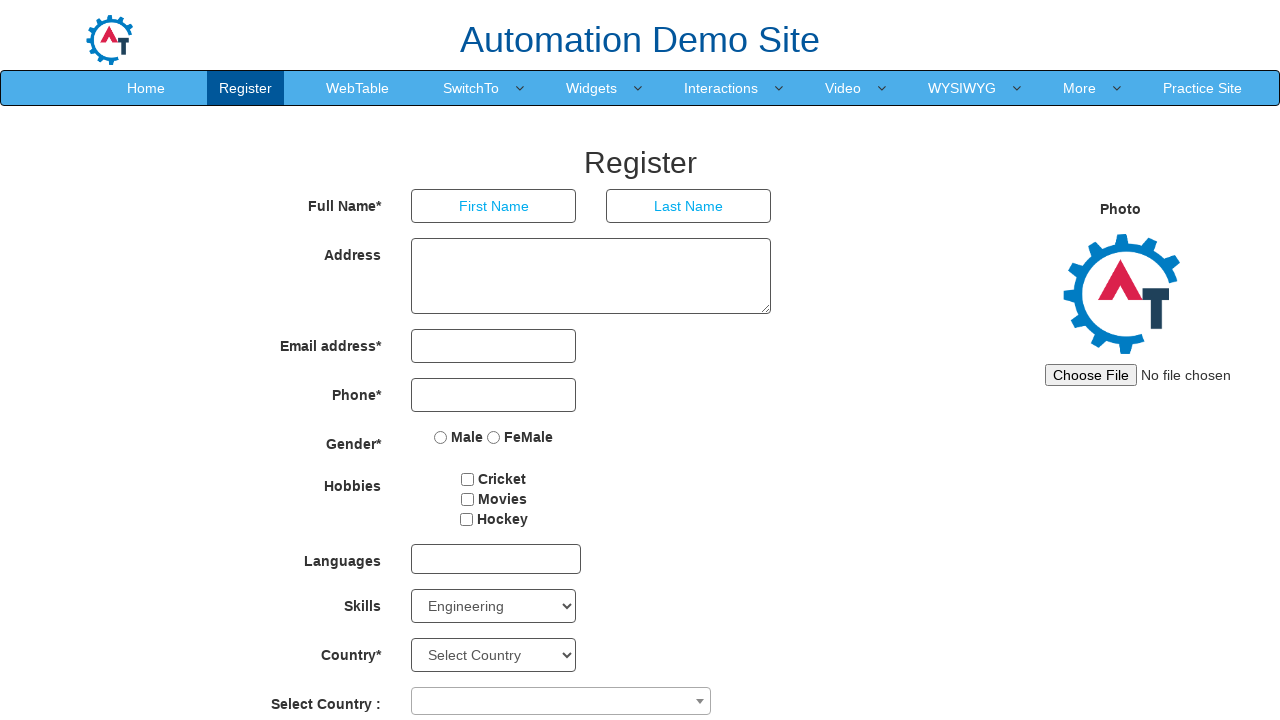

Waited 500ms for selection change to be visible
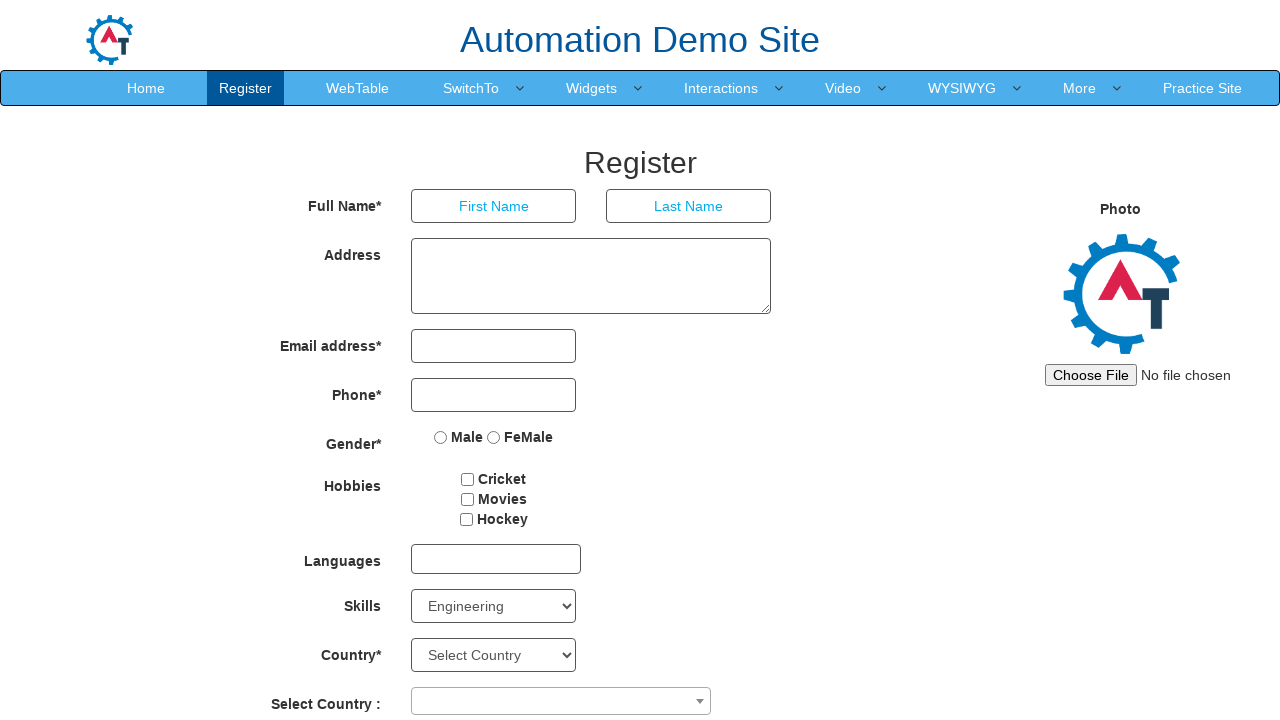

Selected option 28: Excel on #Skills
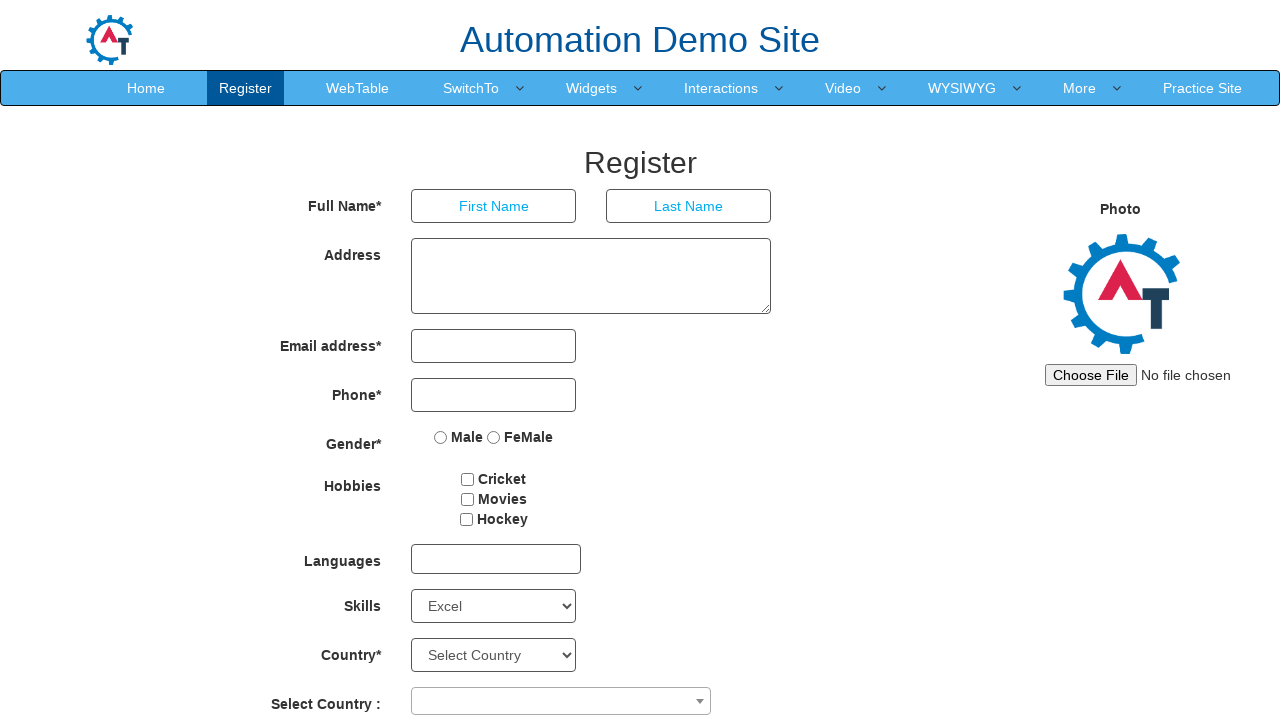

Waited 500ms for selection change to be visible
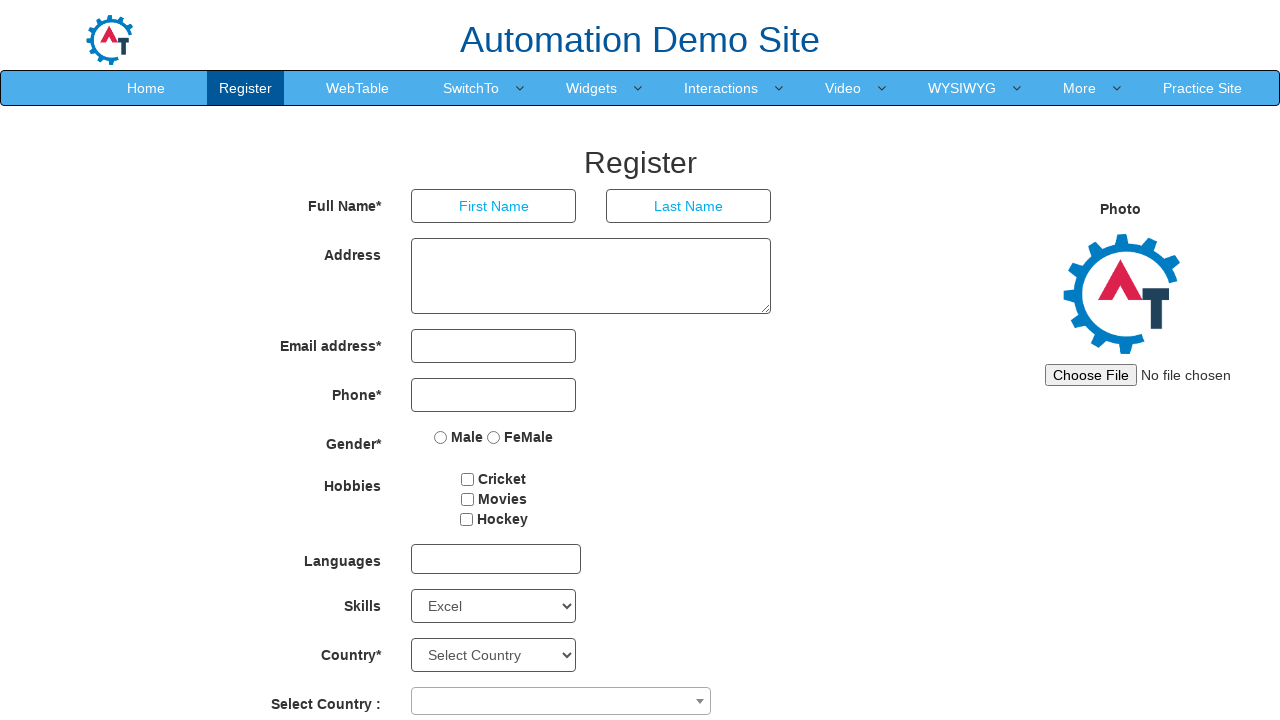

Selected option 29: FileMaker Pro on #Skills
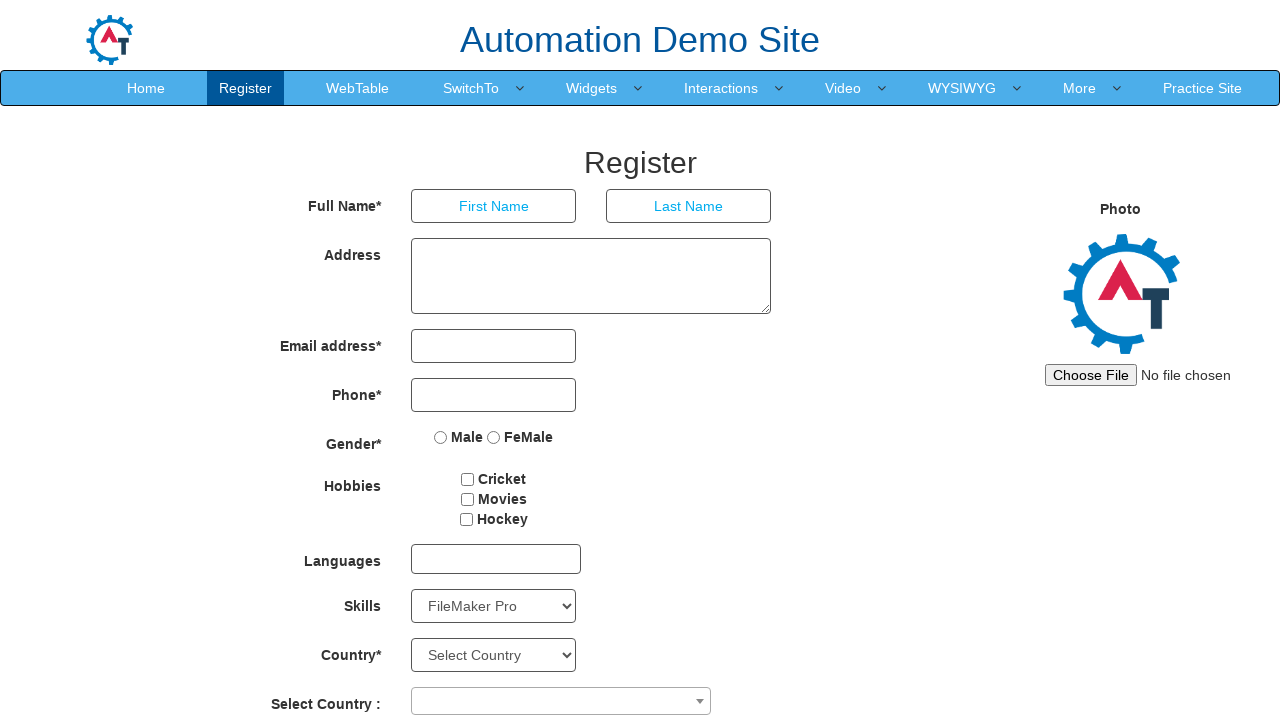

Waited 500ms for selection change to be visible
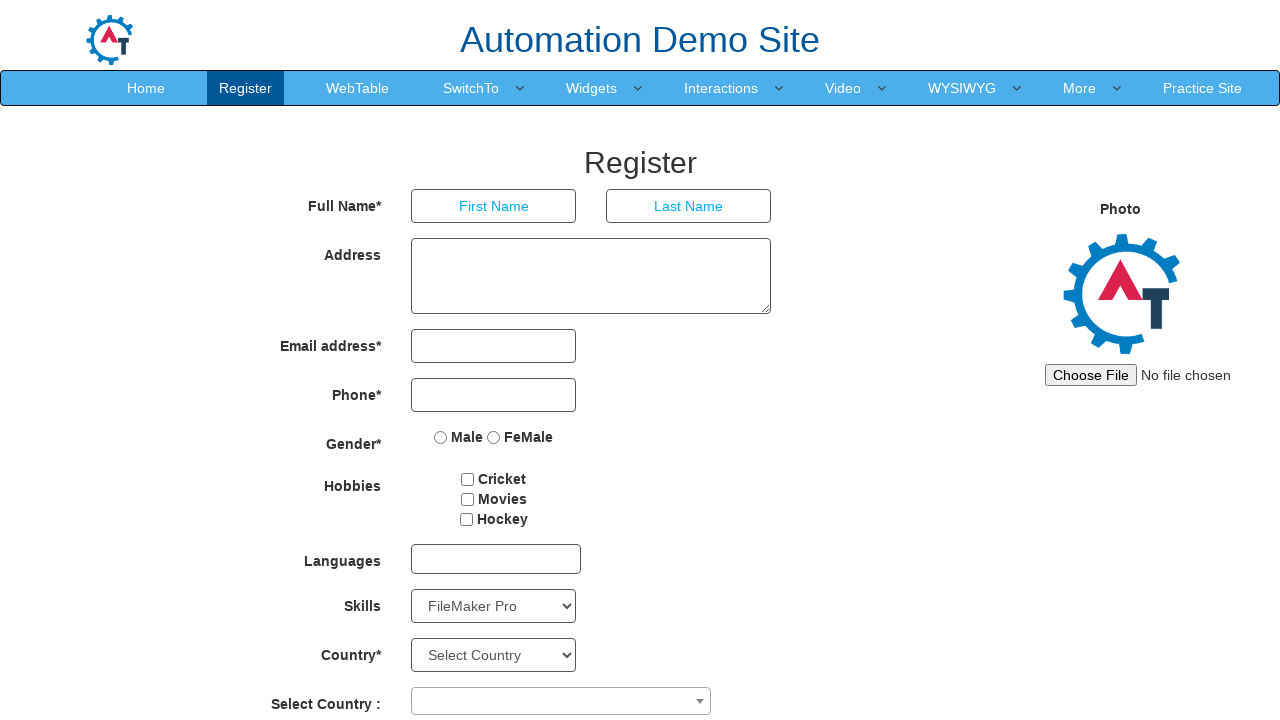

Selected option 30: Fortran on #Skills
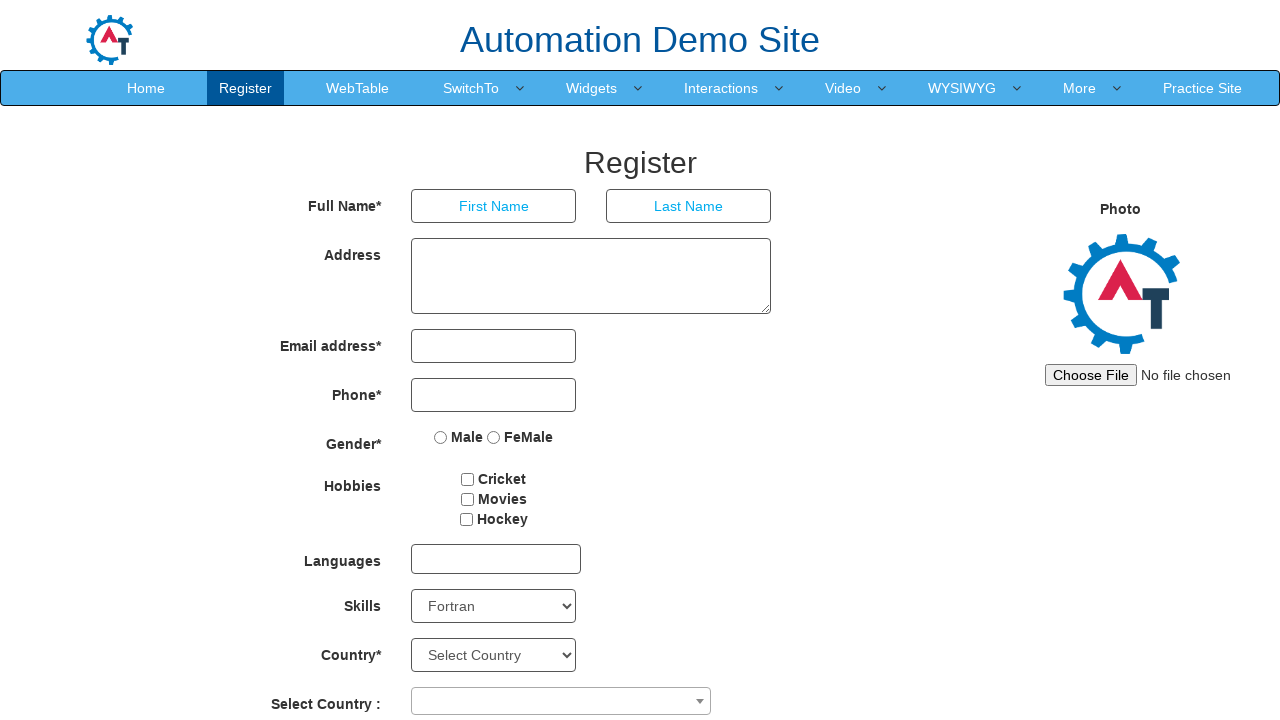

Waited 500ms for selection change to be visible
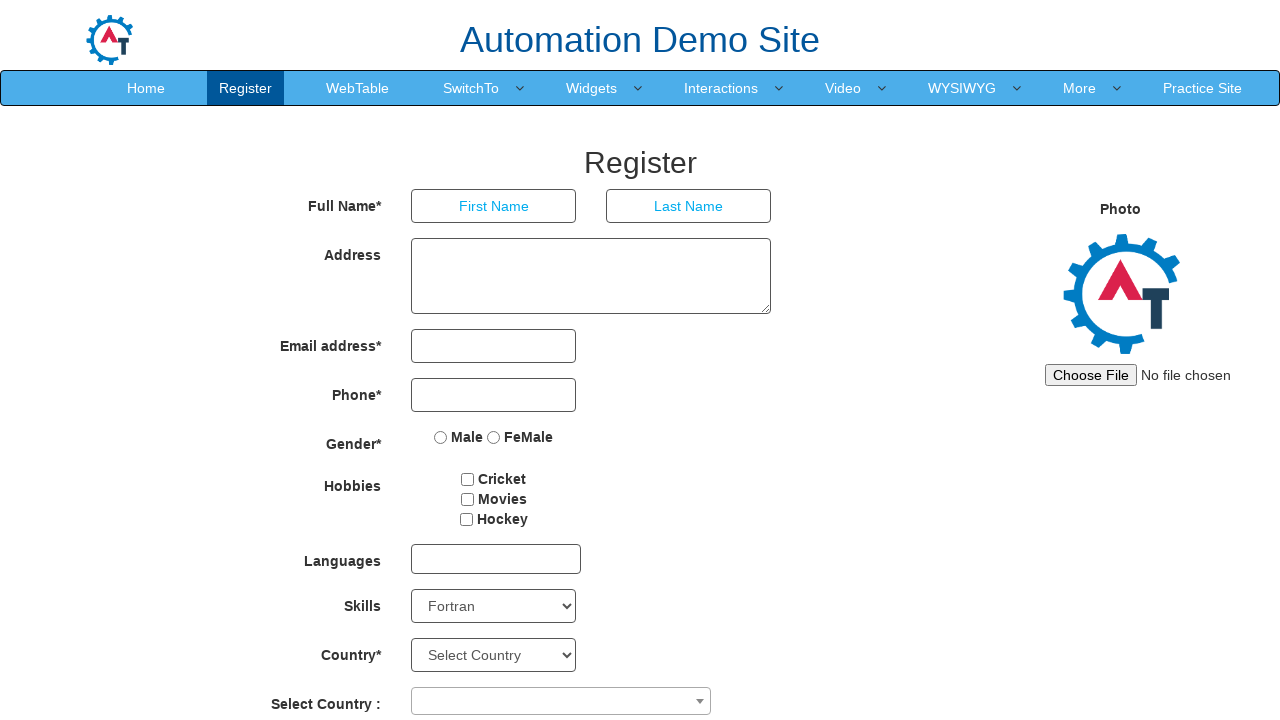

Selected option 31: HTML on #Skills
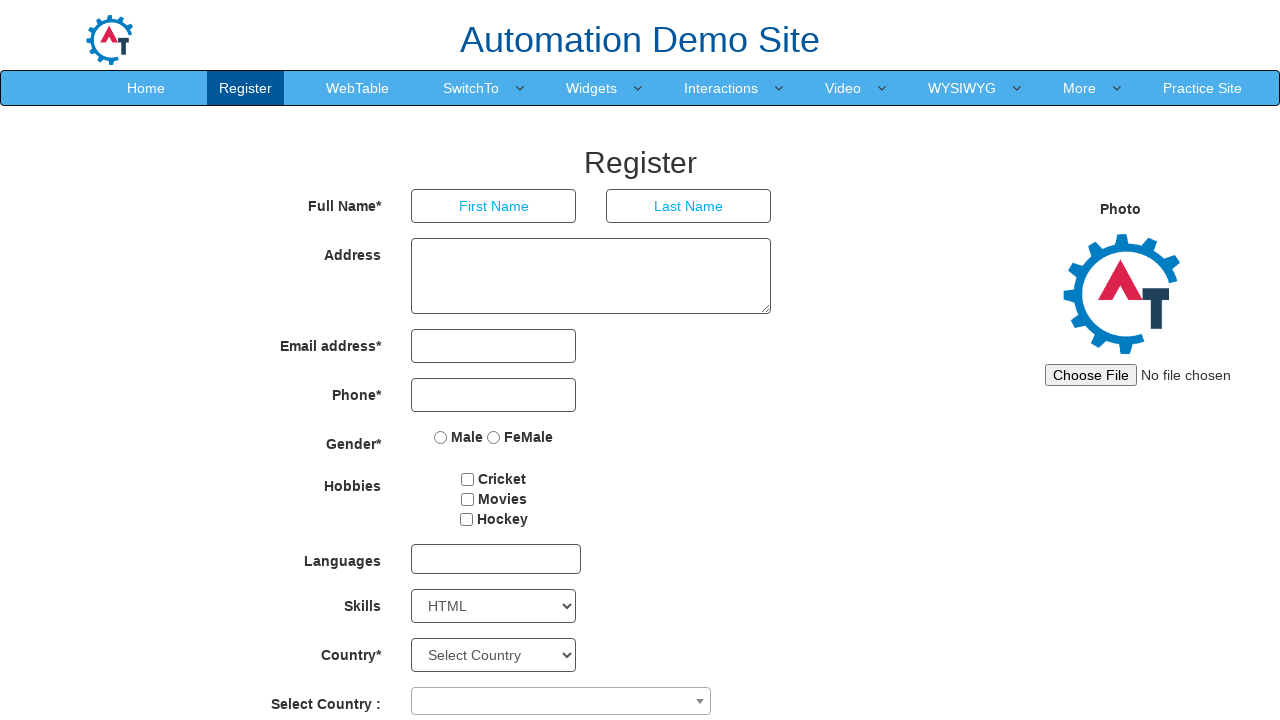

Waited 500ms for selection change to be visible
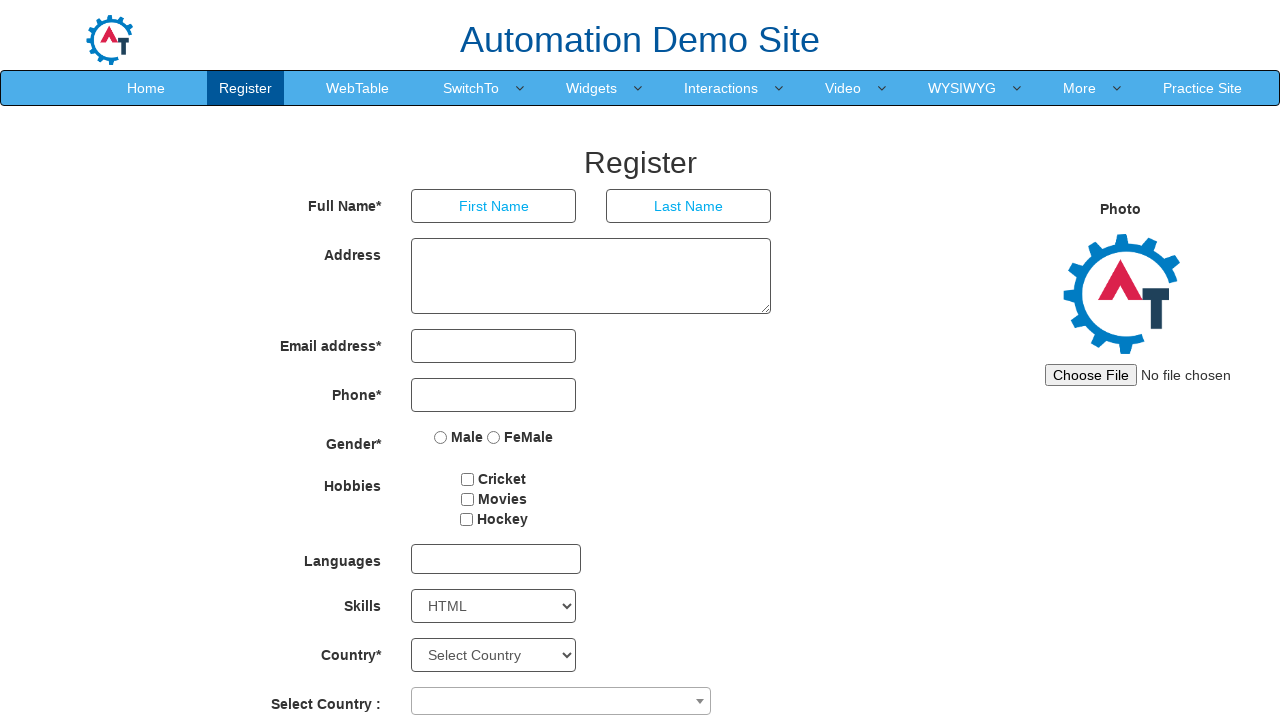

Selected option 32: Implementation on #Skills
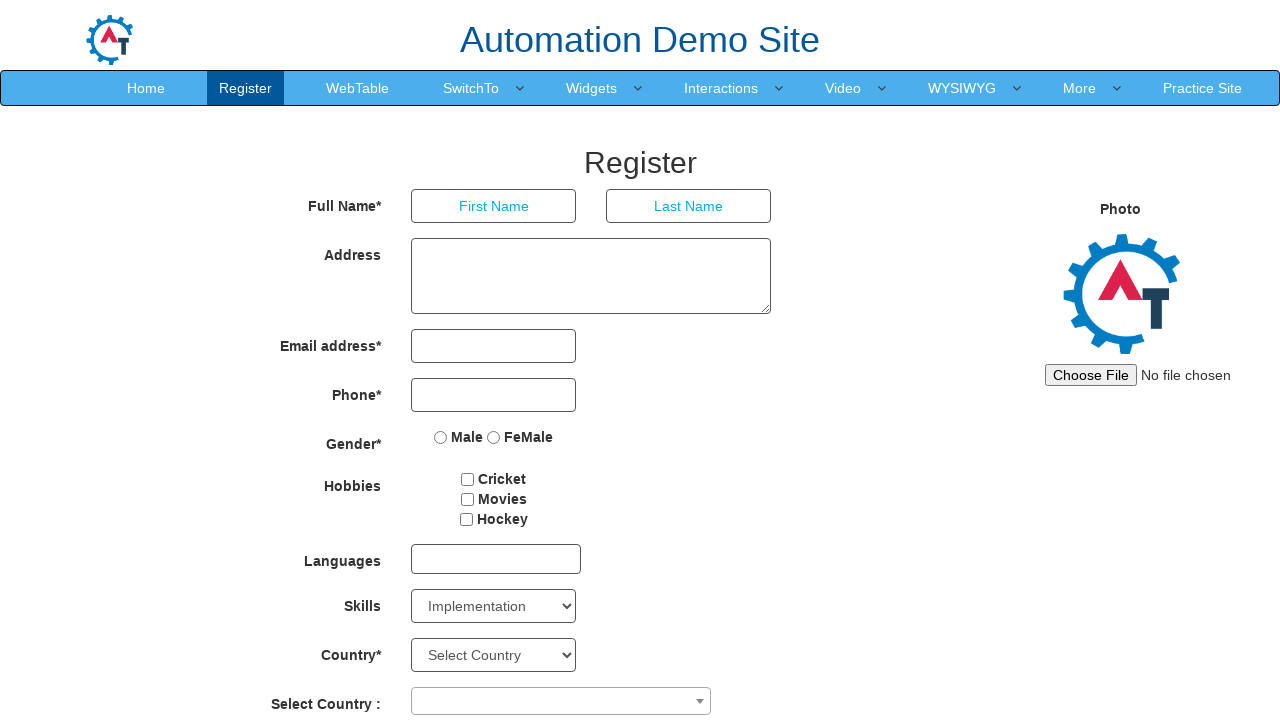

Waited 500ms for selection change to be visible
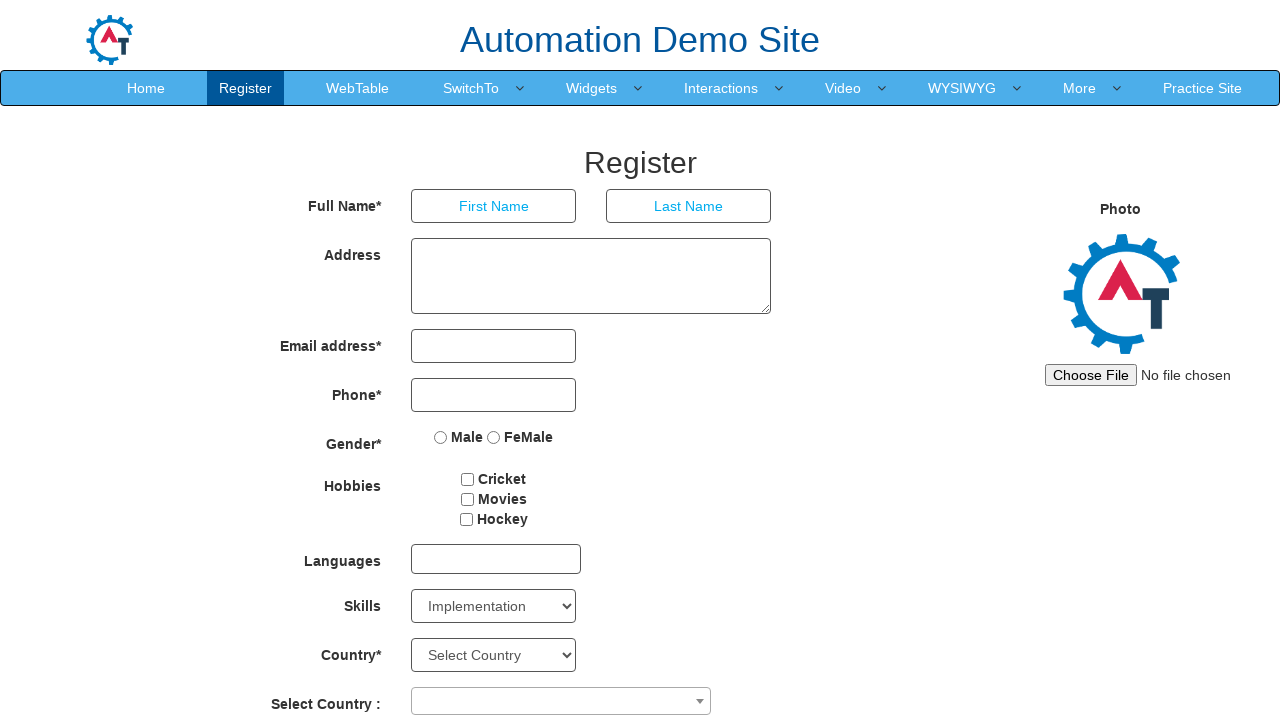

Selected option 33: Installation on #Skills
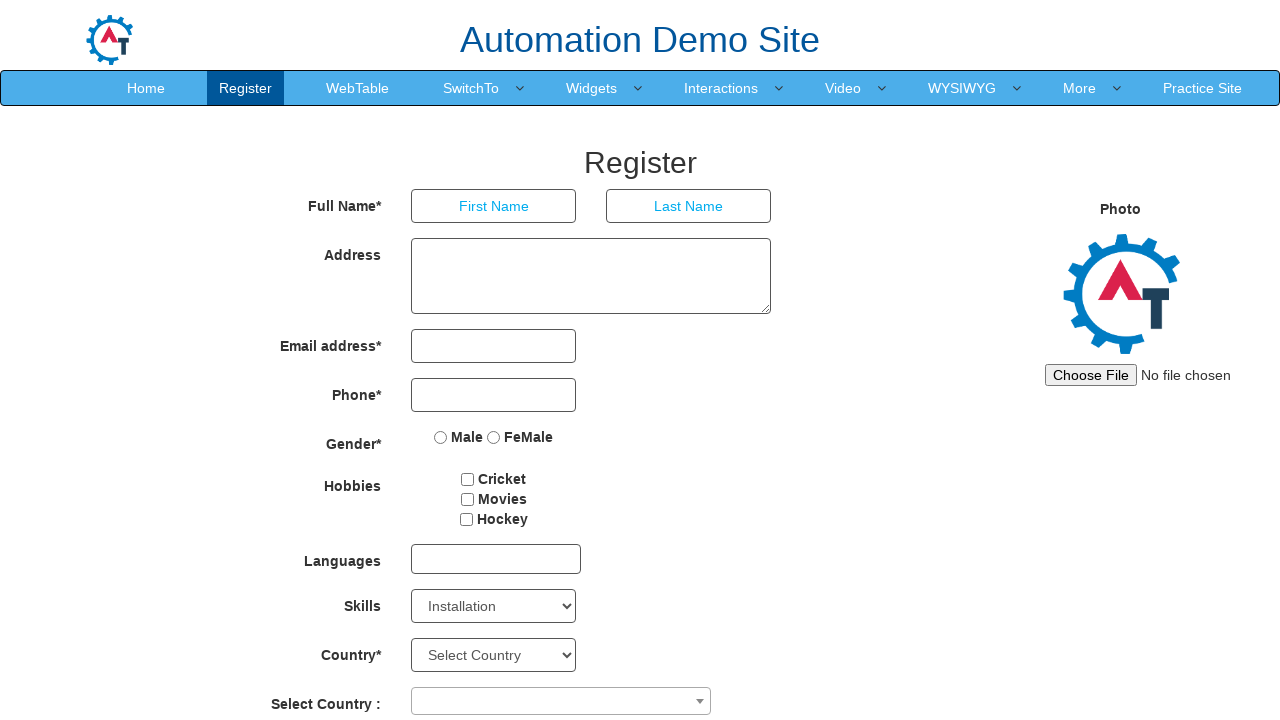

Waited 500ms for selection change to be visible
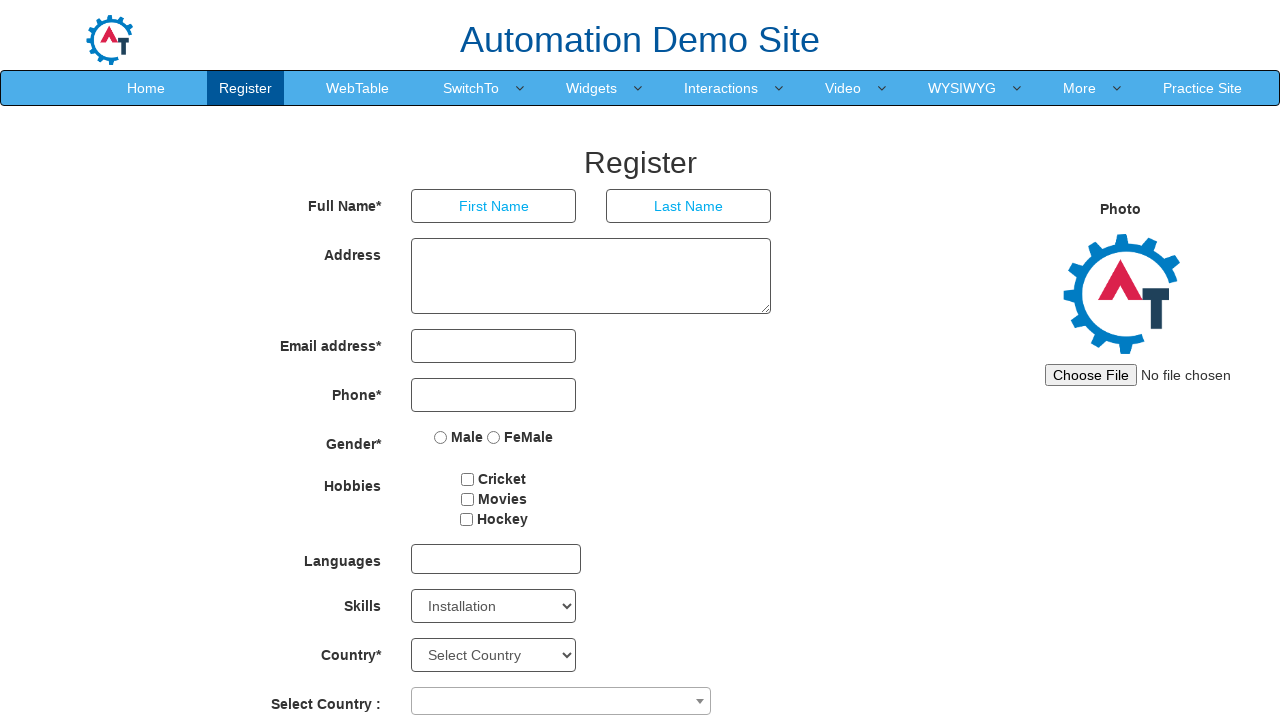

Selected option 34: Internet on #Skills
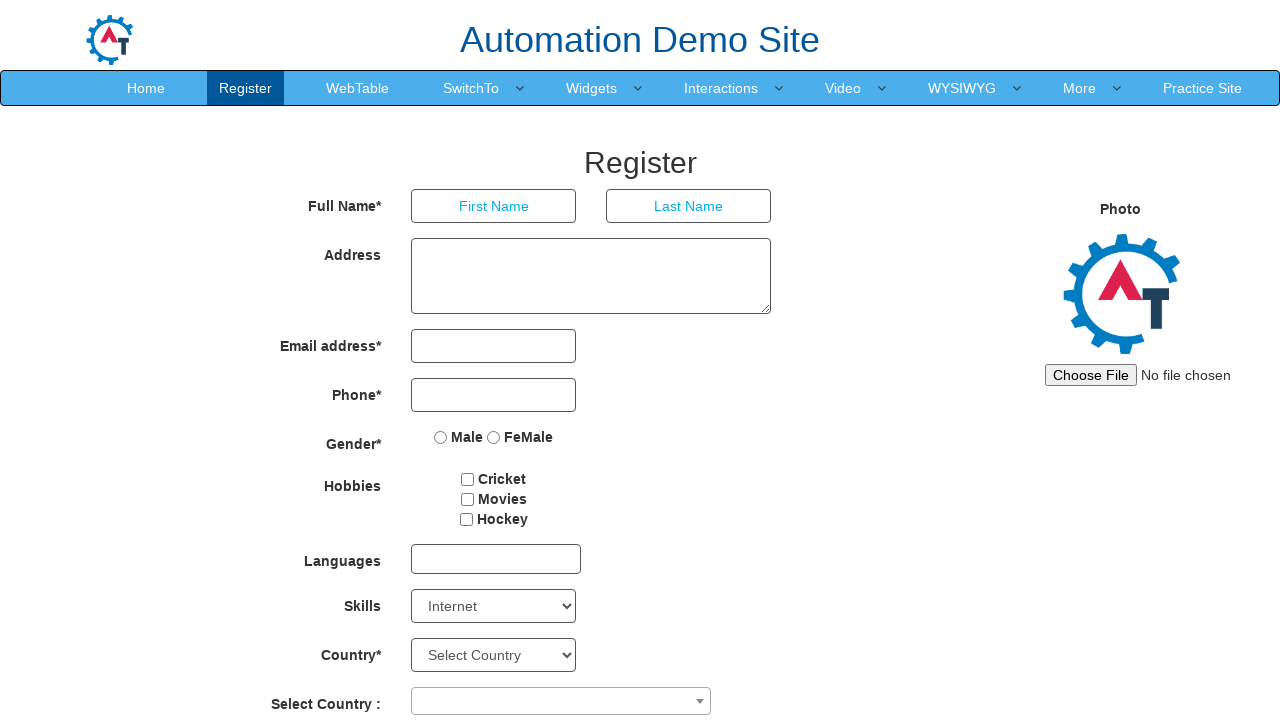

Waited 500ms for selection change to be visible
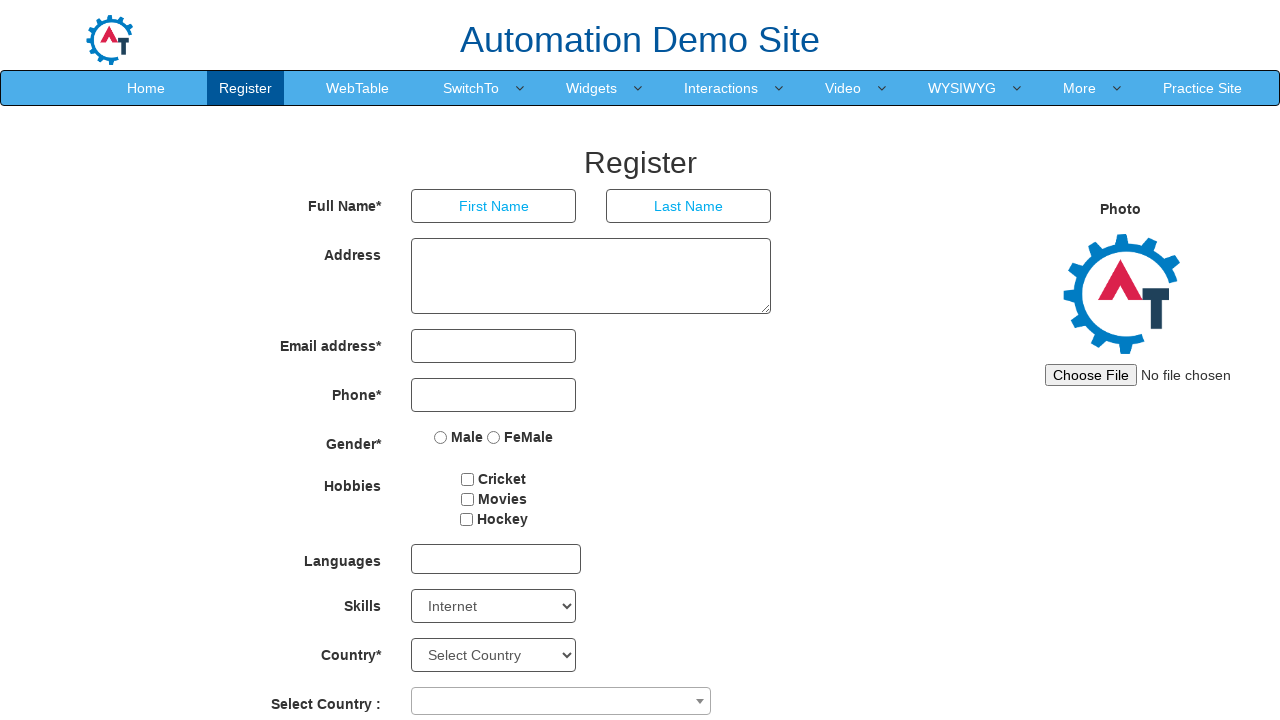

Selected option 35: iOS on #Skills
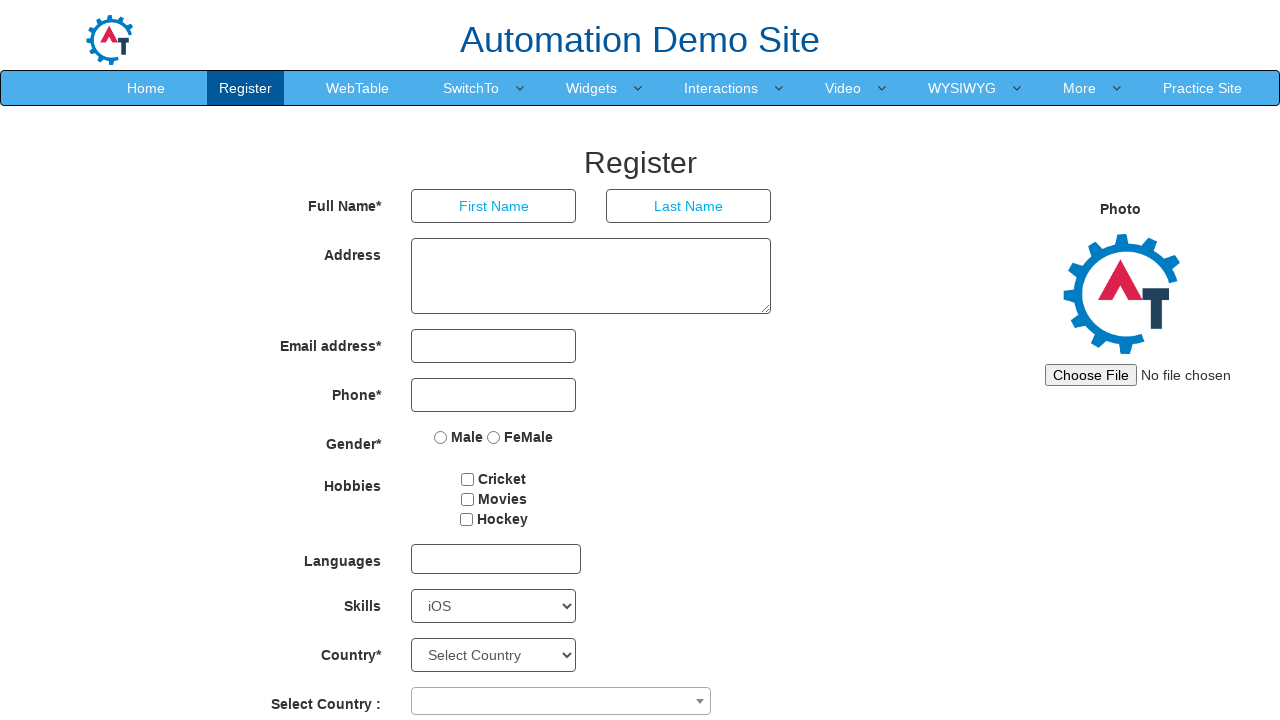

Waited 500ms for selection change to be visible
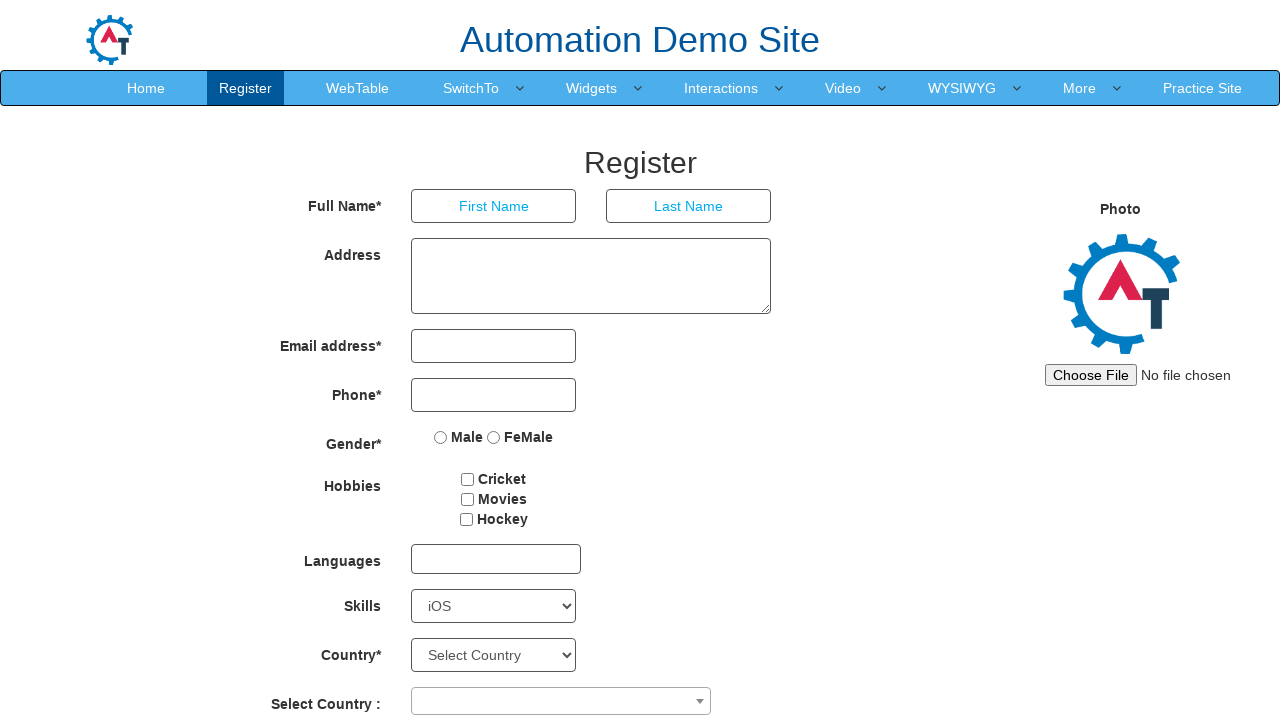

Selected option 36: iPhone on #Skills
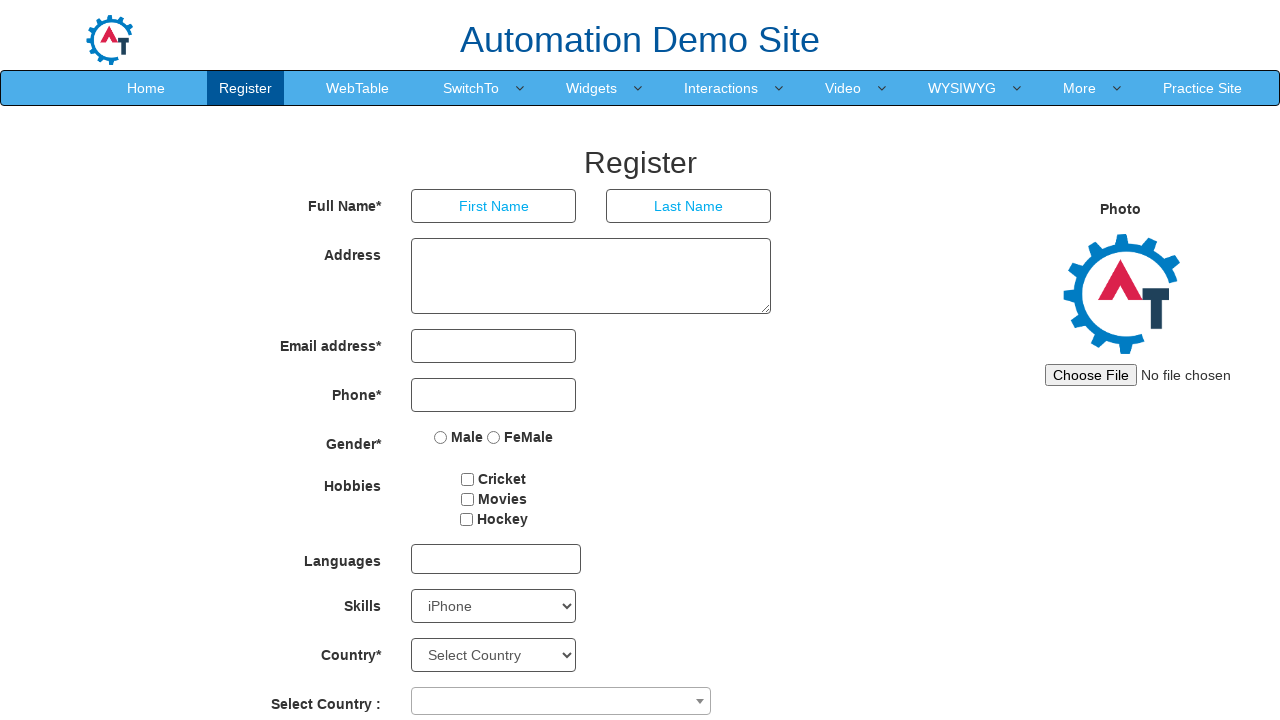

Waited 500ms for selection change to be visible
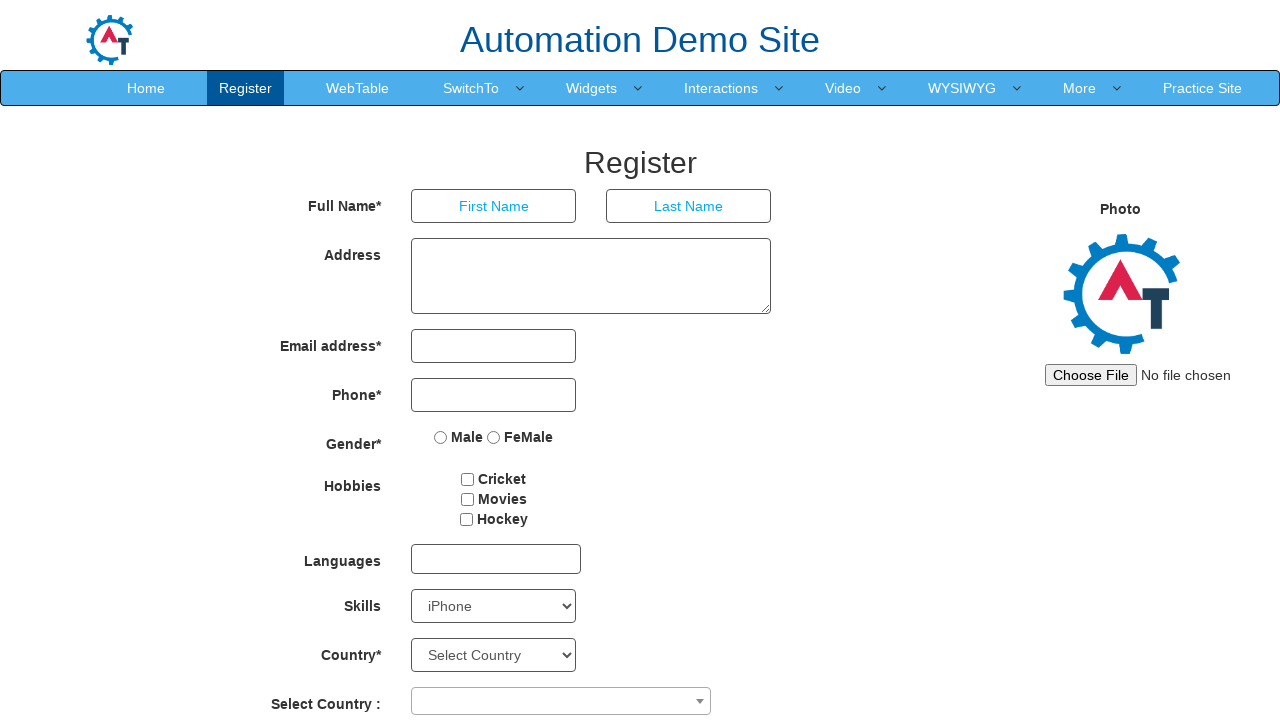

Selected option 37: Linux on #Skills
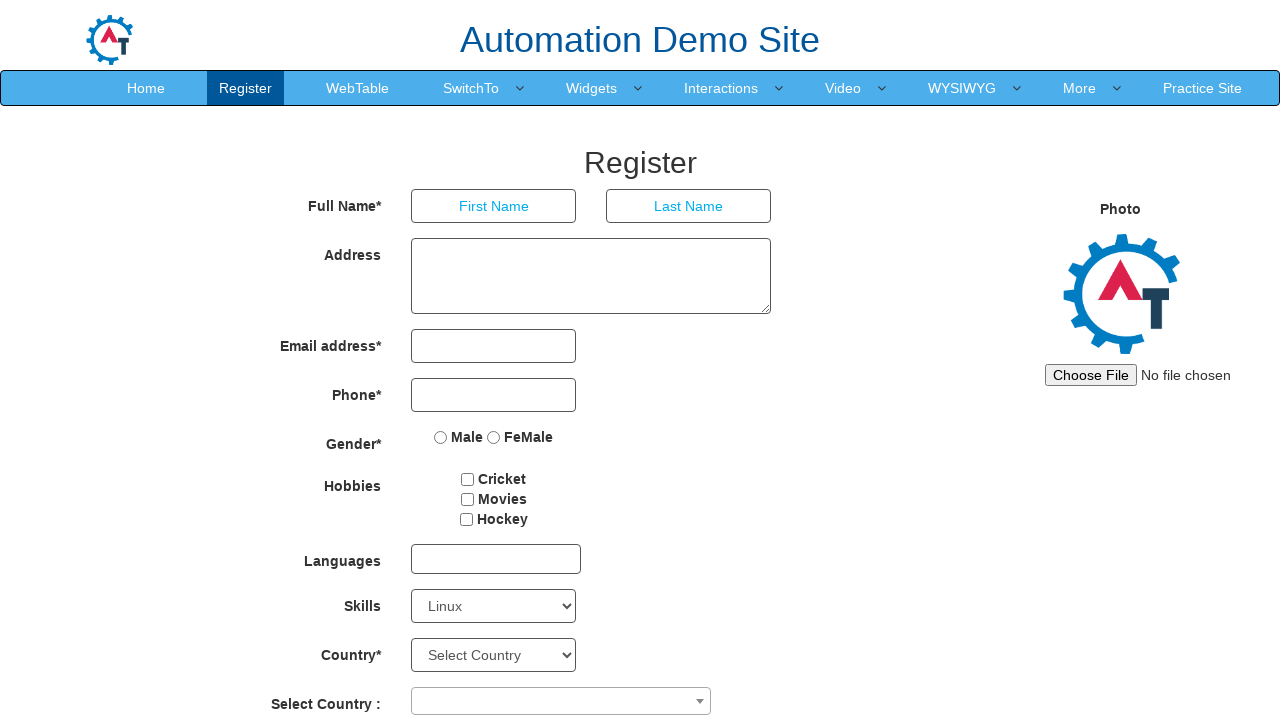

Waited 500ms for selection change to be visible
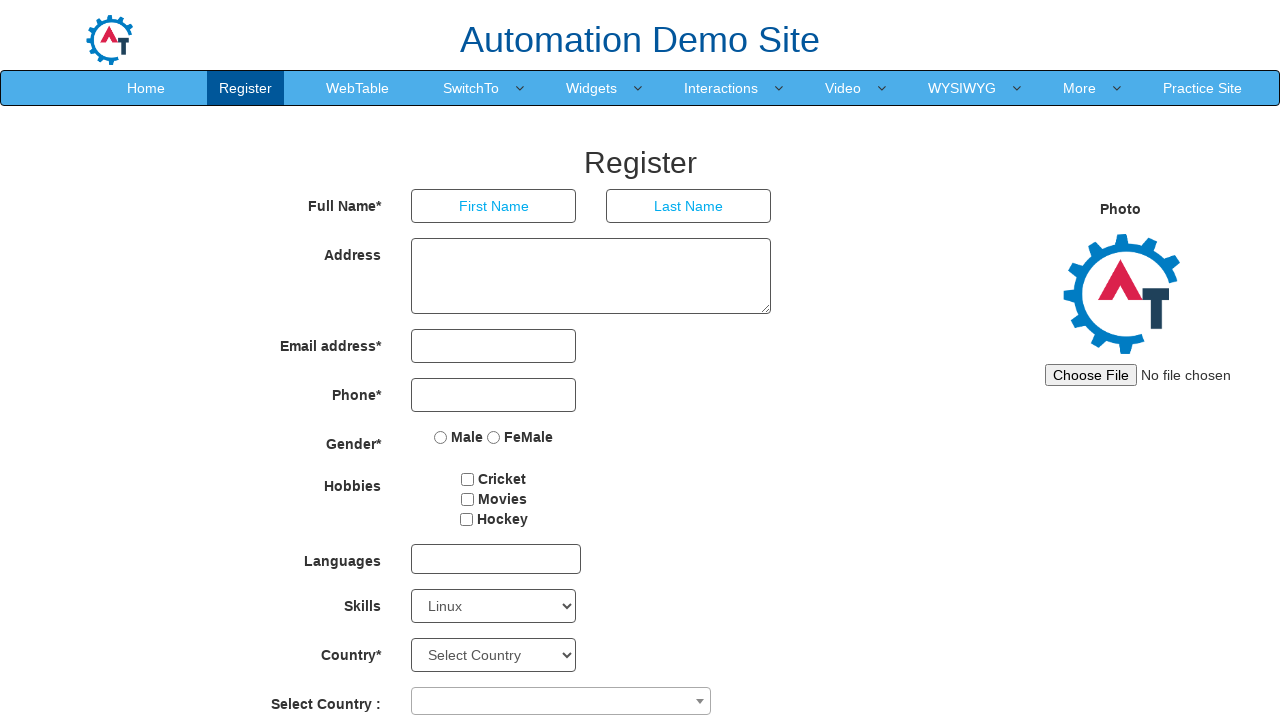

Selected option 38: Java on #Skills
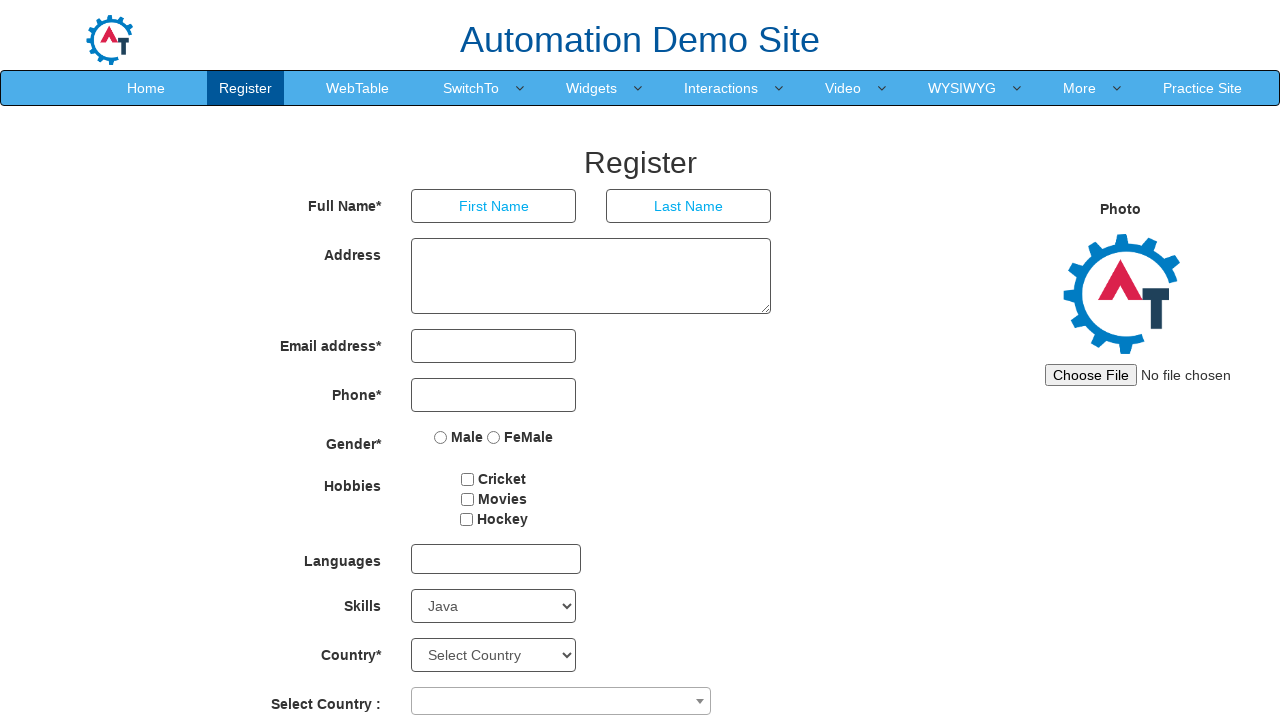

Waited 500ms for selection change to be visible
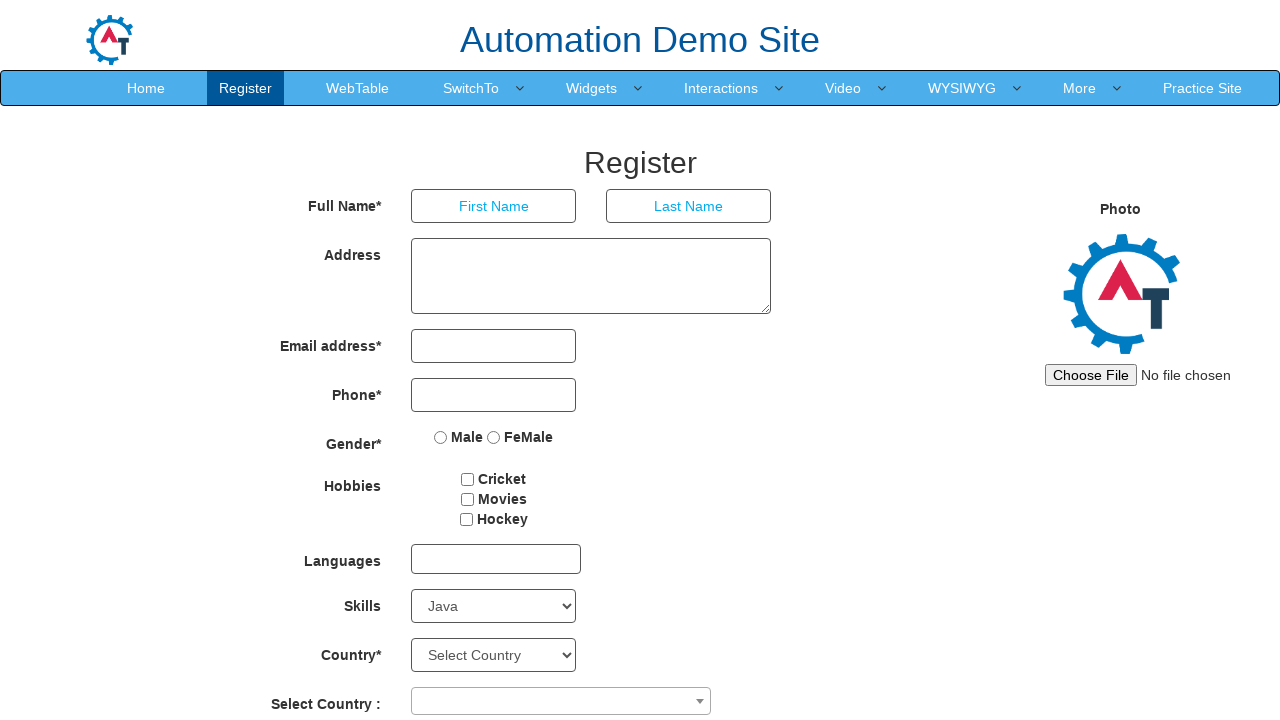

Selected option 39: Javascript on #Skills
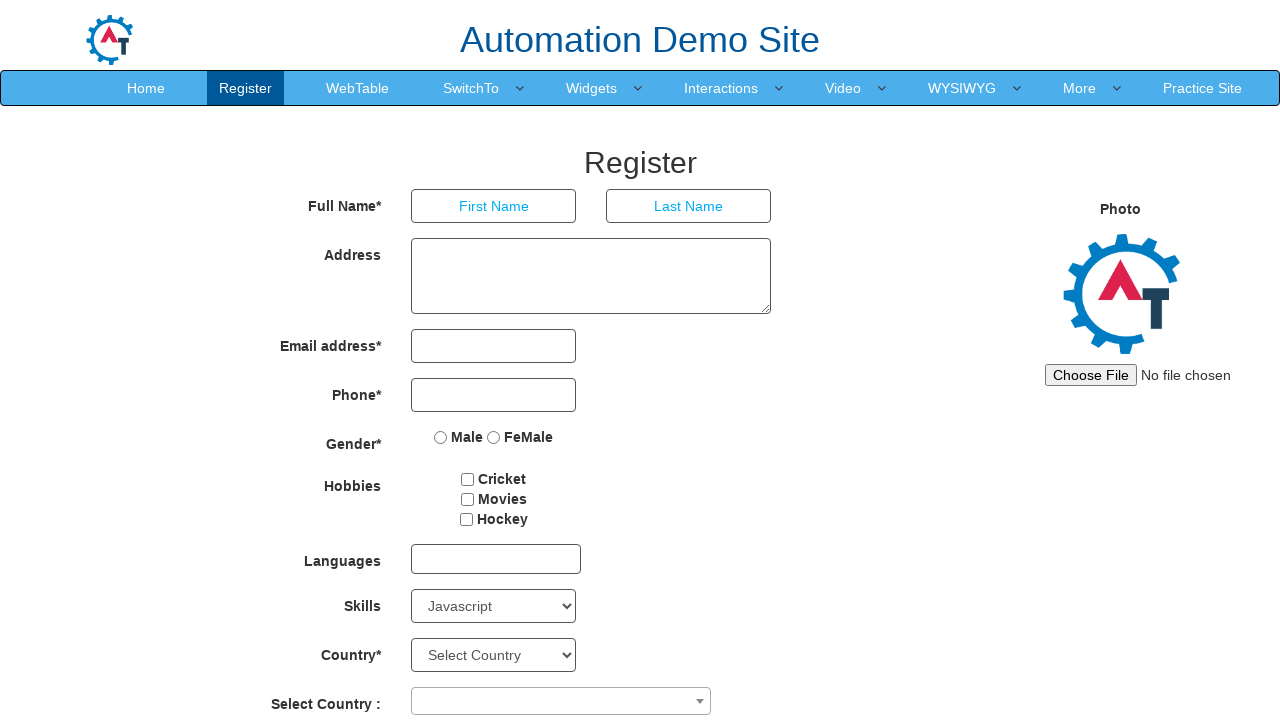

Waited 500ms for selection change to be visible
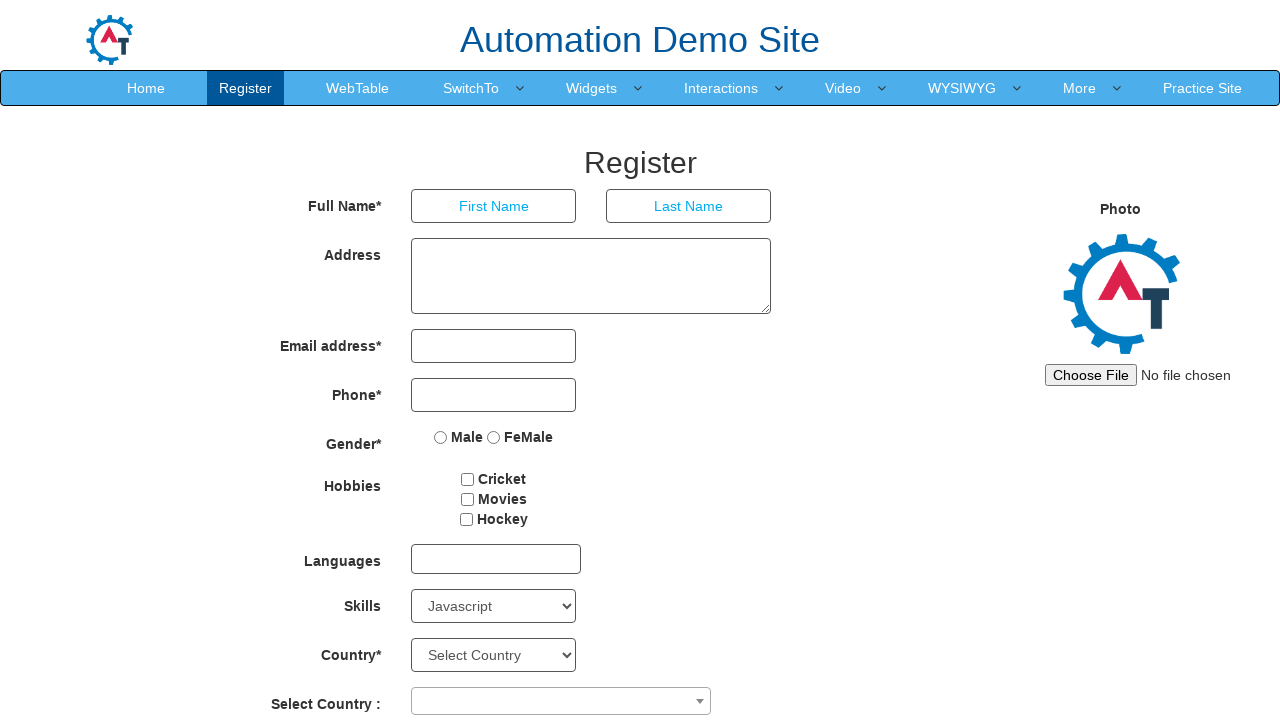

Selected option 40: Mac on #Skills
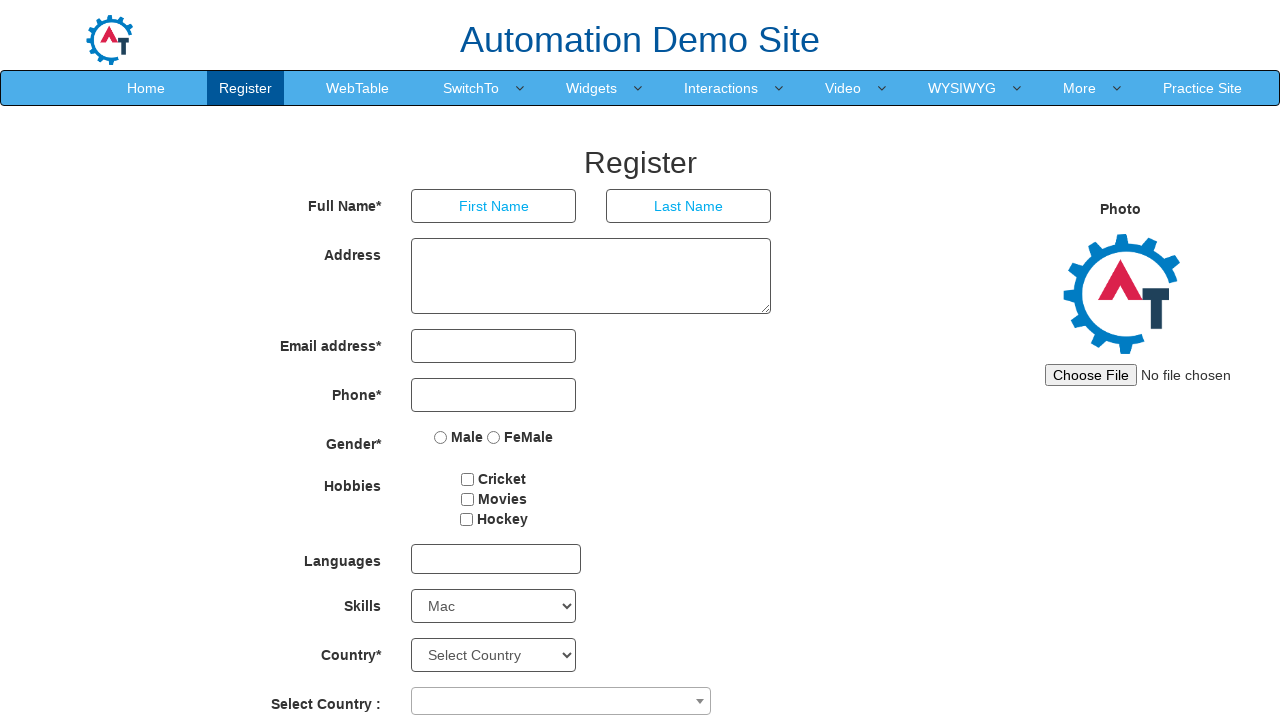

Waited 500ms for selection change to be visible
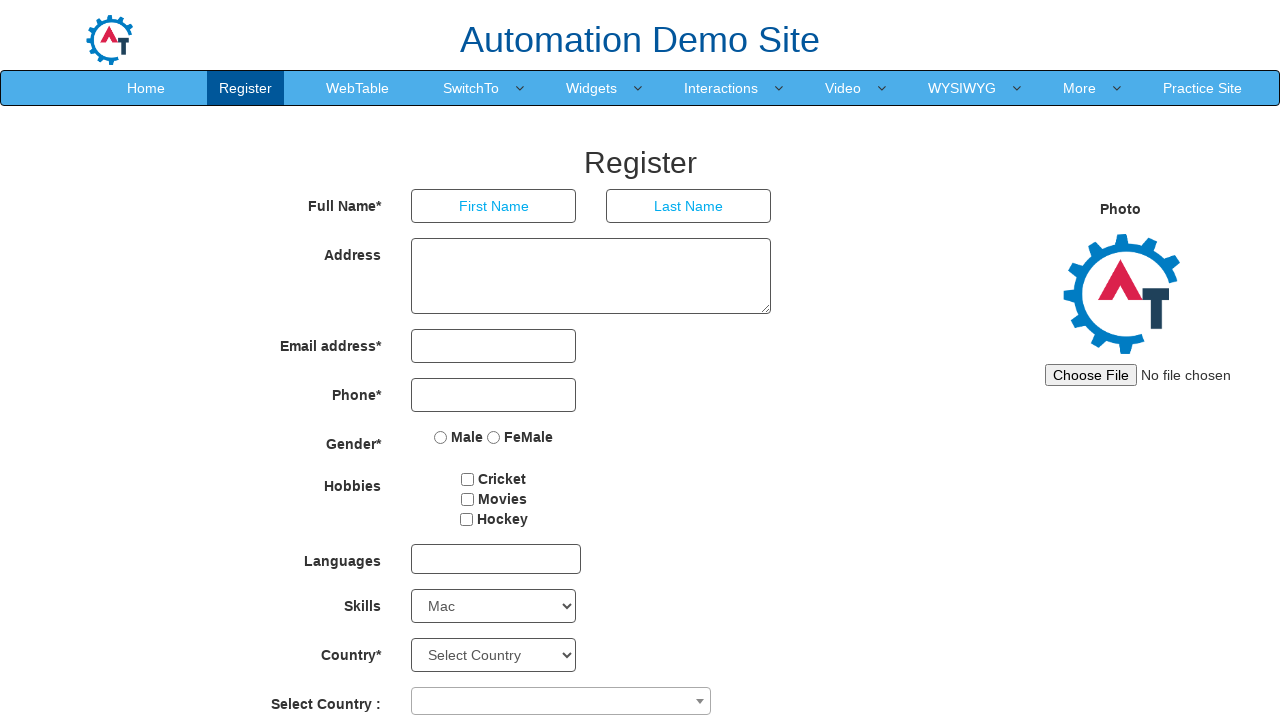

Selected option 41: Matlab on #Skills
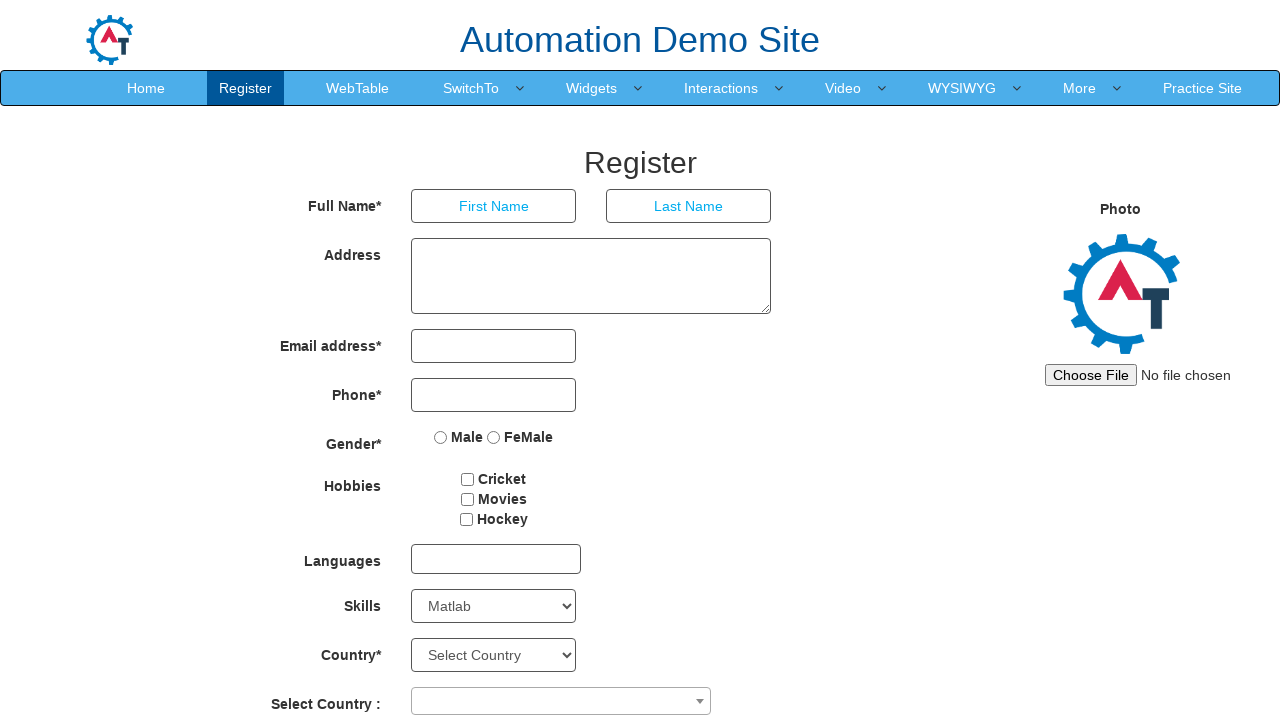

Waited 500ms for selection change to be visible
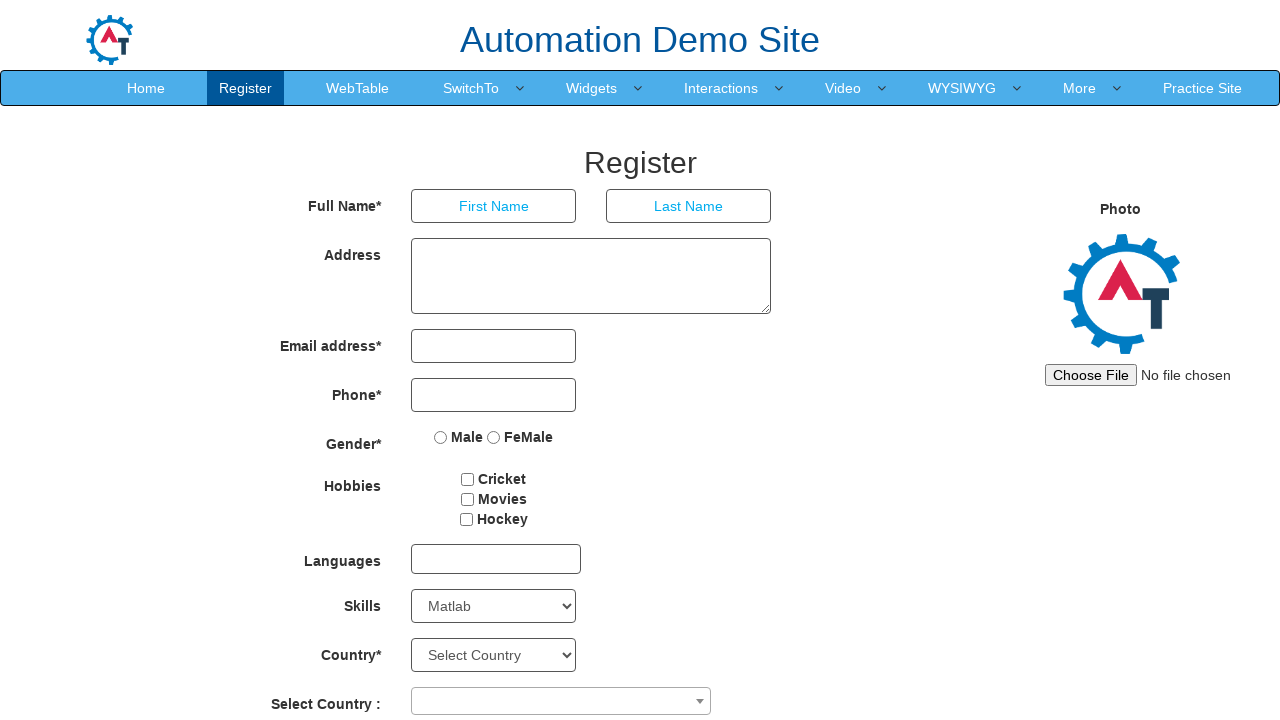

Selected option 42: Maya on #Skills
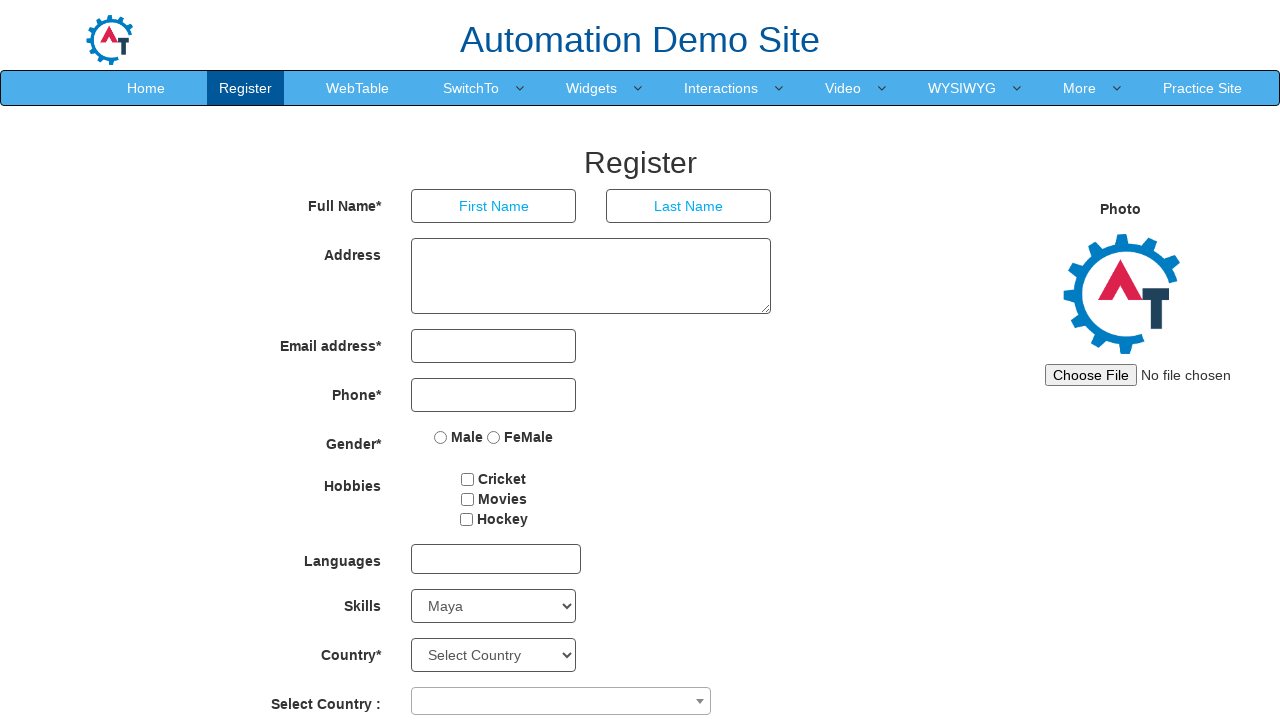

Waited 500ms for selection change to be visible
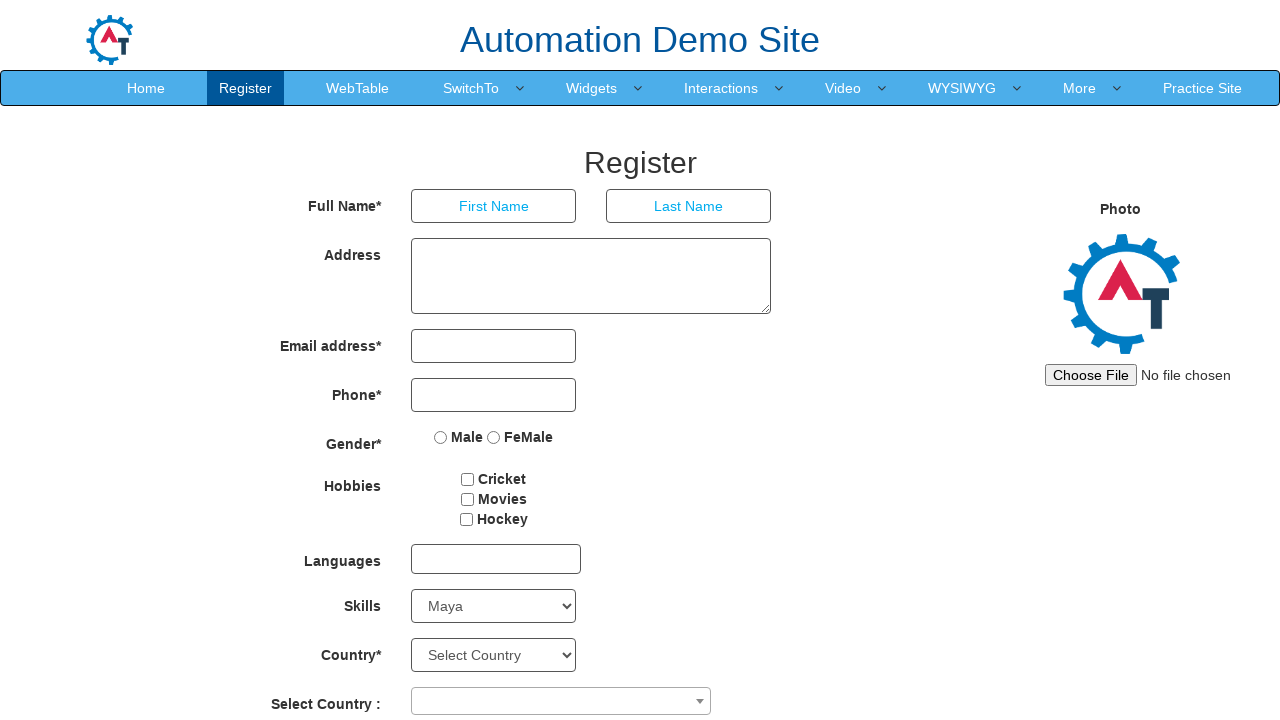

Selected option 43: Microsoft Excel on #Skills
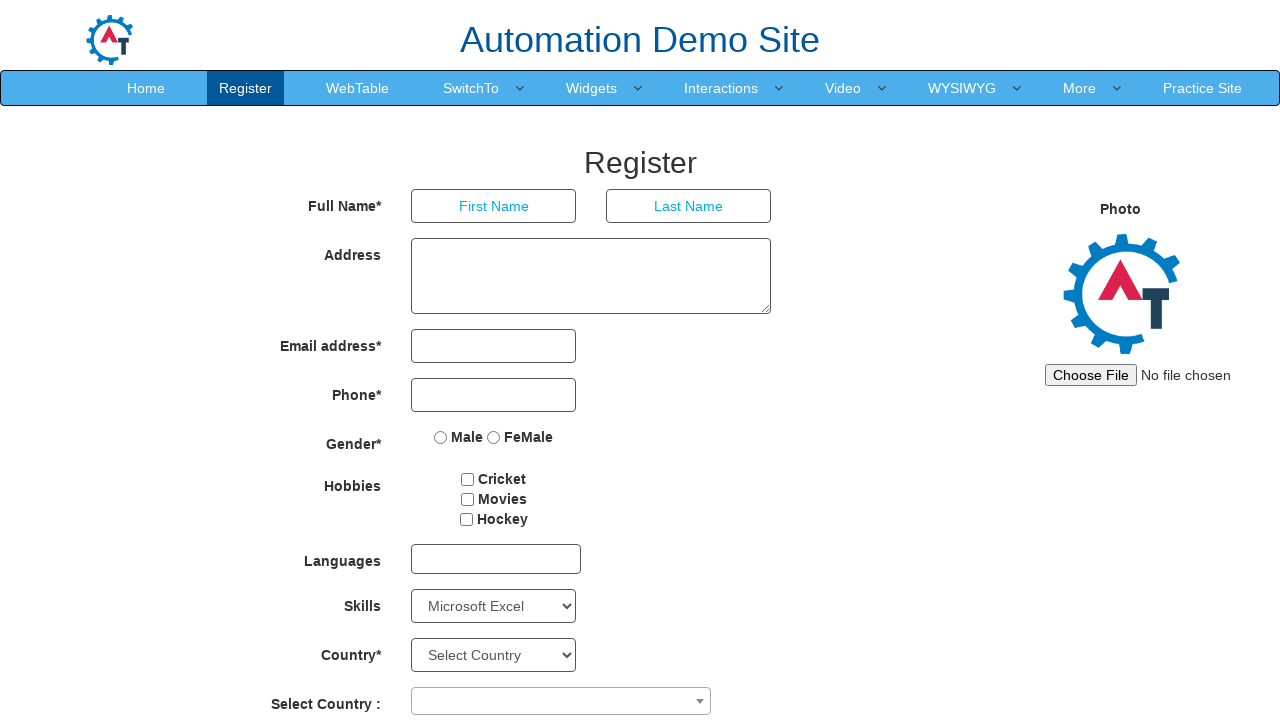

Waited 500ms for selection change to be visible
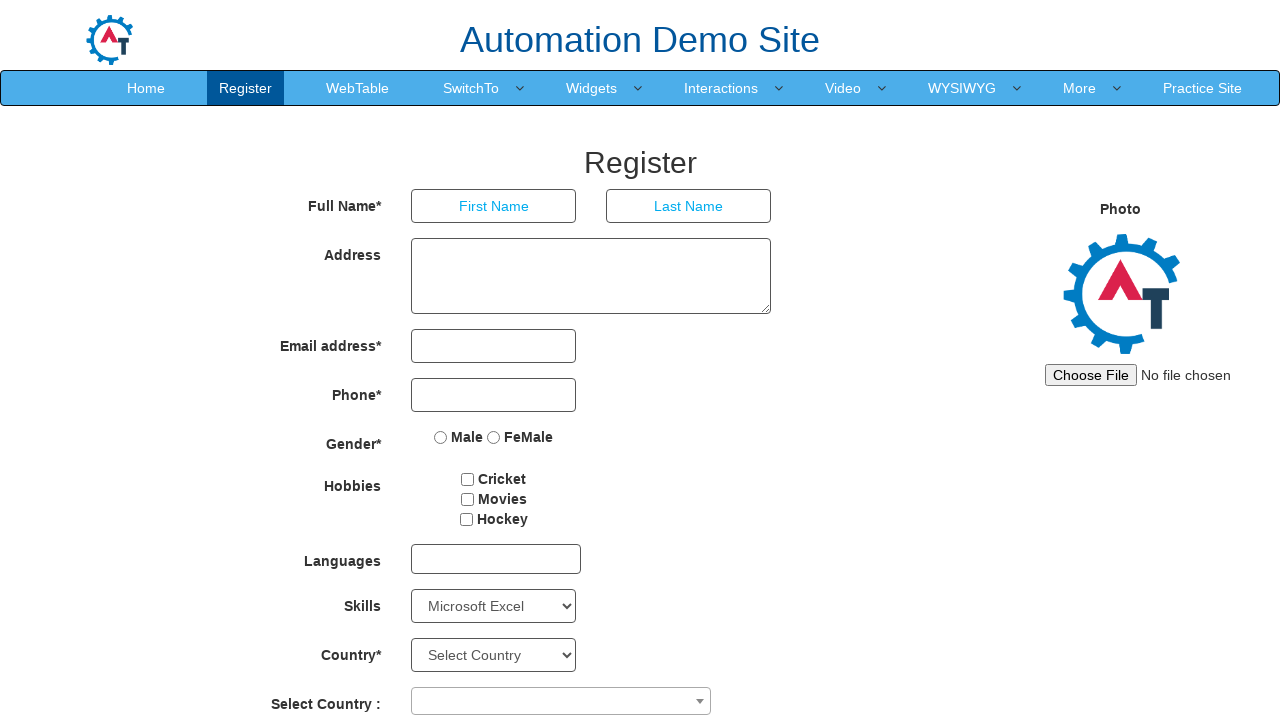

Selected option 44: Microsoft Office on #Skills
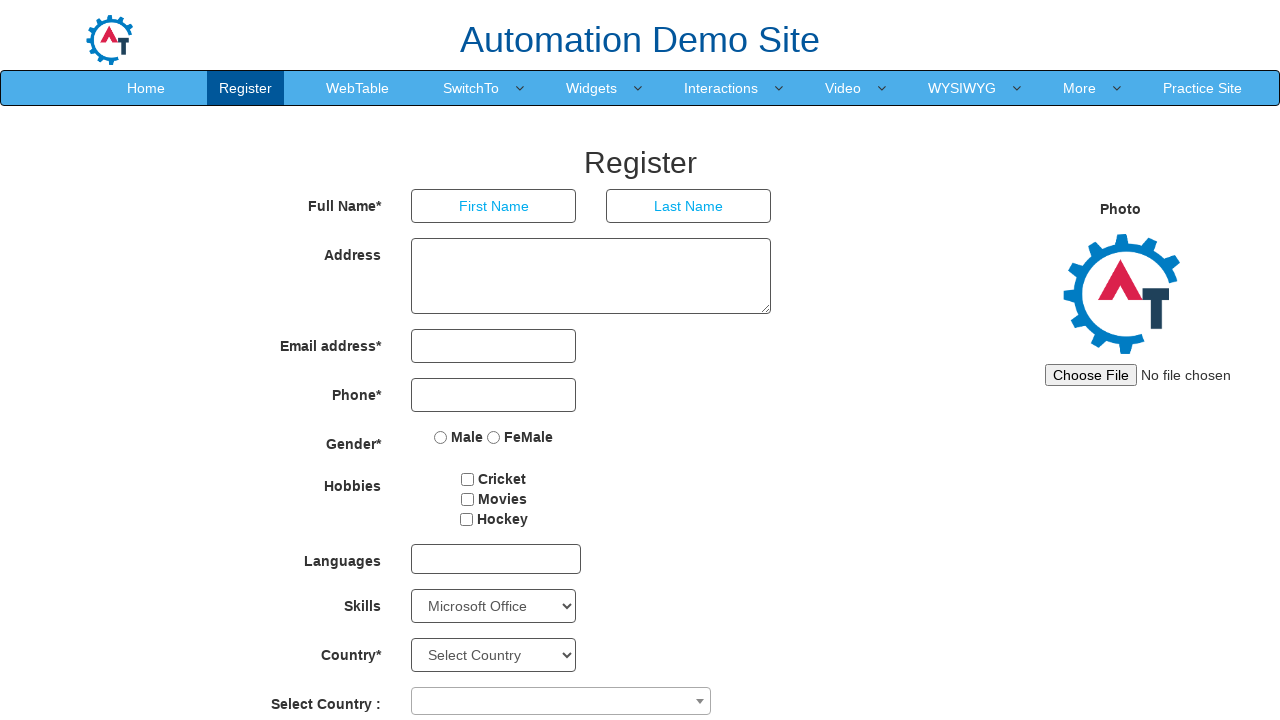

Waited 500ms for selection change to be visible
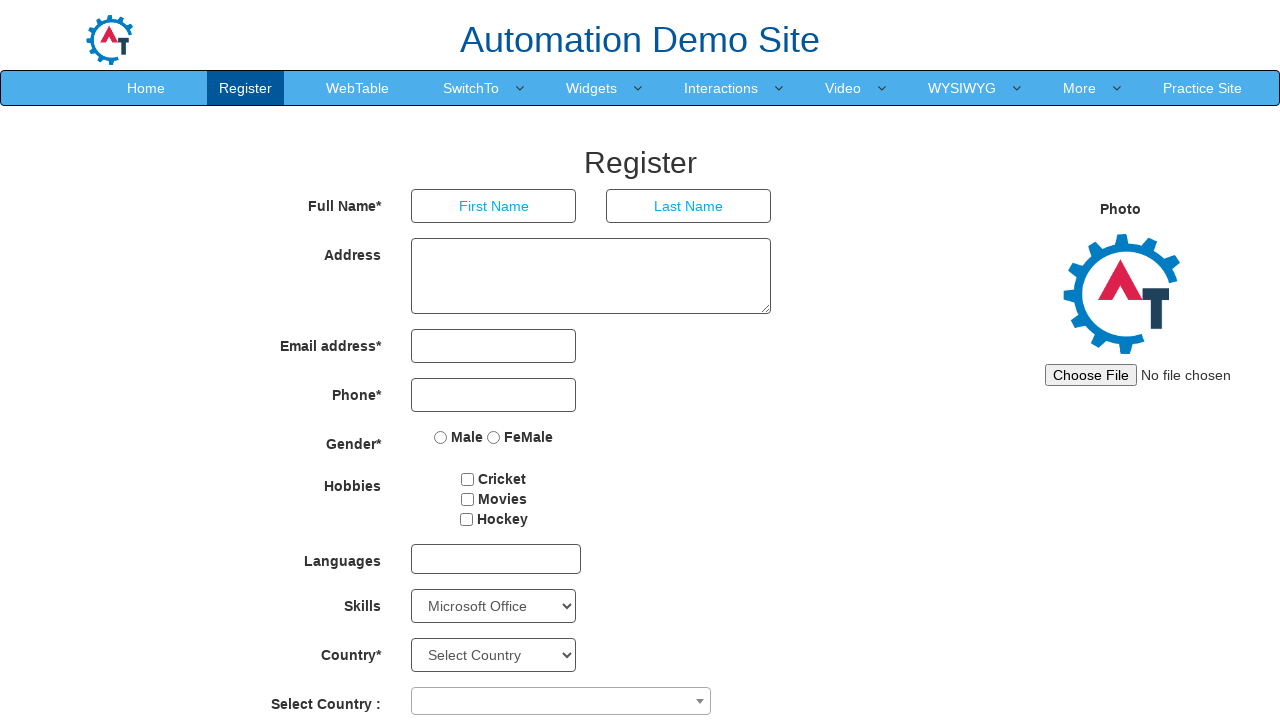

Selected option 45: Microsoft Outlook on #Skills
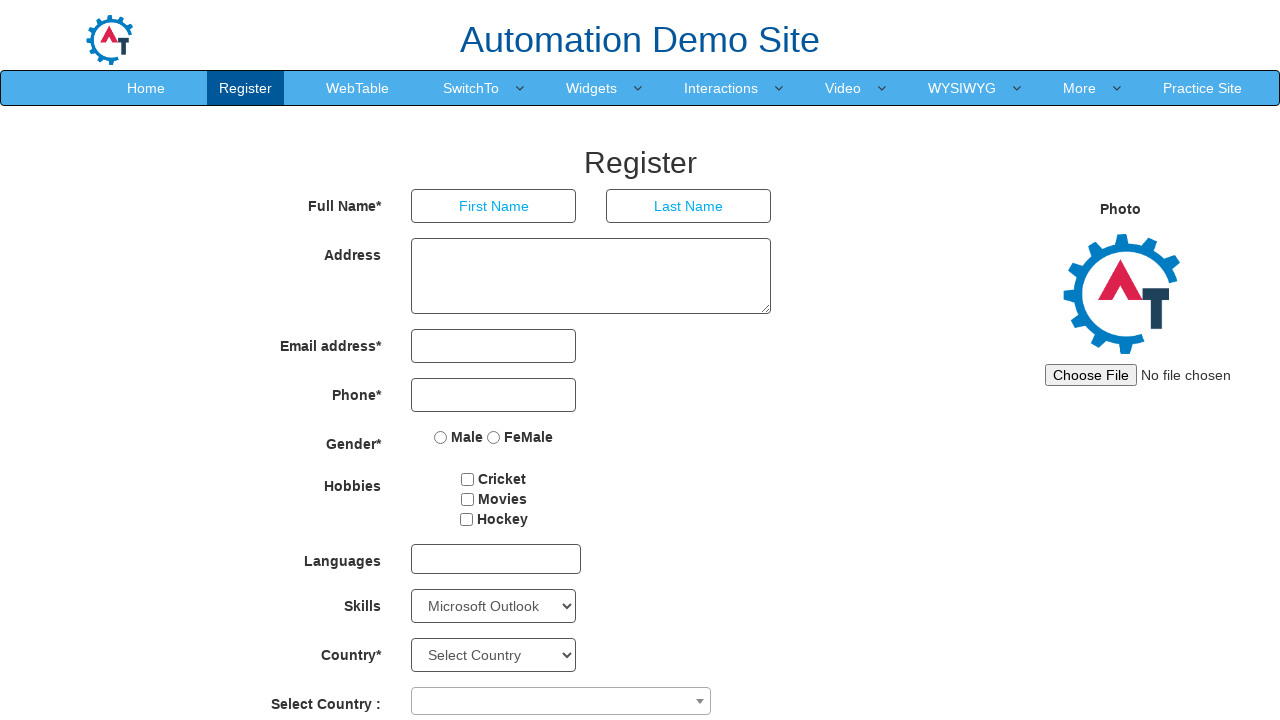

Waited 500ms for selection change to be visible
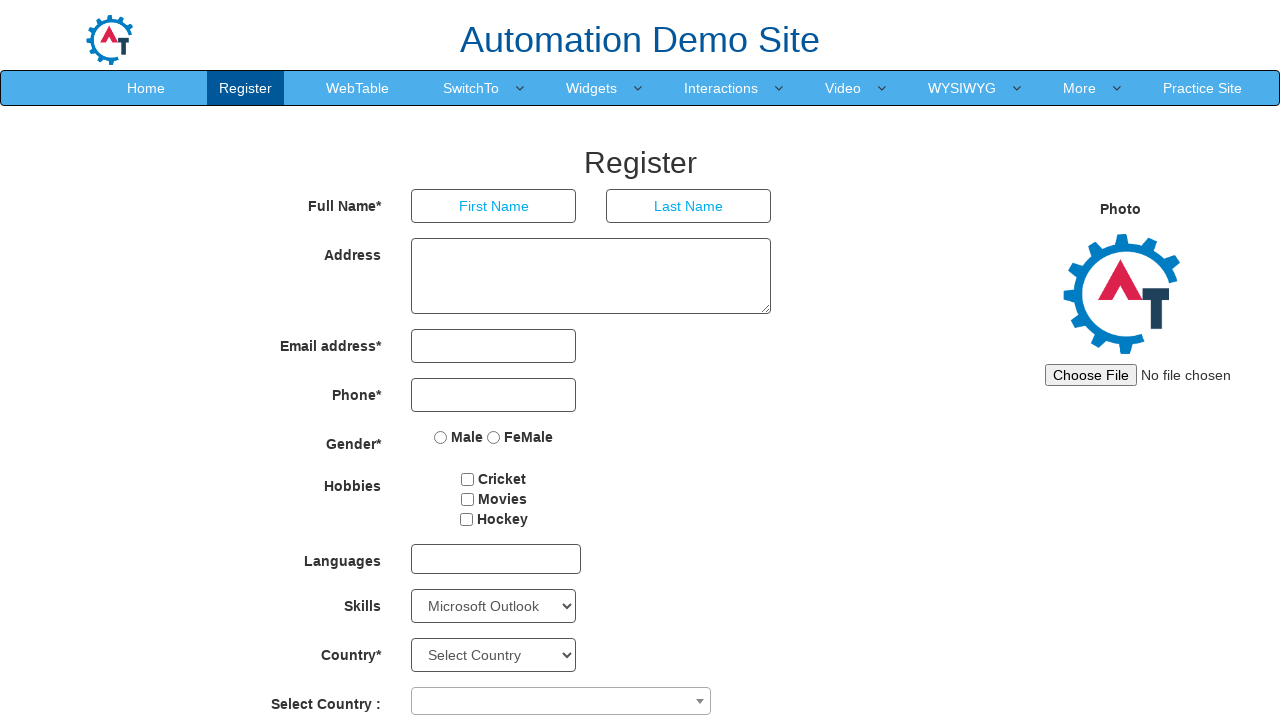

Selected option 46: Microsoft Publisher on #Skills
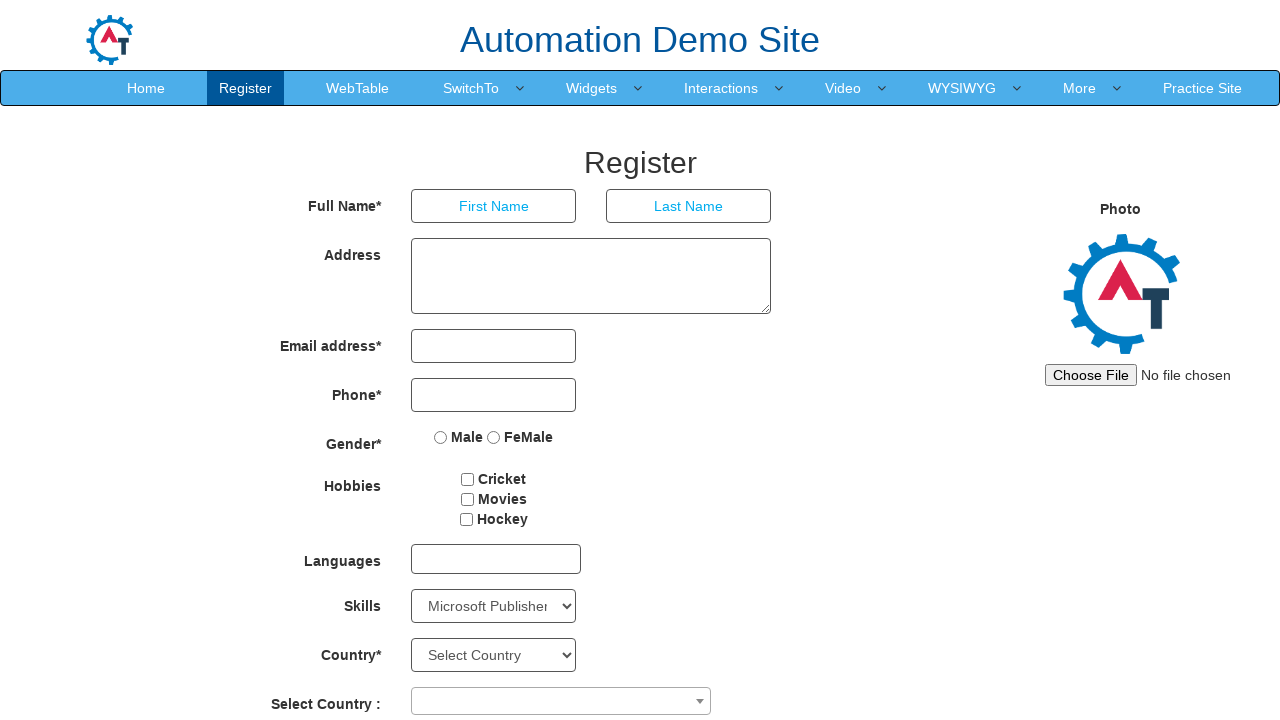

Waited 500ms for selection change to be visible
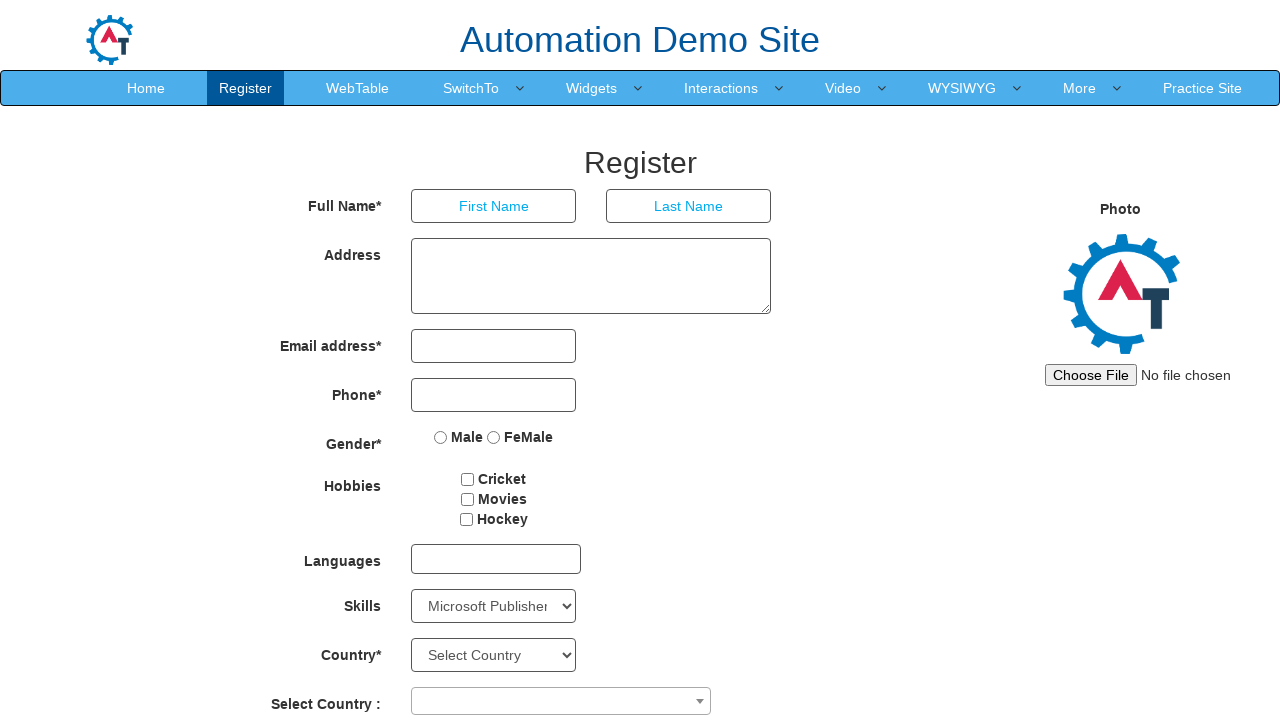

Selected option 47: Microsoft Word on #Skills
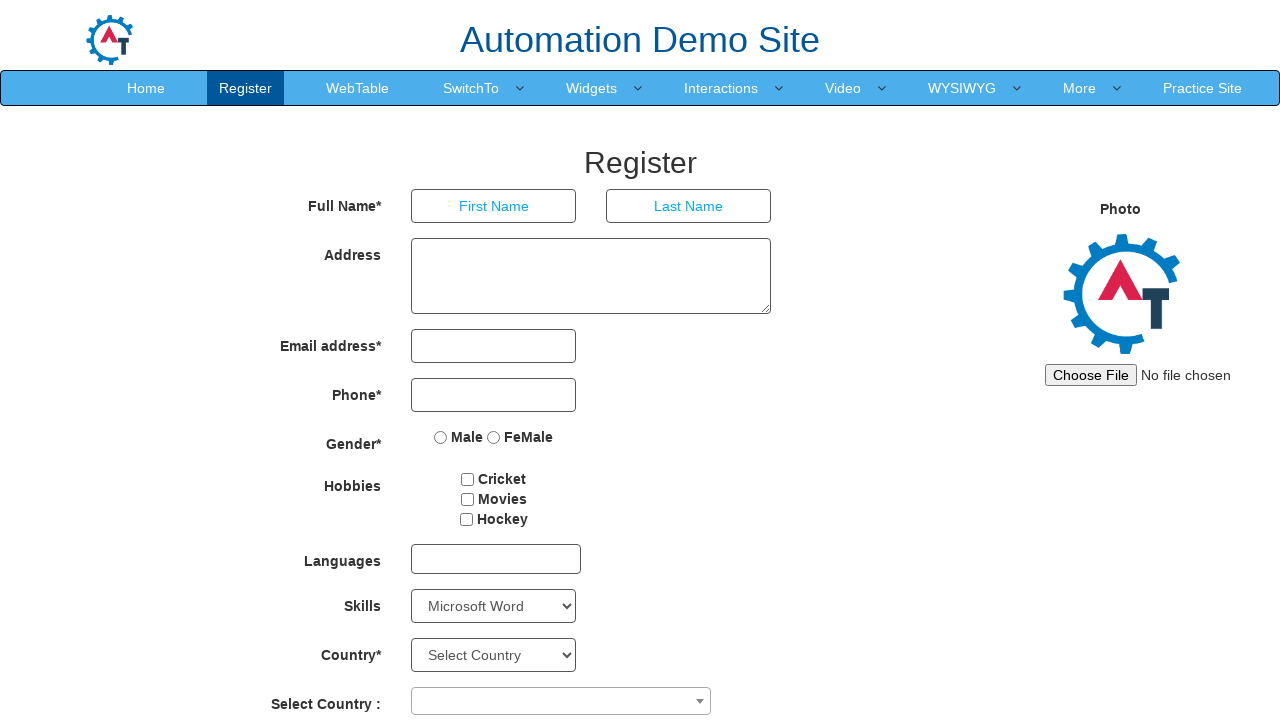

Waited 500ms for selection change to be visible
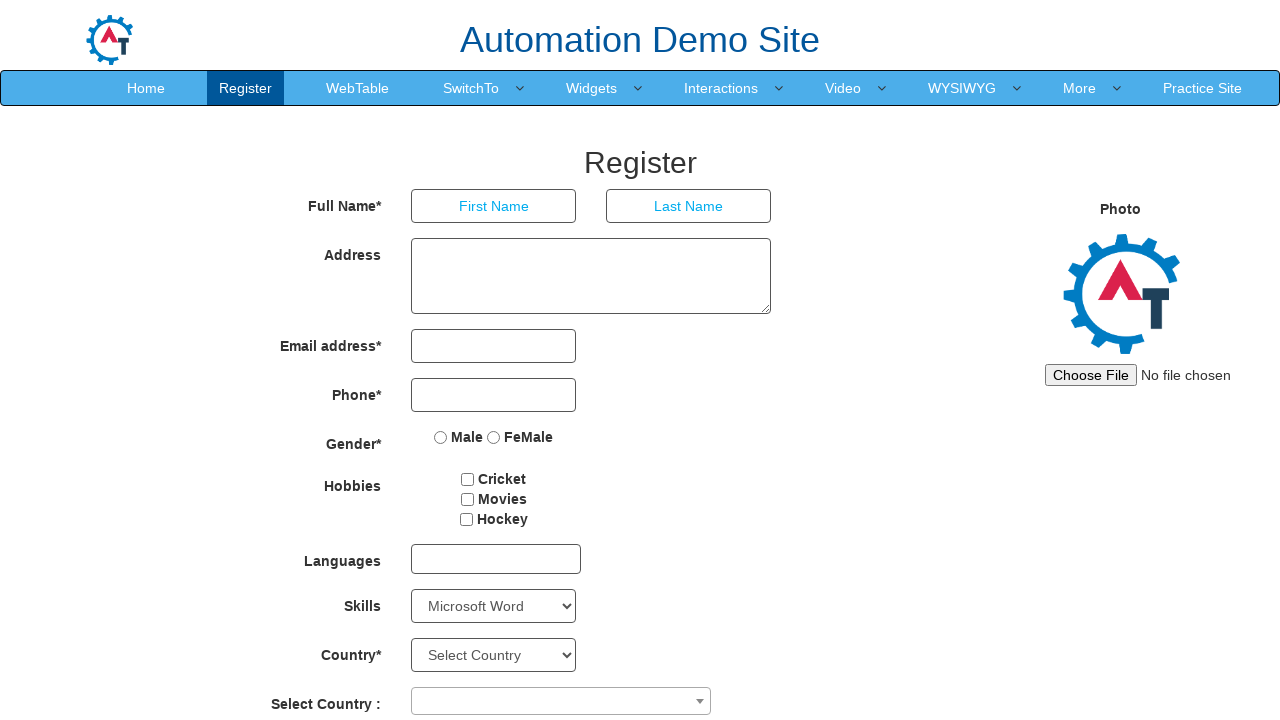

Selected option 48: Microsoft Visual on #Skills
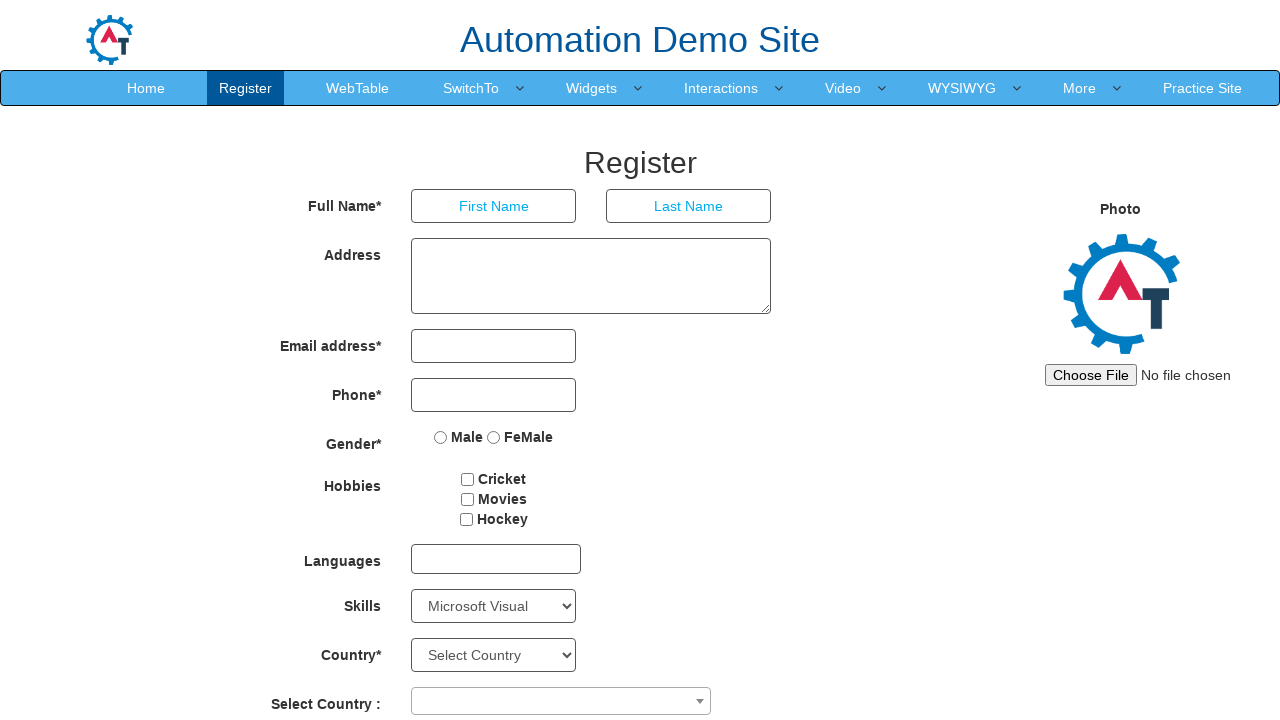

Waited 500ms for selection change to be visible
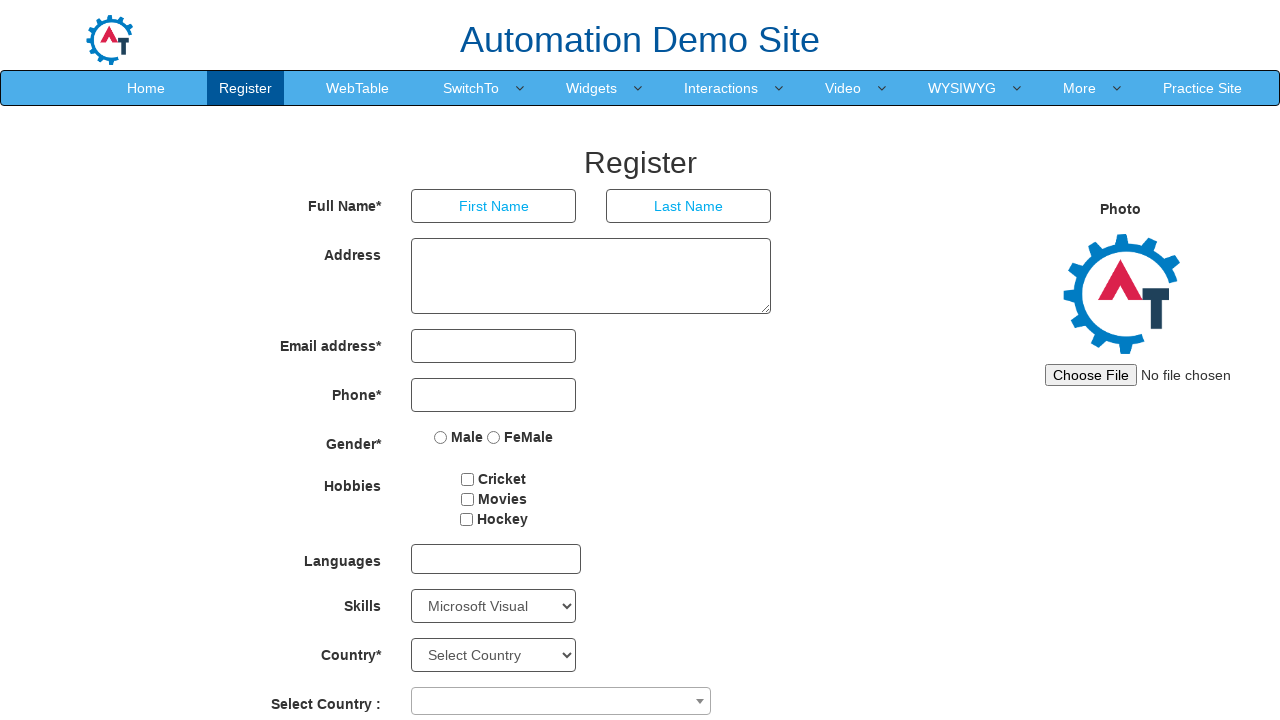

Selected option 49: Mobile on #Skills
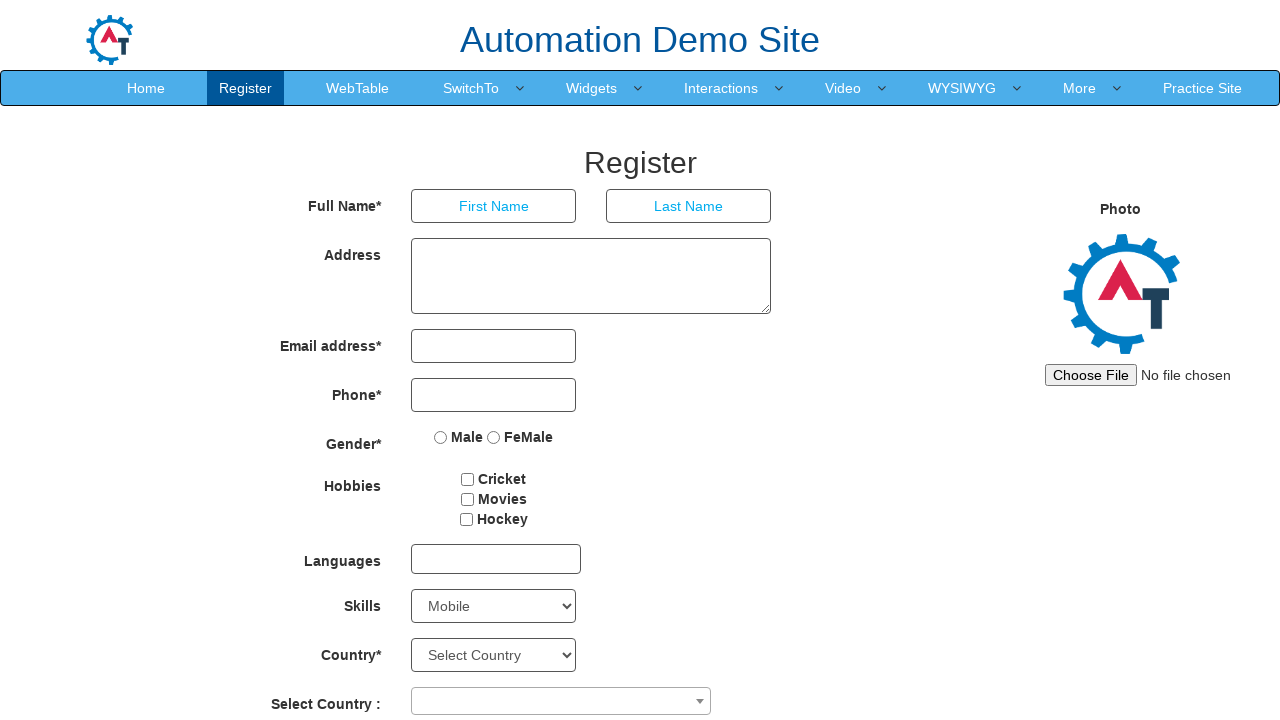

Waited 500ms for selection change to be visible
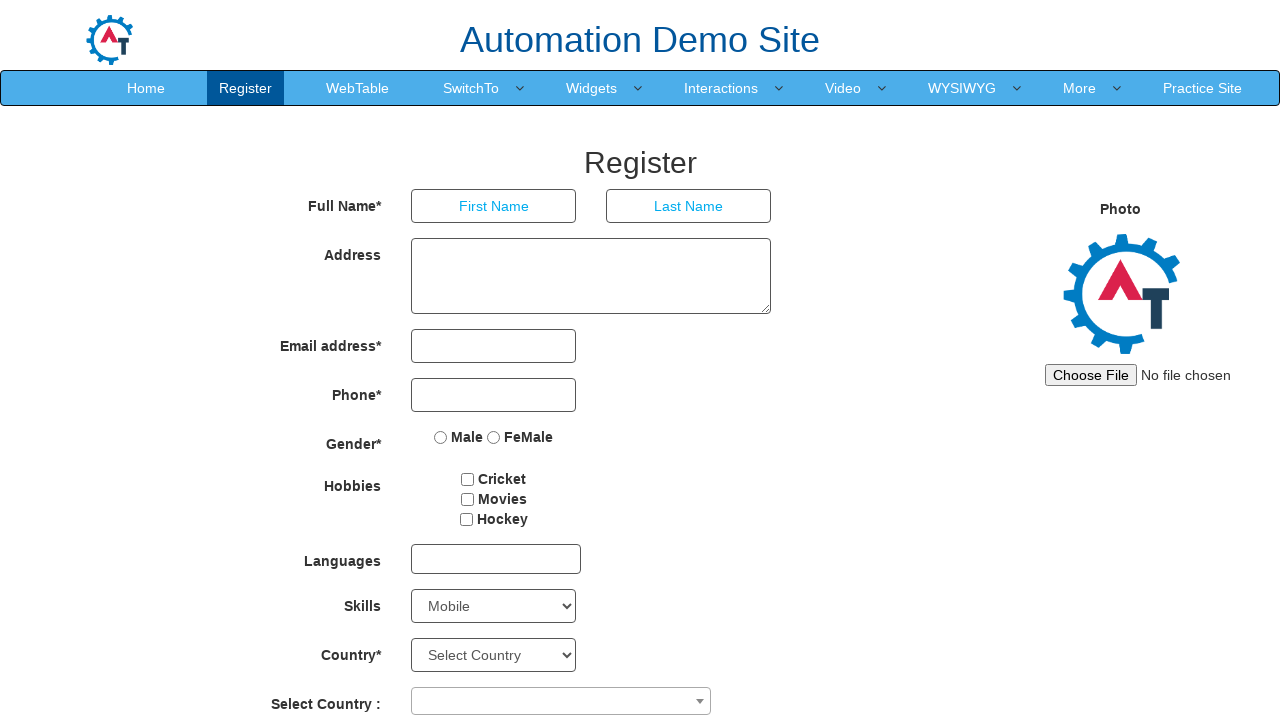

Selected option 50: MySQL on #Skills
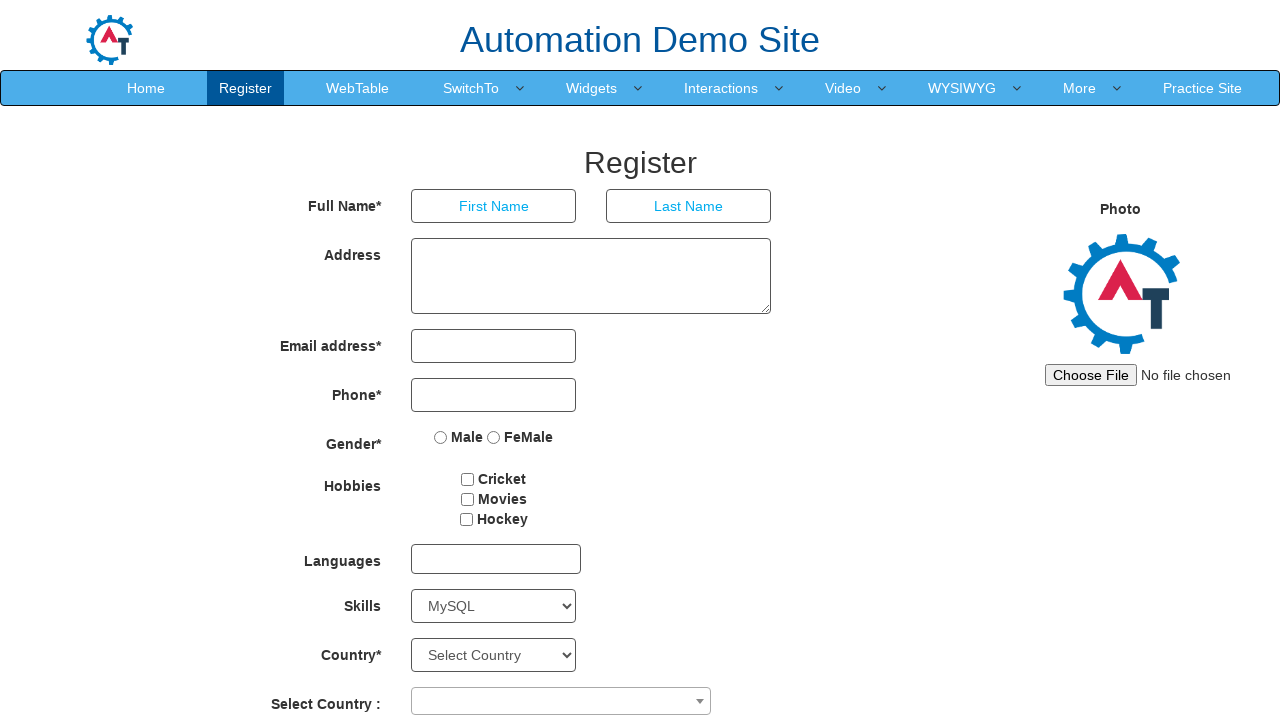

Waited 500ms for selection change to be visible
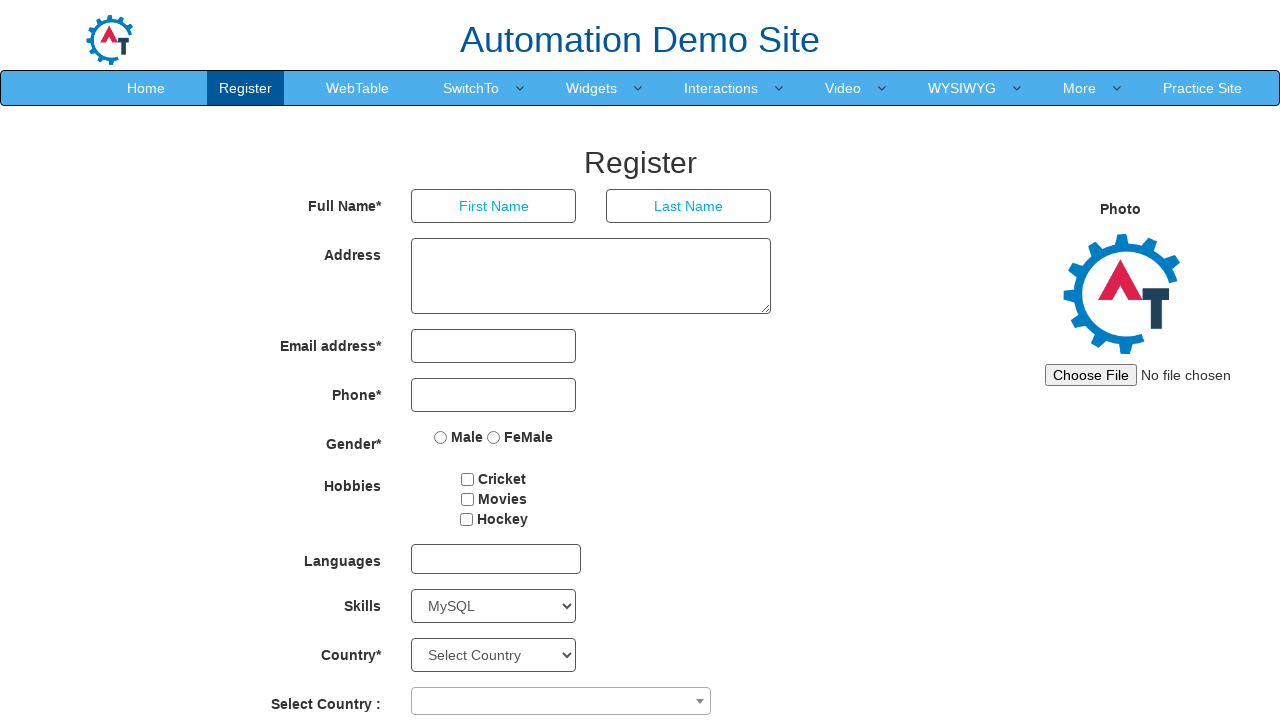

Selected option 51: Networks on #Skills
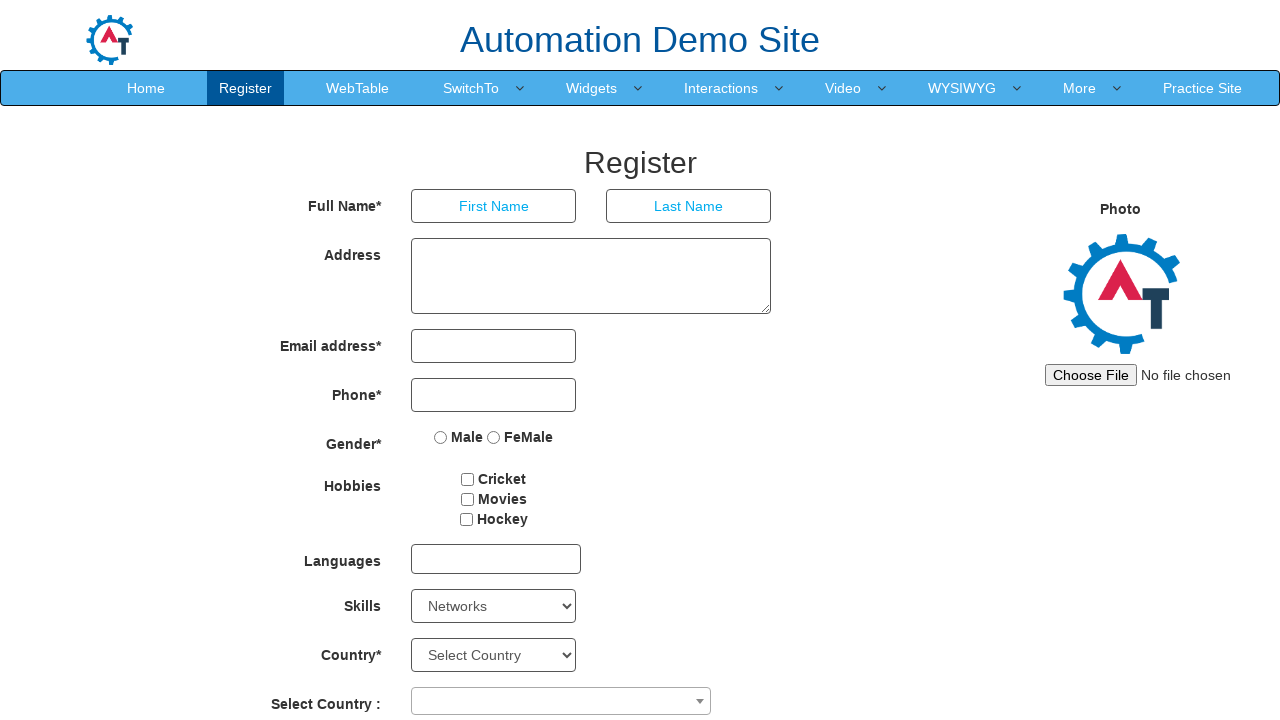

Waited 500ms for selection change to be visible
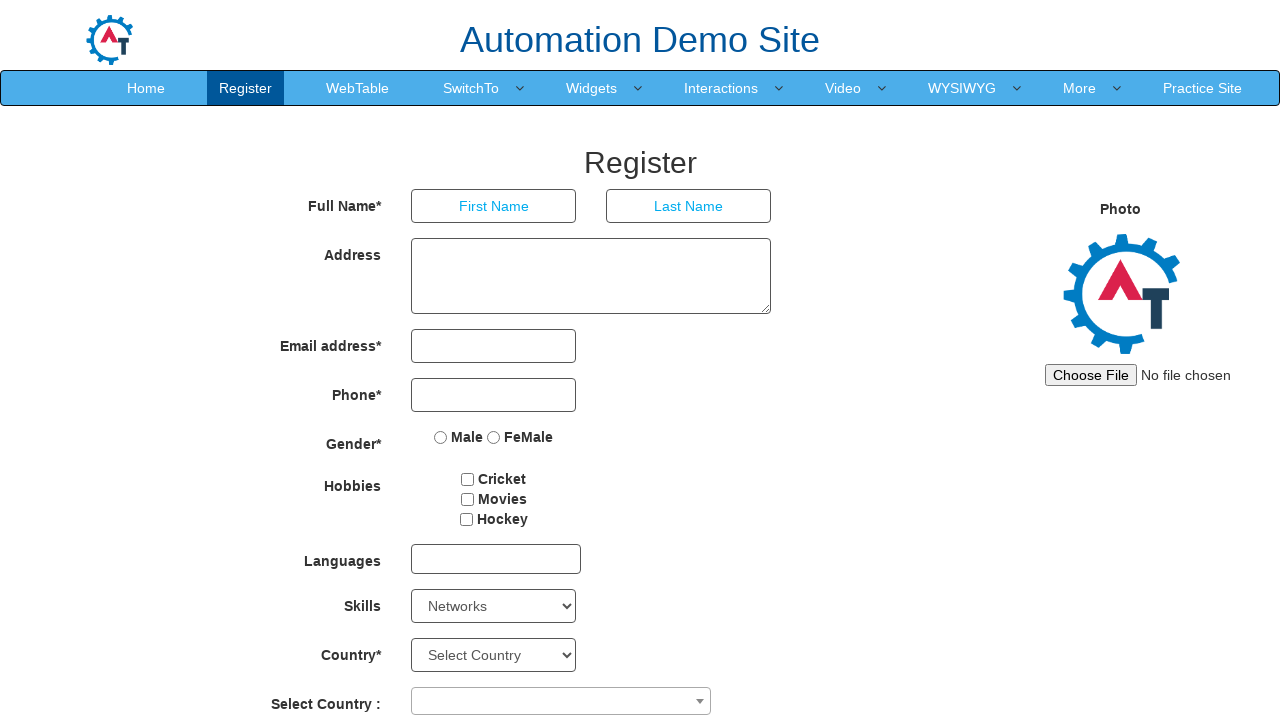

Selected option 52: Open Source Software on #Skills
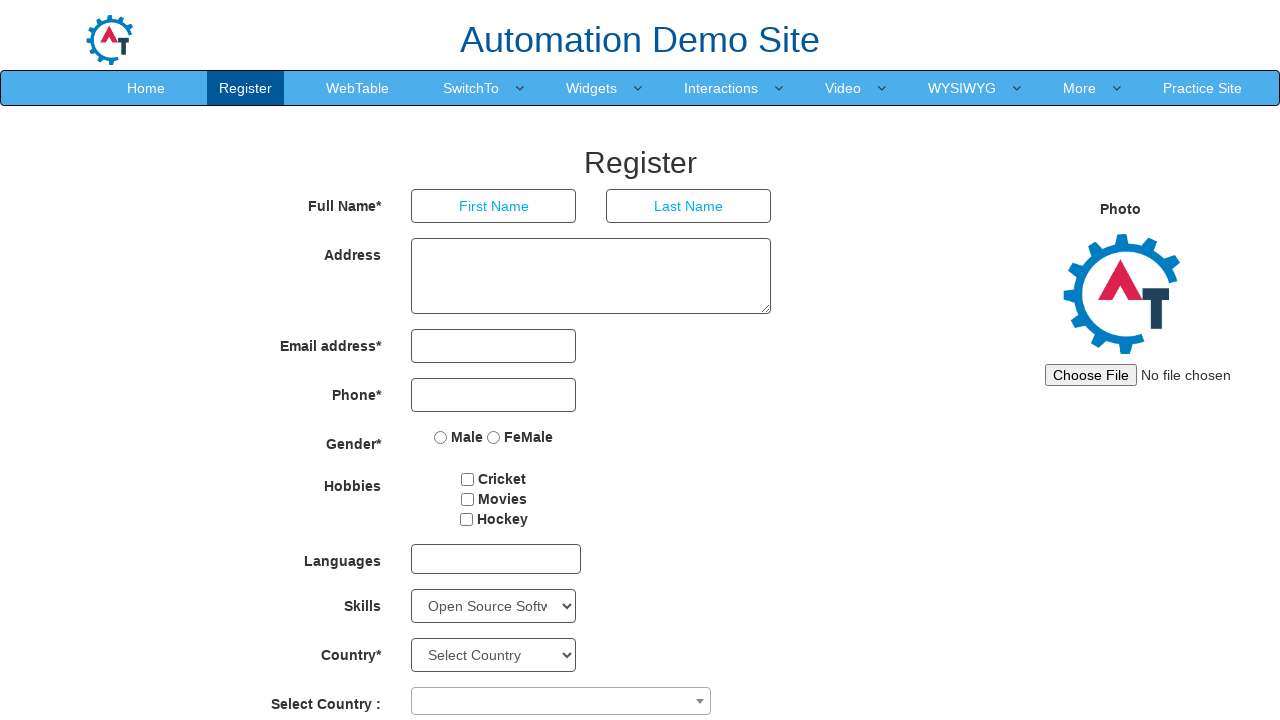

Waited 500ms for selection change to be visible
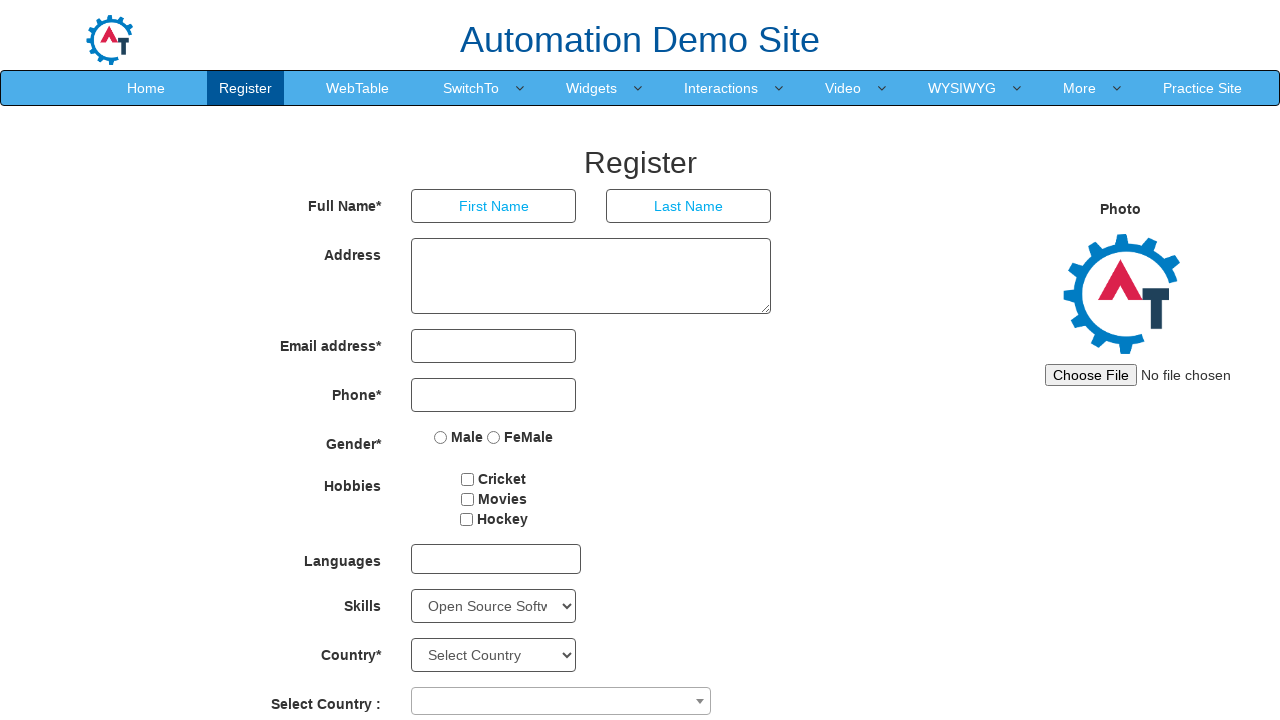

Selected option 53: Oracle on #Skills
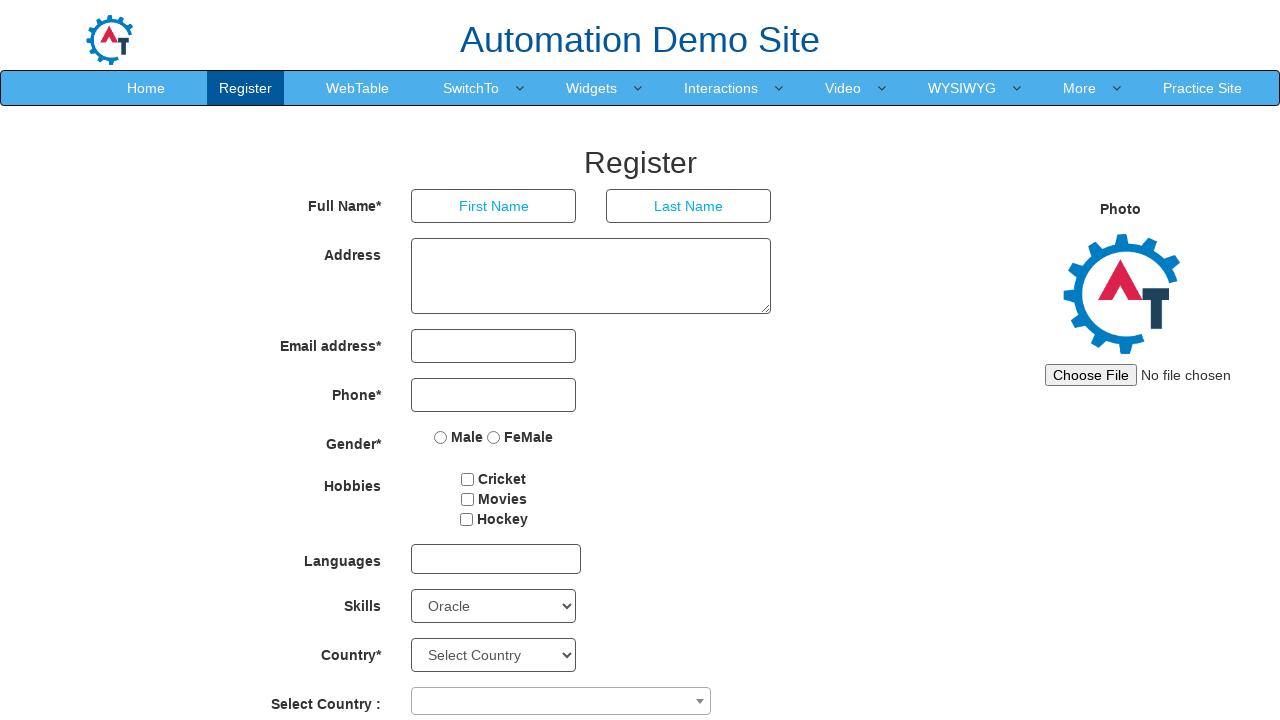

Waited 500ms for selection change to be visible
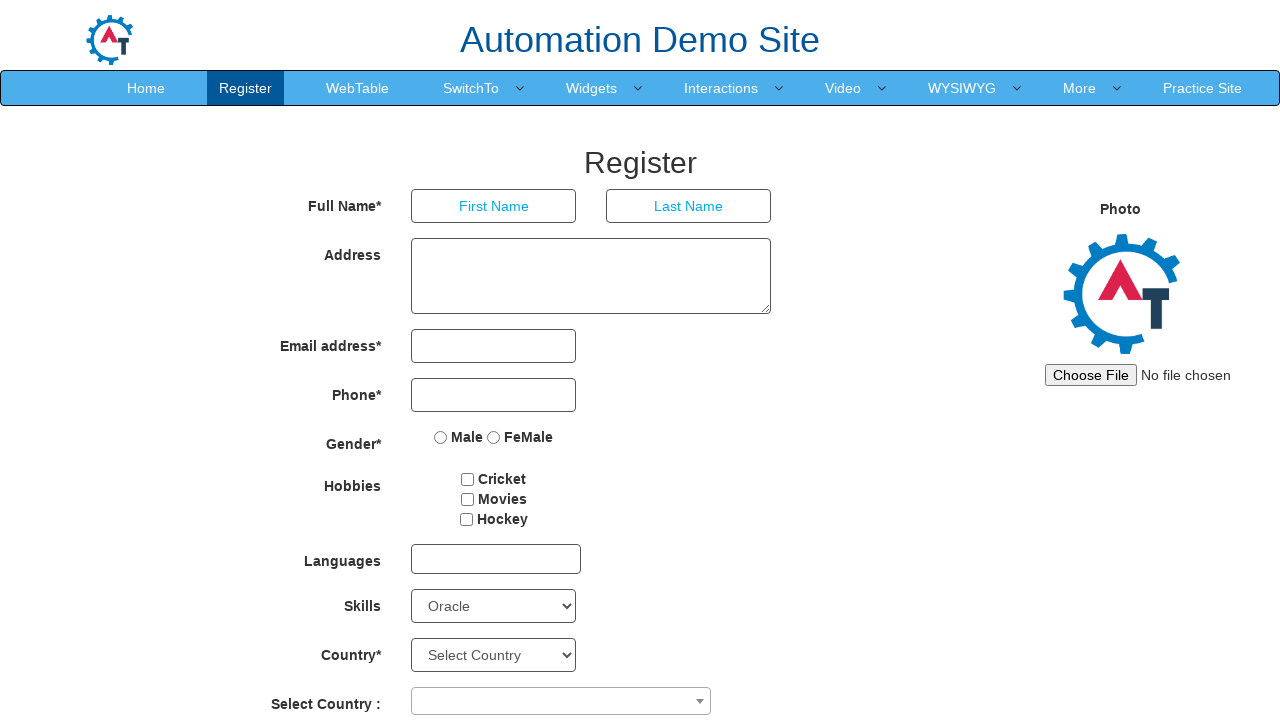

Selected option 54: Perl on #Skills
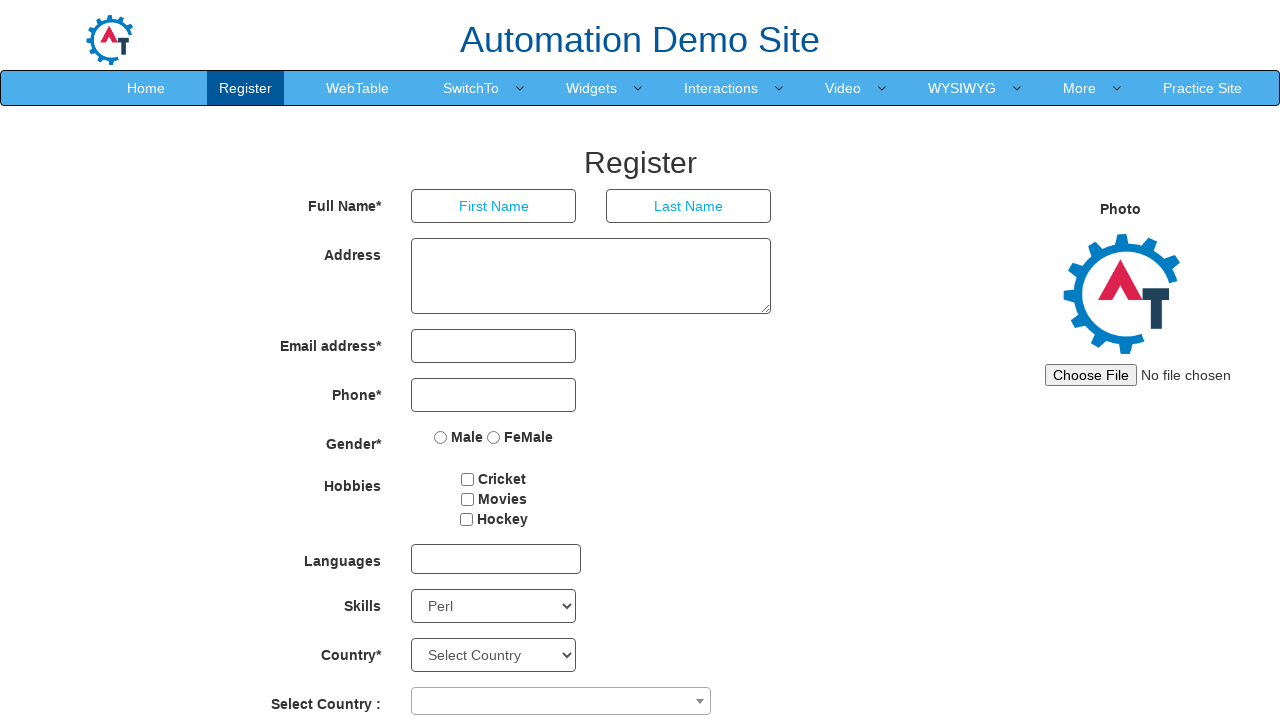

Waited 500ms for selection change to be visible
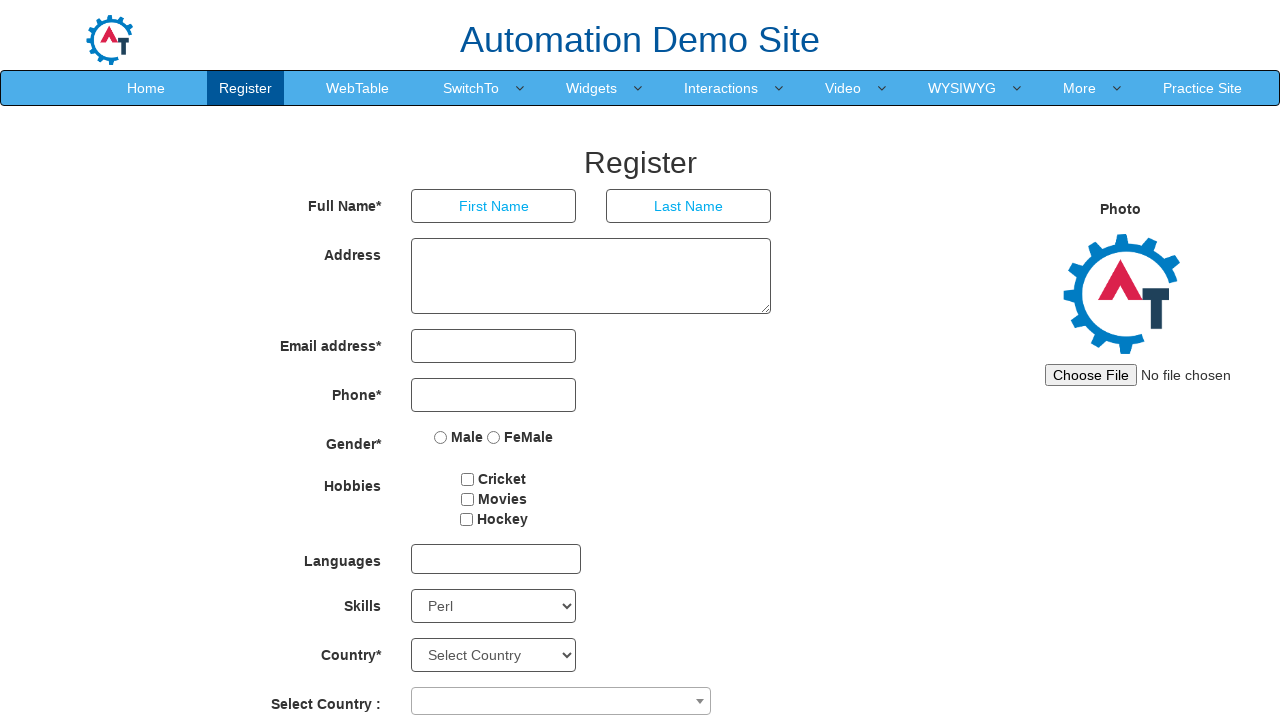

Selected option 55: PHP on #Skills
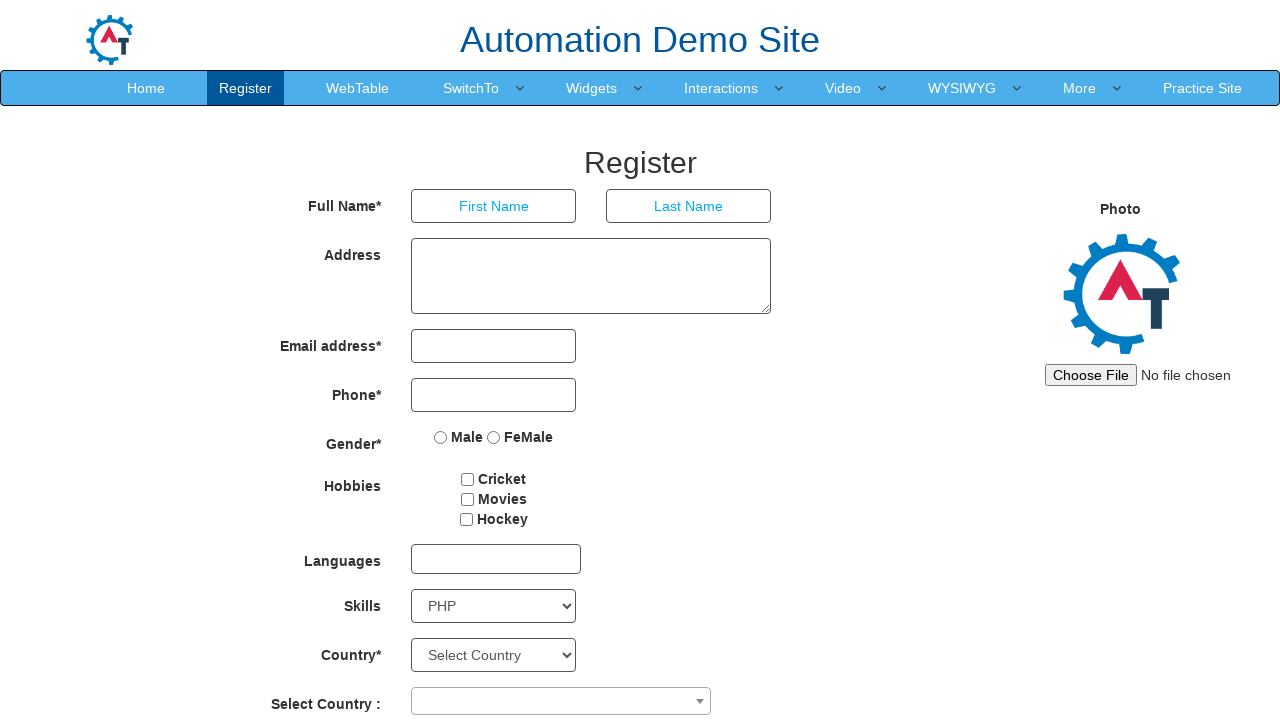

Waited 500ms for selection change to be visible
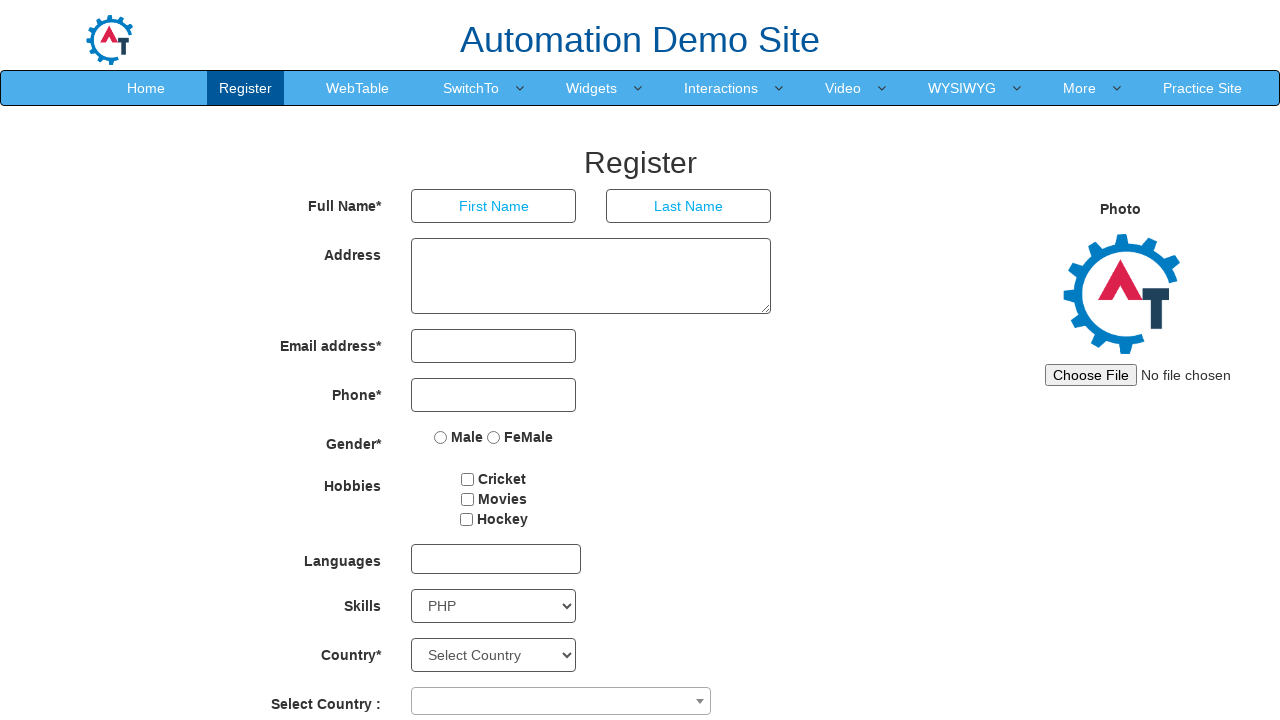

Selected option 56: Presentations on #Skills
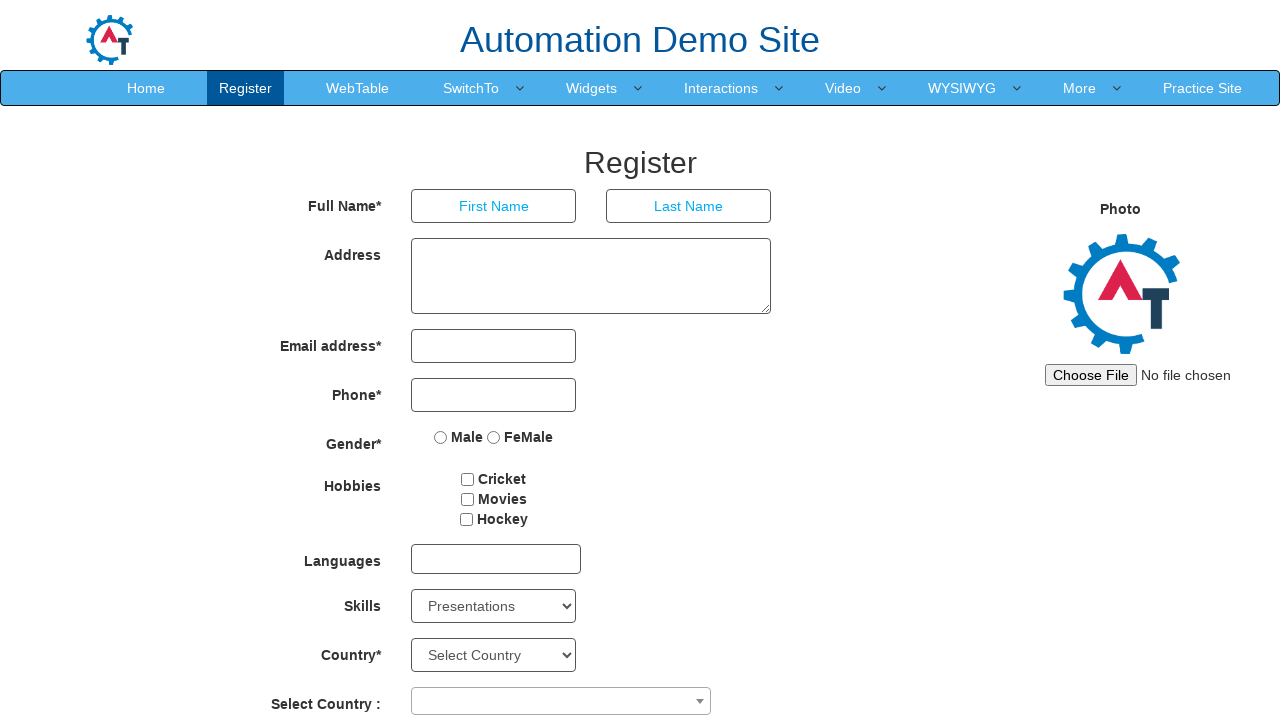

Waited 500ms for selection change to be visible
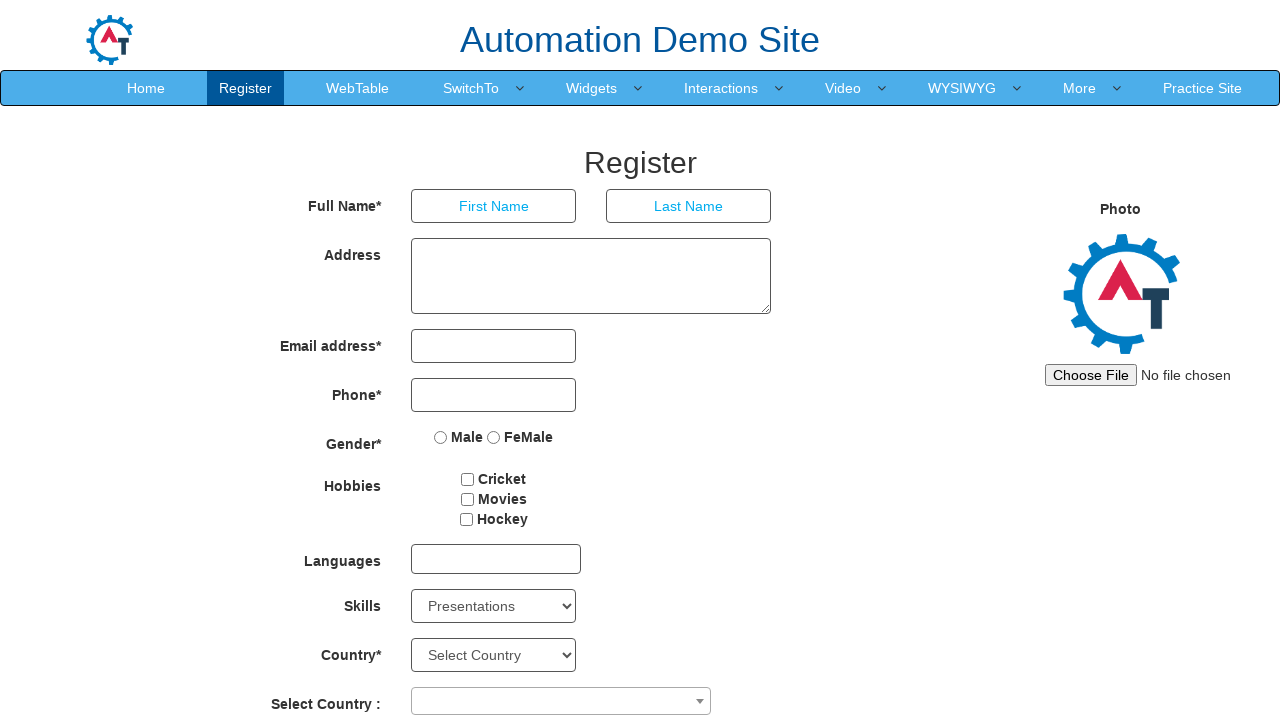

Selected option 57: Processing on #Skills
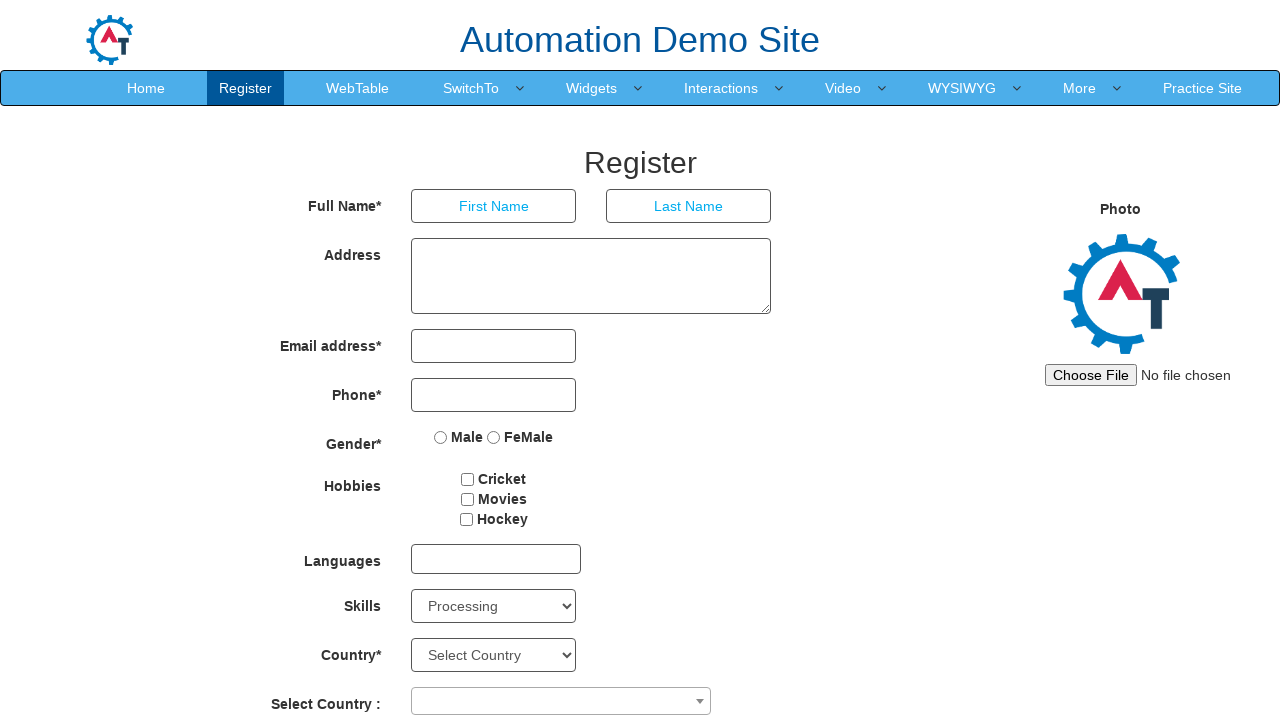

Waited 500ms for selection change to be visible
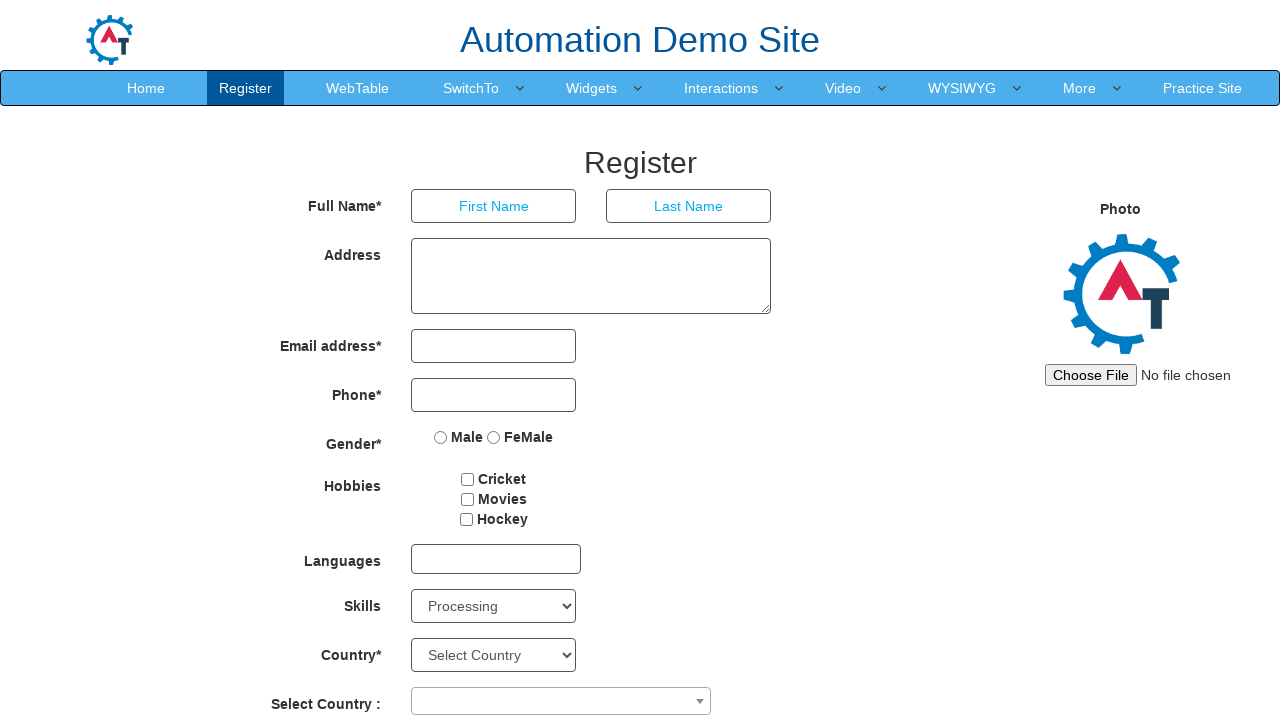

Selected option 58: Programming on #Skills
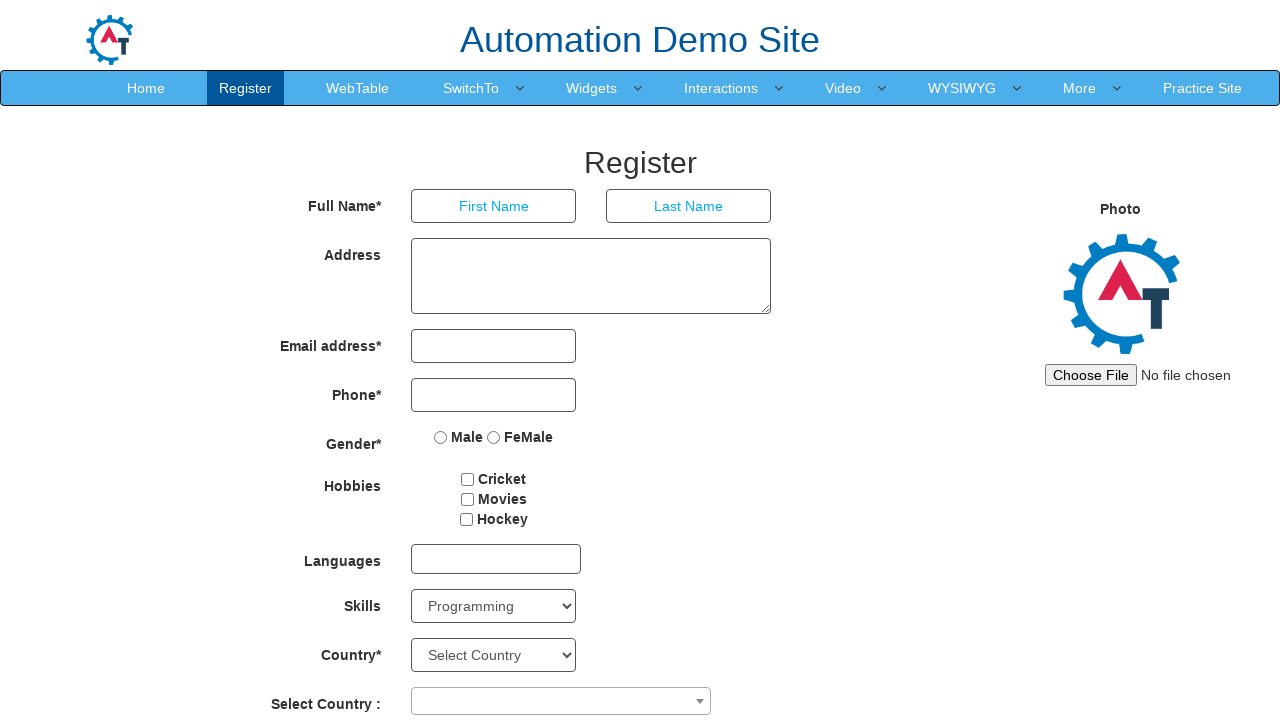

Waited 500ms for selection change to be visible
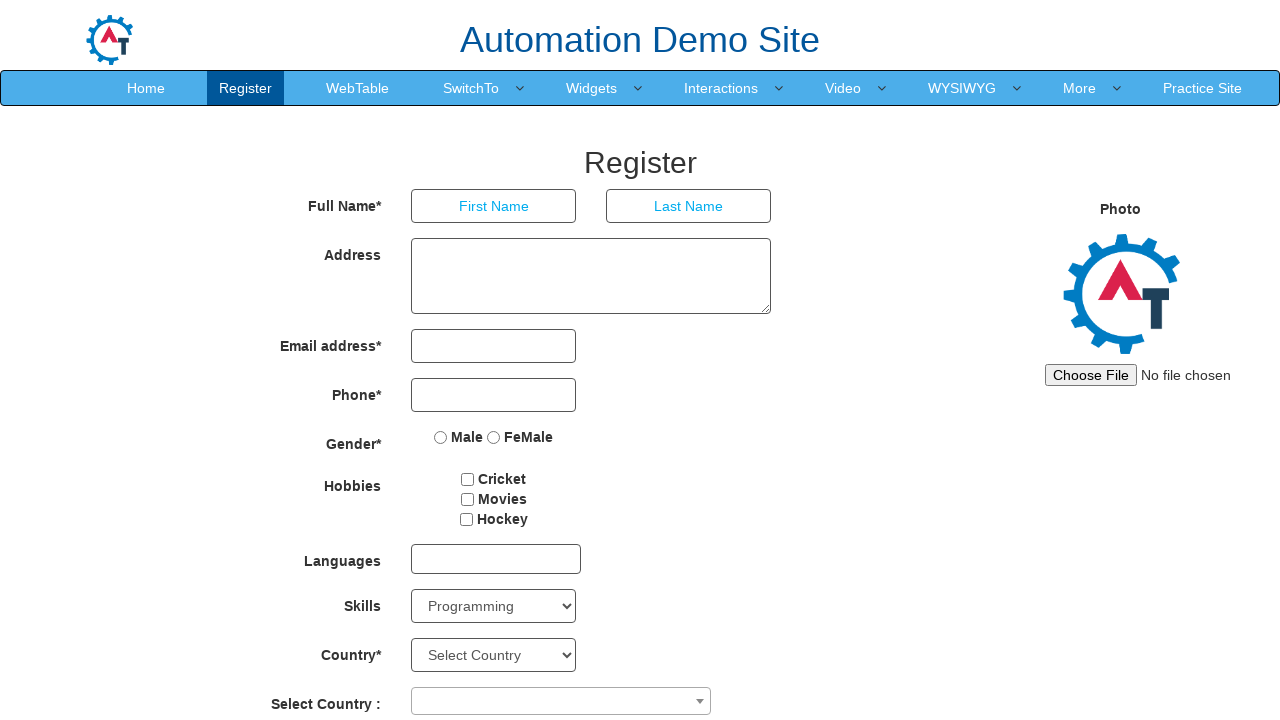

Selected option 59: PT Modeler on #Skills
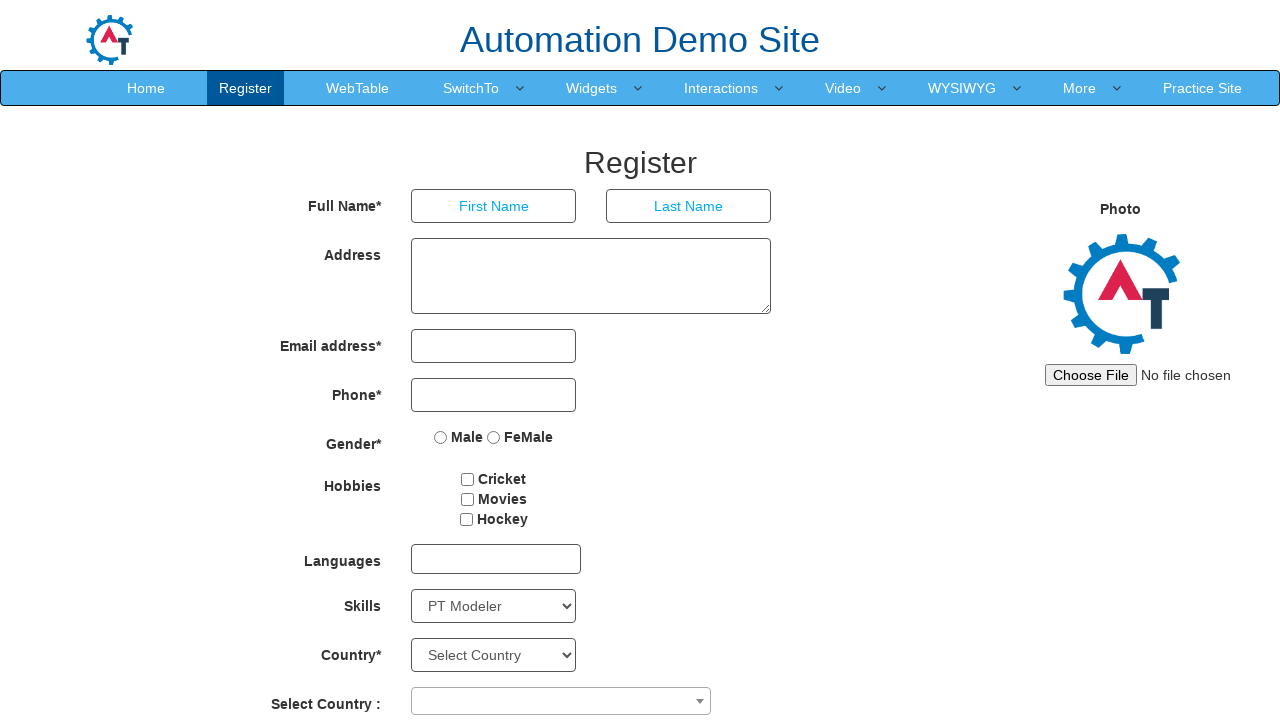

Waited 500ms for selection change to be visible
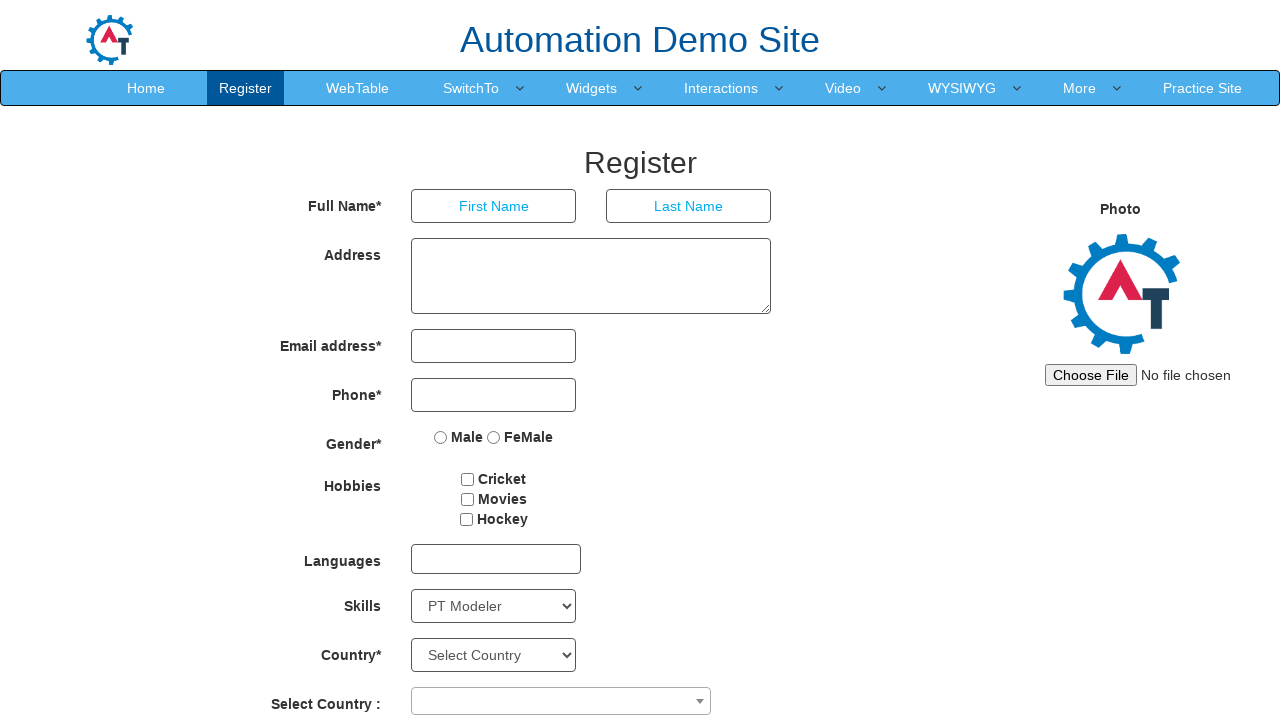

Selected option 60: Python on #Skills
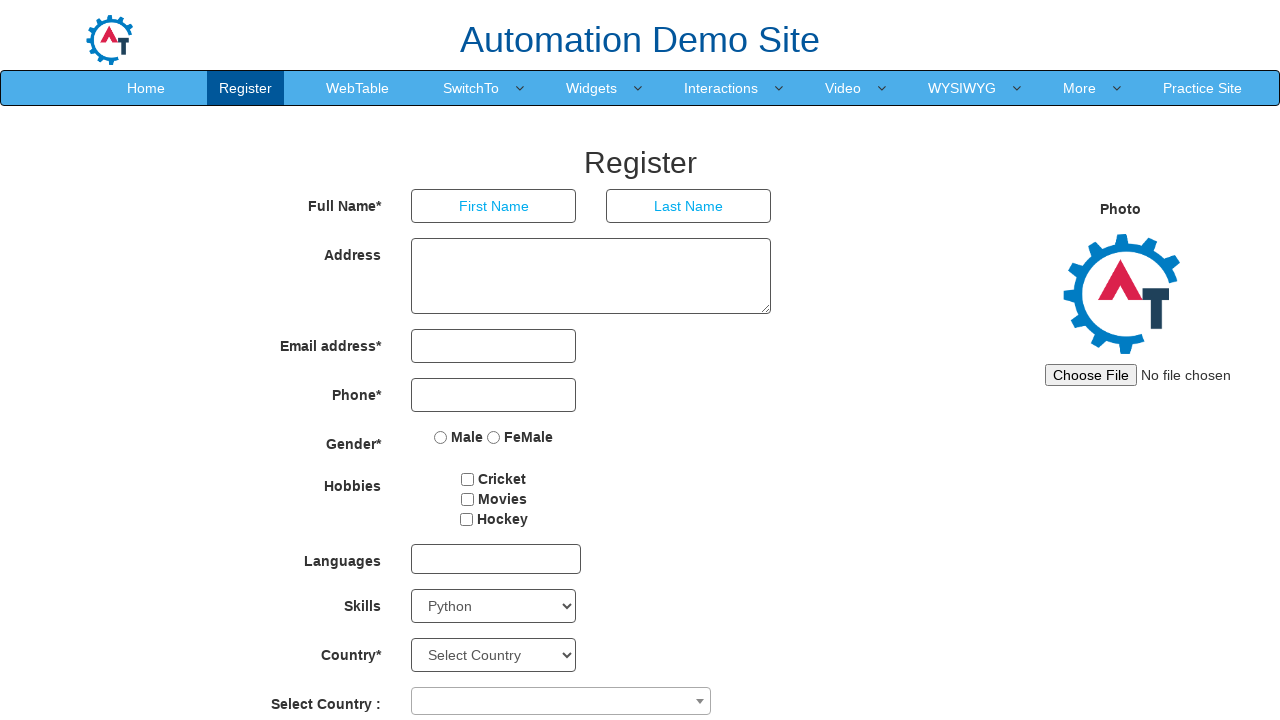

Waited 500ms for selection change to be visible
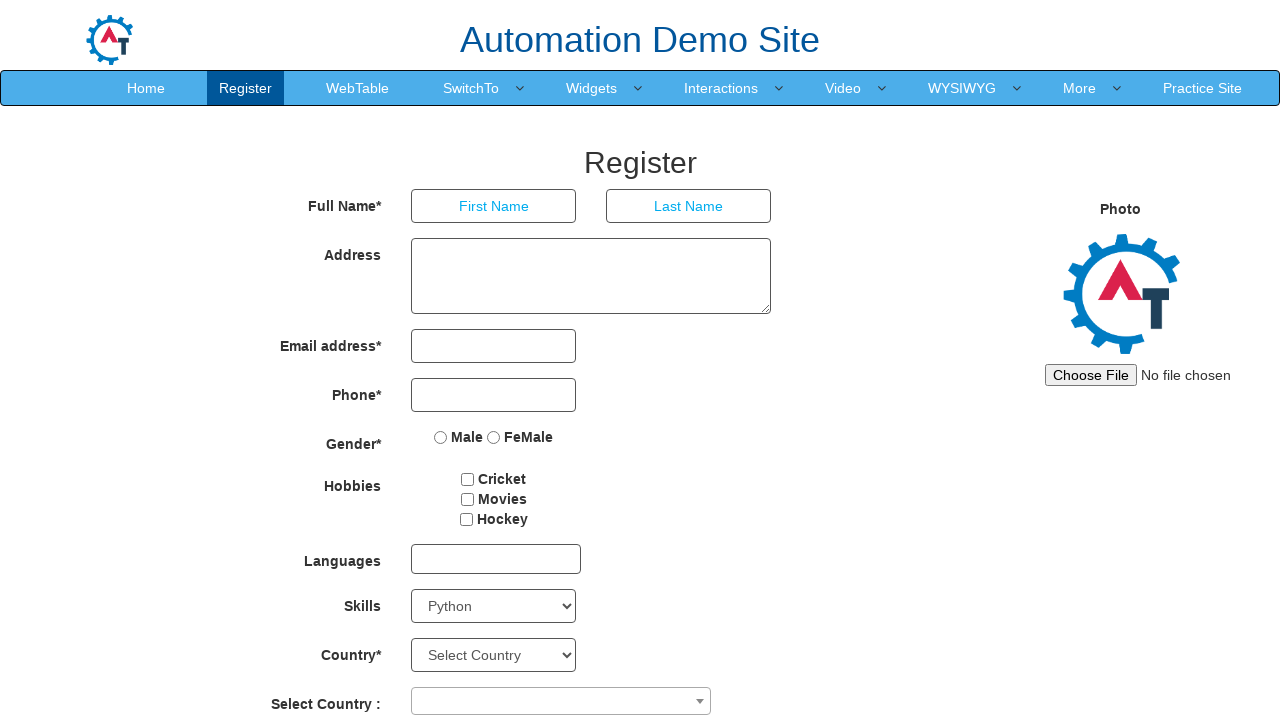

Selected option 61: QuickBooks on #Skills
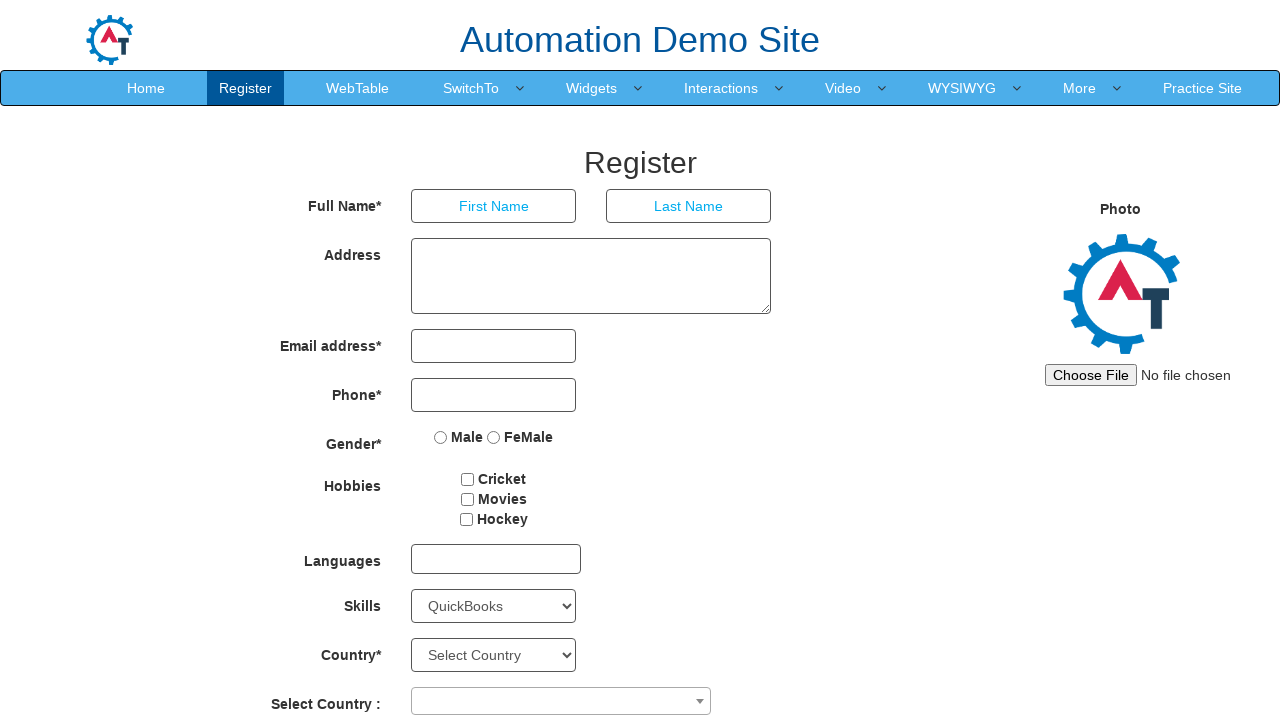

Waited 500ms for selection change to be visible
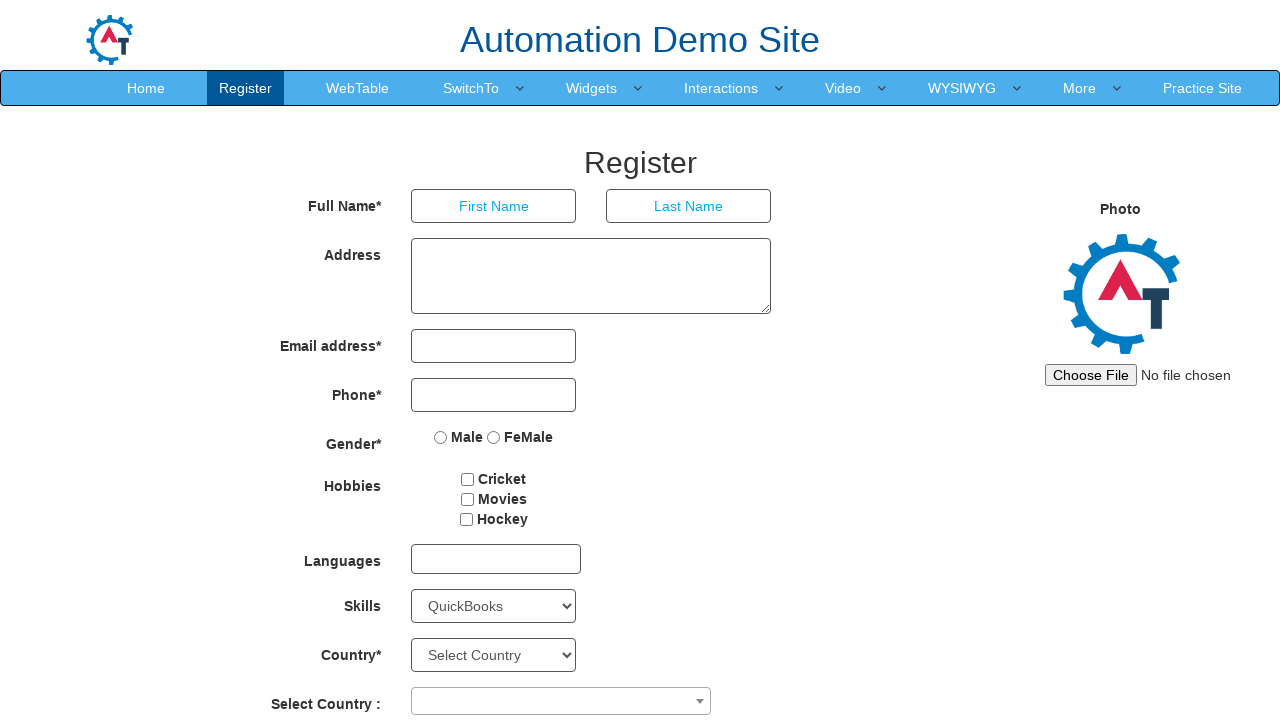

Selected option 62: Ruby on #Skills
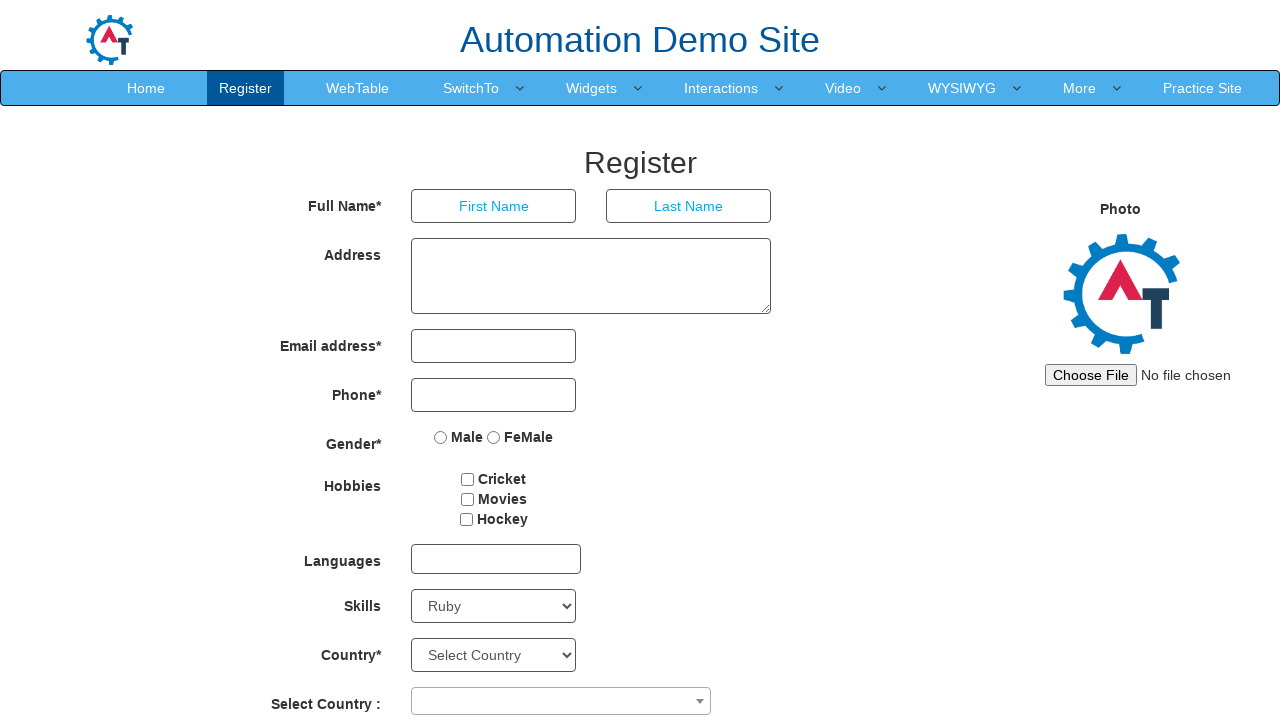

Waited 500ms for selection change to be visible
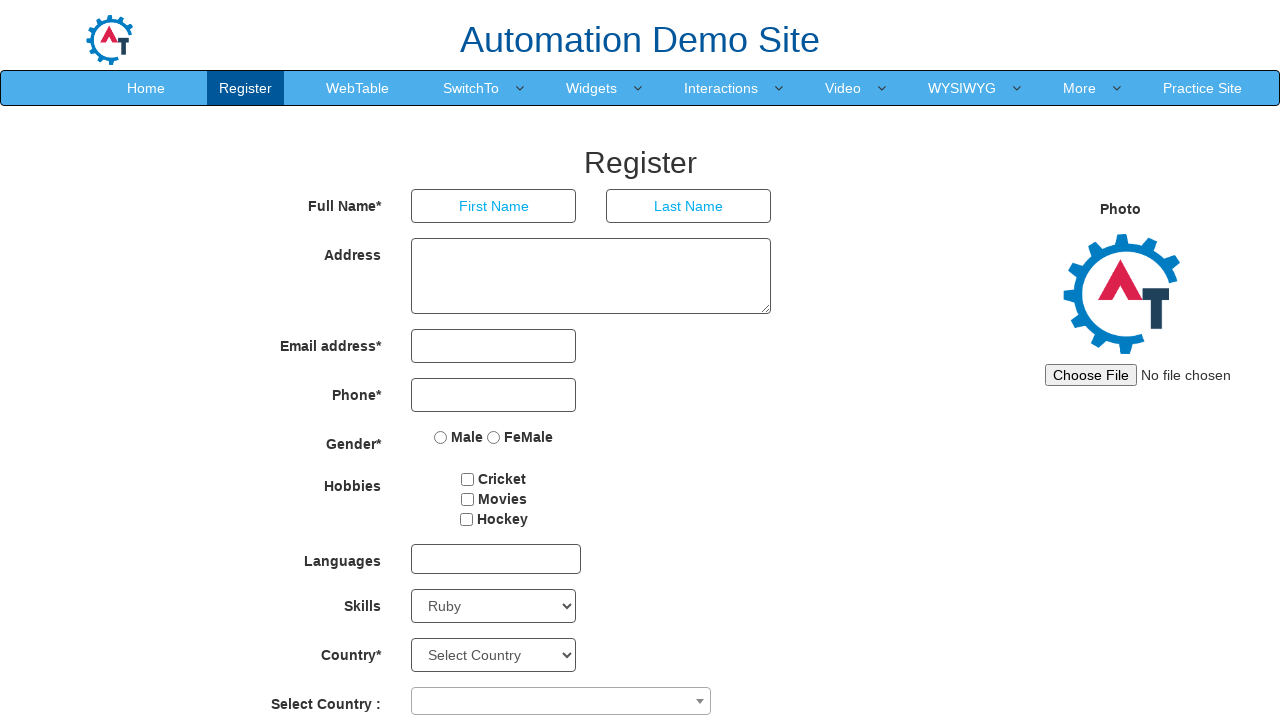

Selected option 63: Shade on #Skills
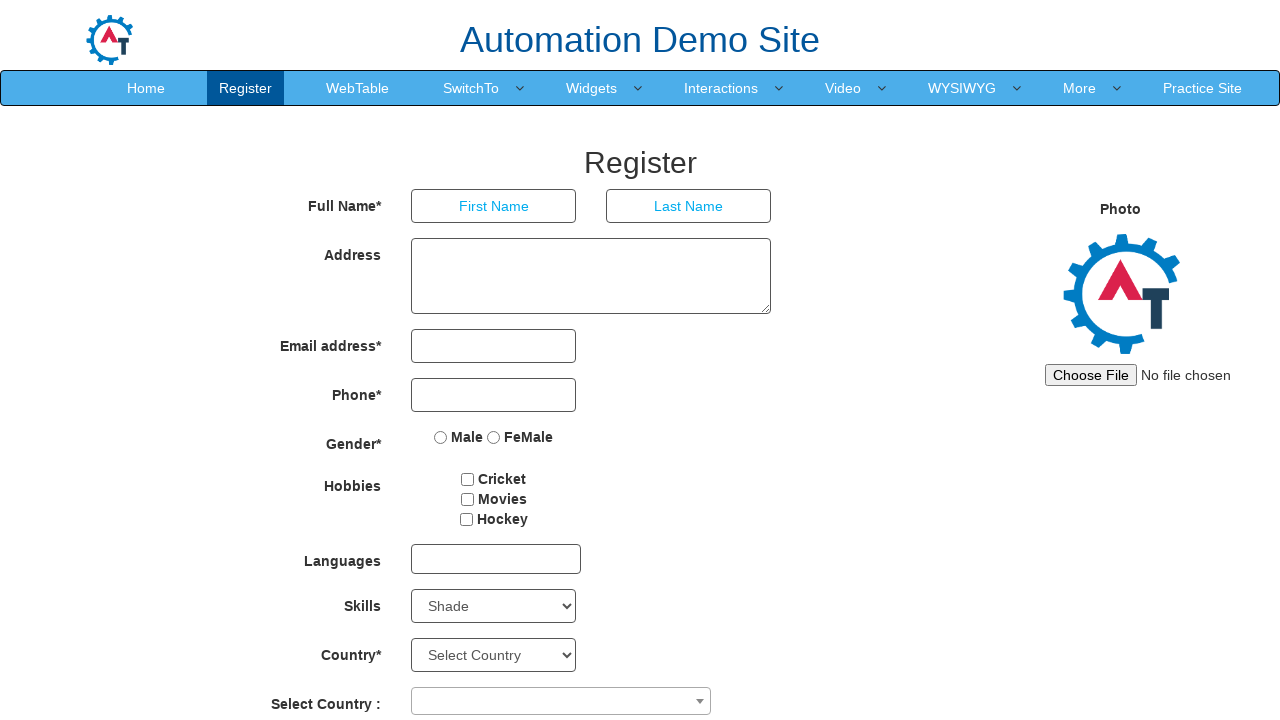

Waited 500ms for selection change to be visible
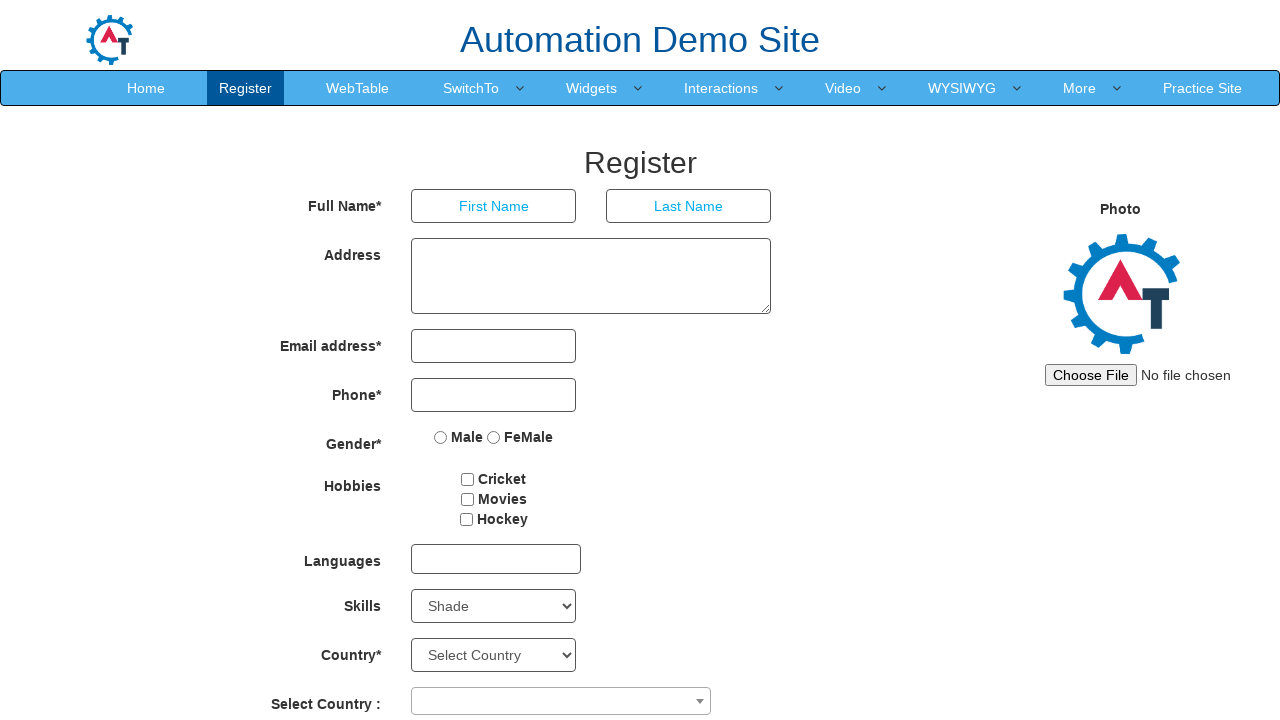

Selected option 64: Software on #Skills
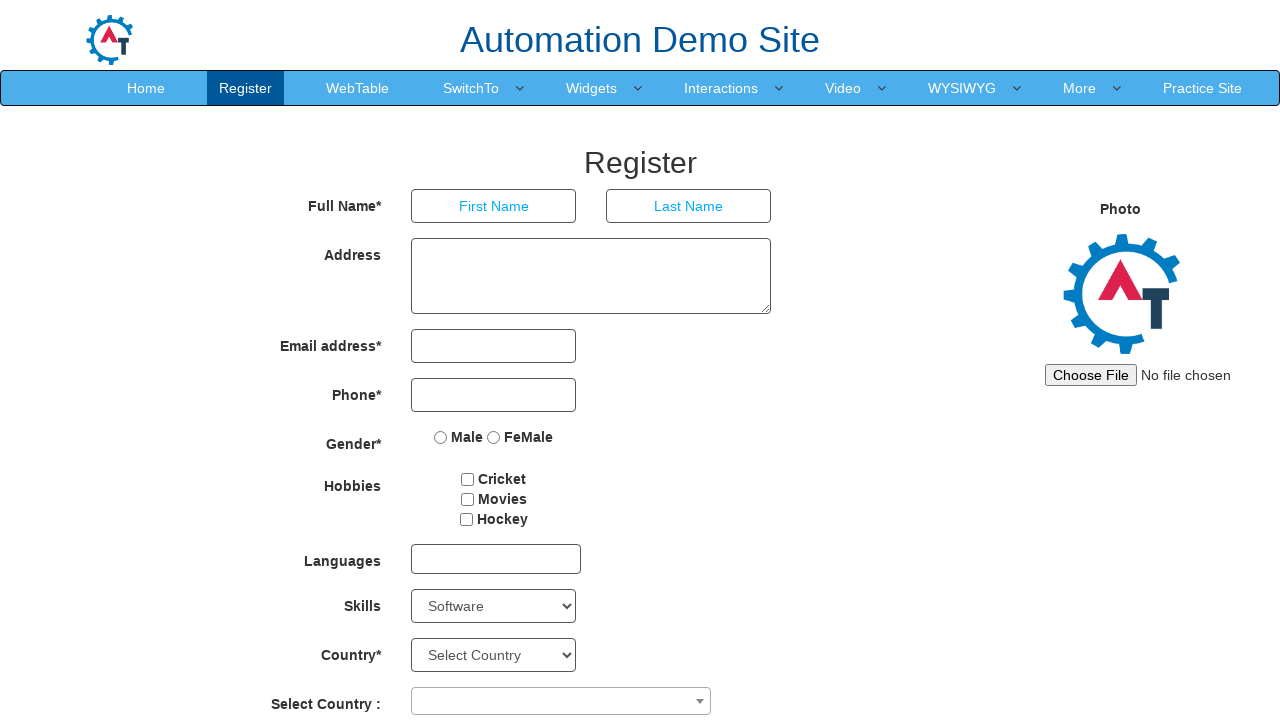

Waited 500ms for selection change to be visible
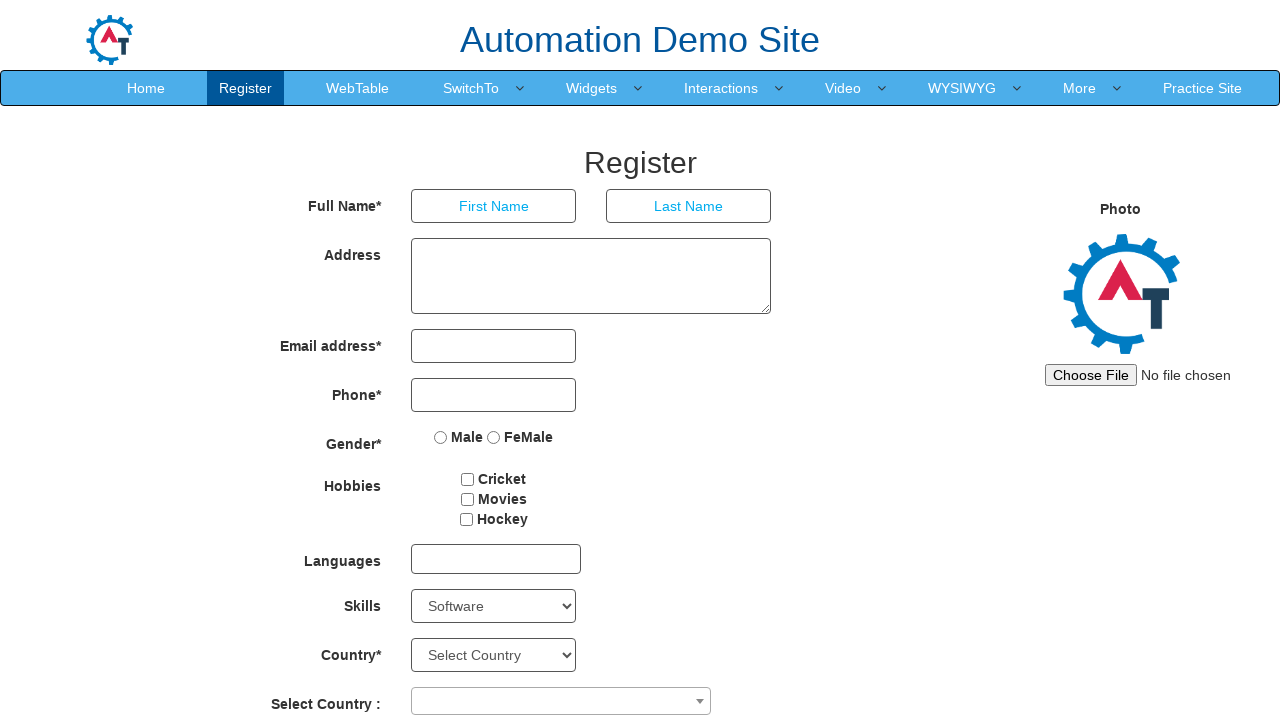

Selected option 65: Spreadsheet on #Skills
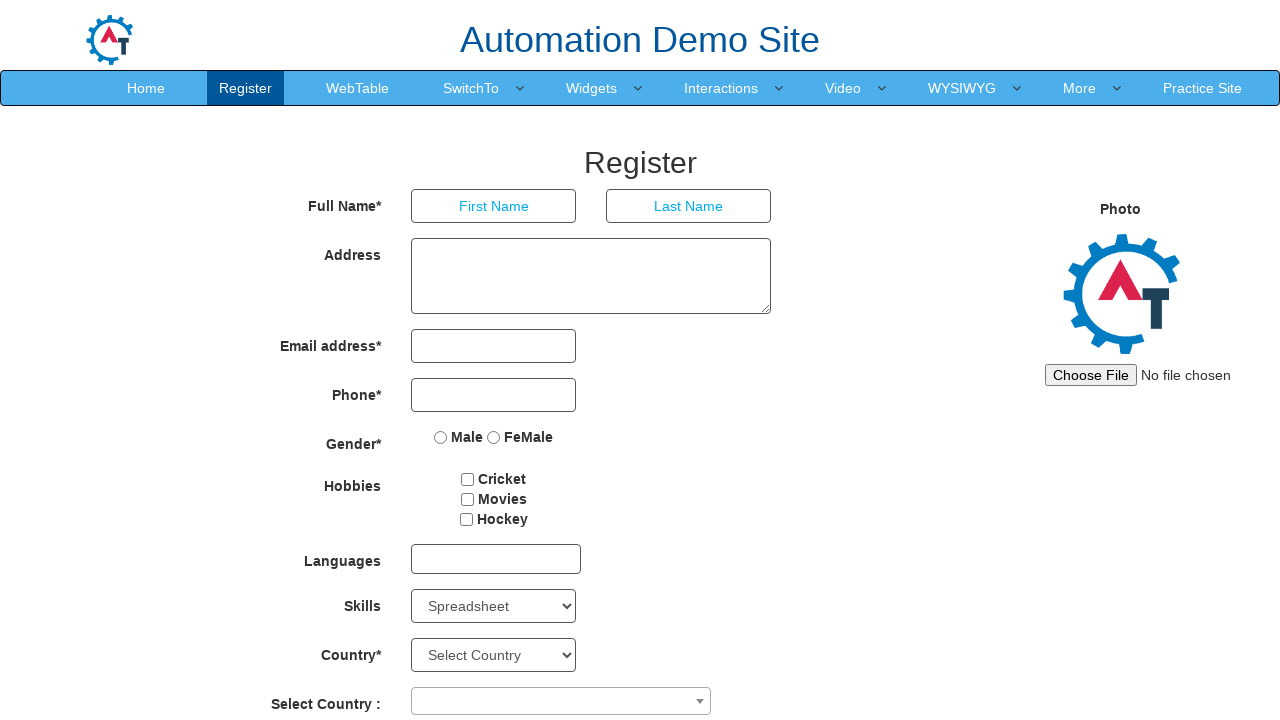

Waited 500ms for selection change to be visible
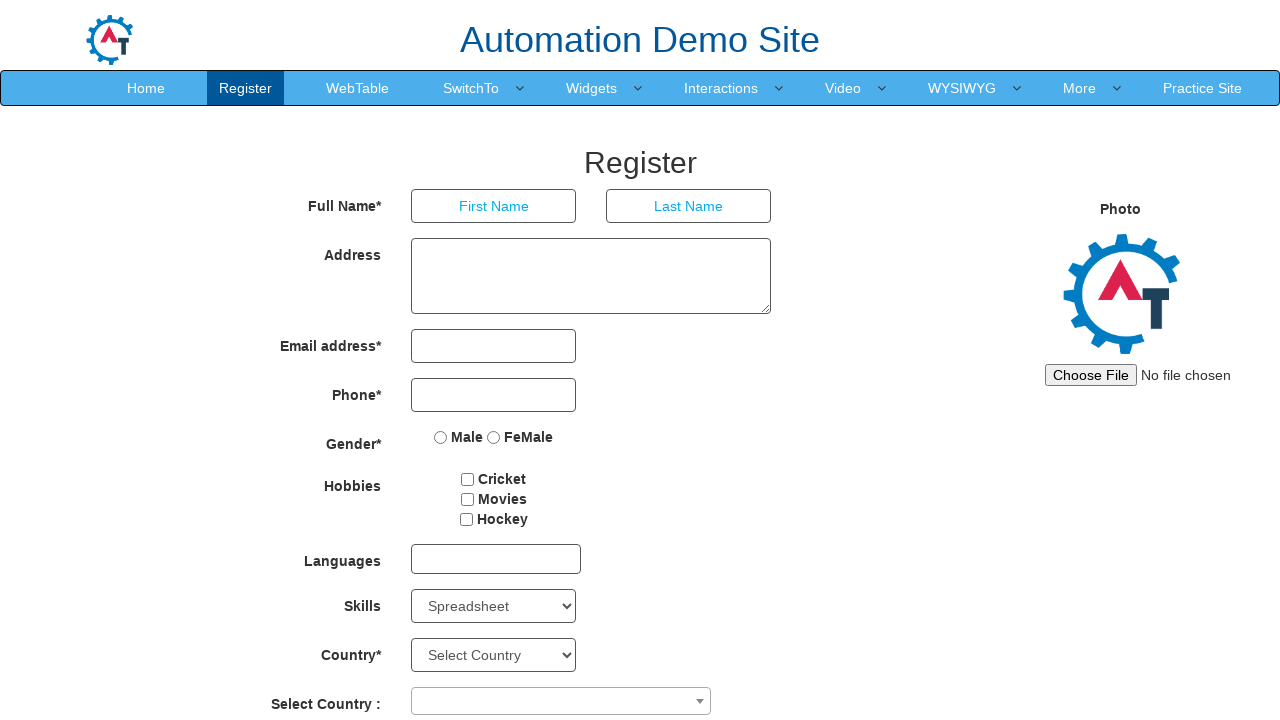

Selected option 66: SQL on #Skills
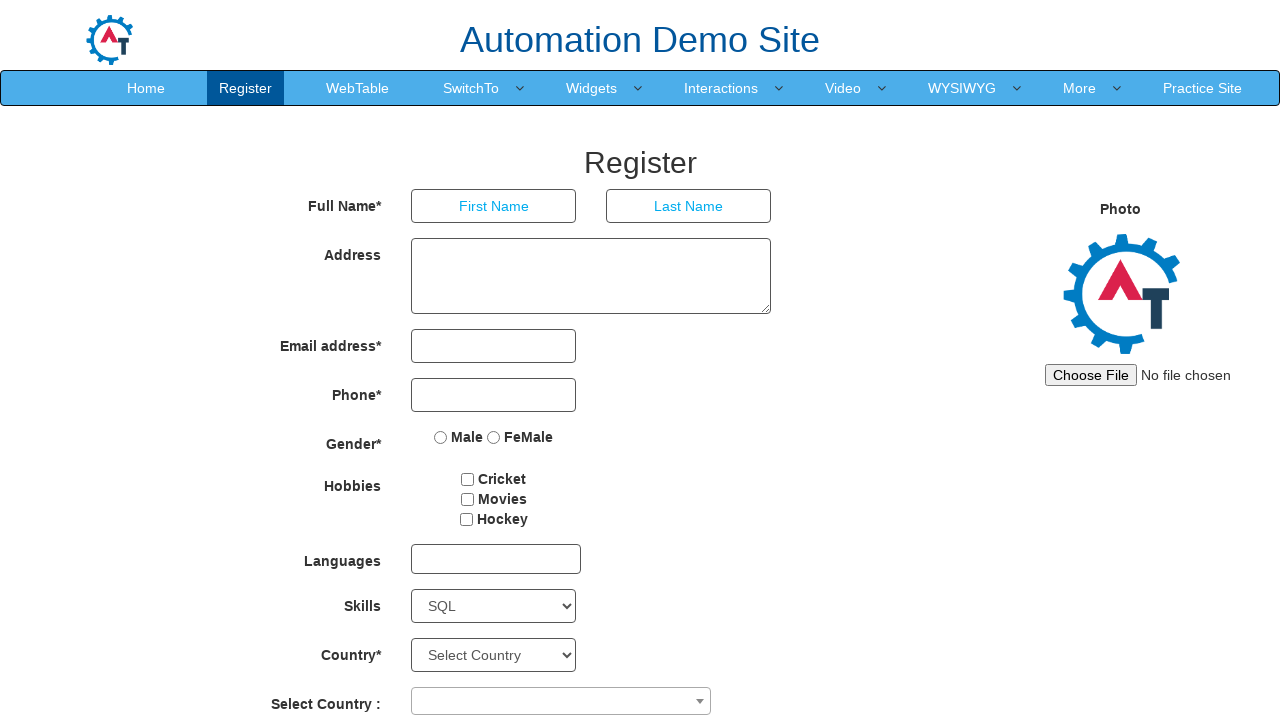

Waited 500ms for selection change to be visible
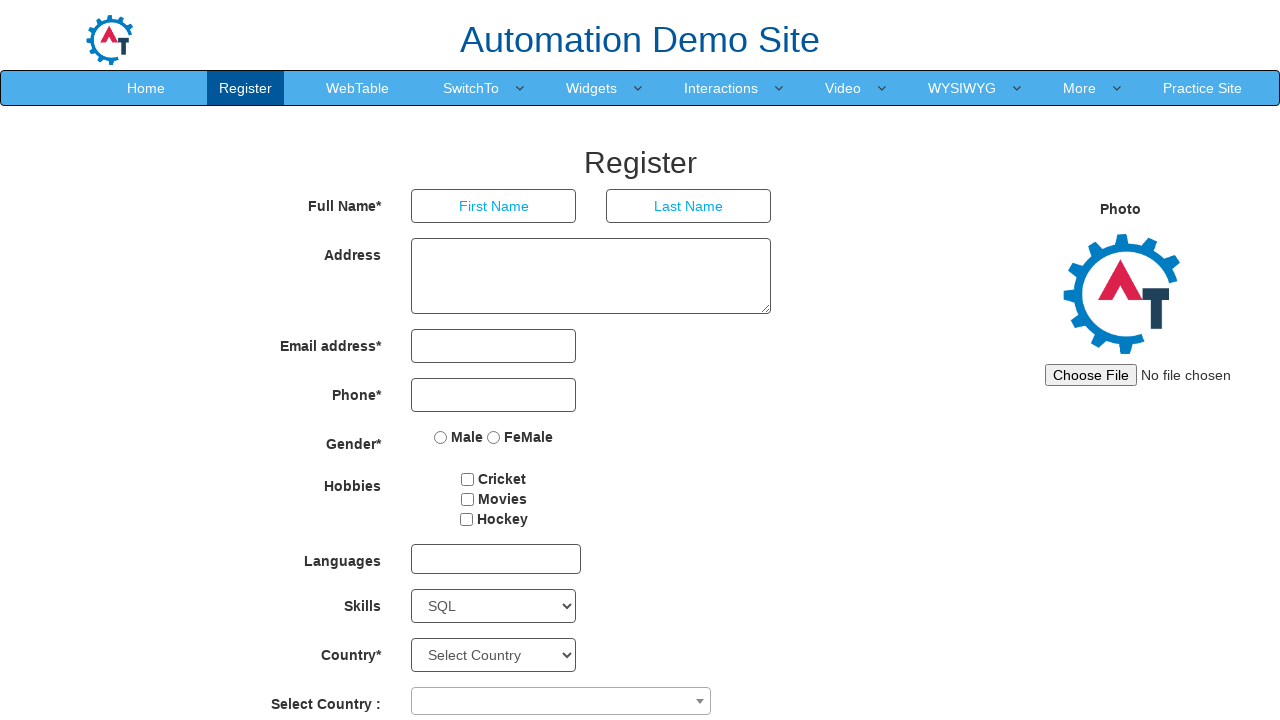

Selected option 67: Support on #Skills
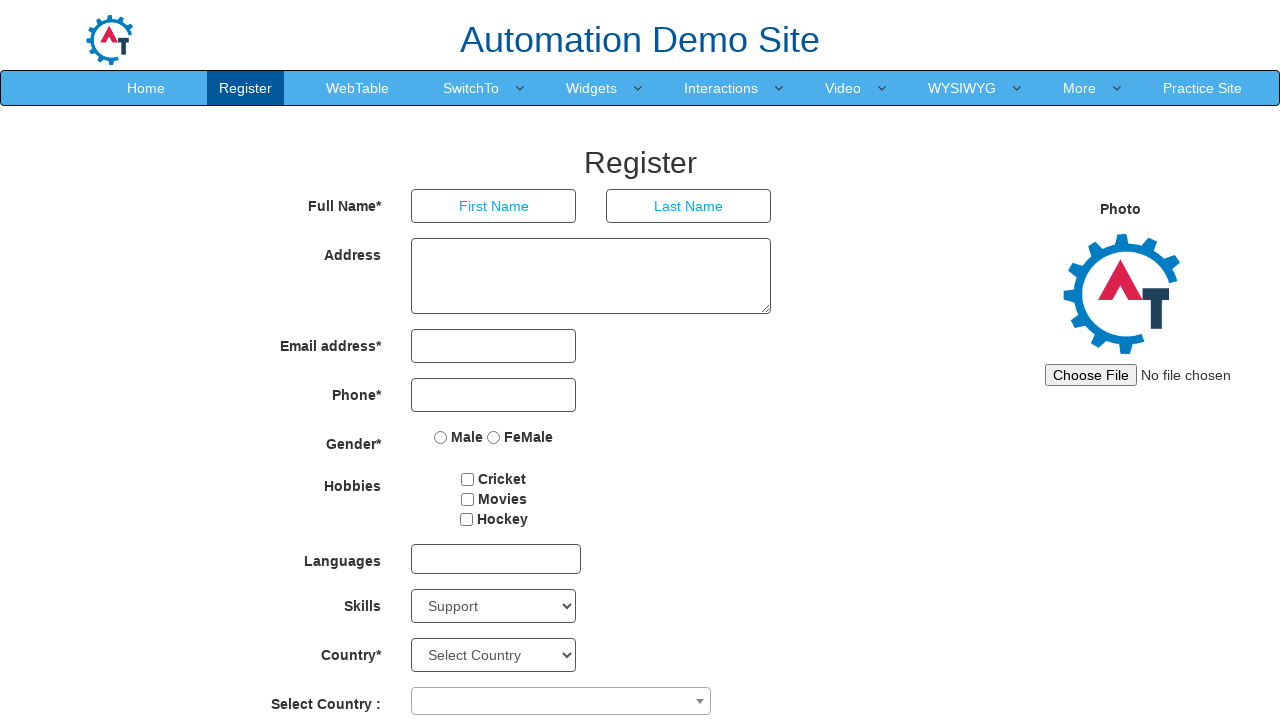

Waited 500ms for selection change to be visible
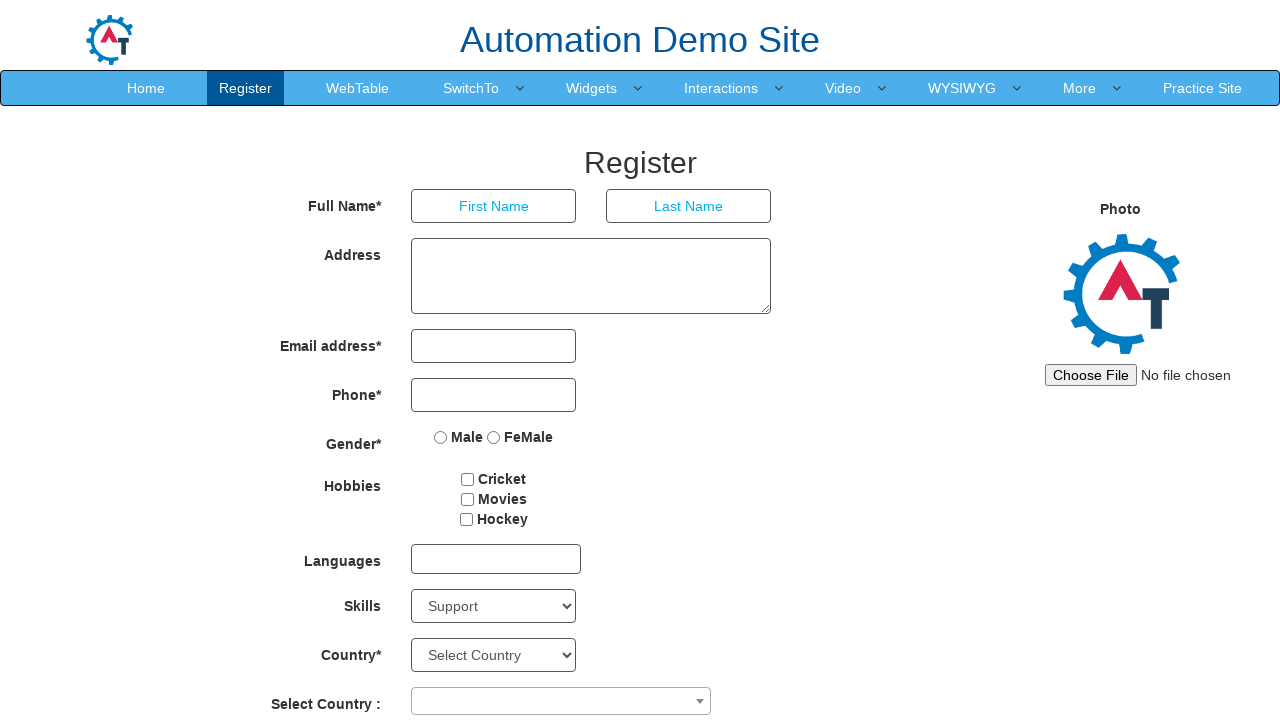

Selected option 68: Systems Administration on #Skills
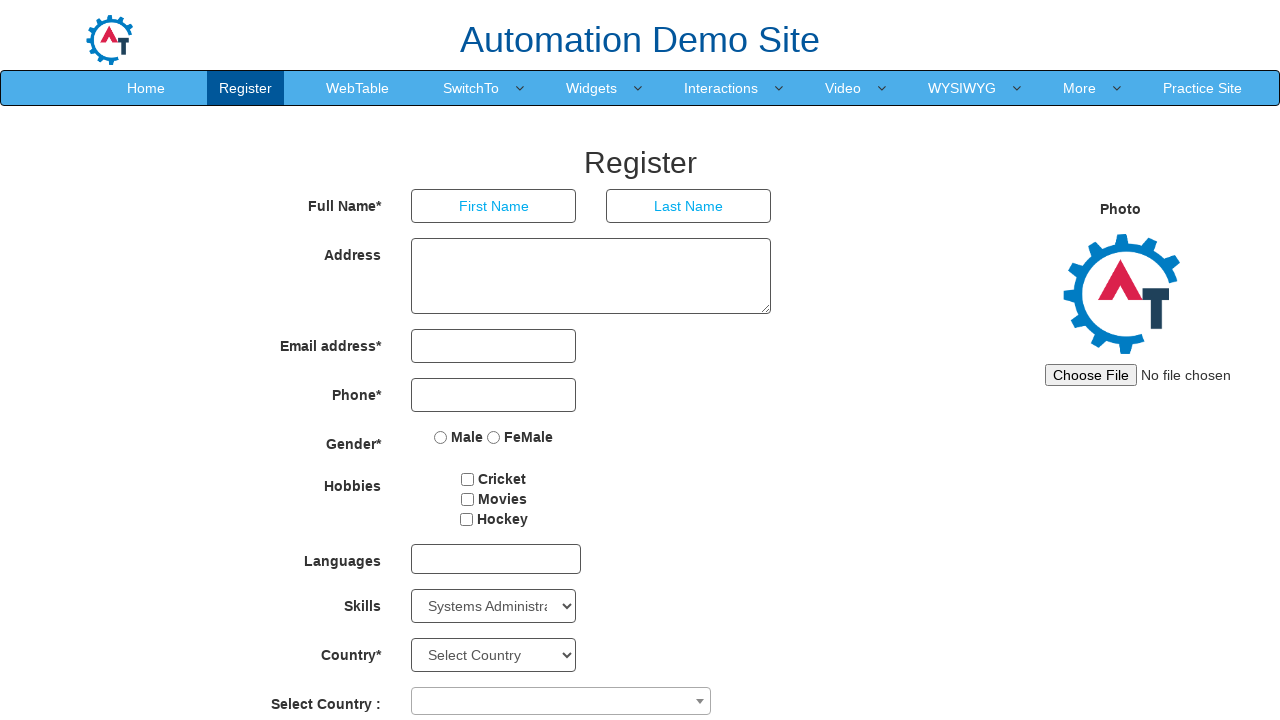

Waited 500ms for selection change to be visible
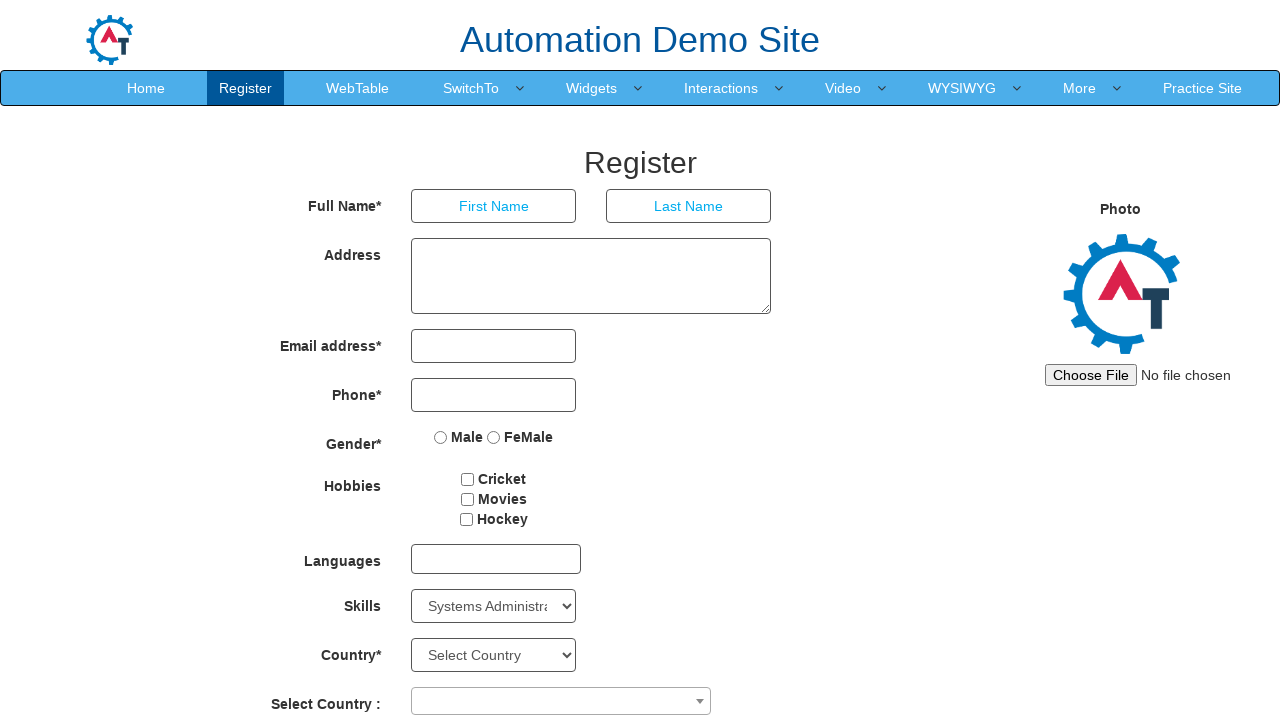

Selected option 69: Tech Support on #Skills
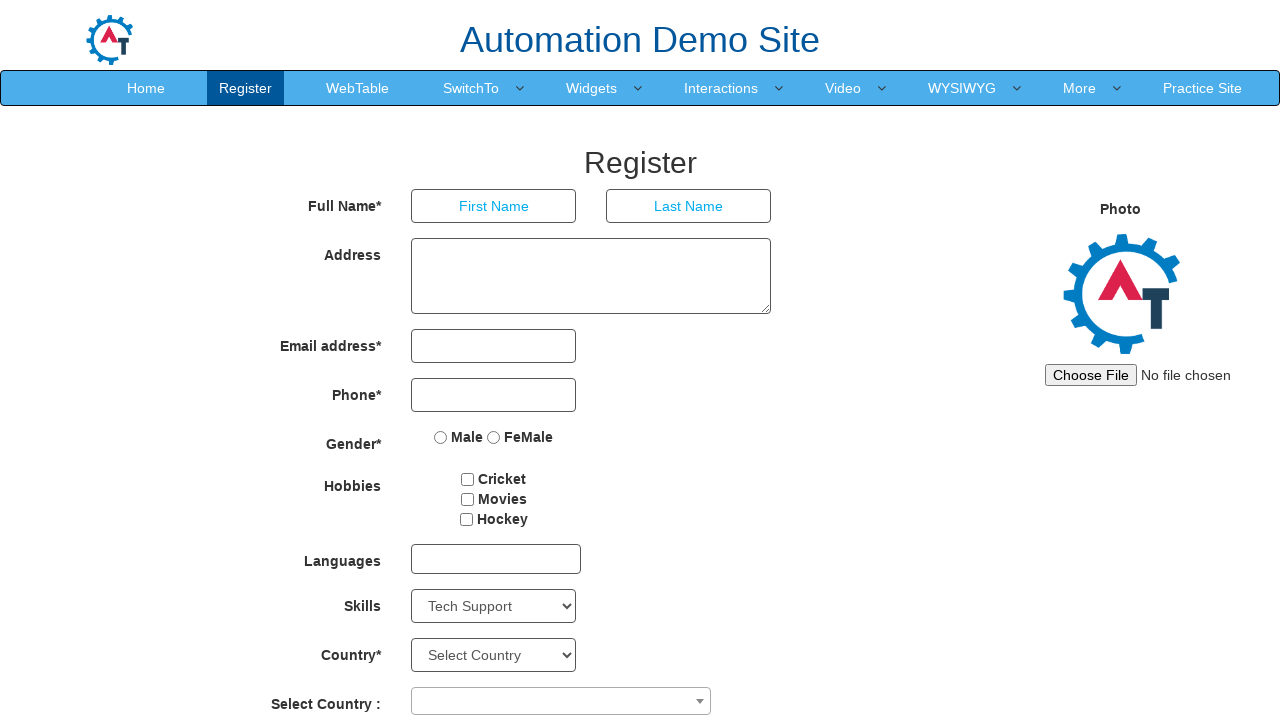

Waited 500ms for selection change to be visible
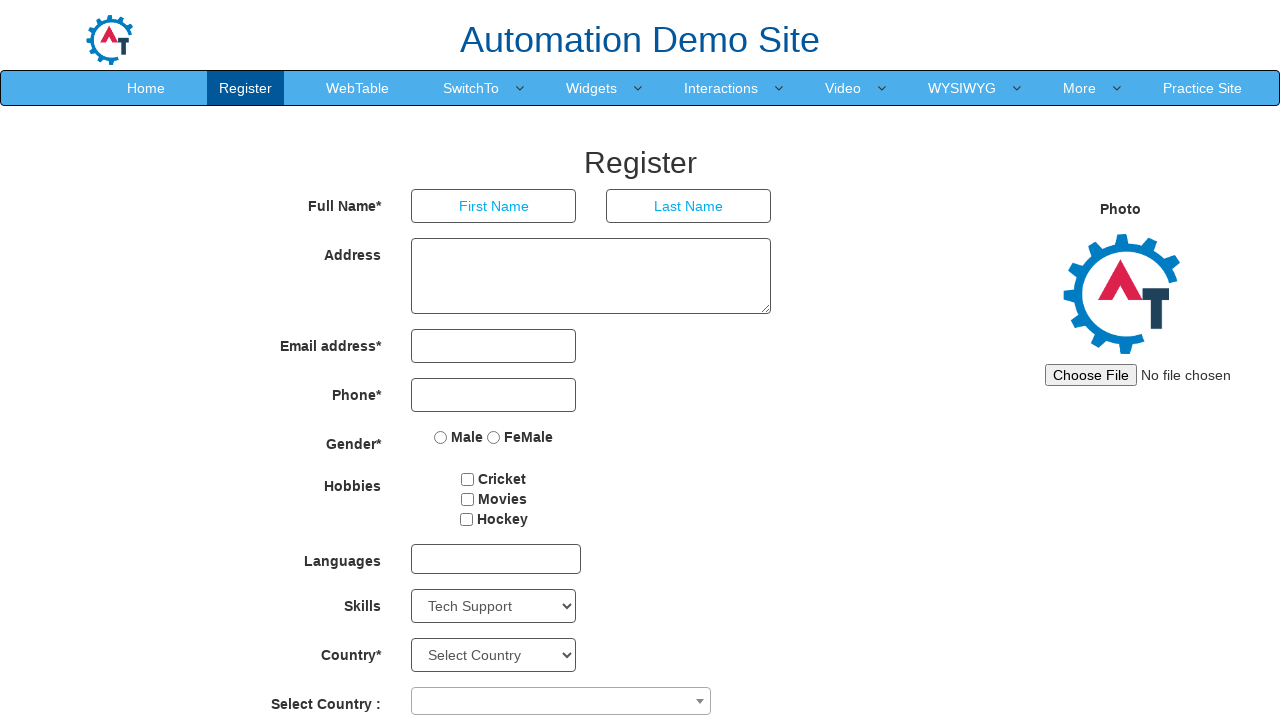

Selected option 70: Troubleshooting on #Skills
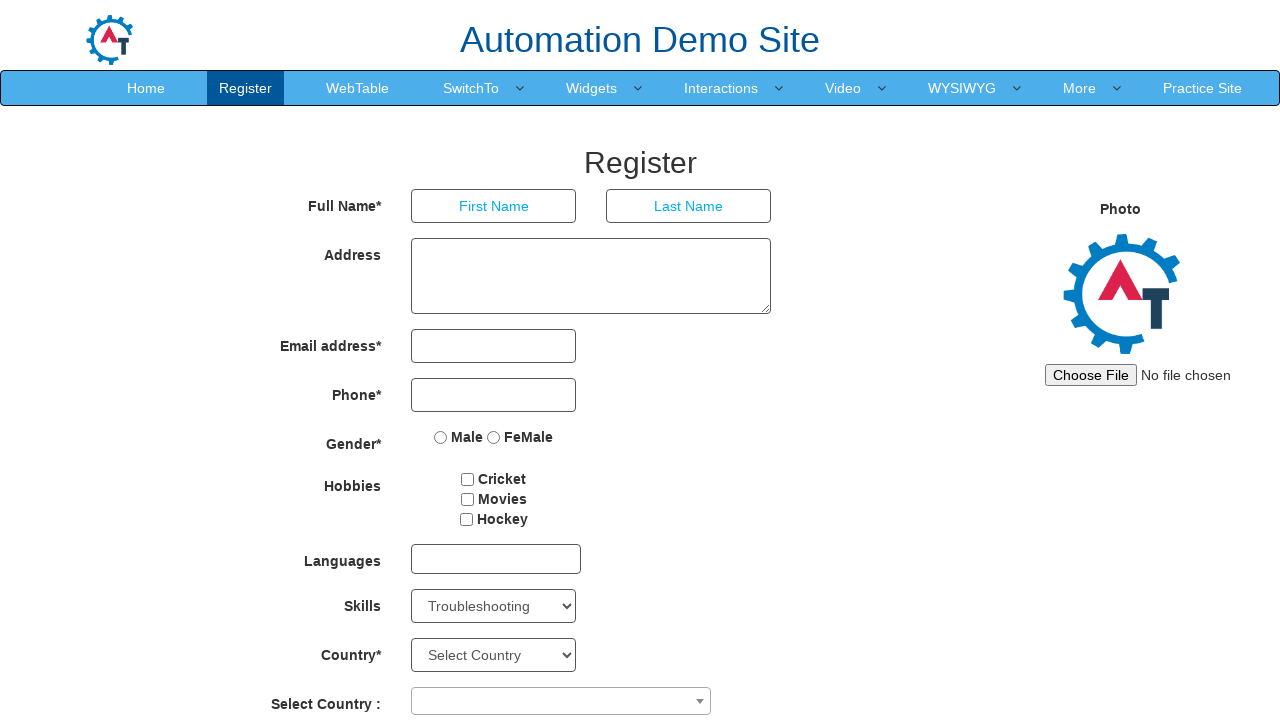

Waited 500ms for selection change to be visible
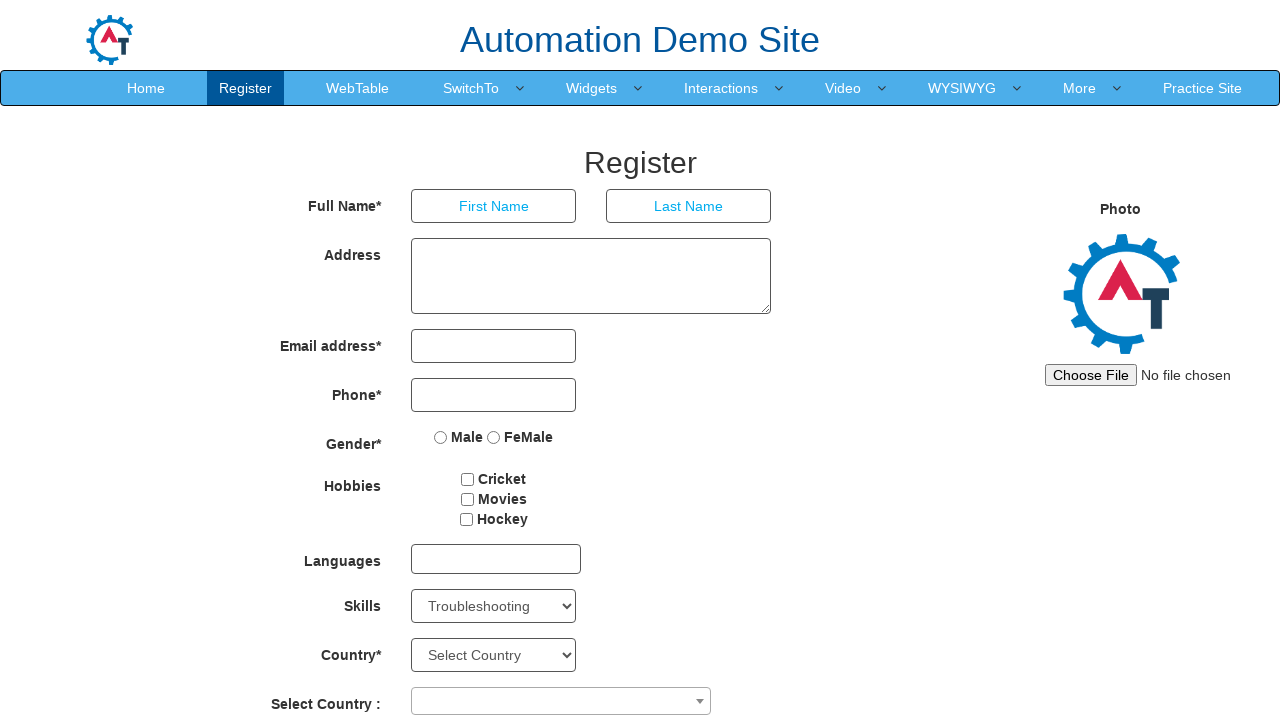

Selected option 71: Unix on #Skills
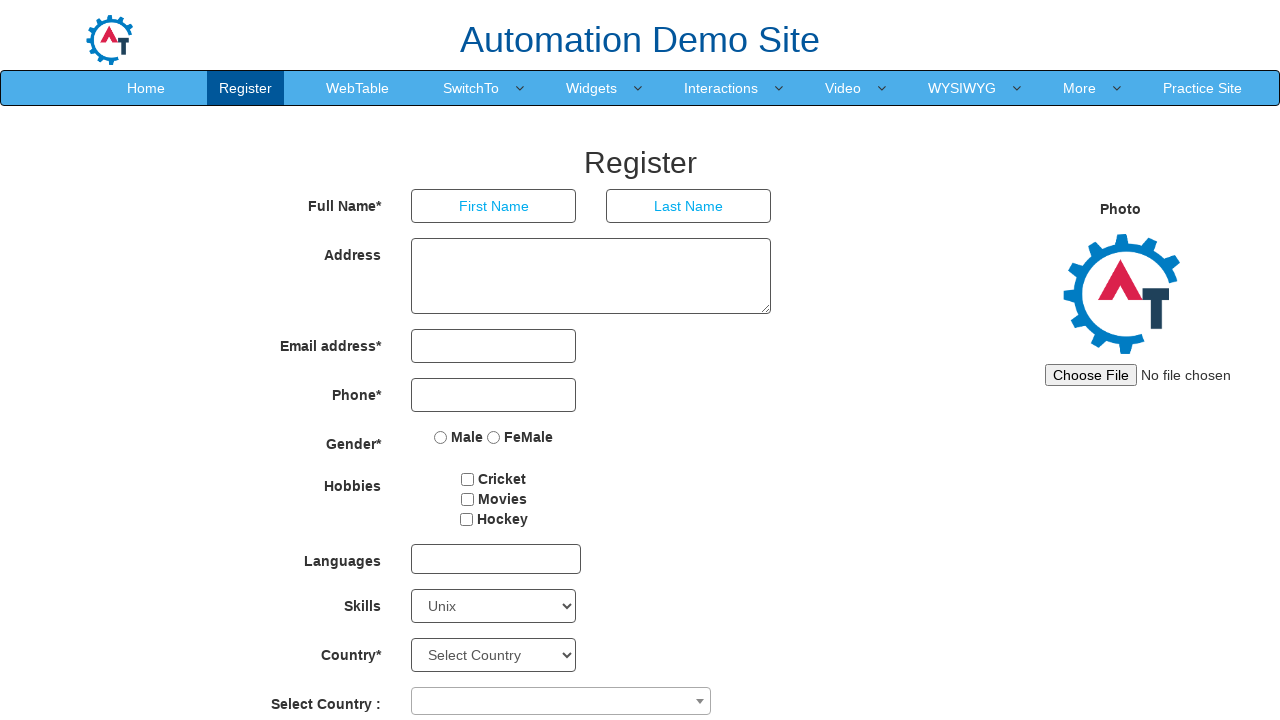

Waited 500ms for selection change to be visible
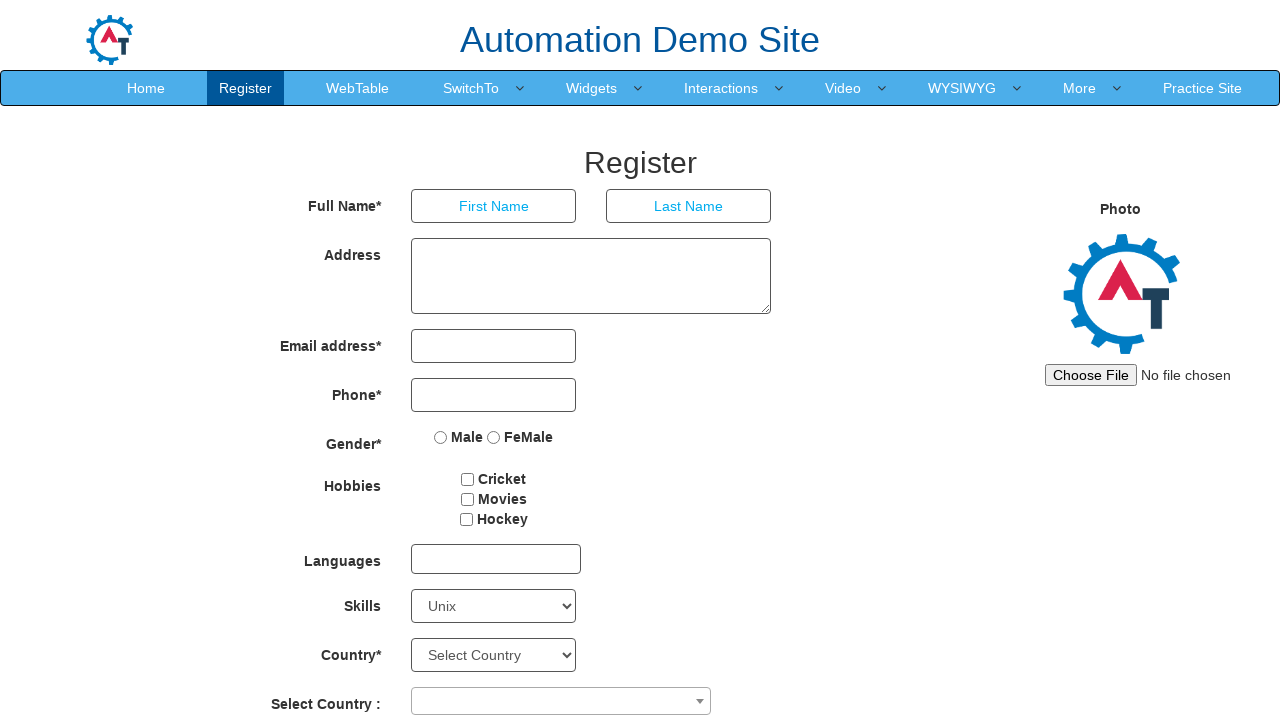

Selected option 72: UI / UX on #Skills
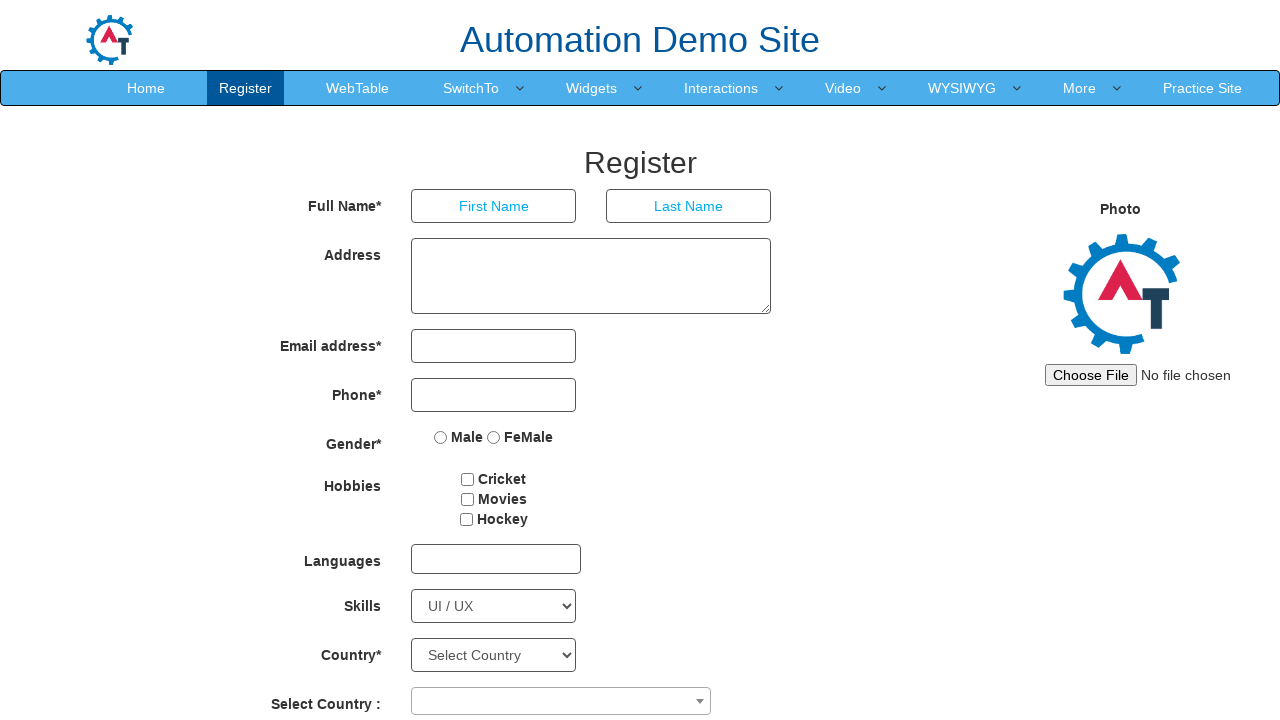

Waited 500ms for selection change to be visible
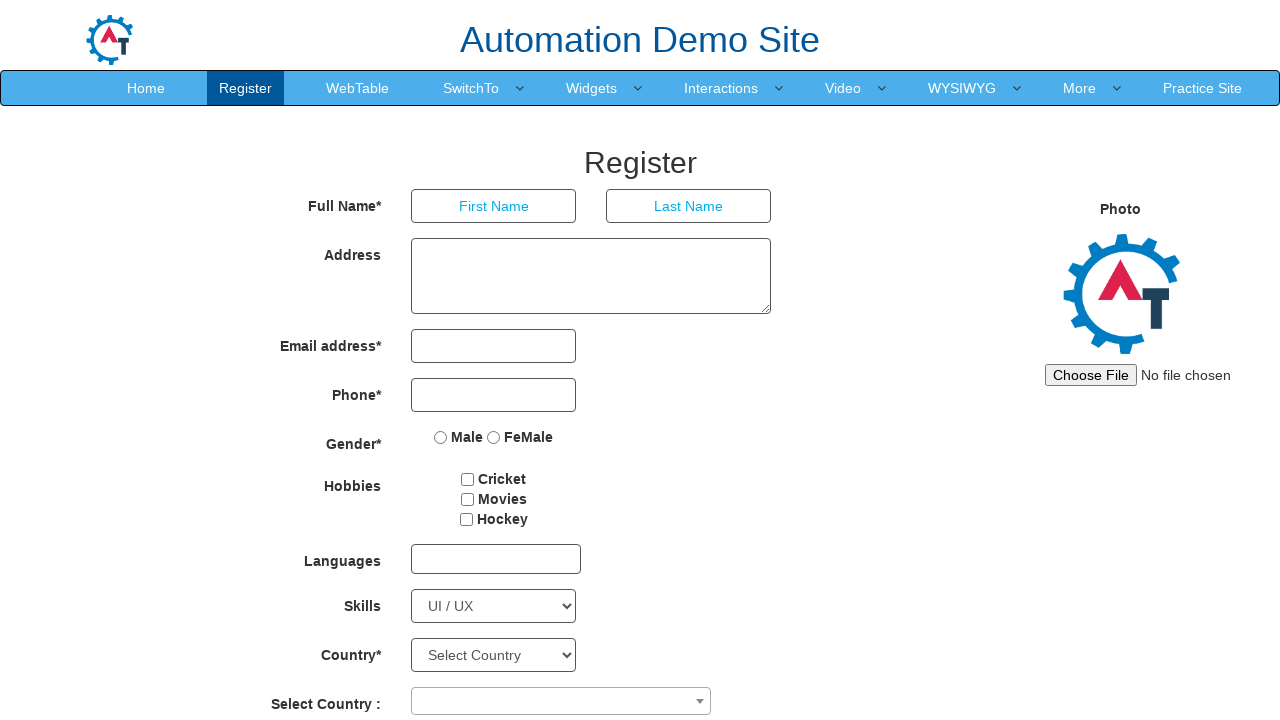

Selected option 73: Web Page Design on #Skills
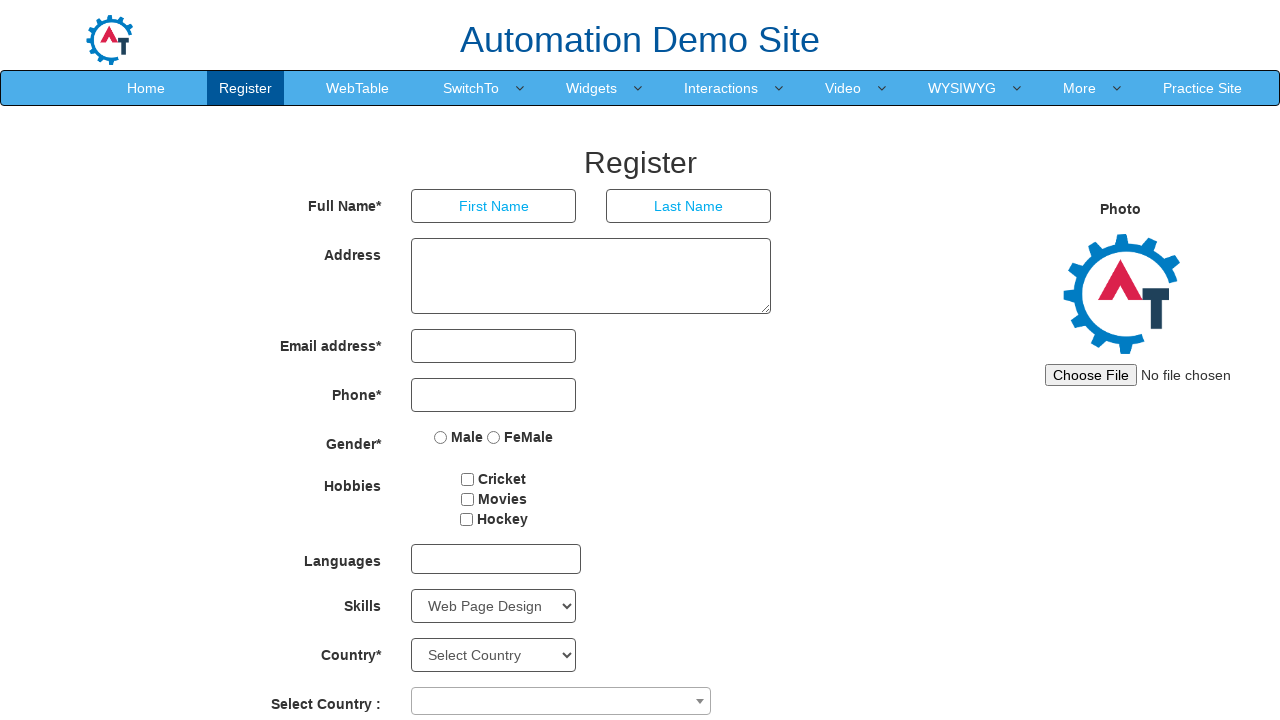

Waited 500ms for selection change to be visible
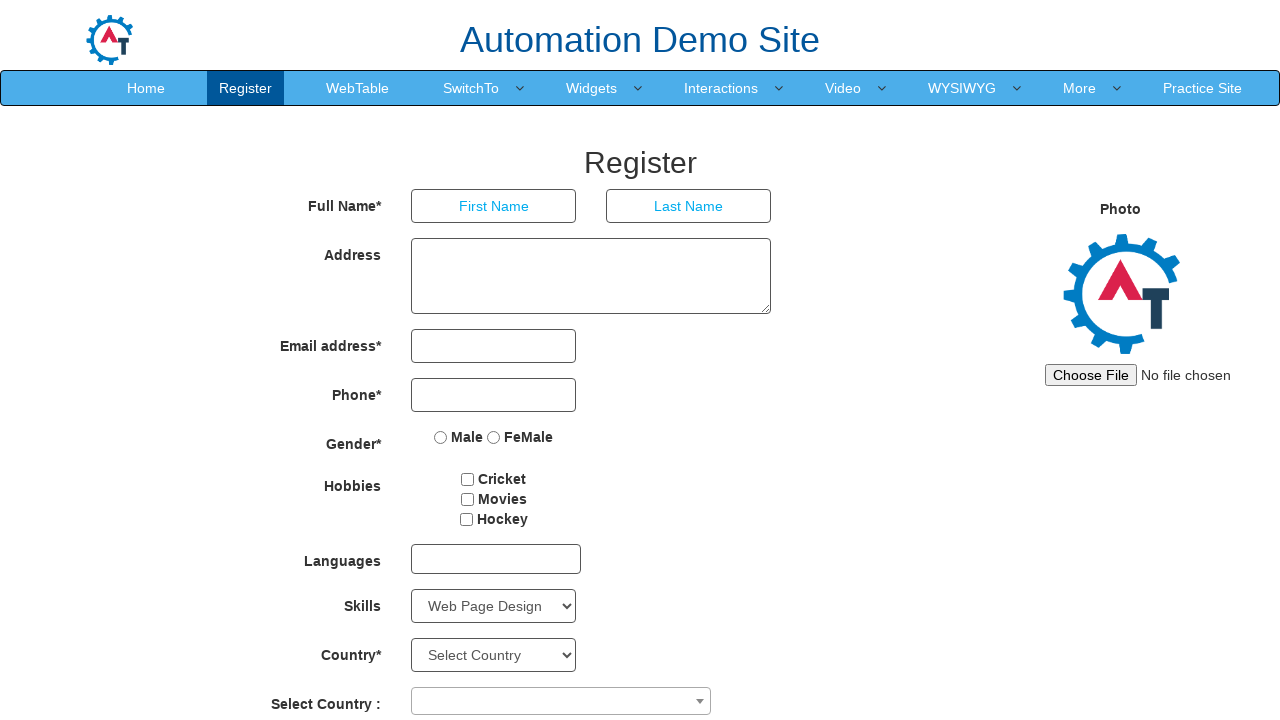

Selected option 74: Windows on #Skills
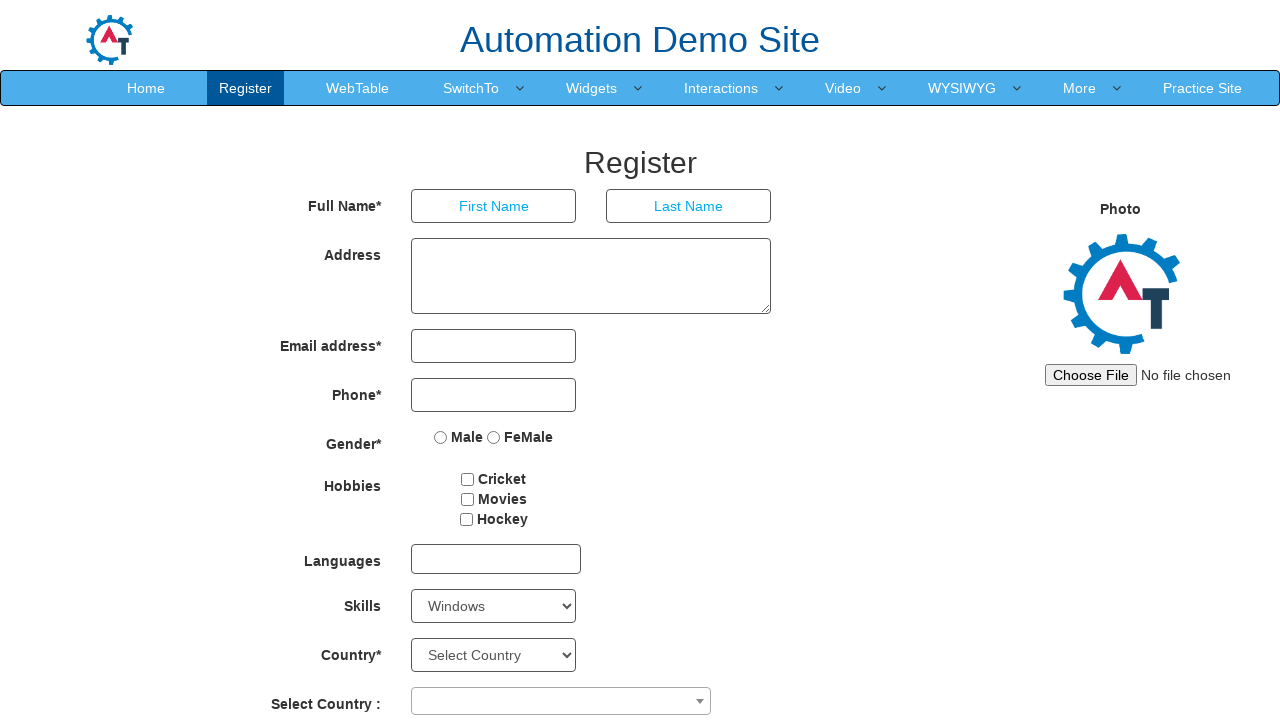

Waited 500ms for selection change to be visible
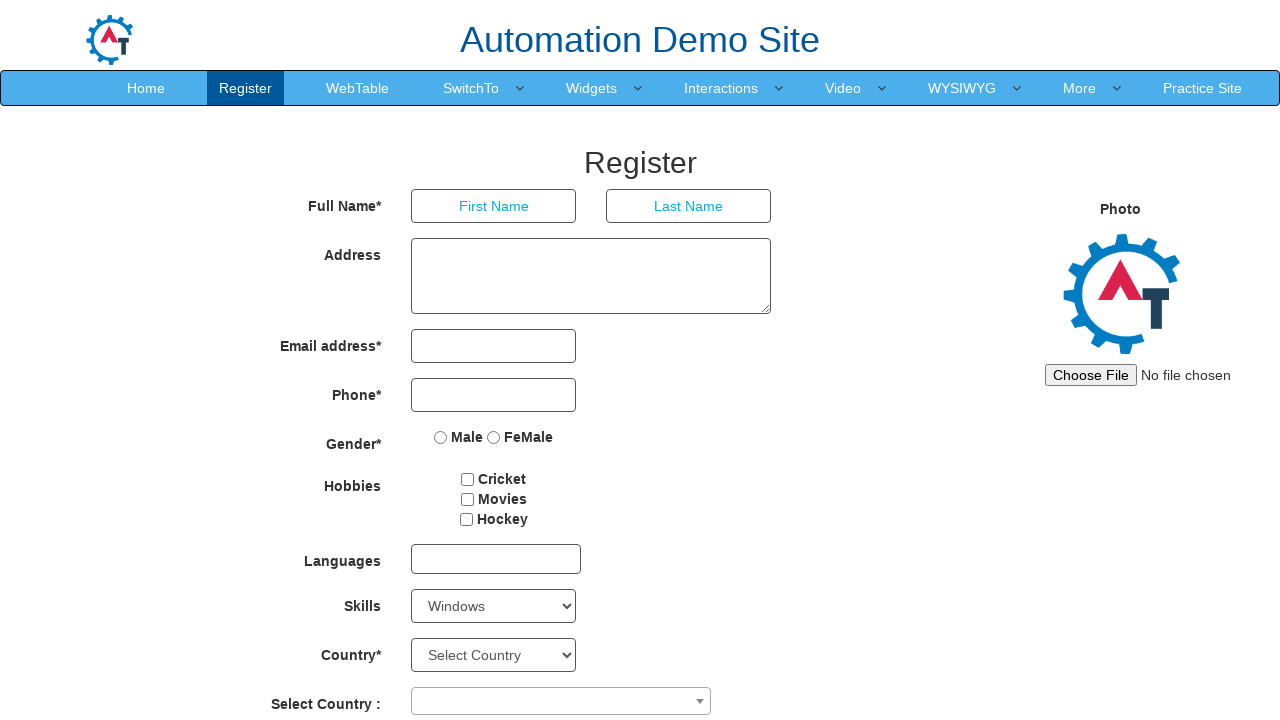

Selected option 75: Word Processing on #Skills
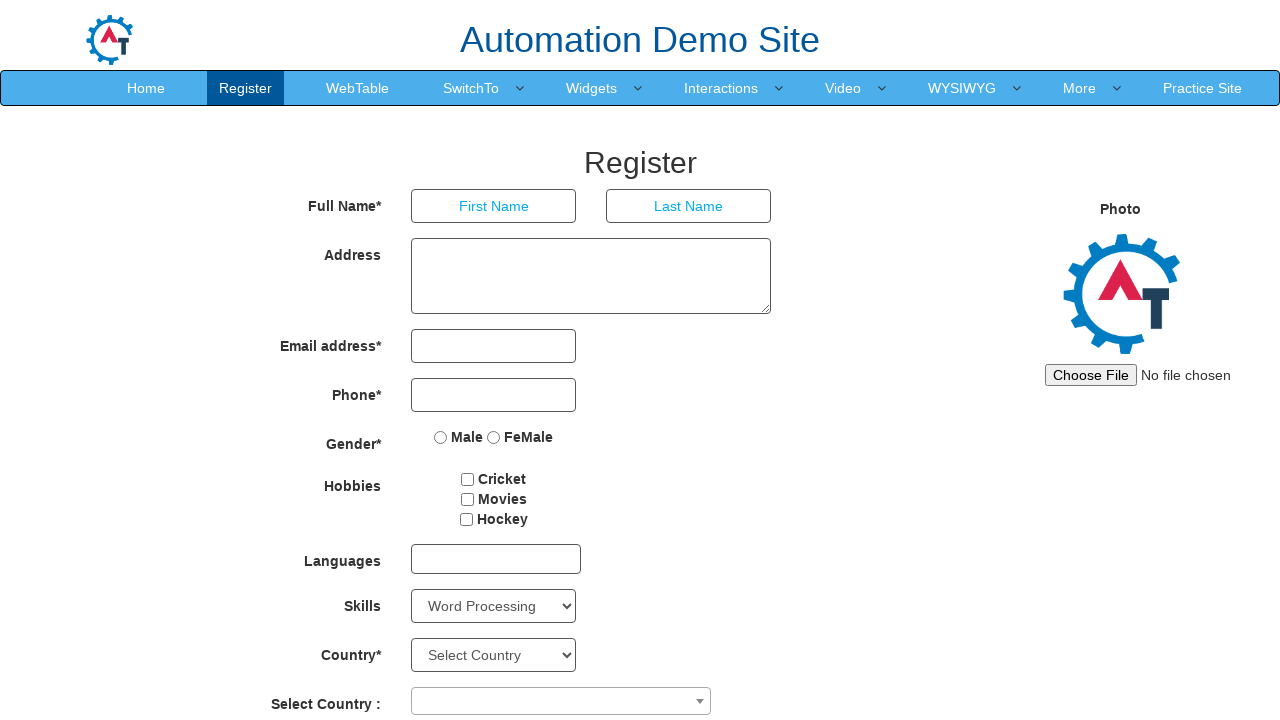

Waited 500ms for selection change to be visible
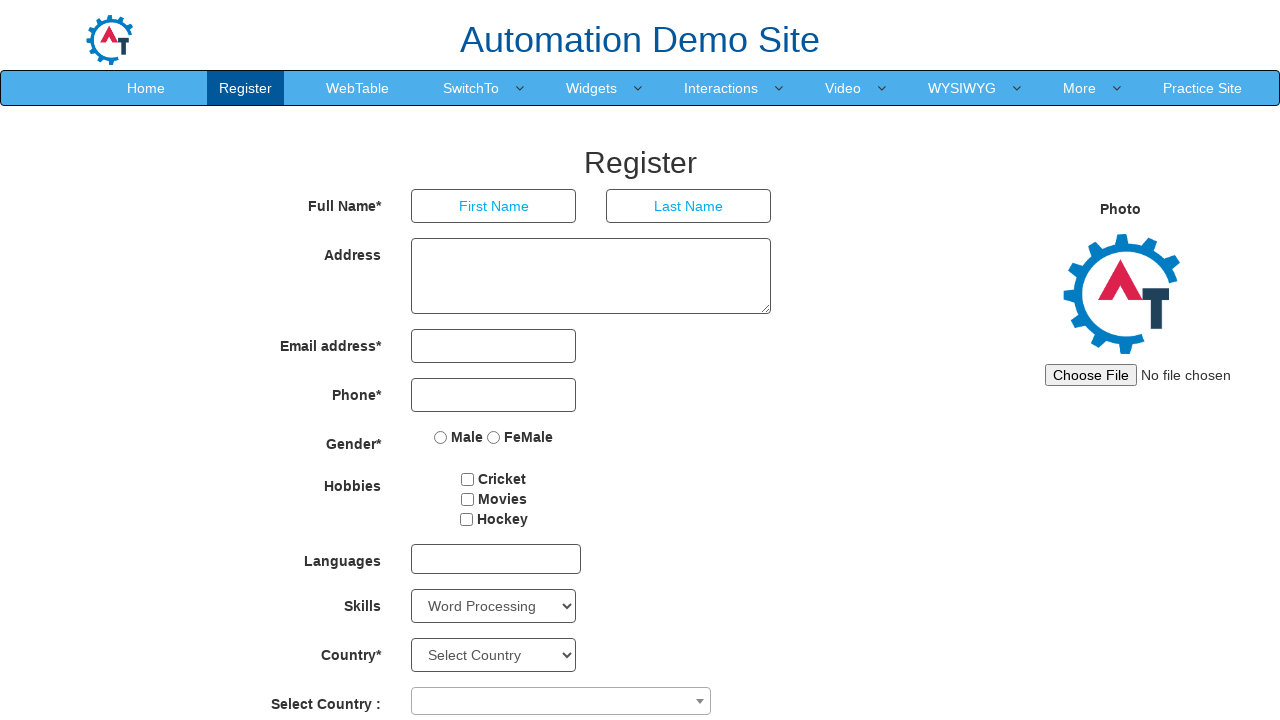

Selected option 76: XML on #Skills
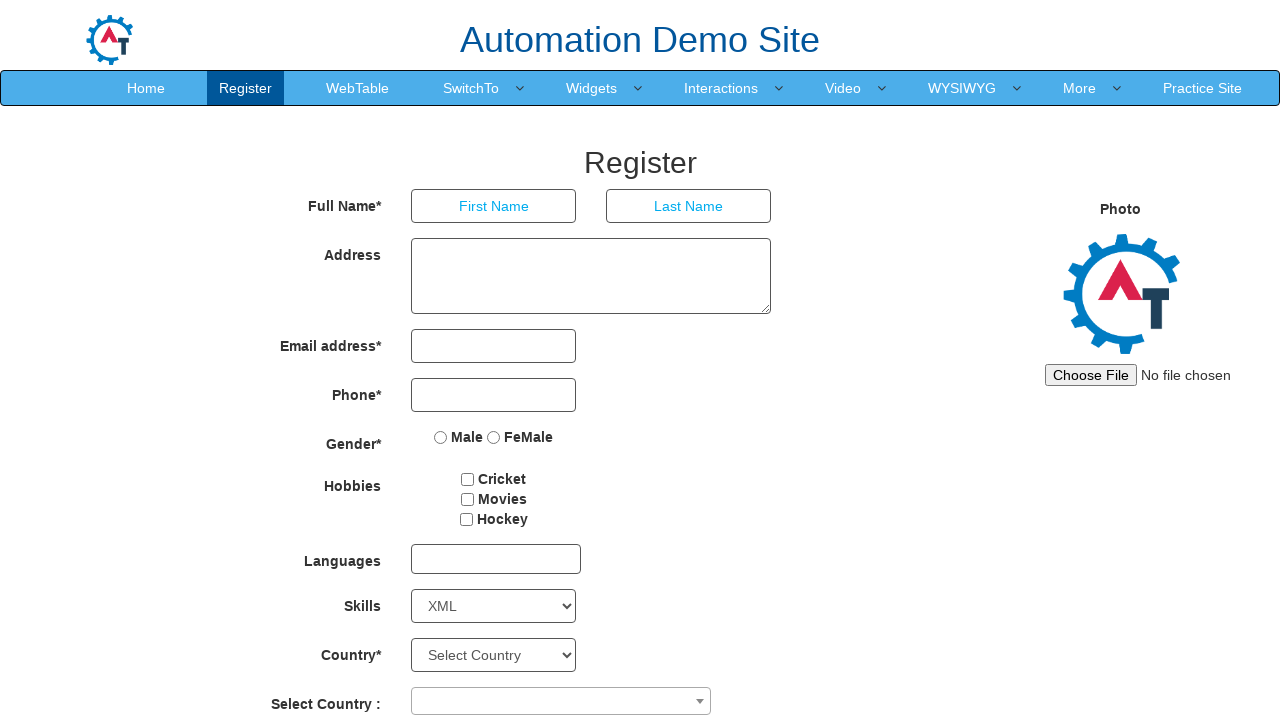

Waited 500ms for selection change to be visible
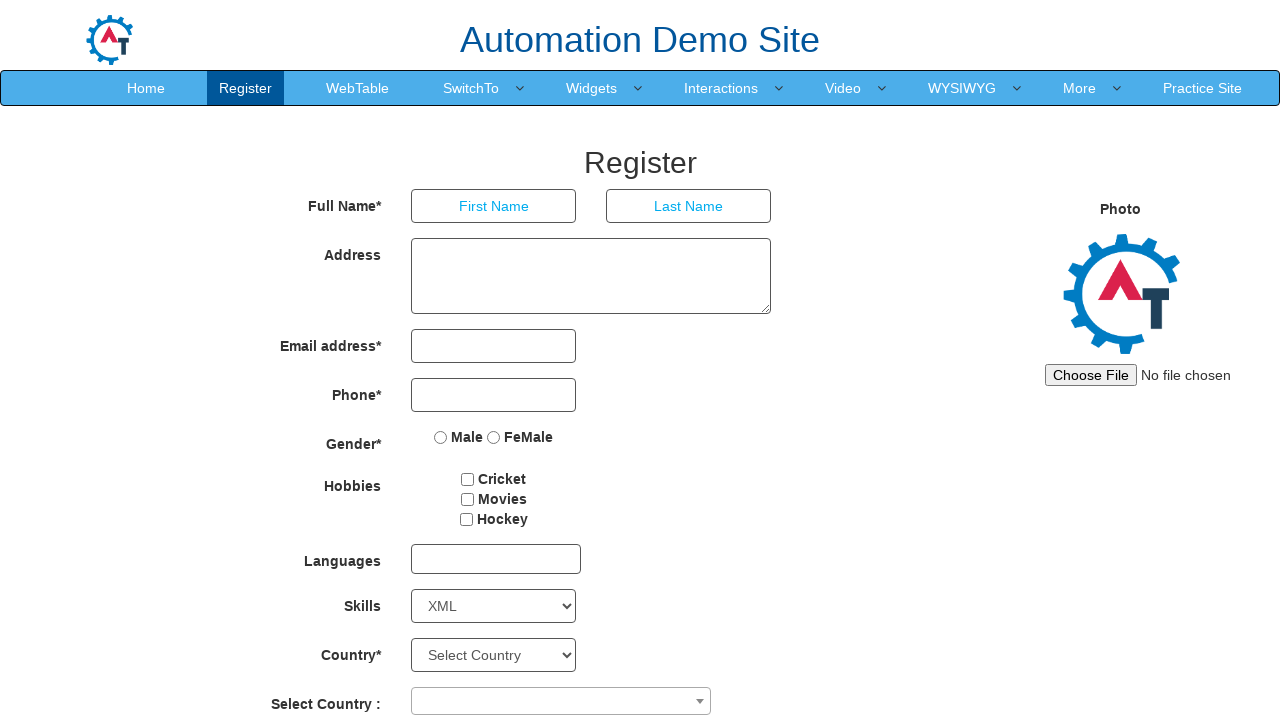

Selected option 77: XHTML on #Skills
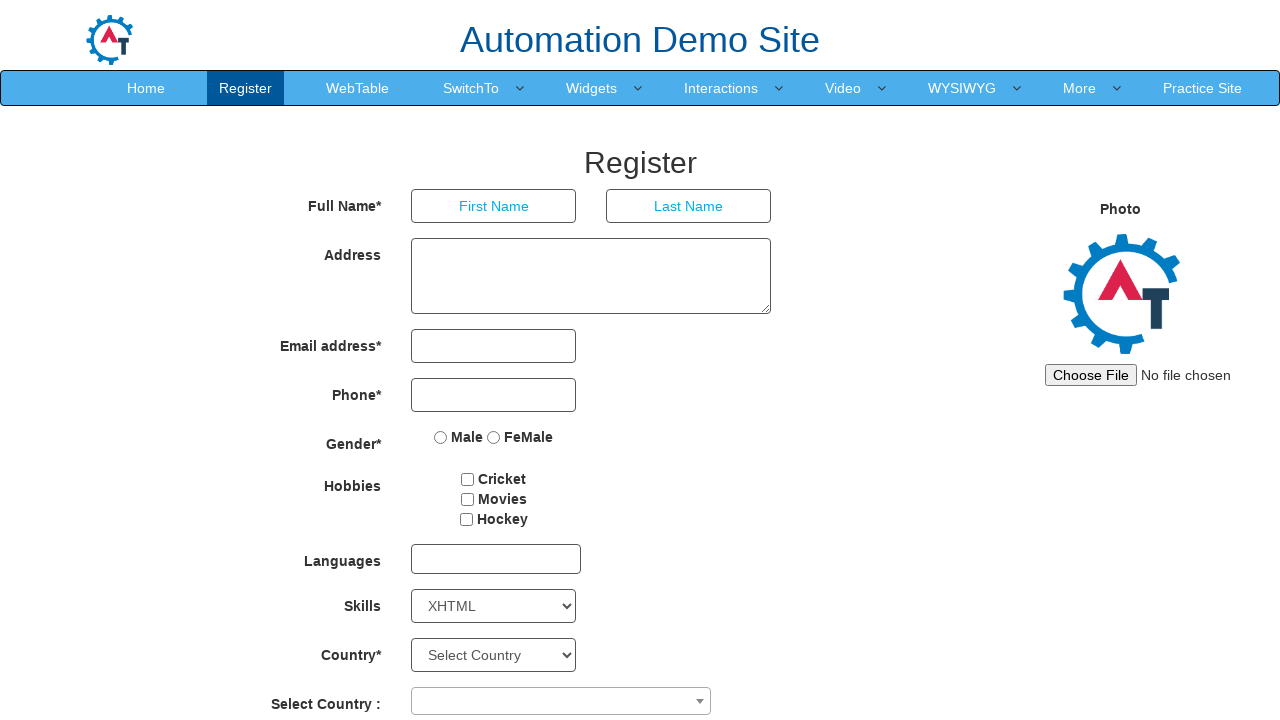

Waited 500ms for selection change to be visible
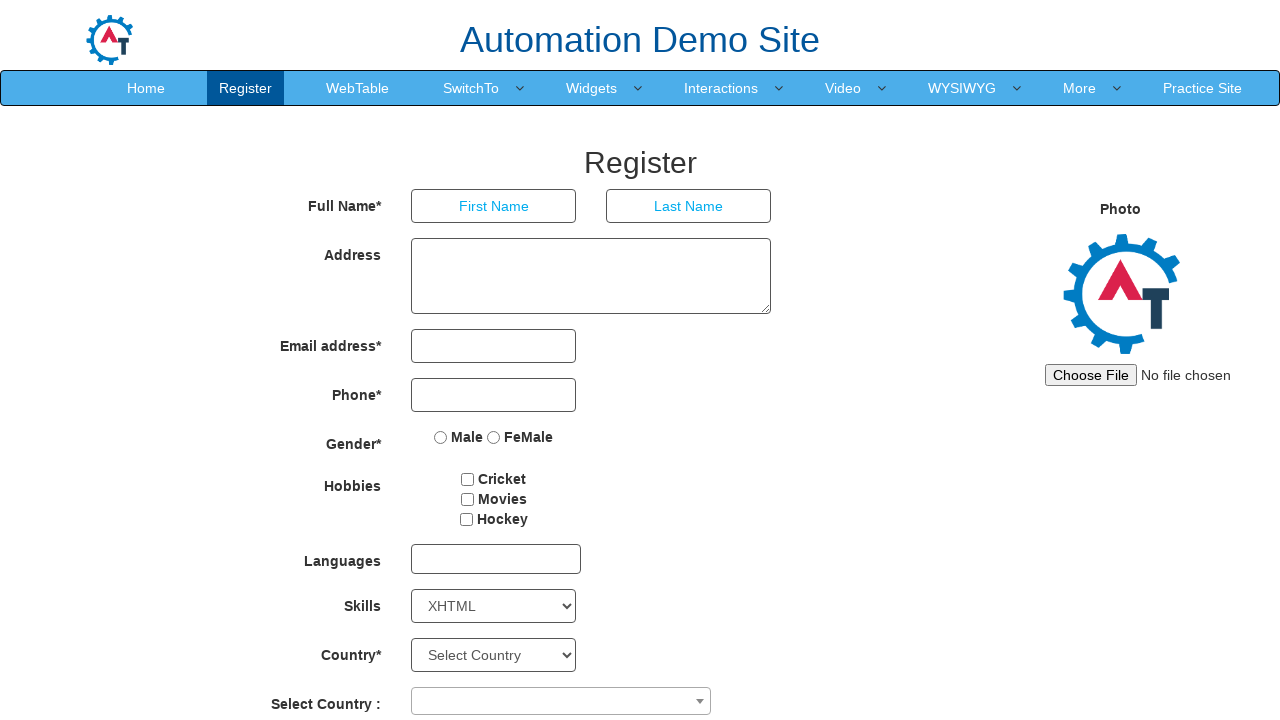

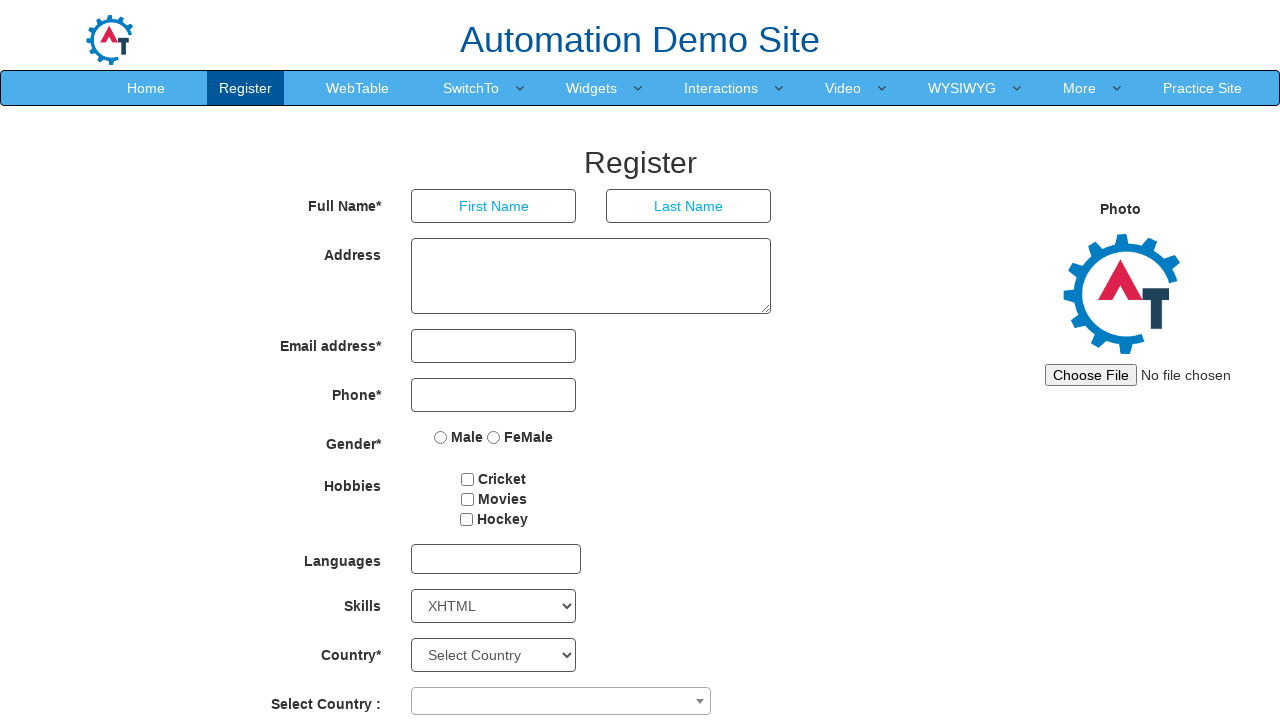